Navigates to RedBus website, waits for all links to load, and clicks on the TSRTC link if found

Starting URL: https://www.redbus.in/

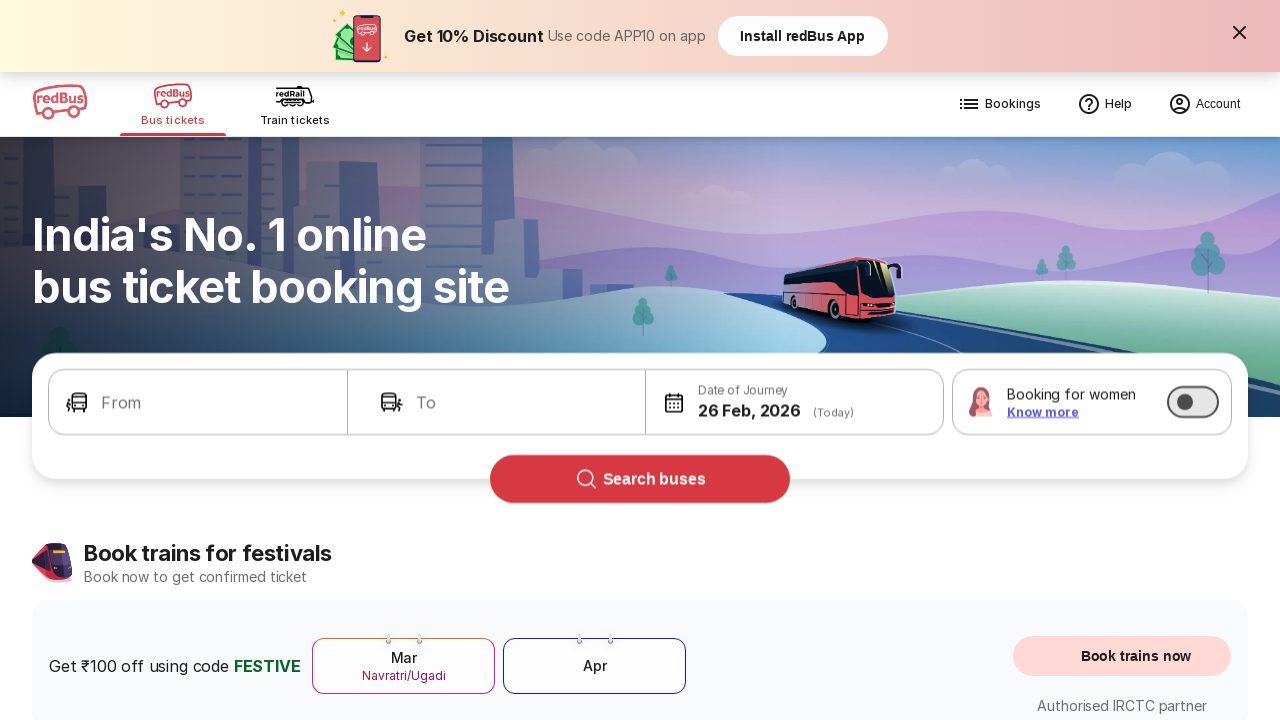

Navigated to RedBus website
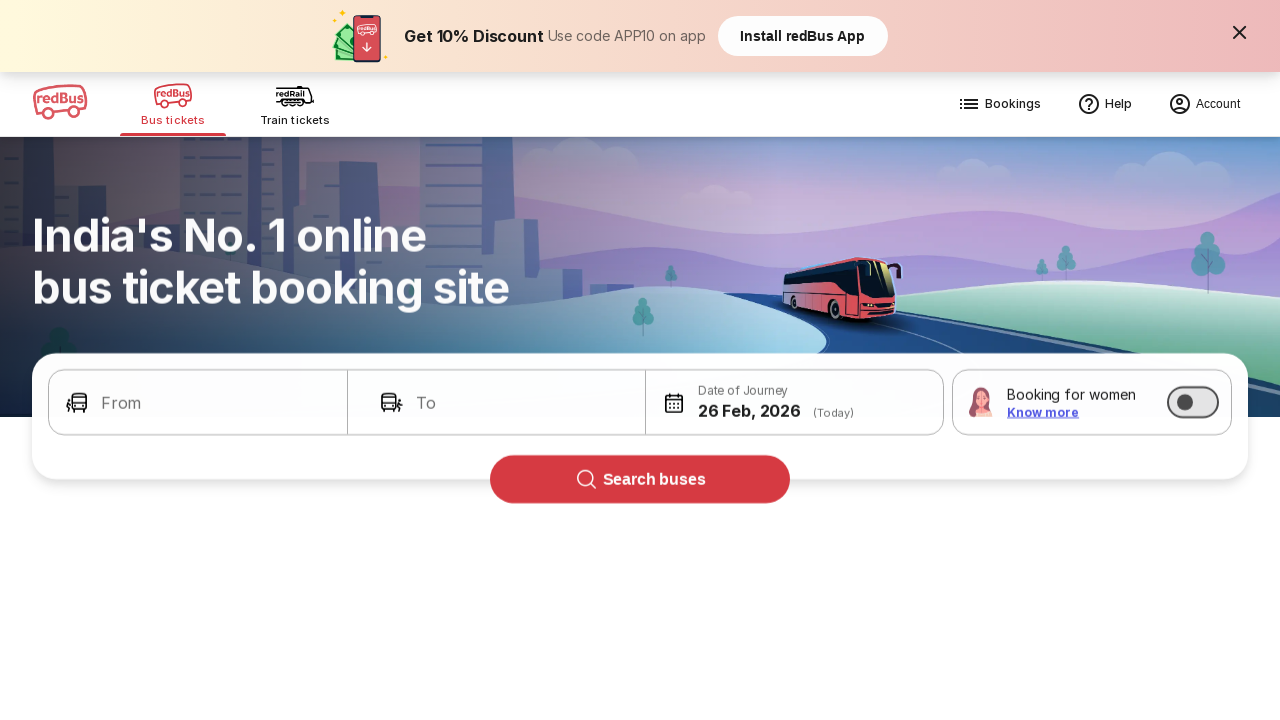

Waited for all links to load and become visible
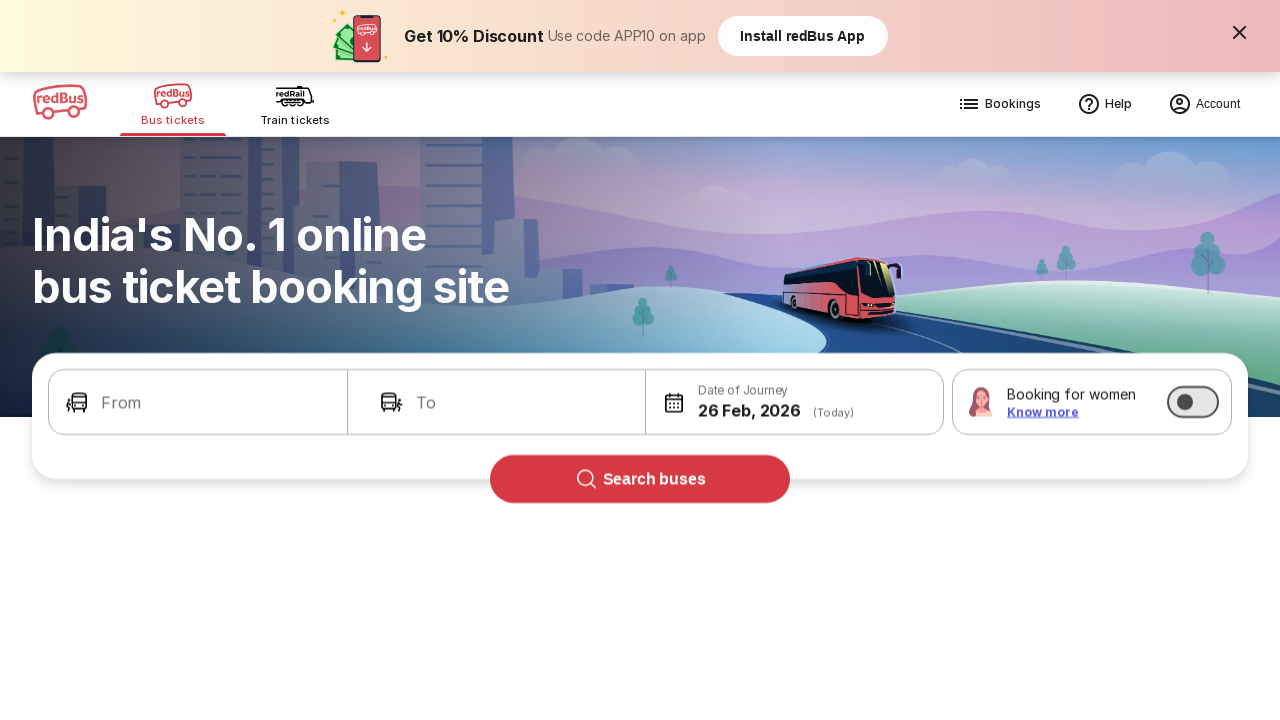

Retrieved all links from the page
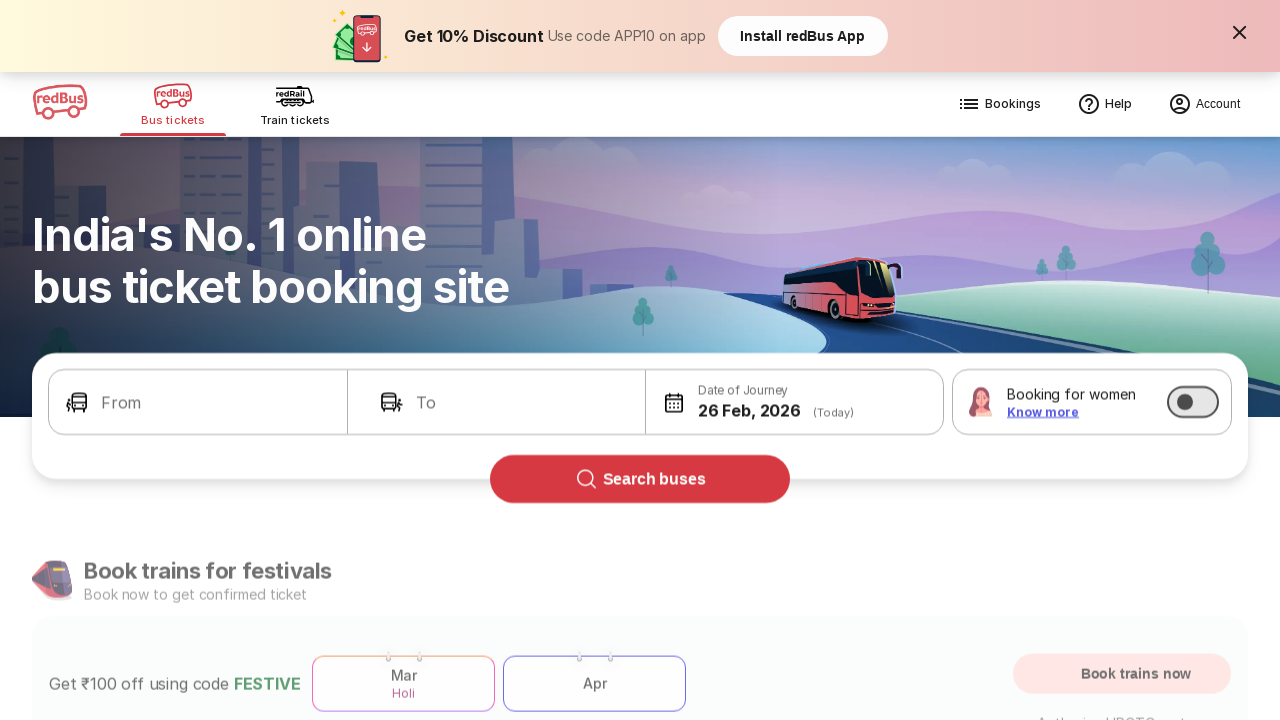

Checked link text: 'Skip to Main Content'
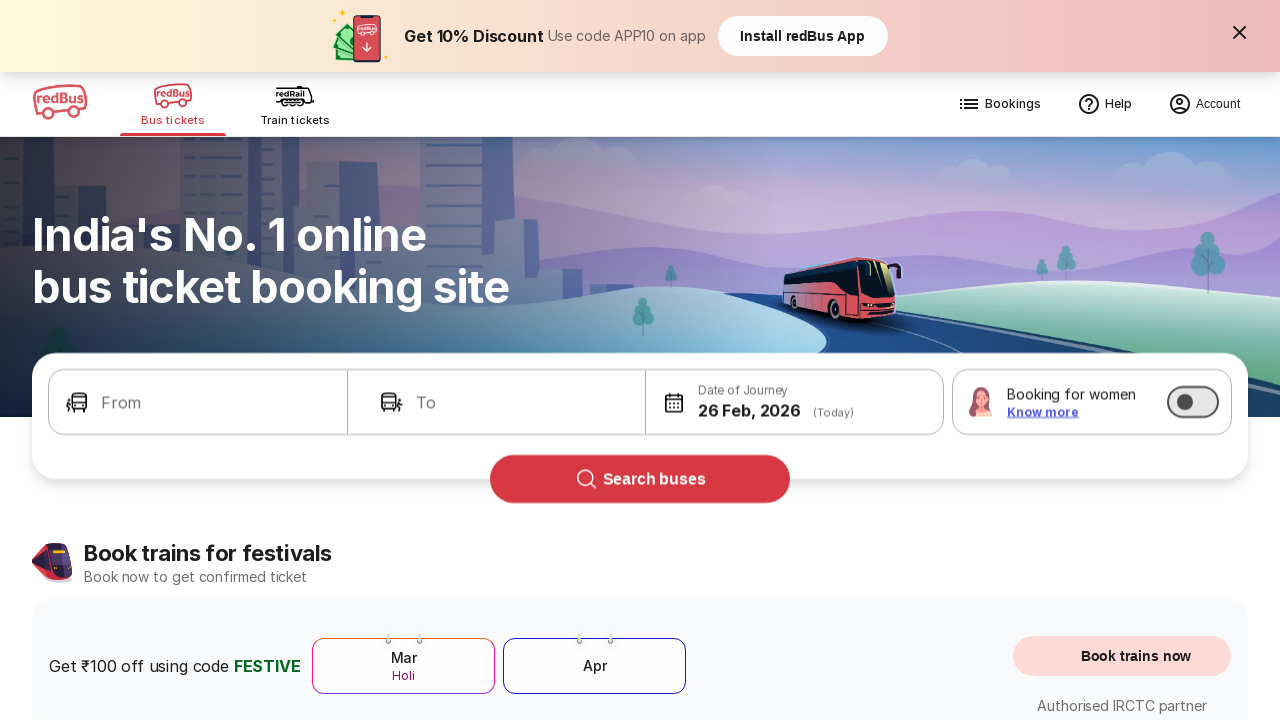

Checked link text: ''
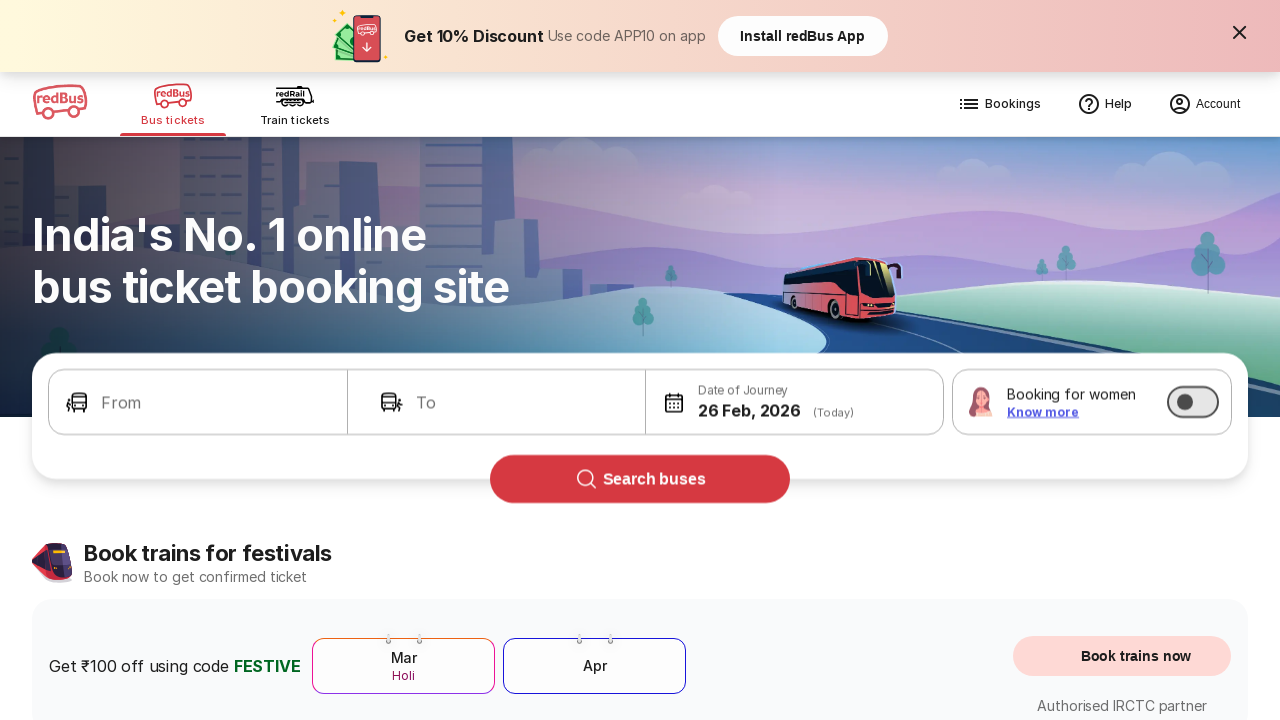

Checked link text: 'Bus tickets'
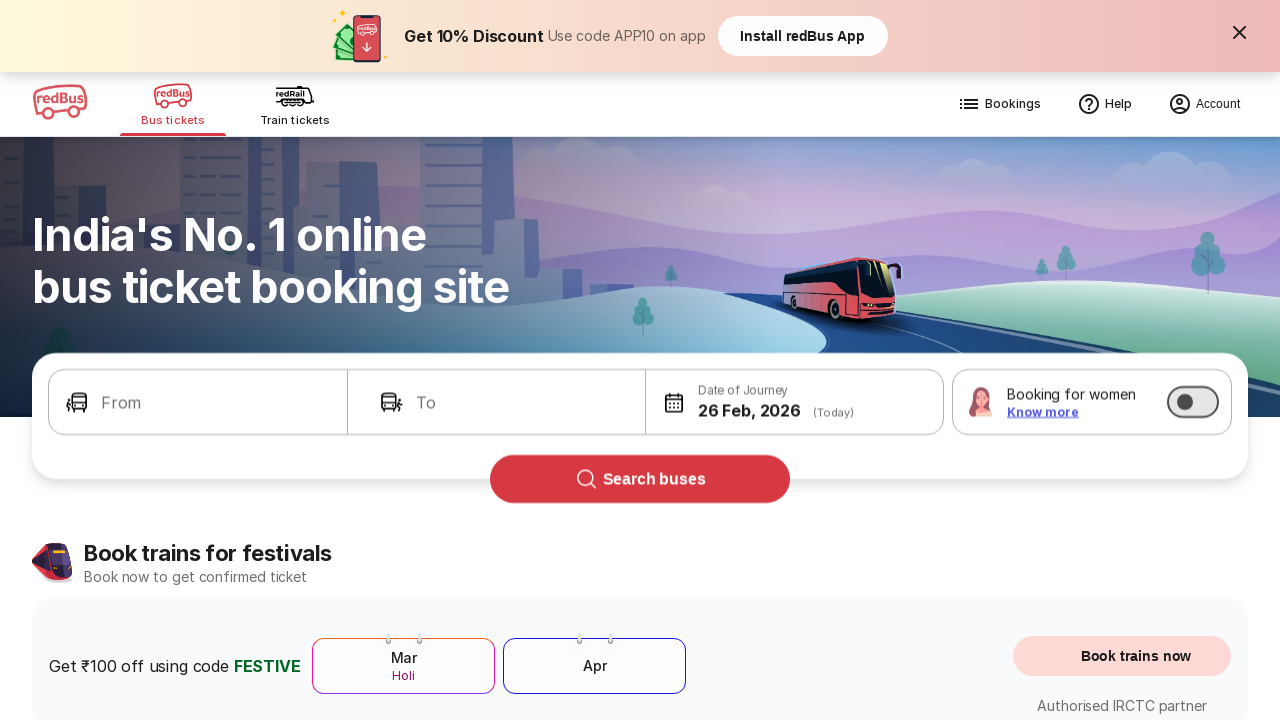

Checked link text: 'Train tickets'
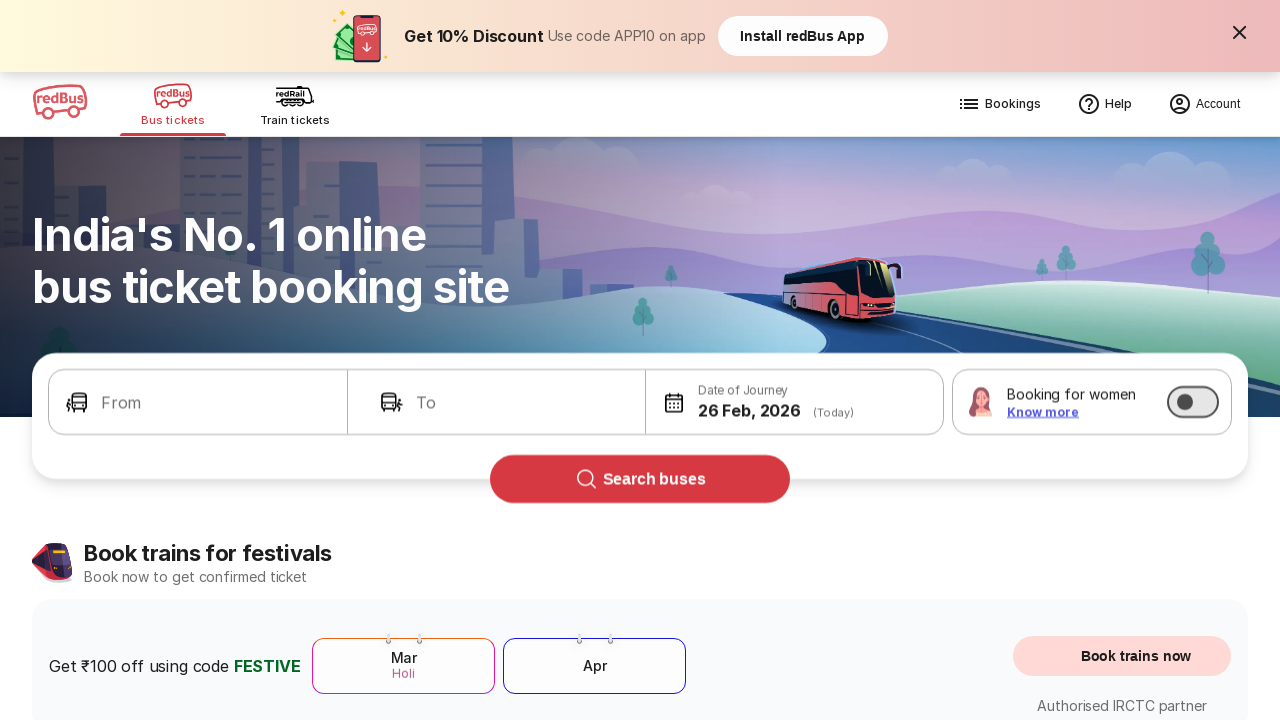

Checked link text: 'Bookings'
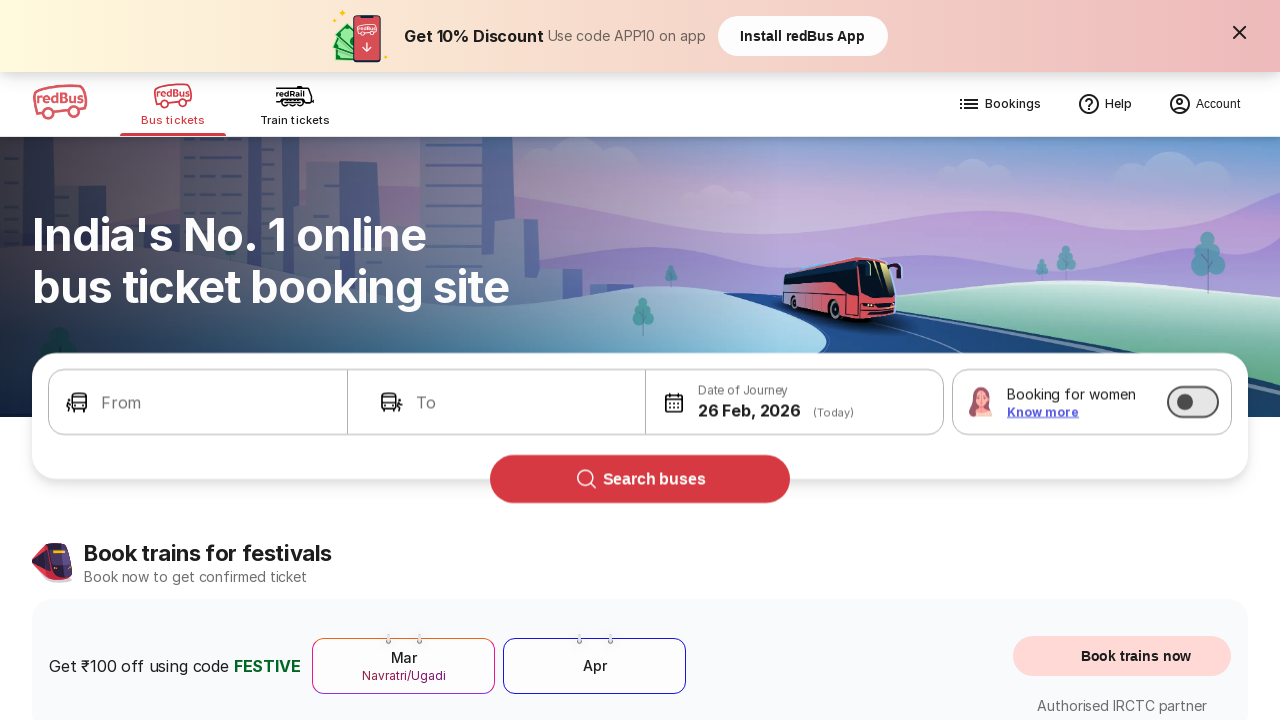

Checked link text: 'Help'
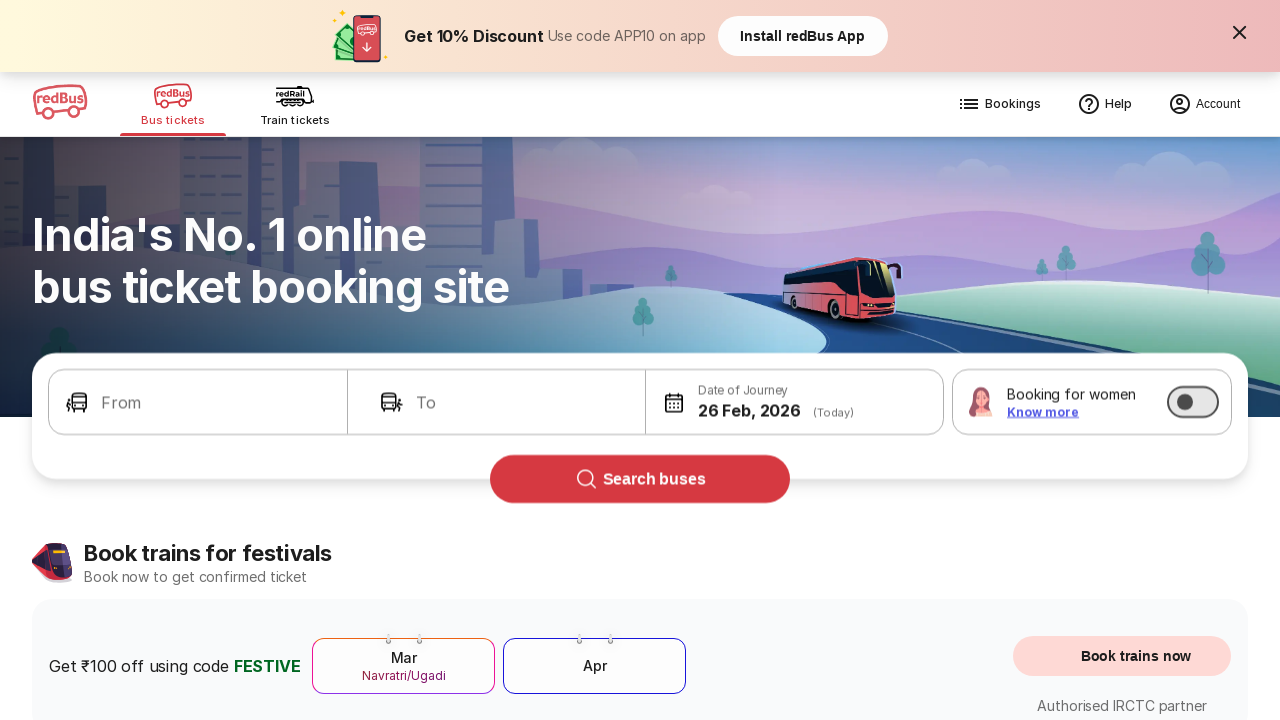

Checked link text: 'train ticket booking'
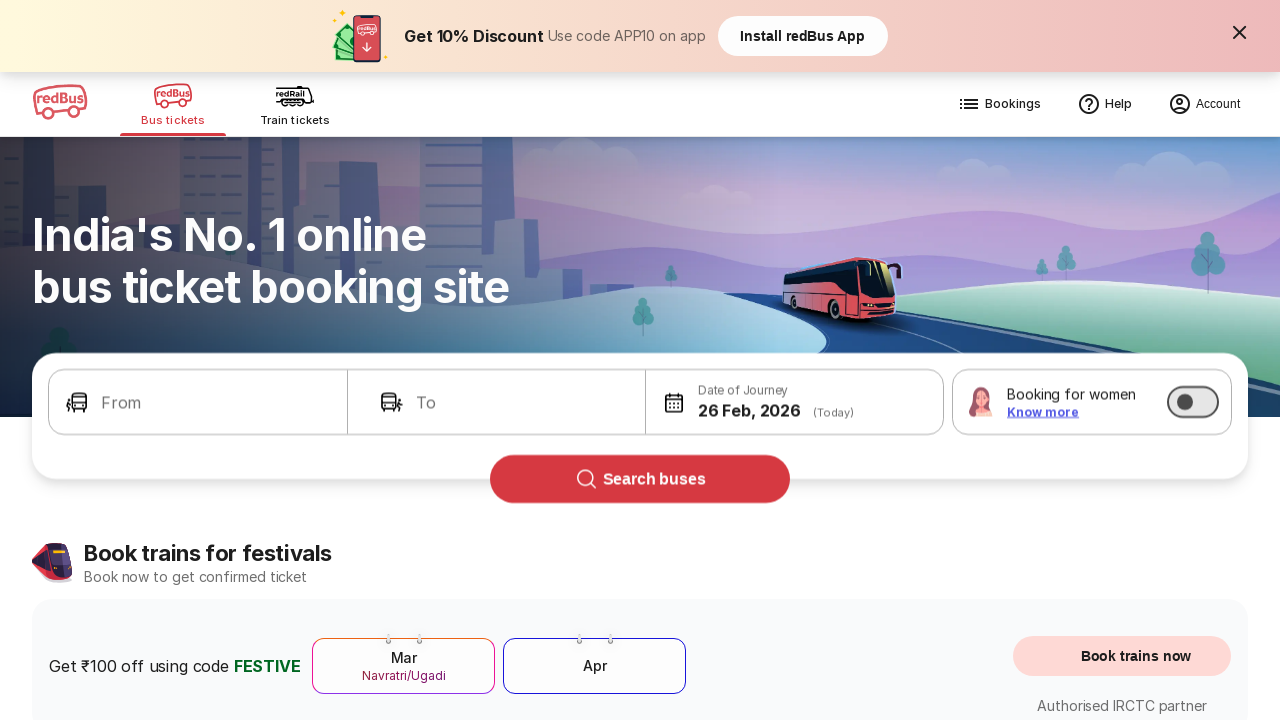

Checked link text: ''
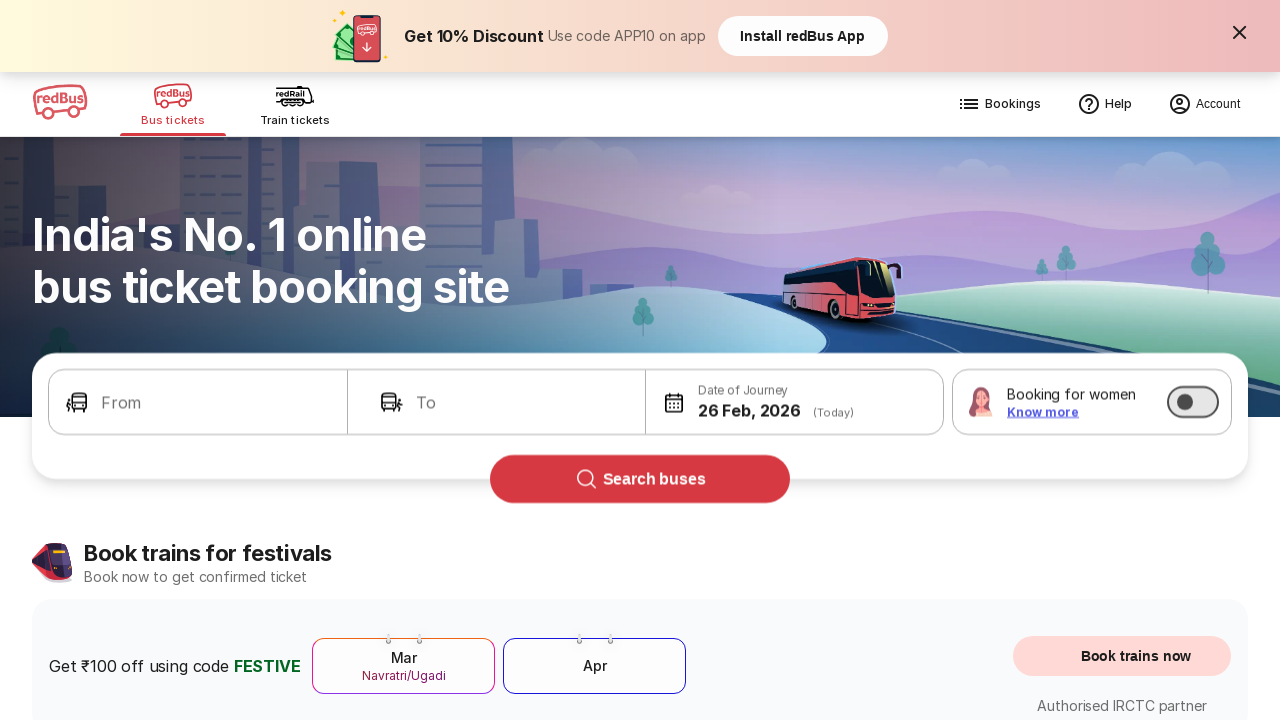

Checked link text: ''
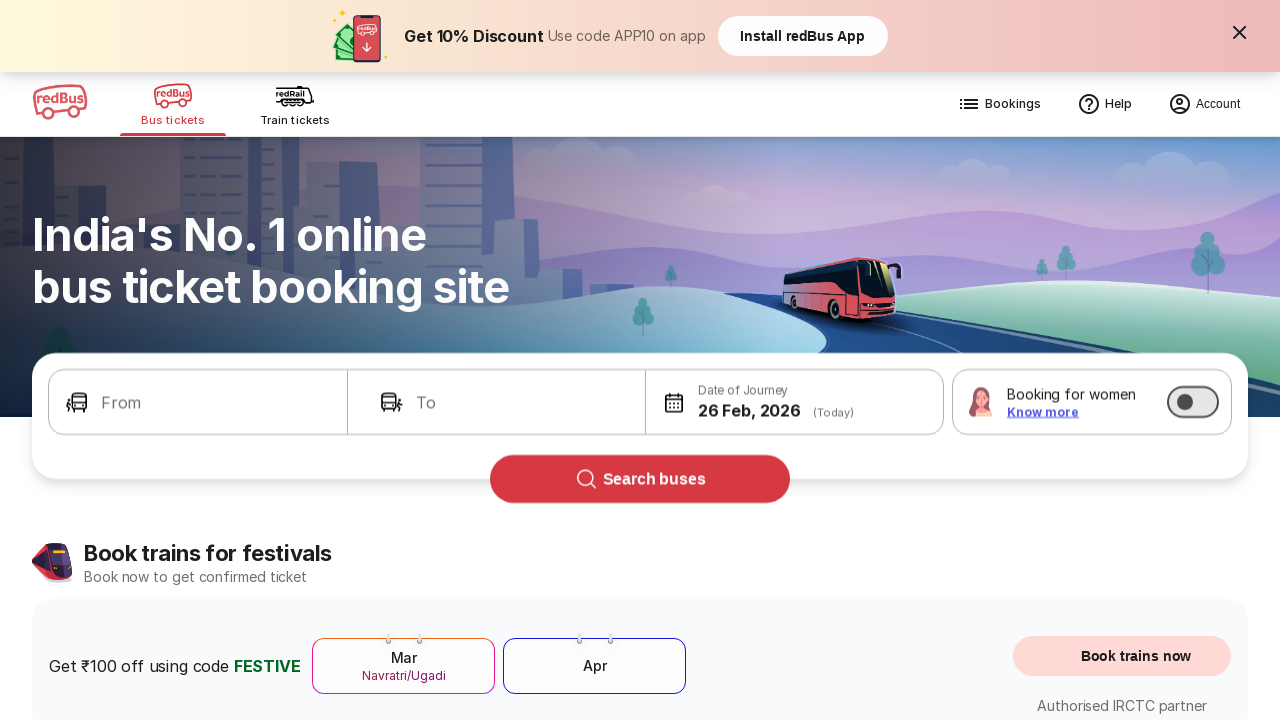

Checked link text: ''
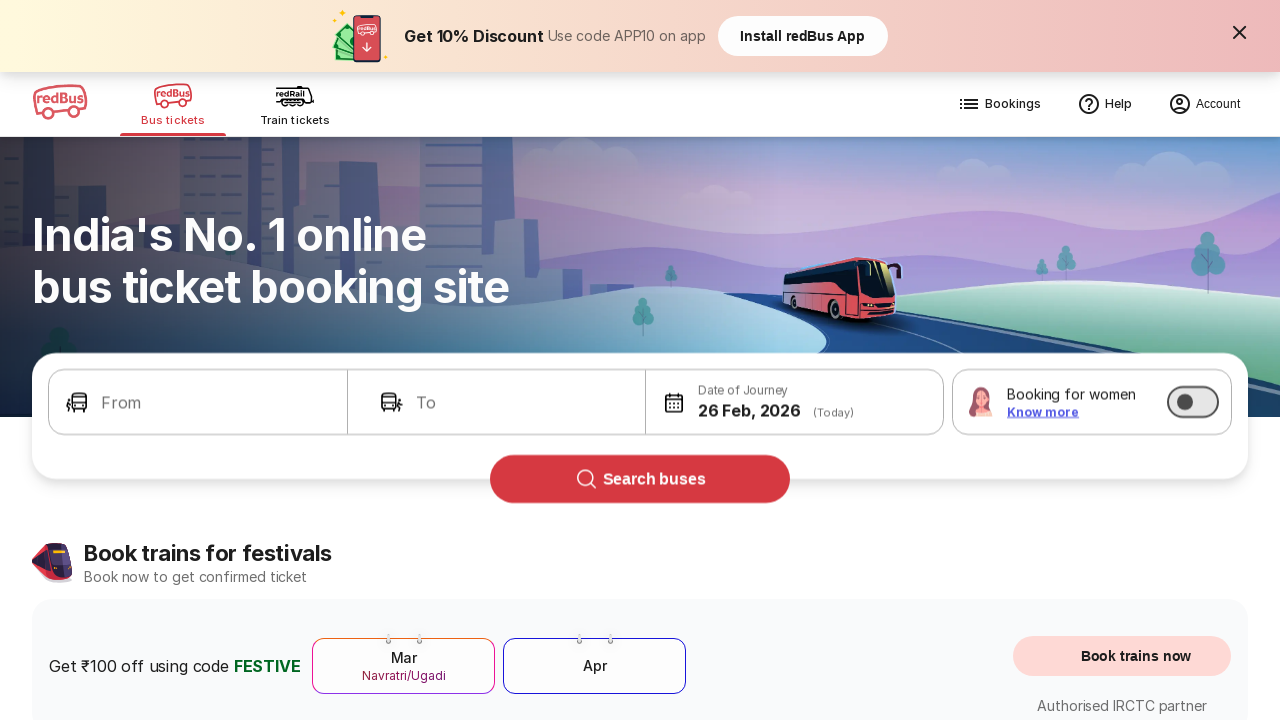

Checked link text: ''
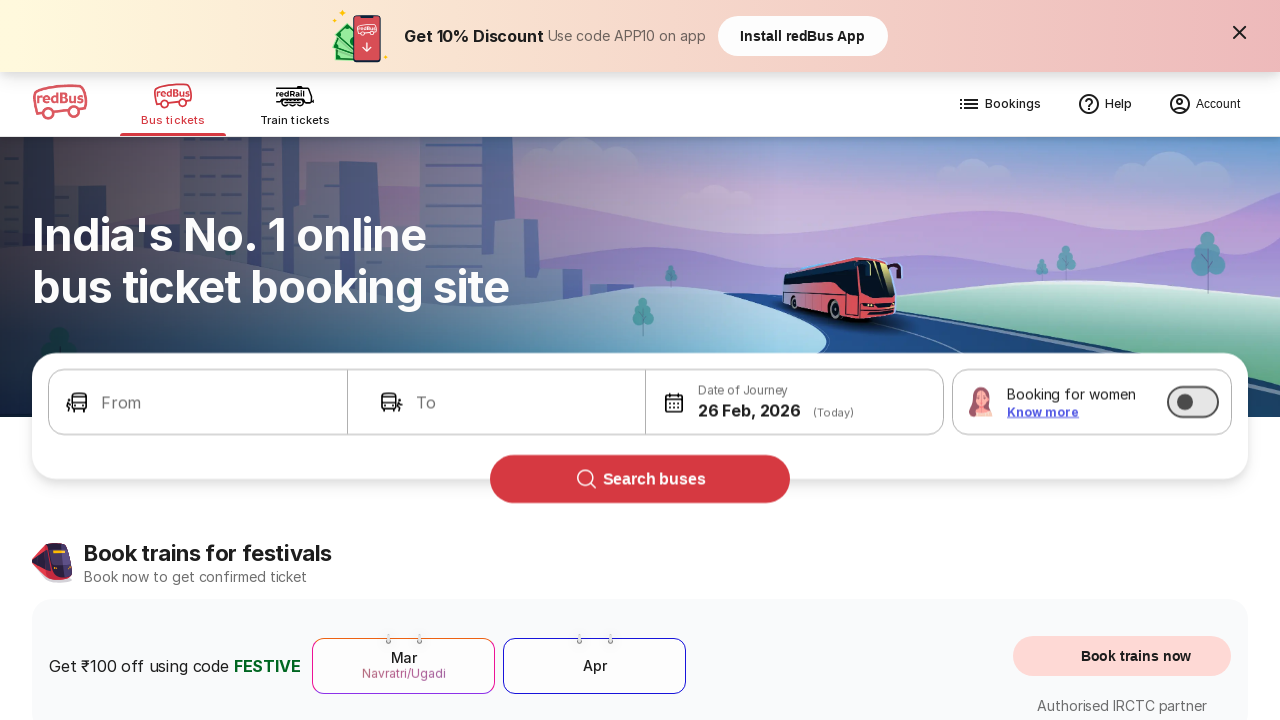

Checked link text: ''
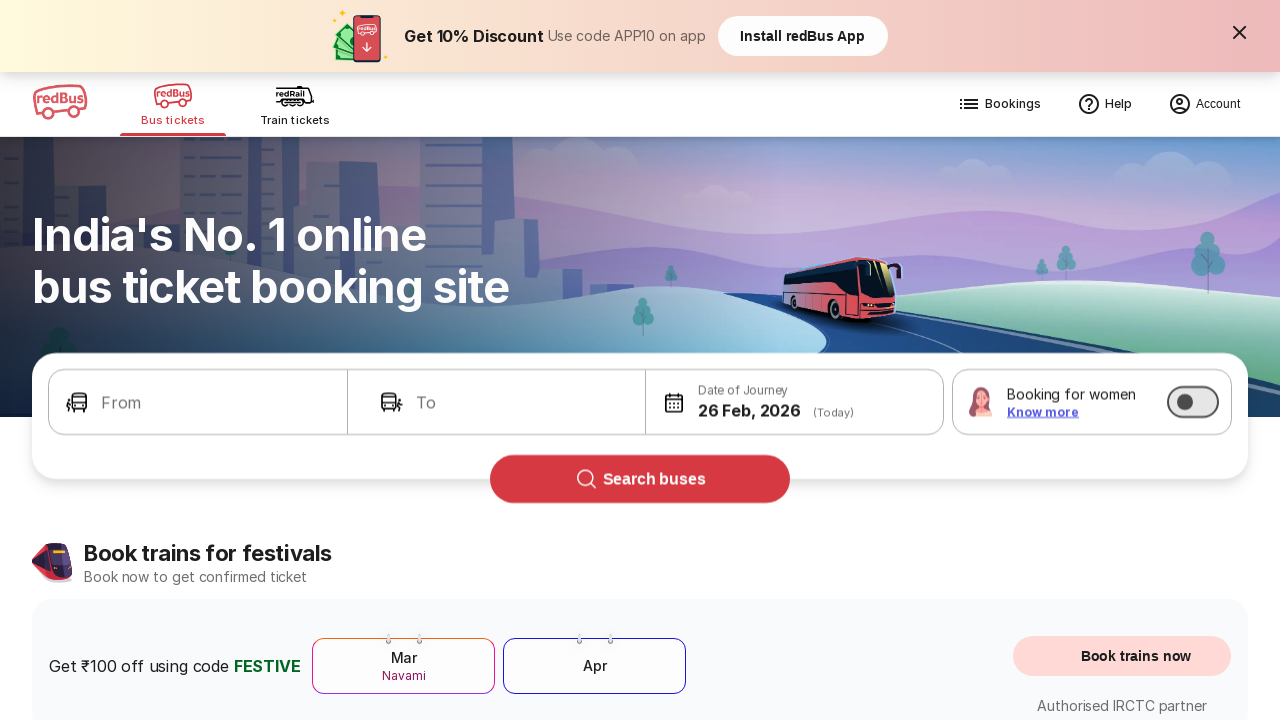

Checked link text: ''
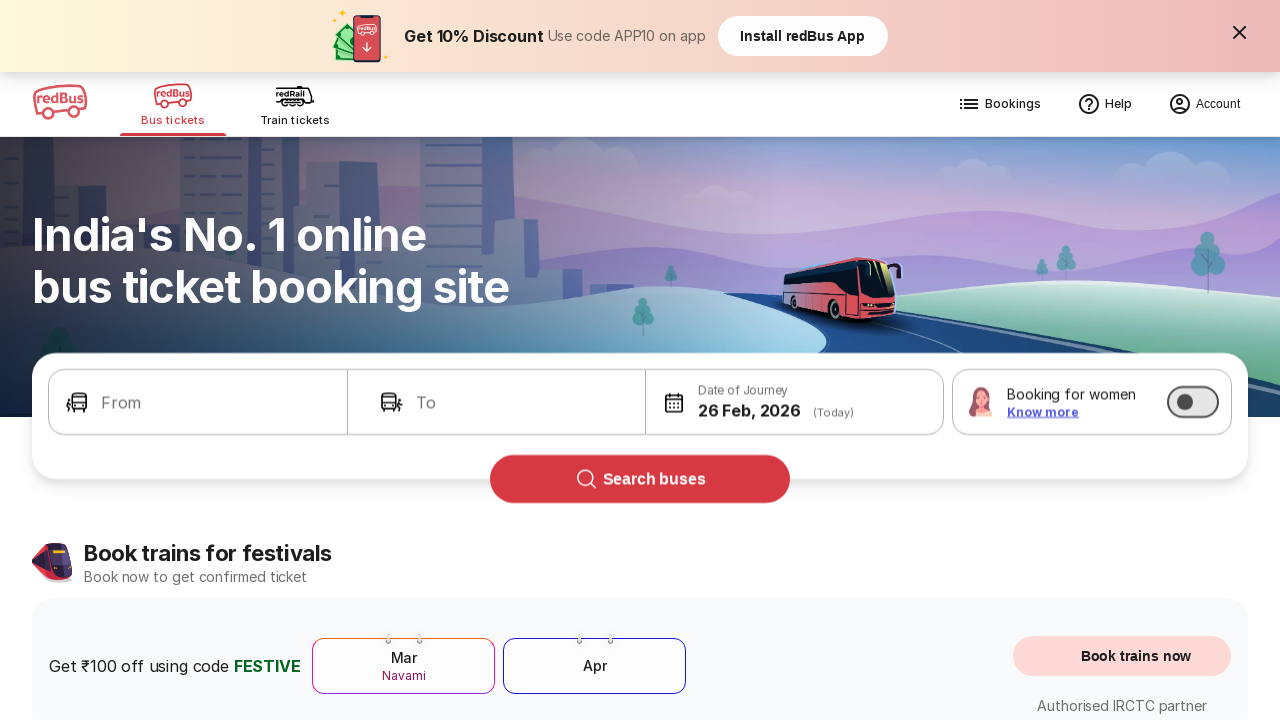

Checked link text: ''
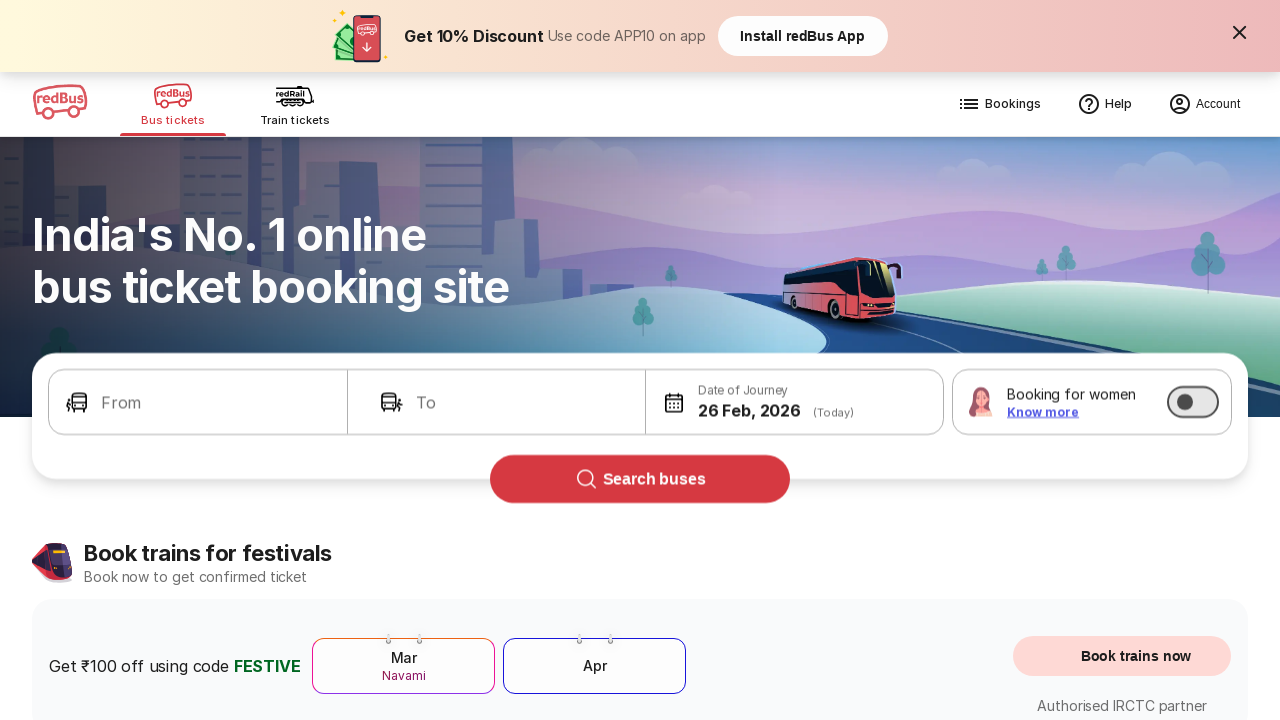

Checked link text: ''
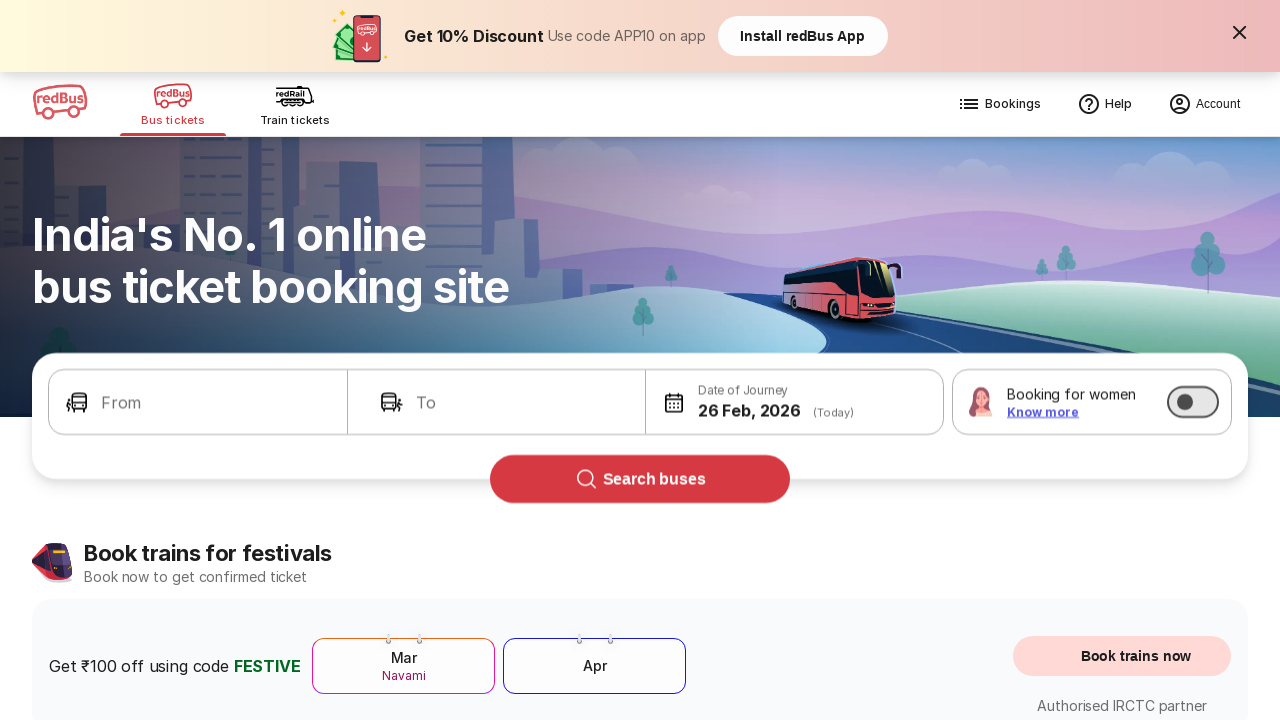

Checked link text: ''
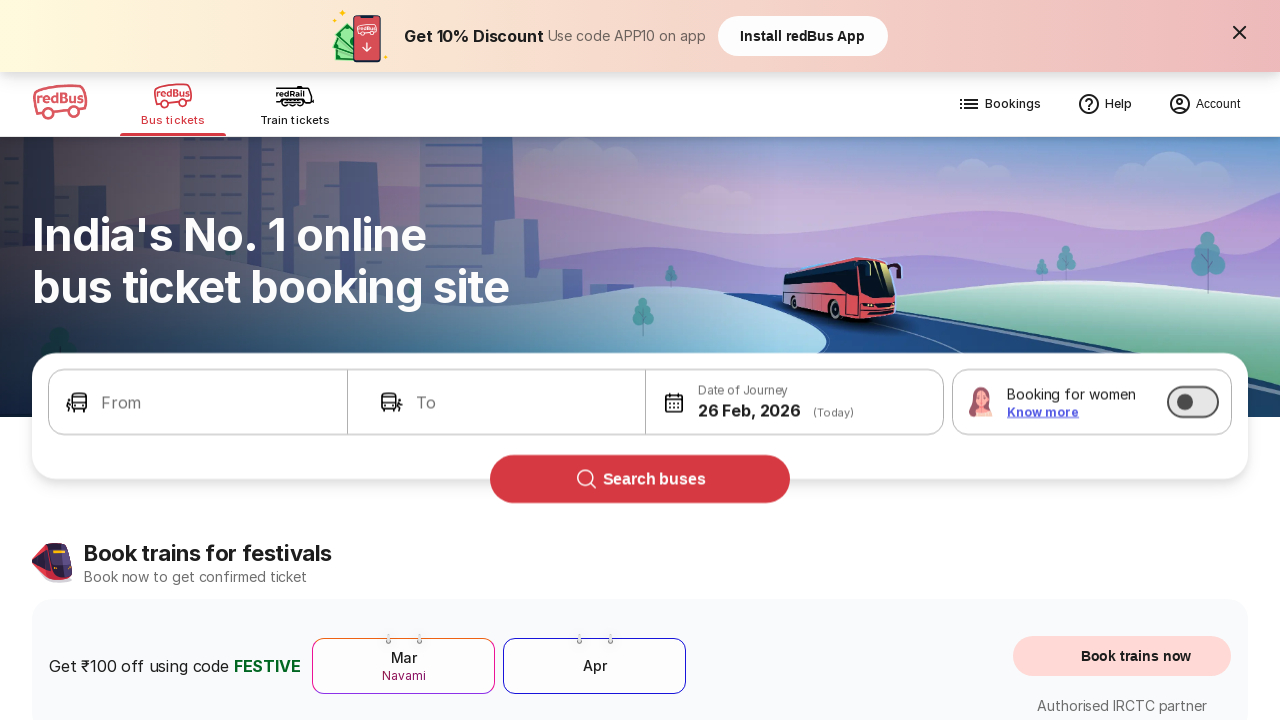

Checked link text: ''
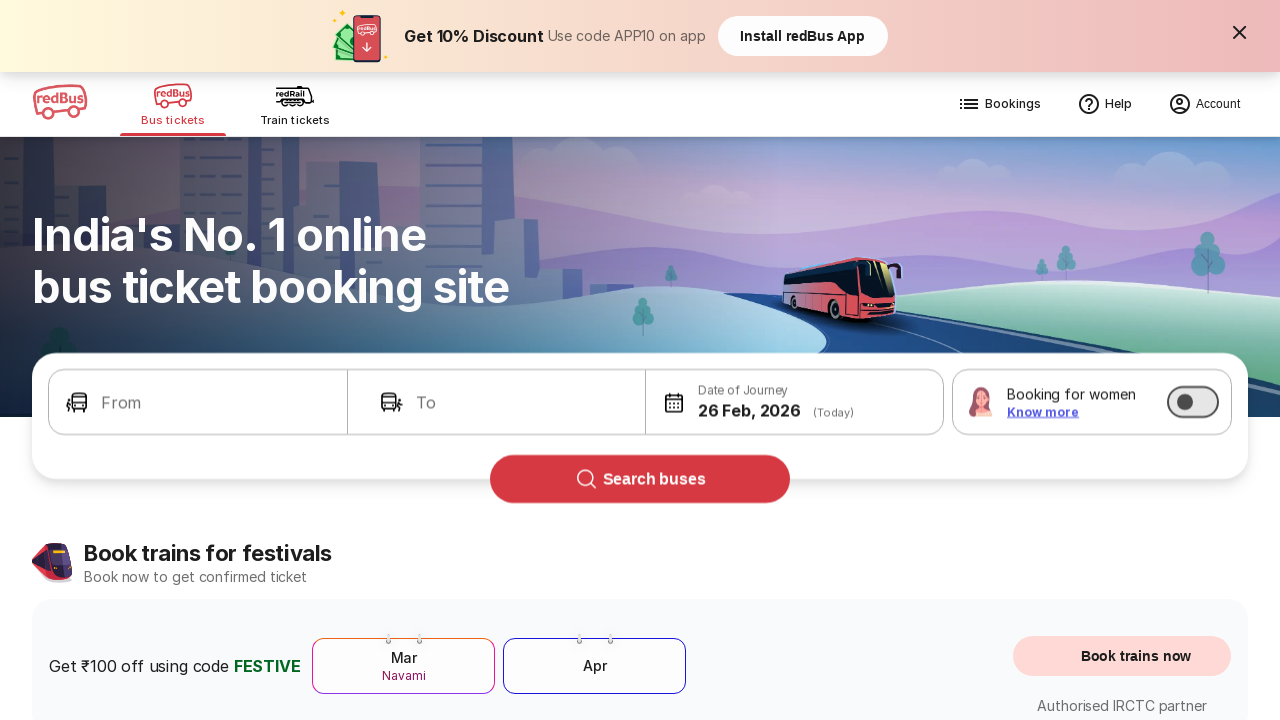

Checked link text: ''
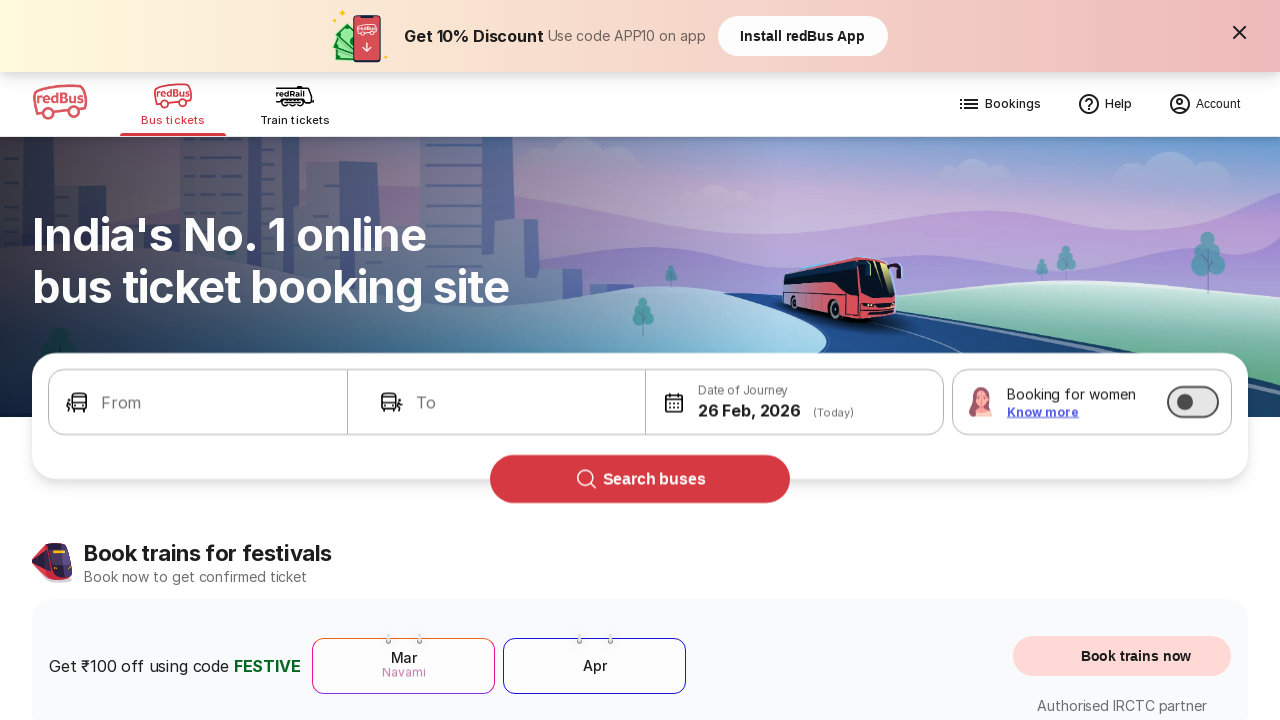

Checked link text: ''
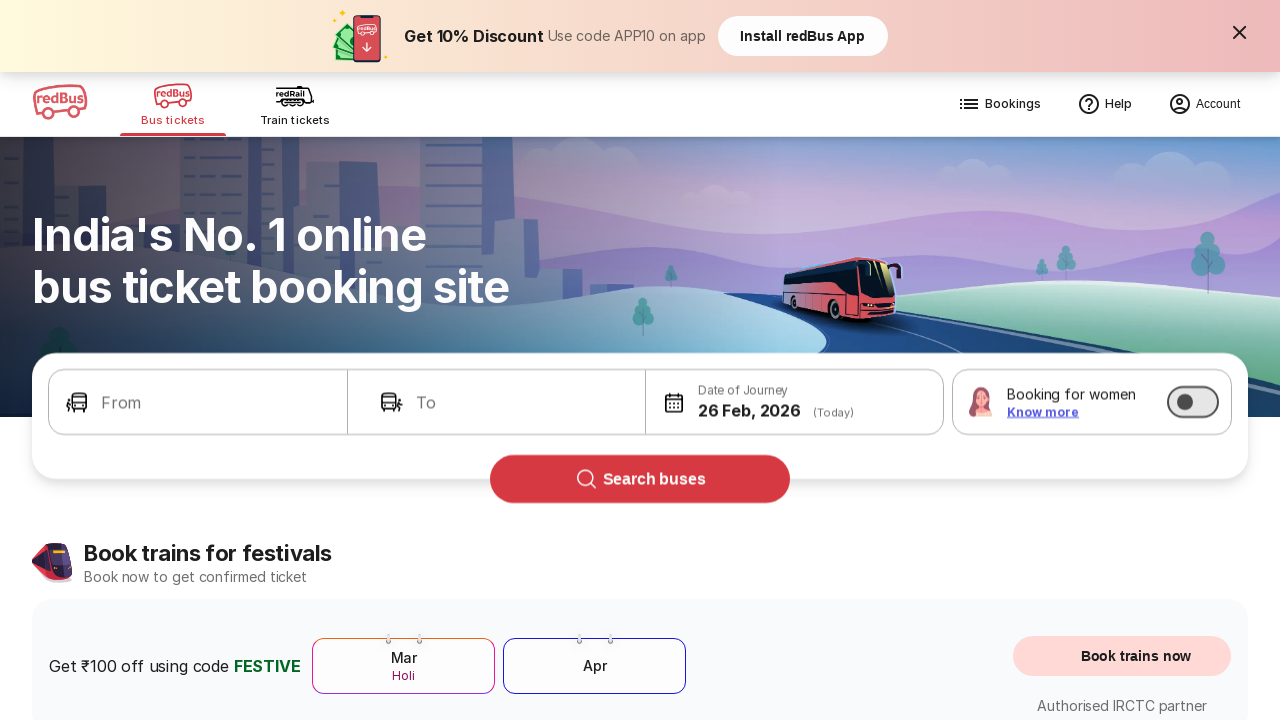

Checked link text: ''
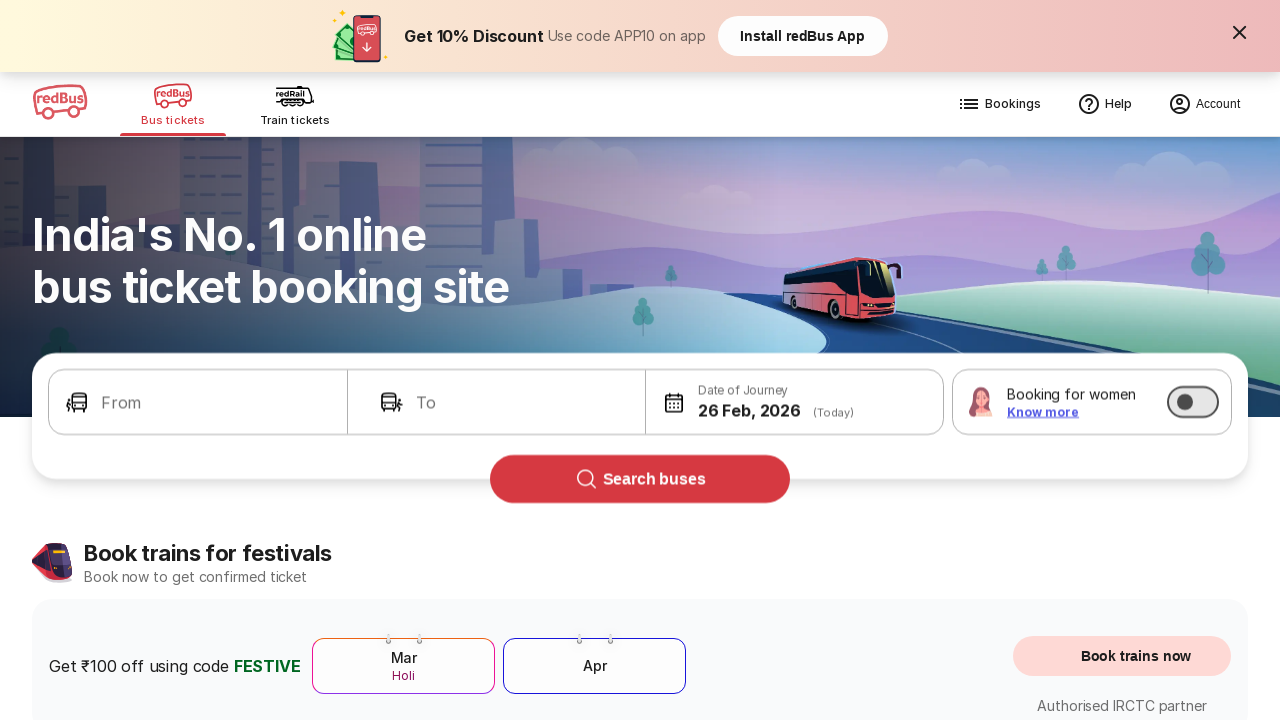

Checked link text: ''
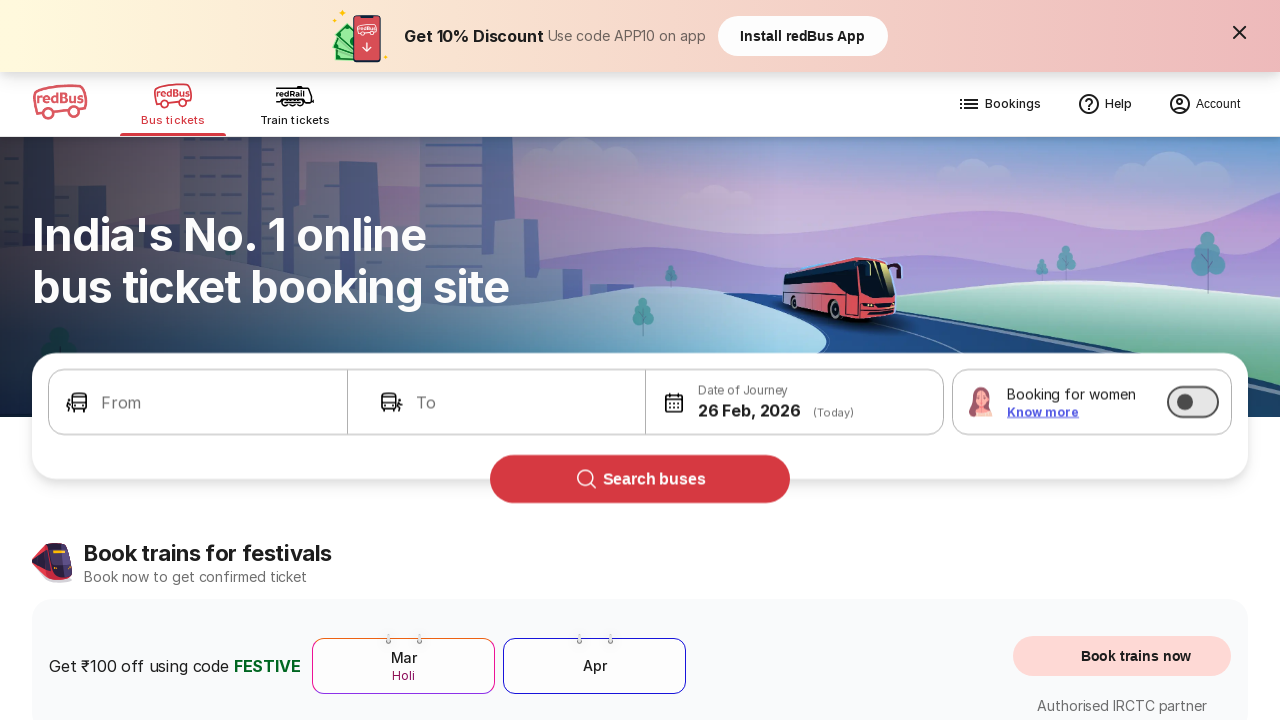

Checked link text: ''
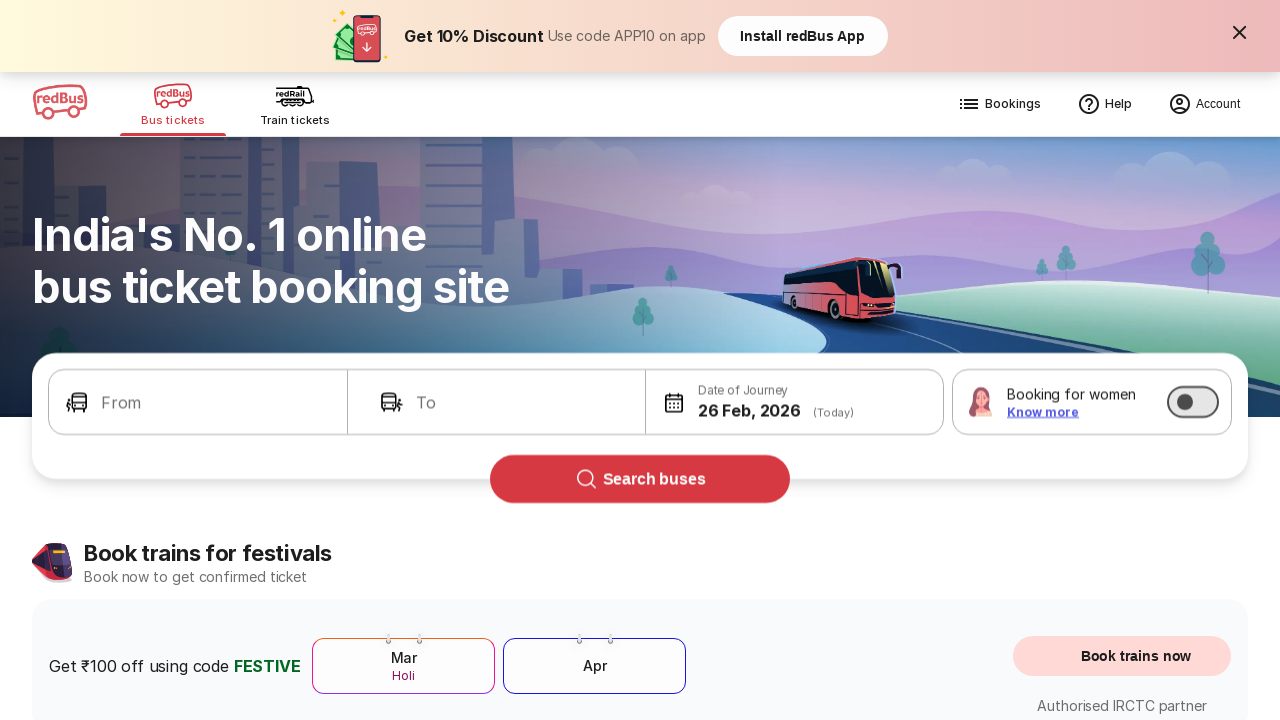

Checked link text: ''
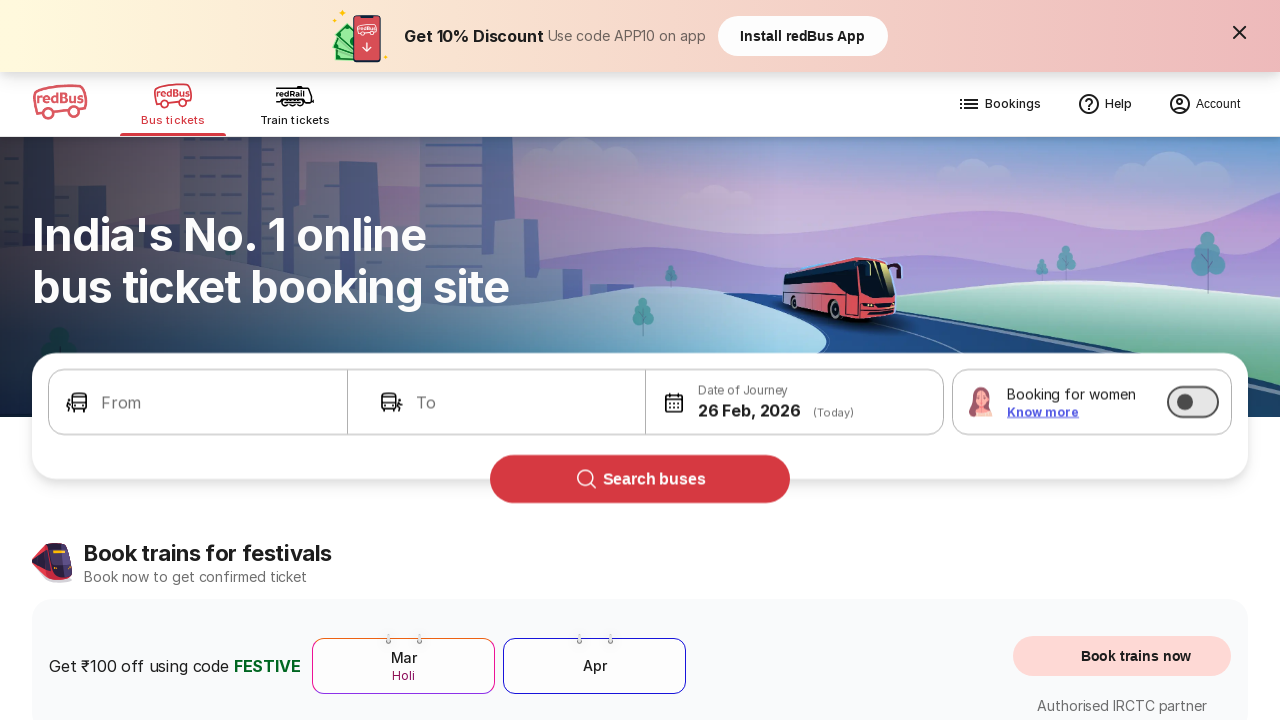

Checked link text: ''
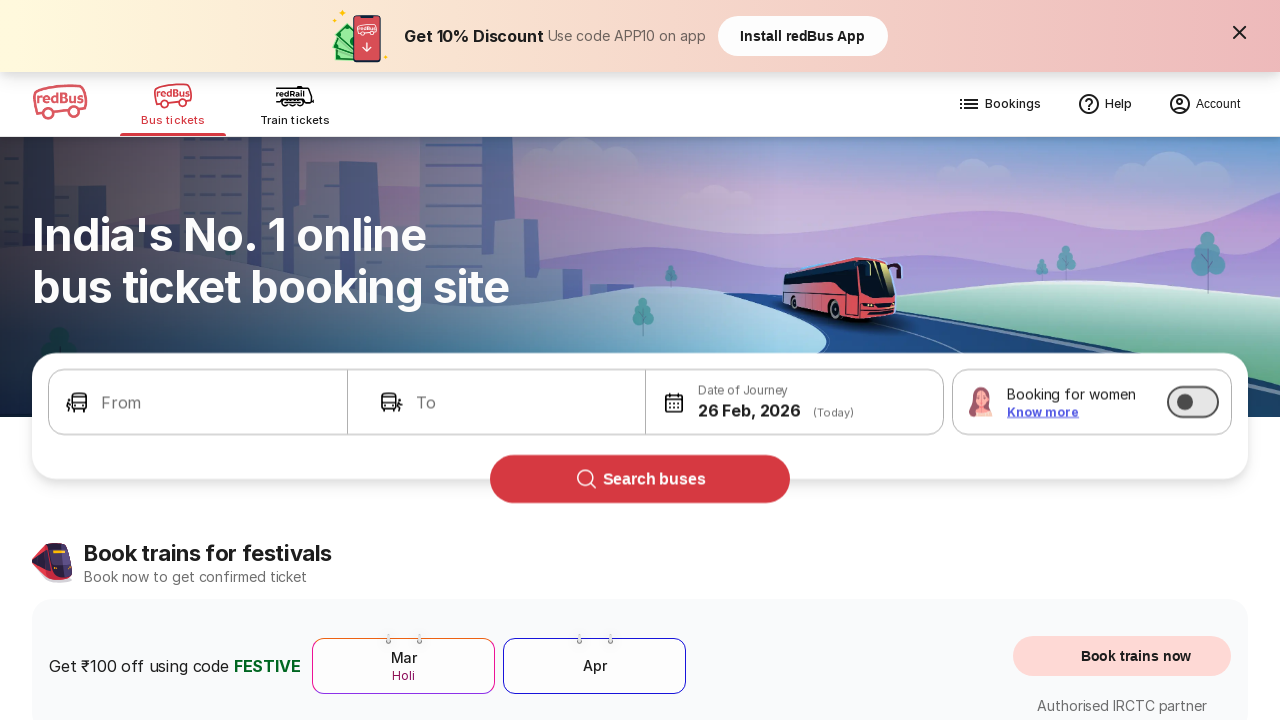

Checked link text: ''
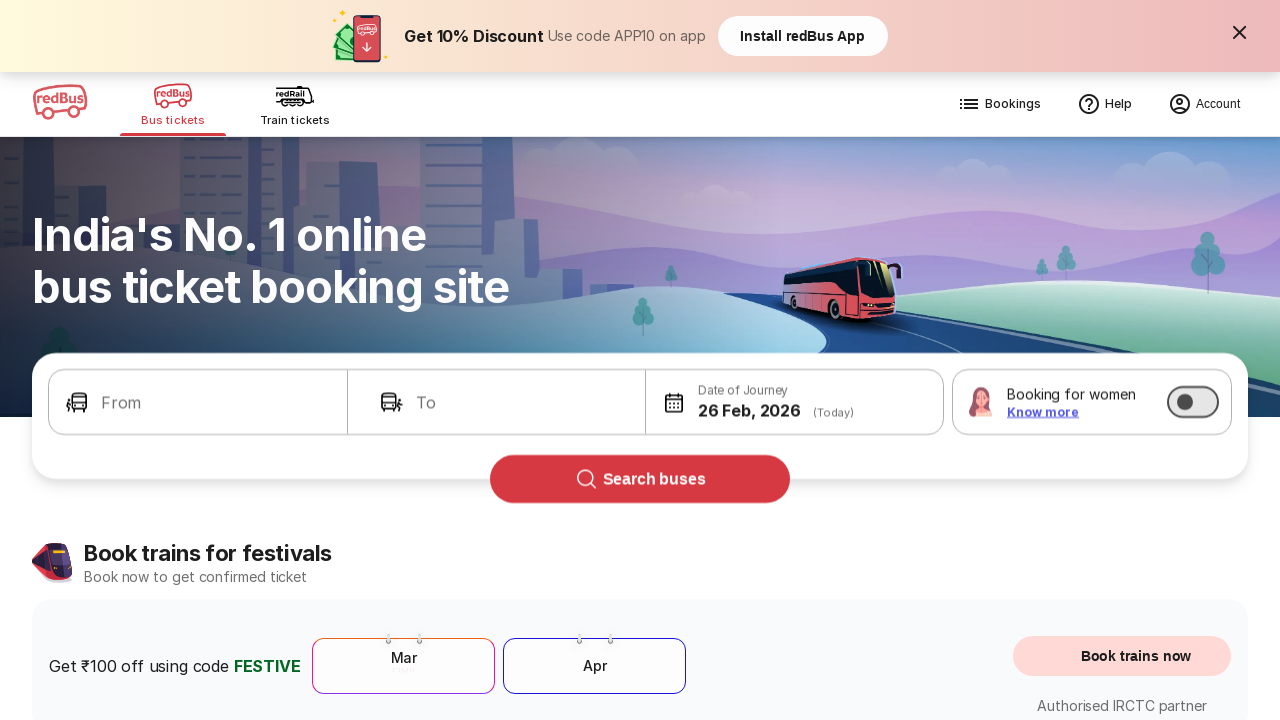

Checked link text: ''
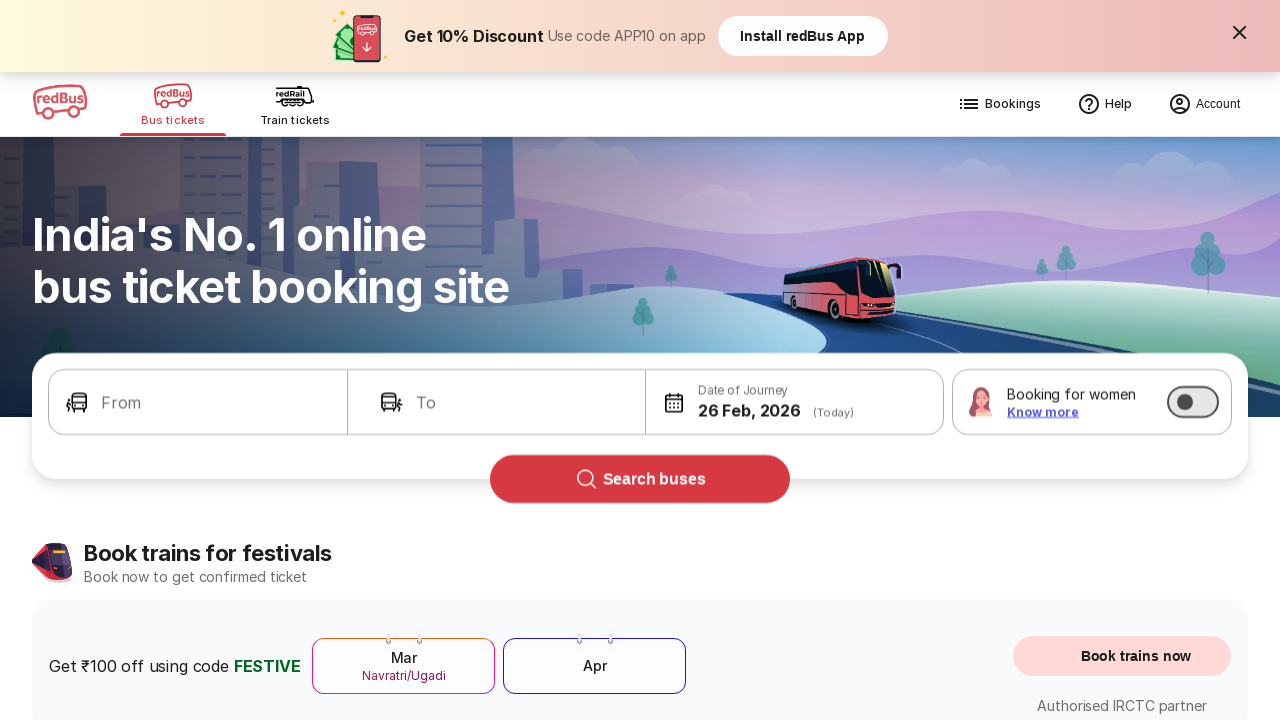

Checked link text: 'https://www.redbus.in/reschedule '
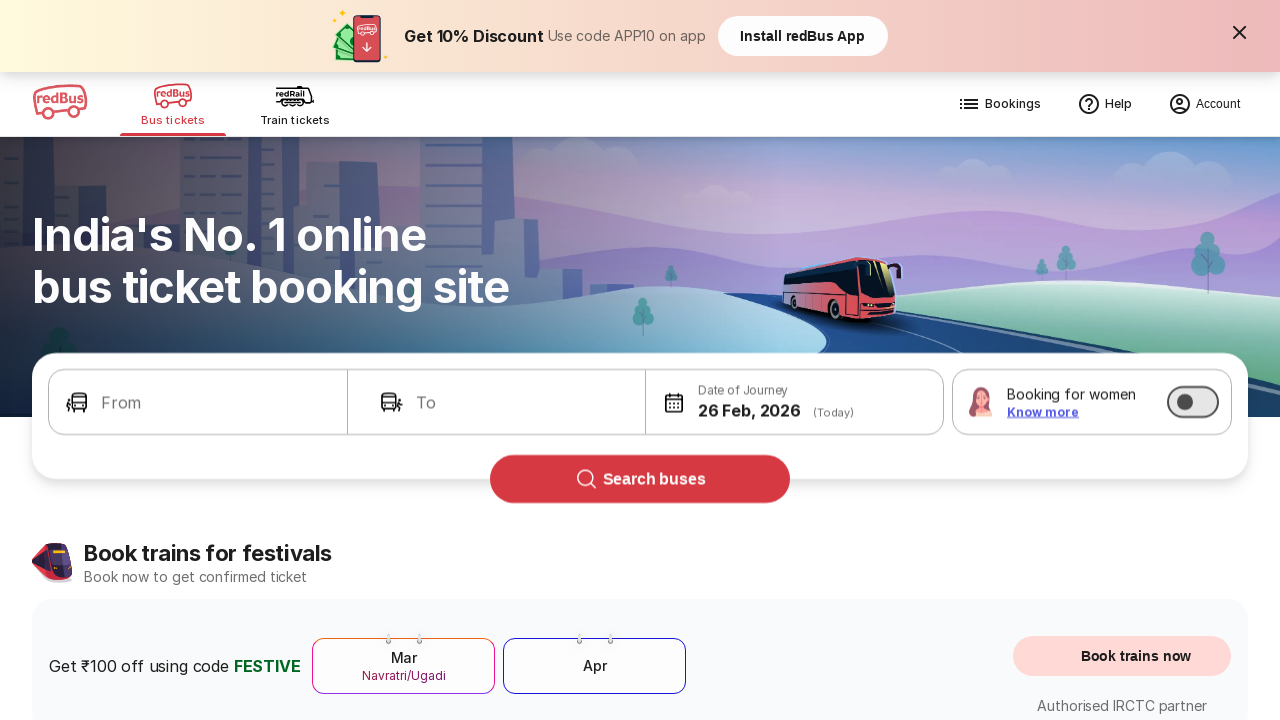

Checked link text: 'Delhi To Manali Bus'
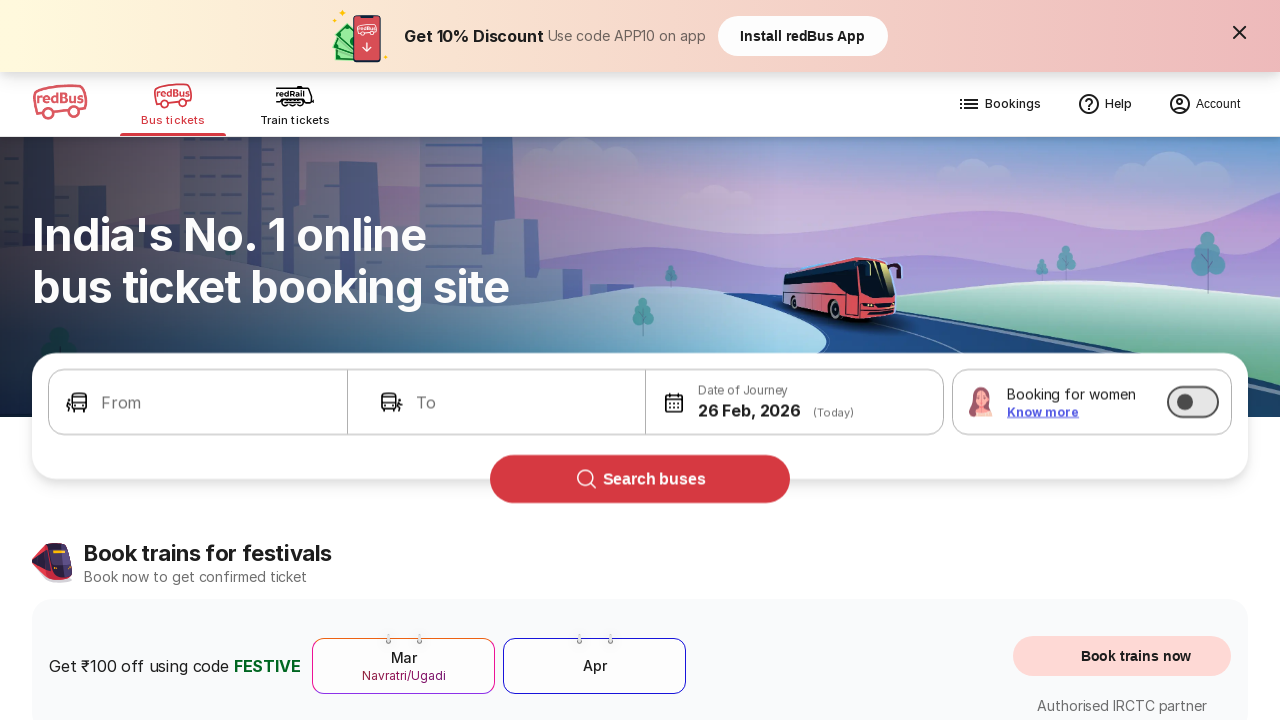

Checked link text: 'Delhi To Rishikesh Bus'
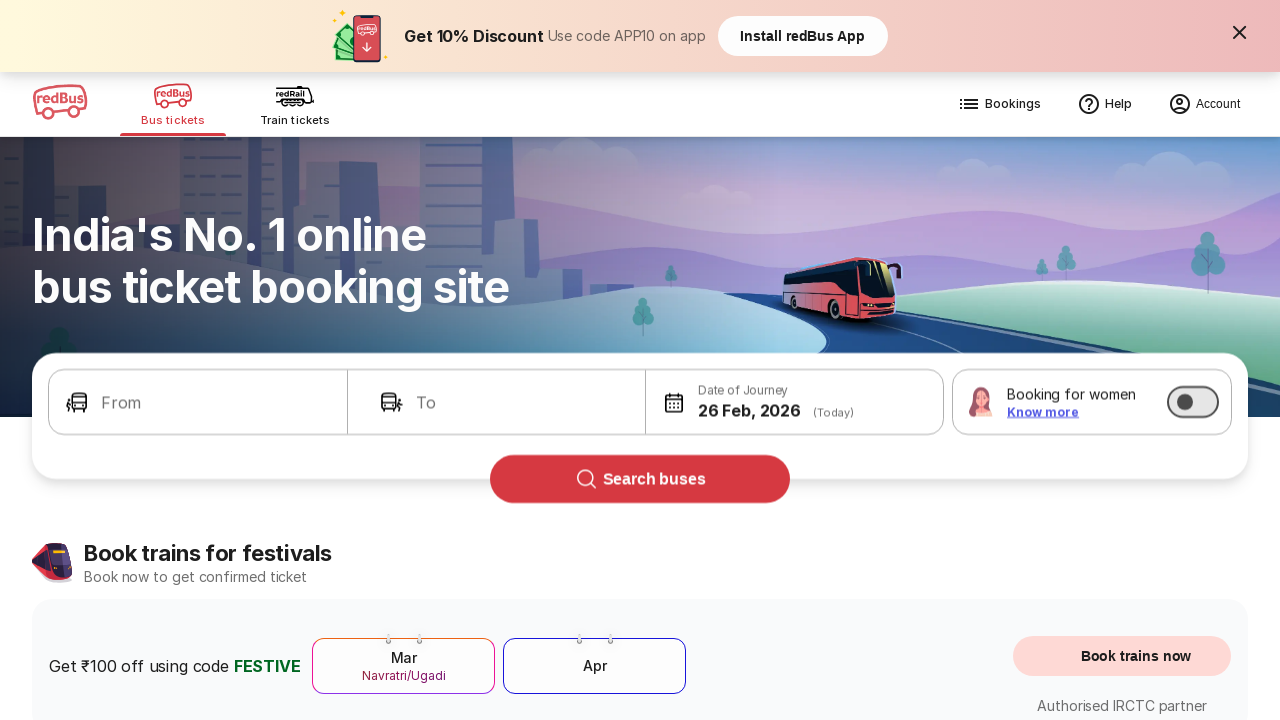

Checked link text: 'Delhi To Shimla Bus'
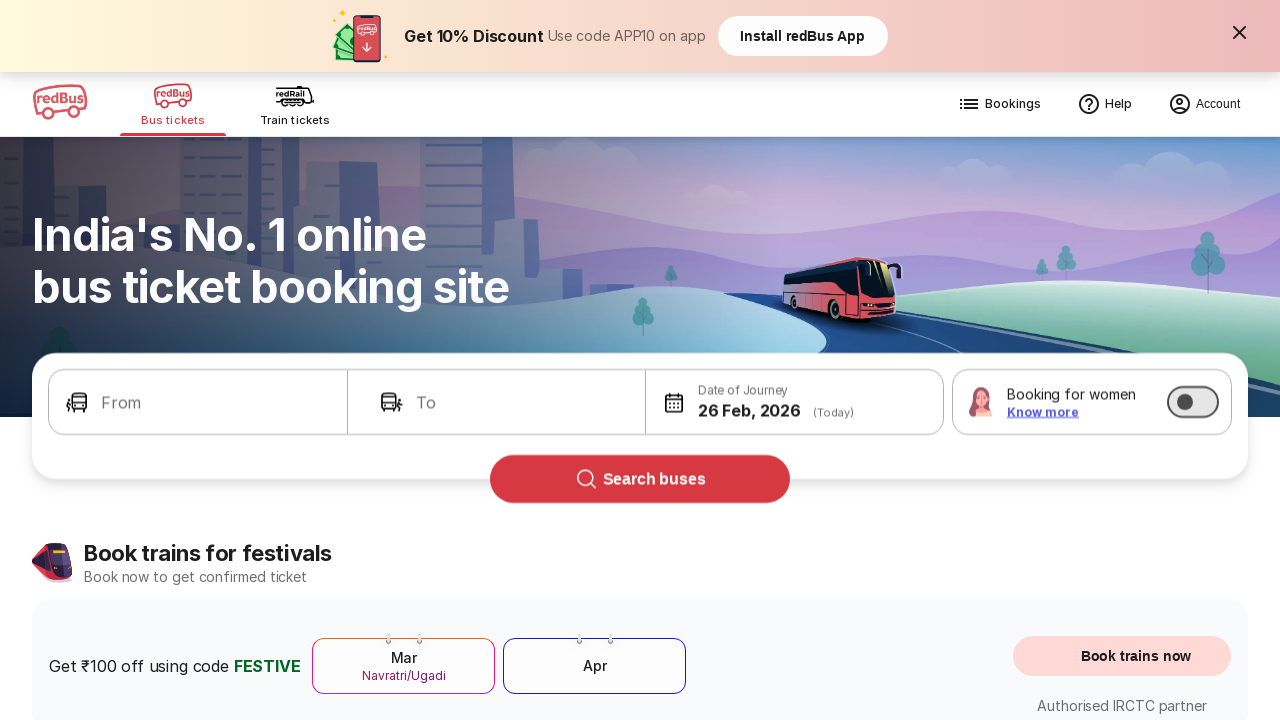

Checked link text: 'Delhi To Nainital Bus'
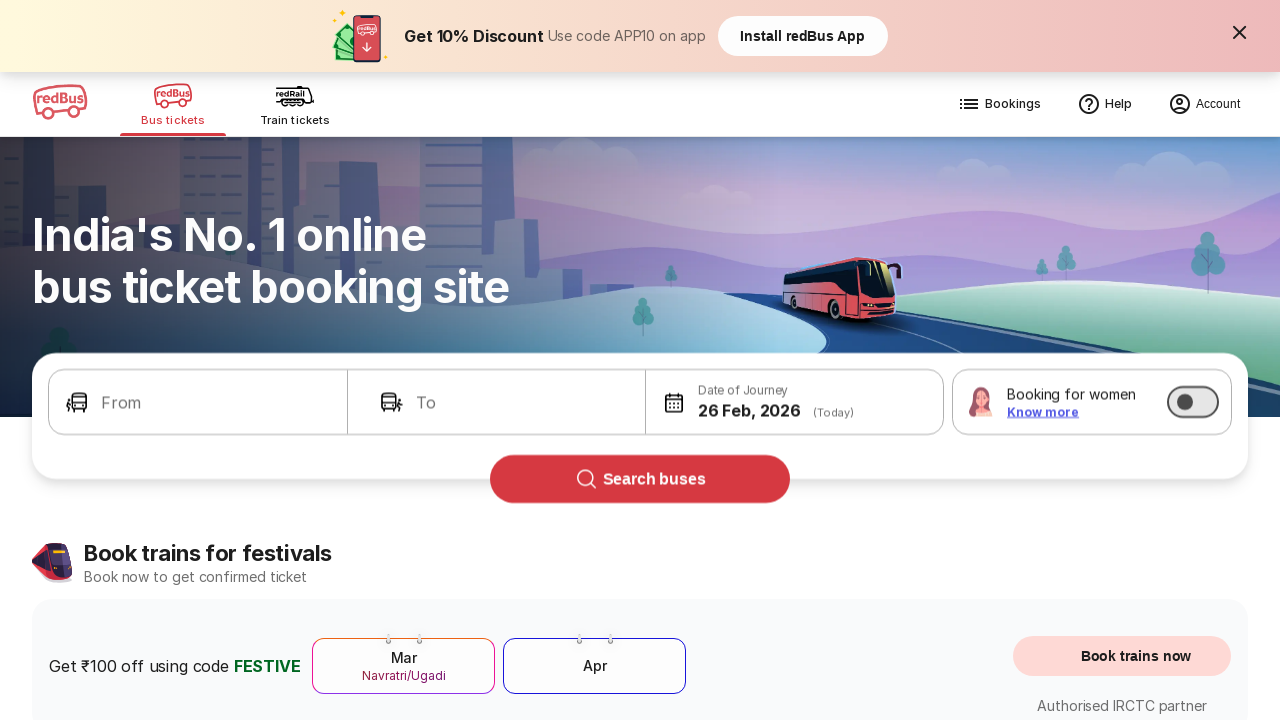

Checked link text: 'Delhi To Katra Bus'
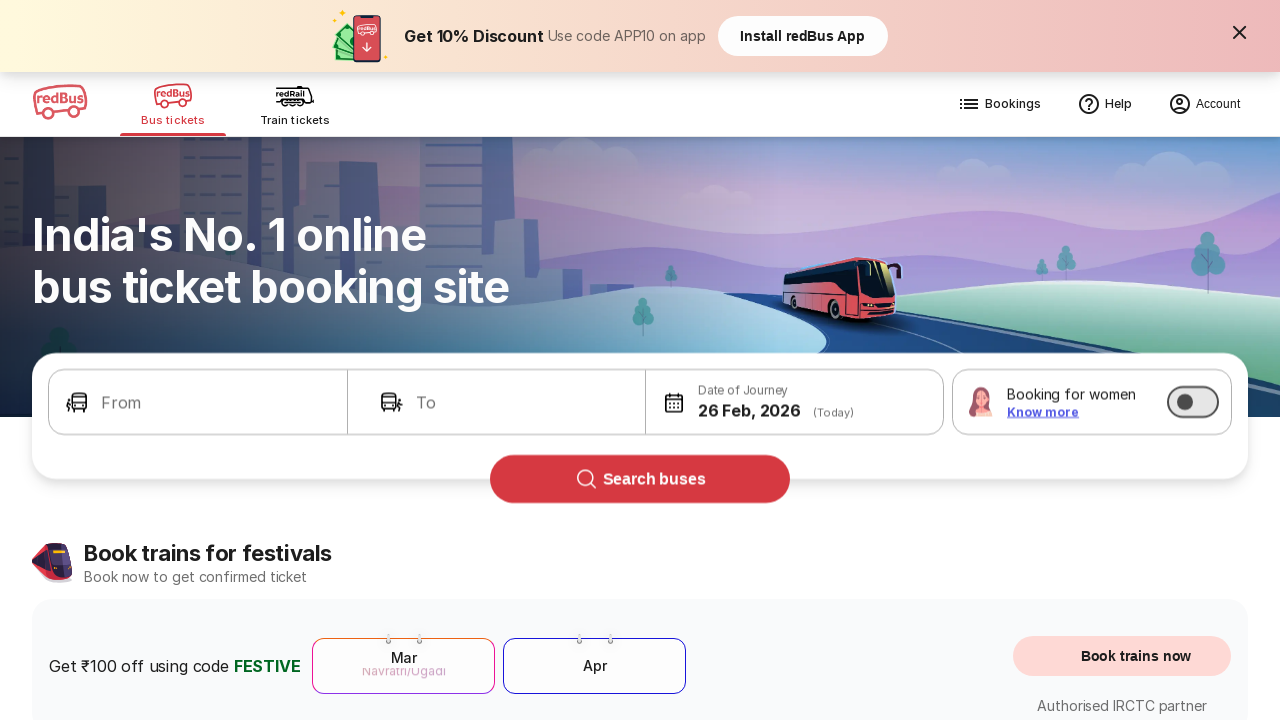

Checked link text: 'Bangalore To Goa Bus'
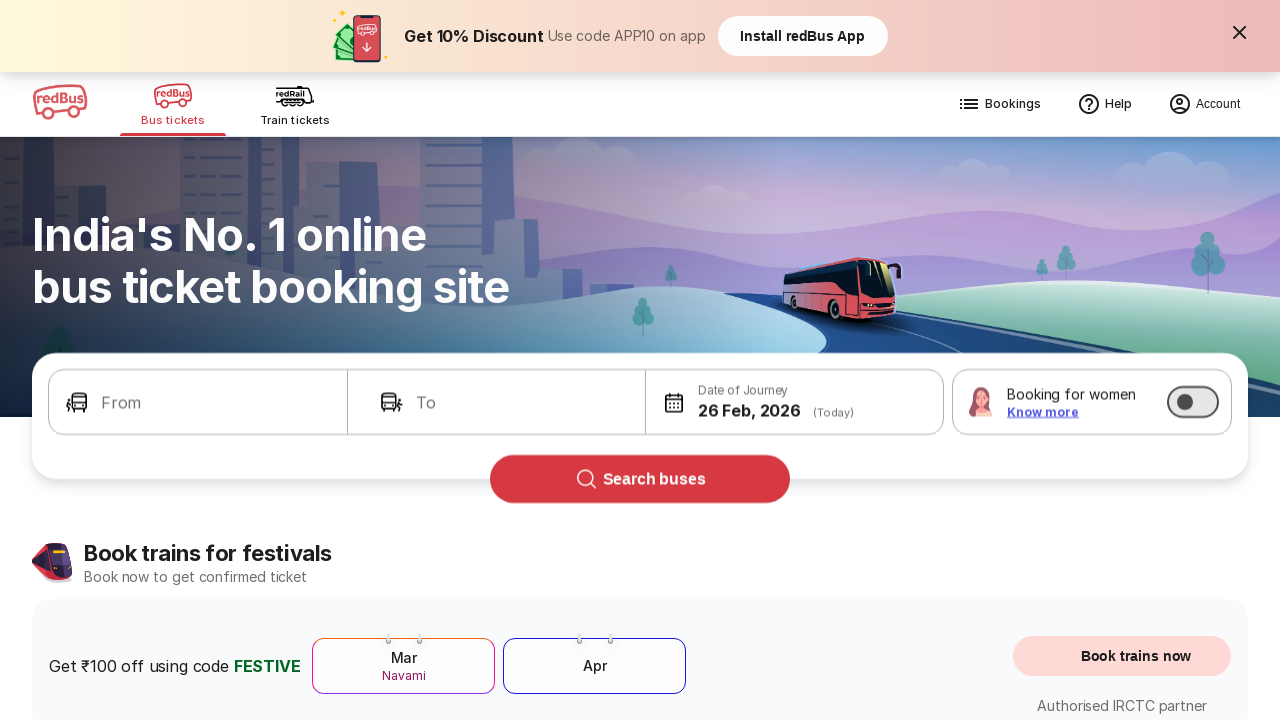

Checked link text: 'Bangalore To Hyderabad Bus'
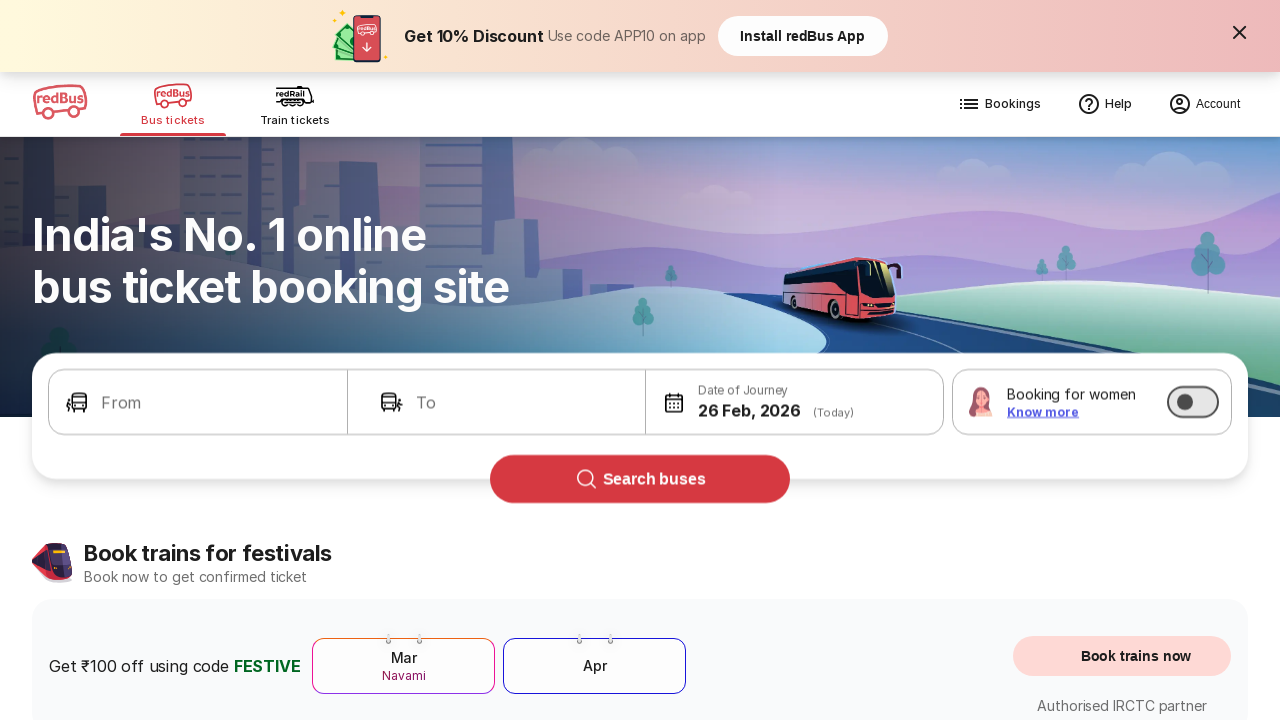

Checked link text: 'Bangalore To Tirupathi Bus'
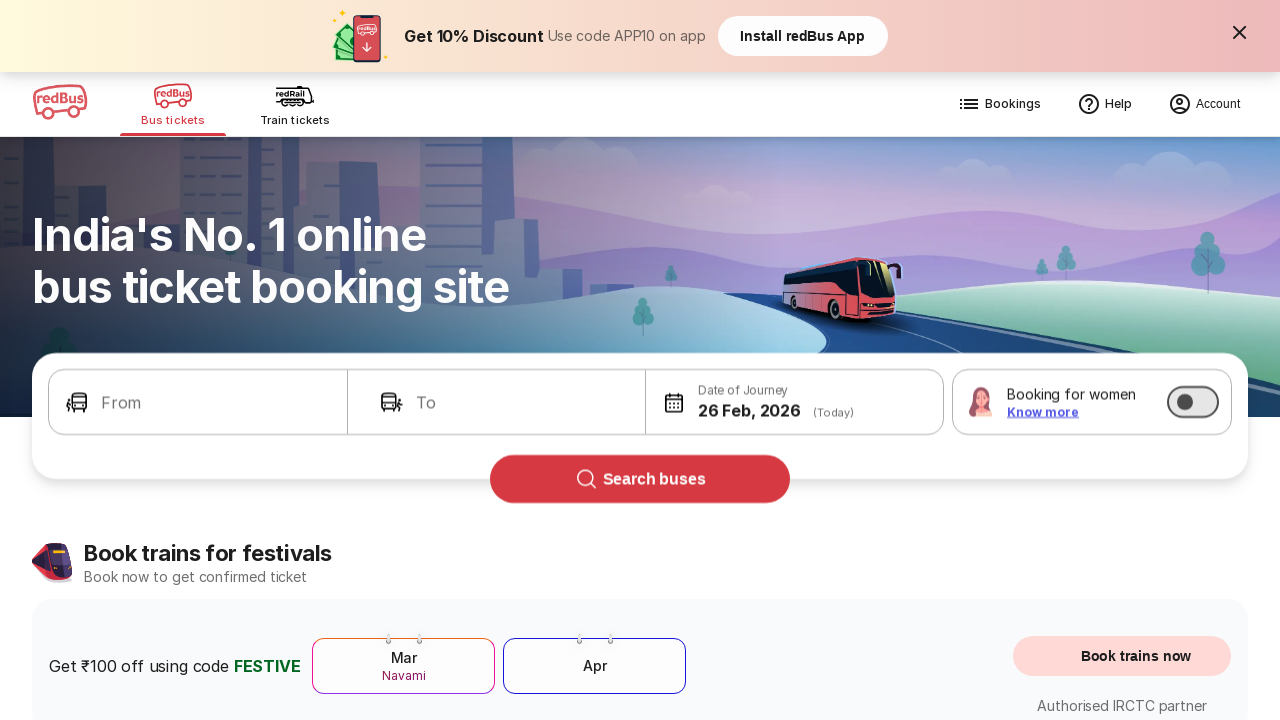

Checked link text: 'Bangalore To Chennai Bus'
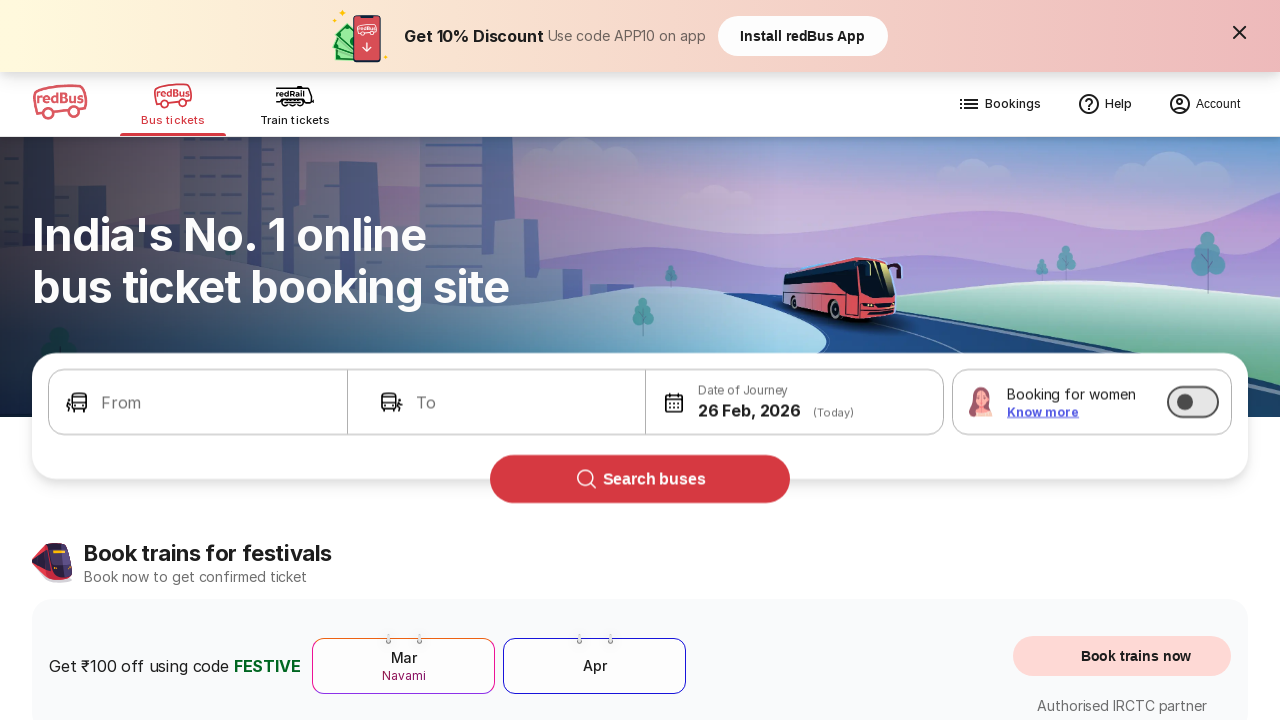

Checked link text: 'Bangalore To Pondicherry Bus'
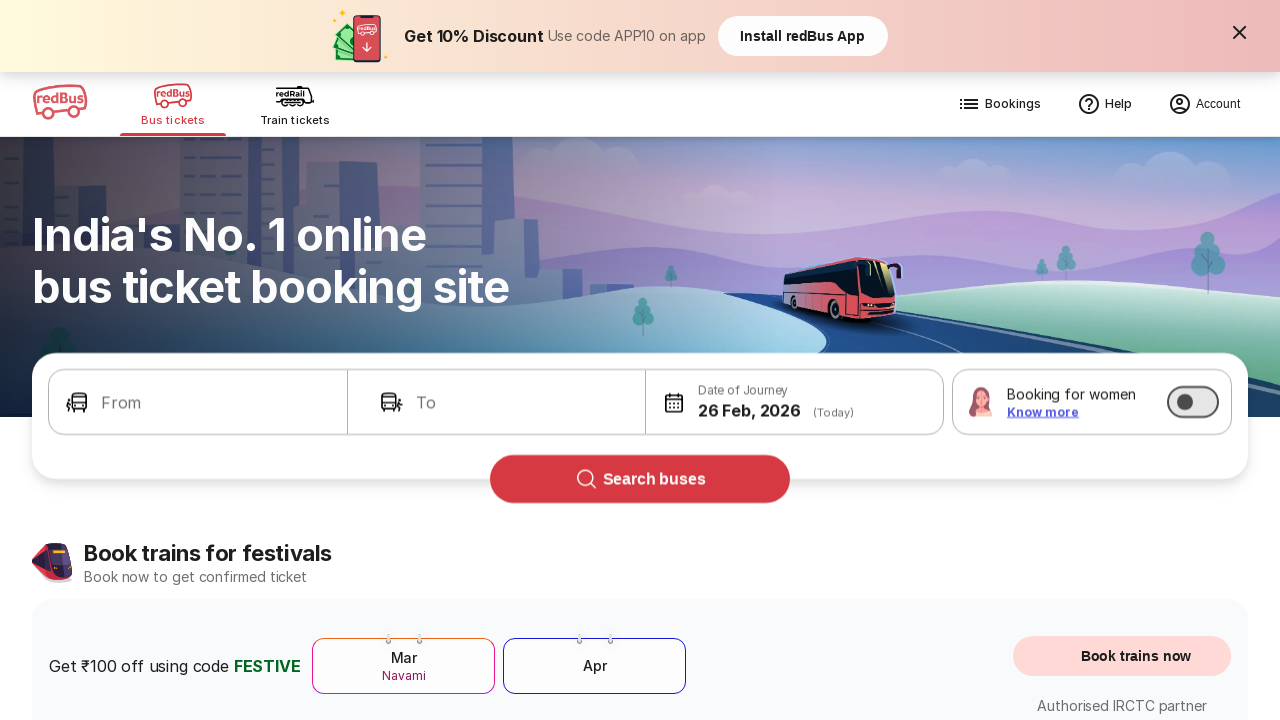

Checked link text: 'Hyderabad To Bangalore Bus'
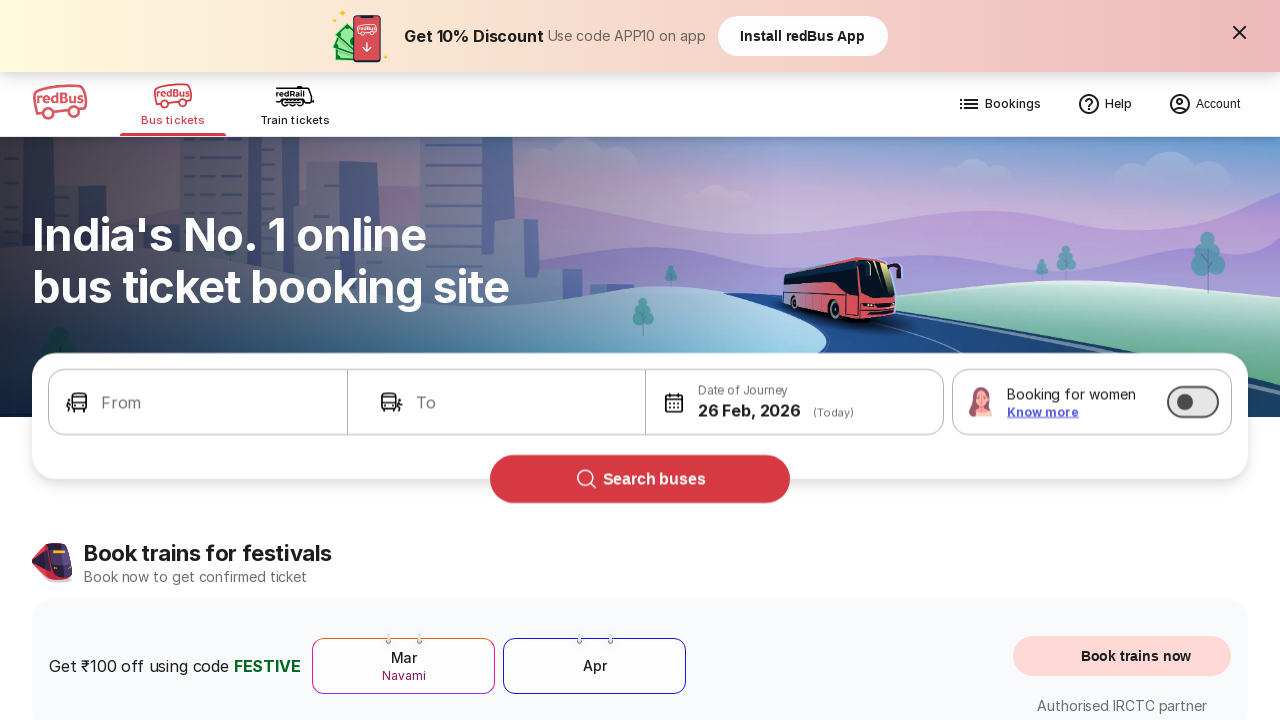

Checked link text: 'Hyderabad To Goa Bus'
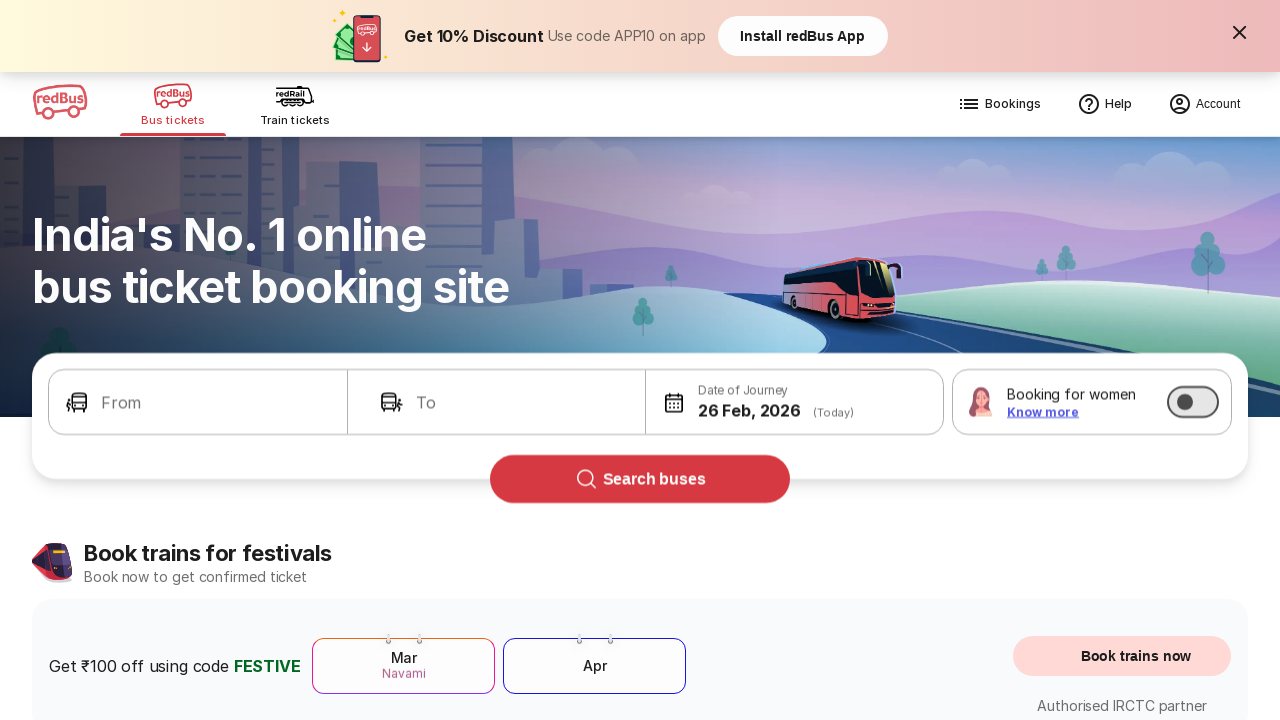

Checked link text: 'Hyderabad To Srisailam Bus'
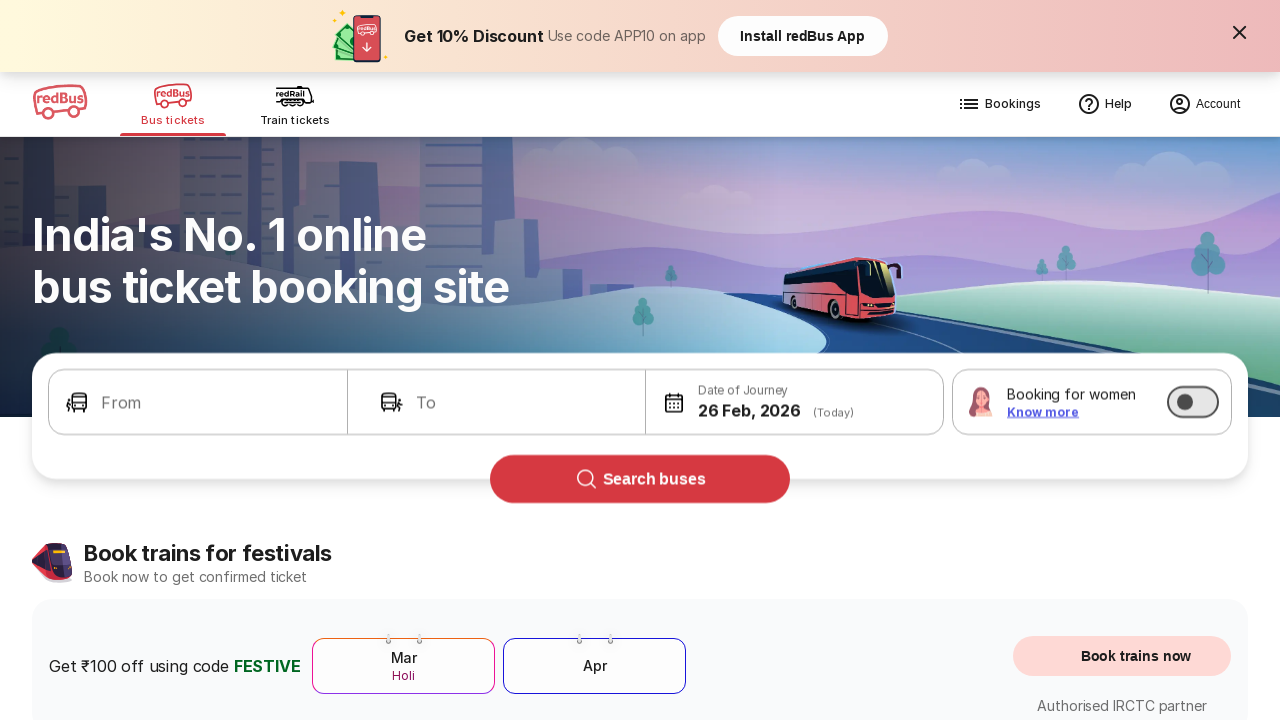

Checked link text: 'Hyderabad To Vijayawada Bus'
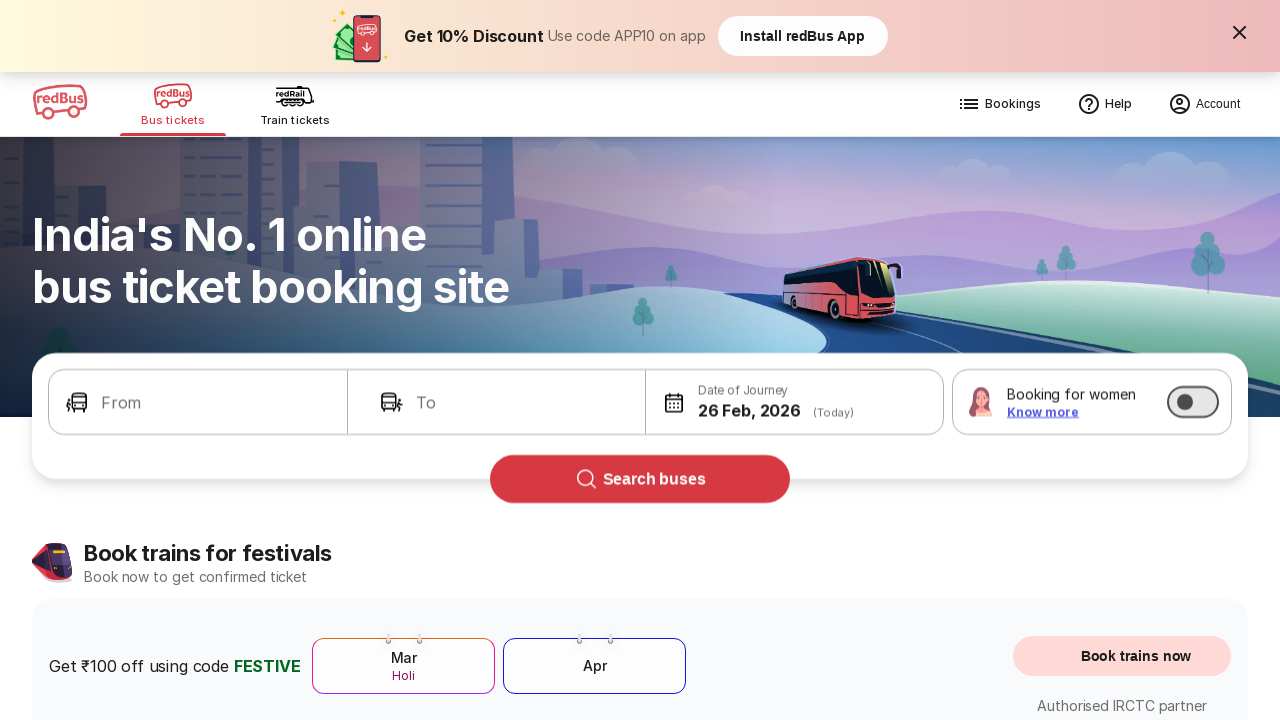

Checked link text: 'Hyderabad To Tirupathi Bus'
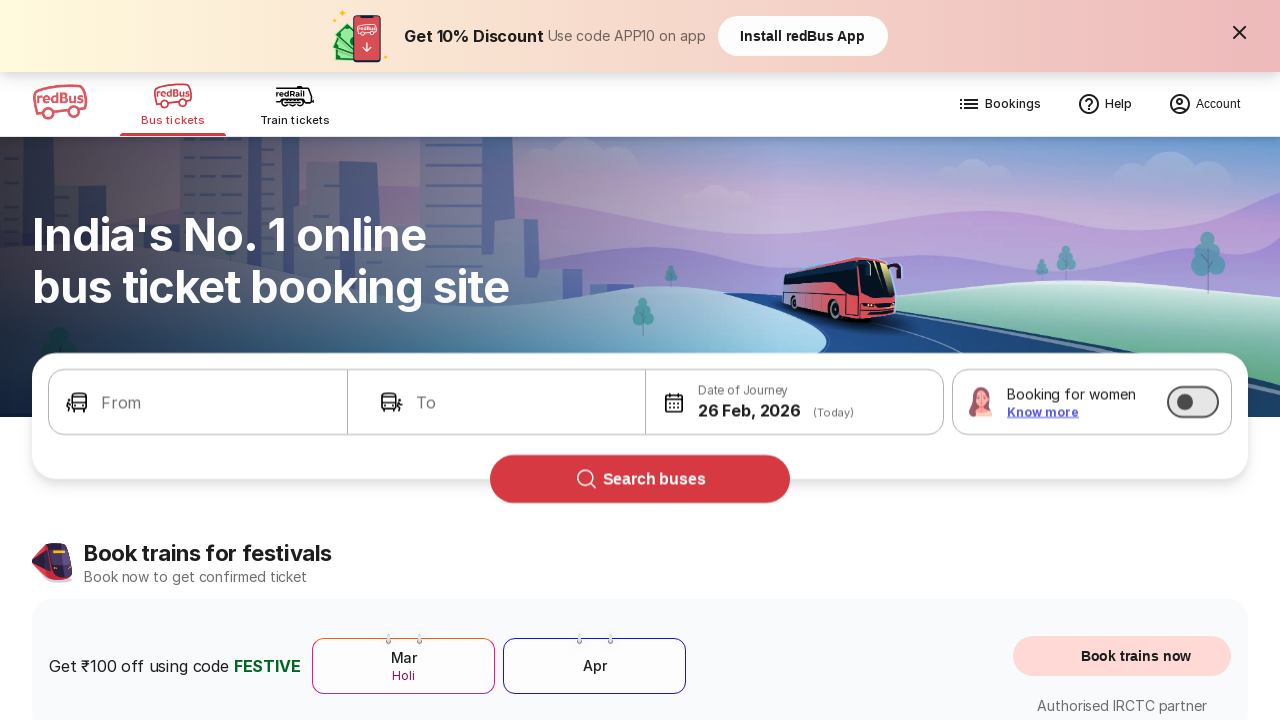

Checked link text: 'Pune To Goa Bus'
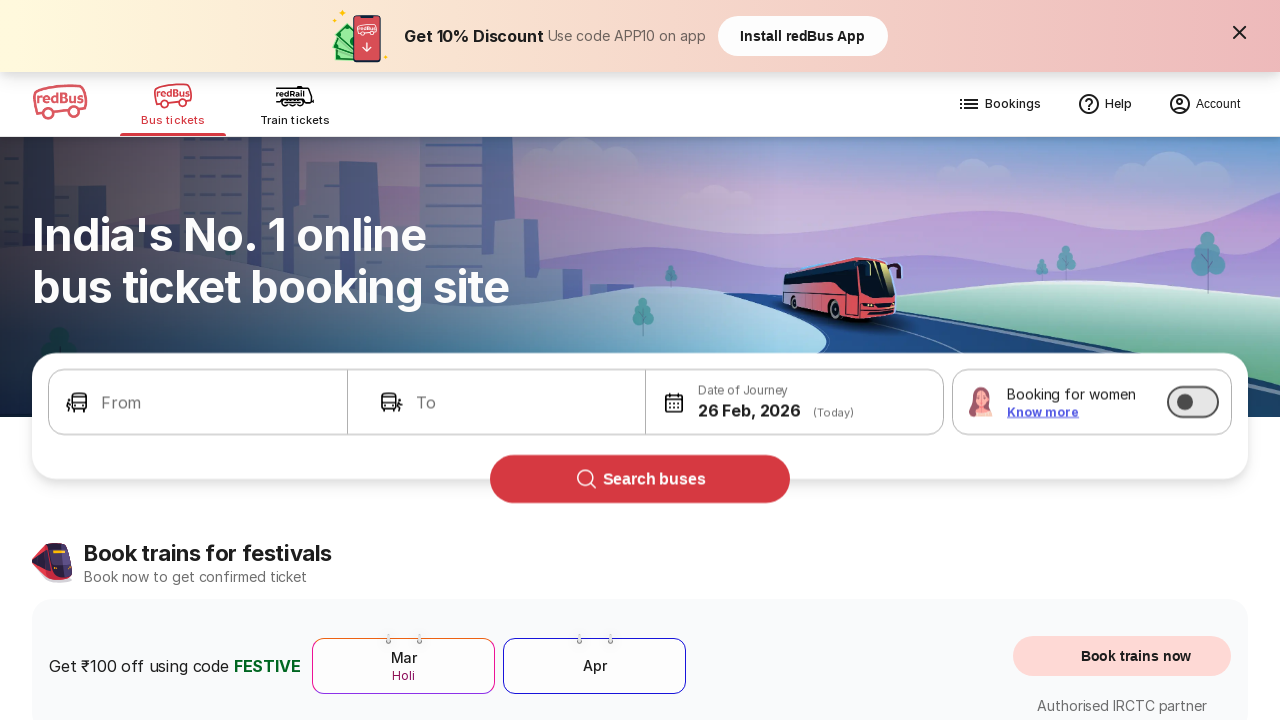

Checked link text: 'Pune To Mumbai Bus'
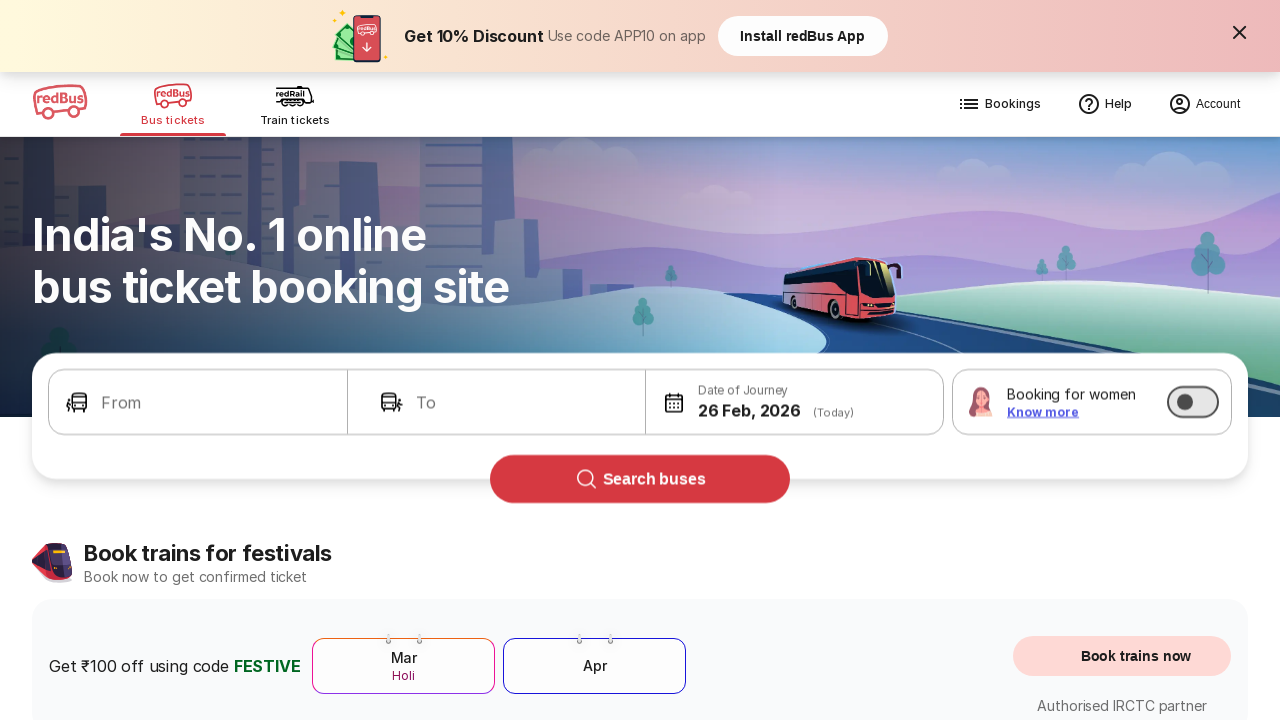

Checked link text: 'Pune To Nagpur Bus'
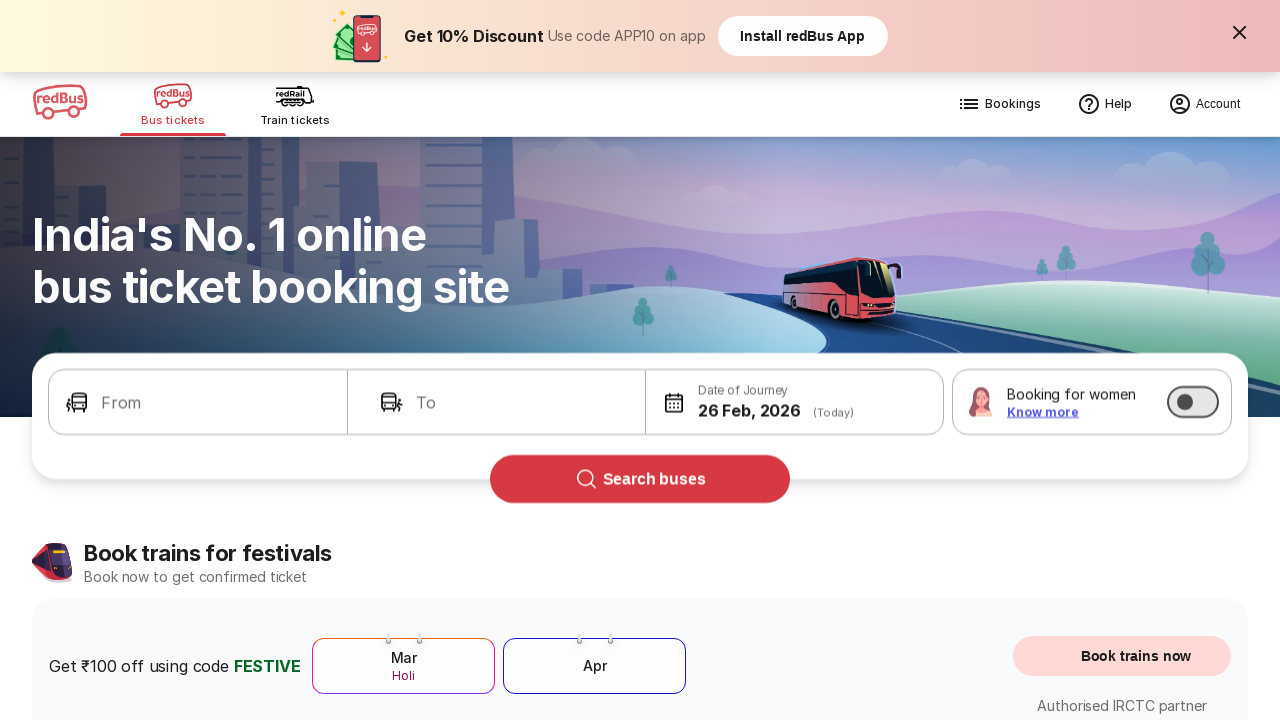

Checked link text: 'Pune To Kolhapur Bus'
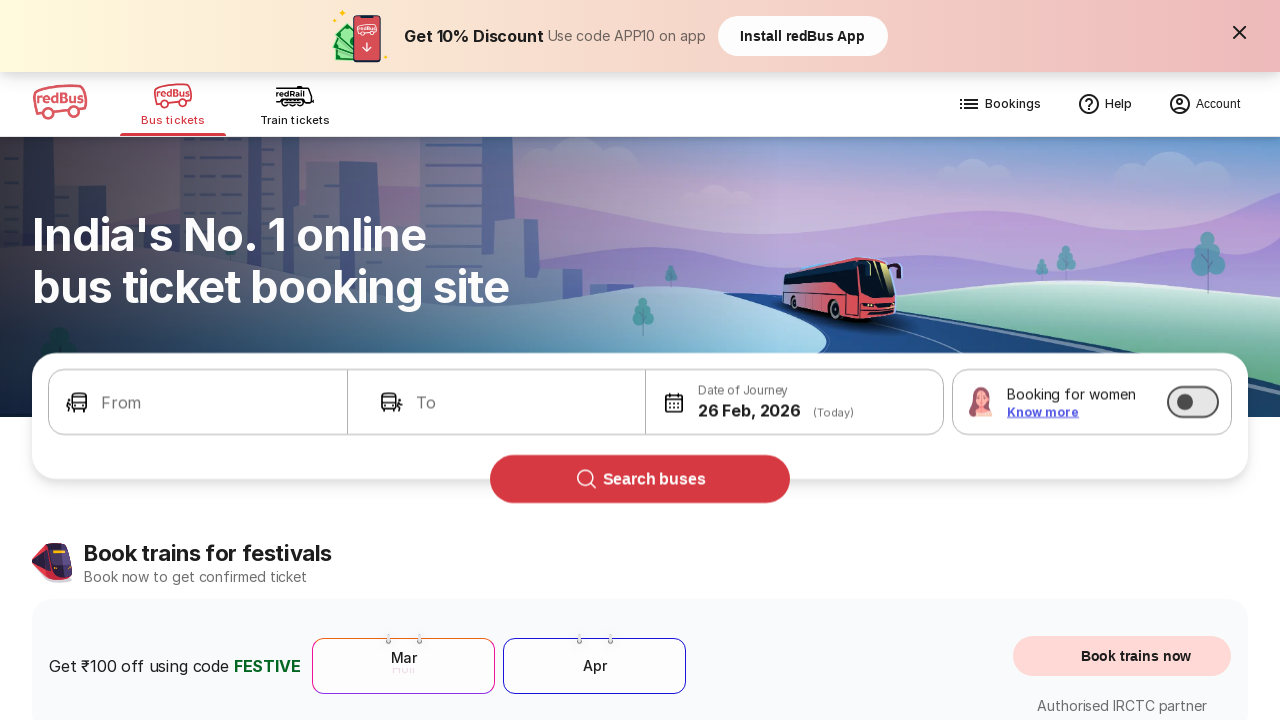

Checked link text: 'Pune To Nashik Bus'
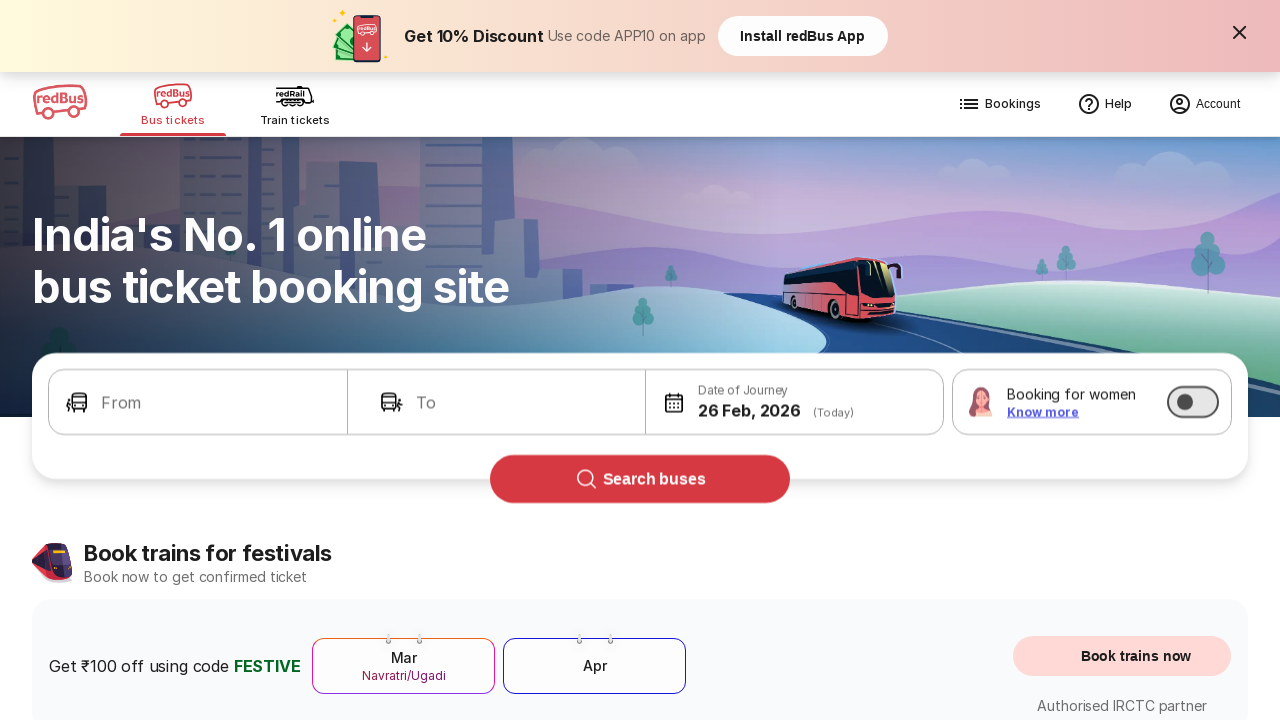

Checked link text: 'Mumbai To Goa Bus'
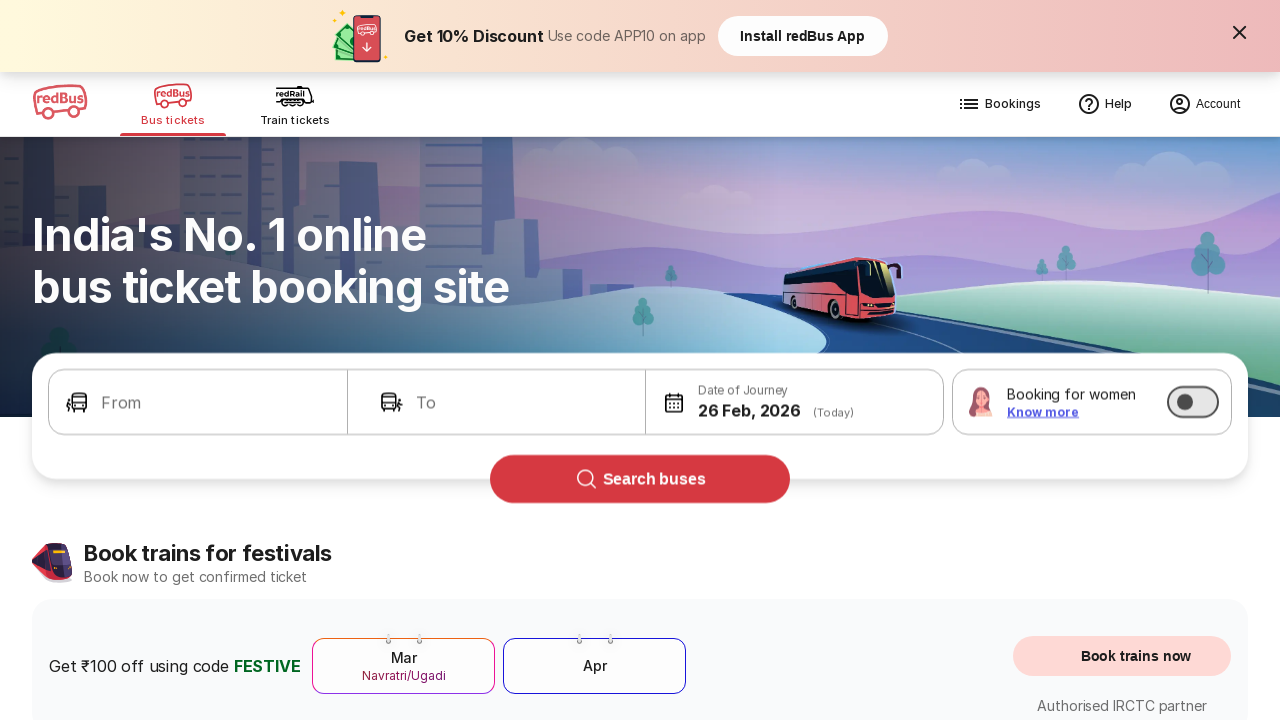

Checked link text: 'Mumbai To Pune Bus'
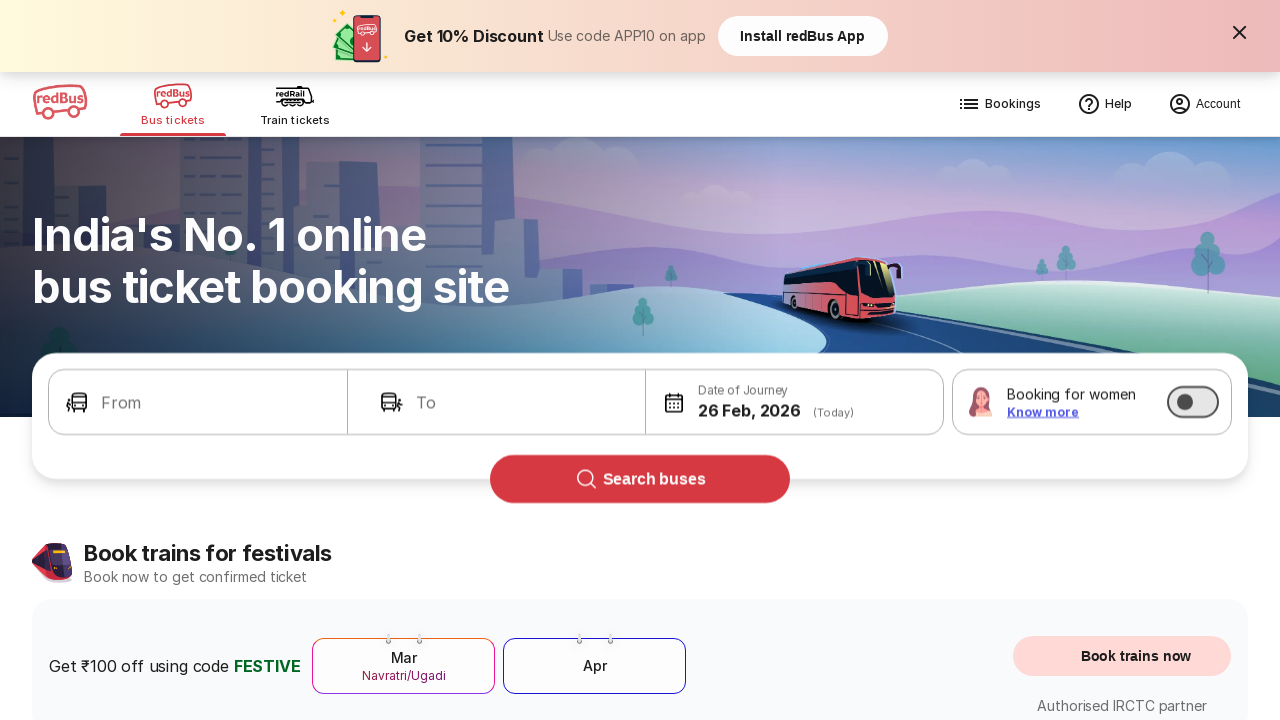

Checked link text: 'Mumbai To Shirdi Bus'
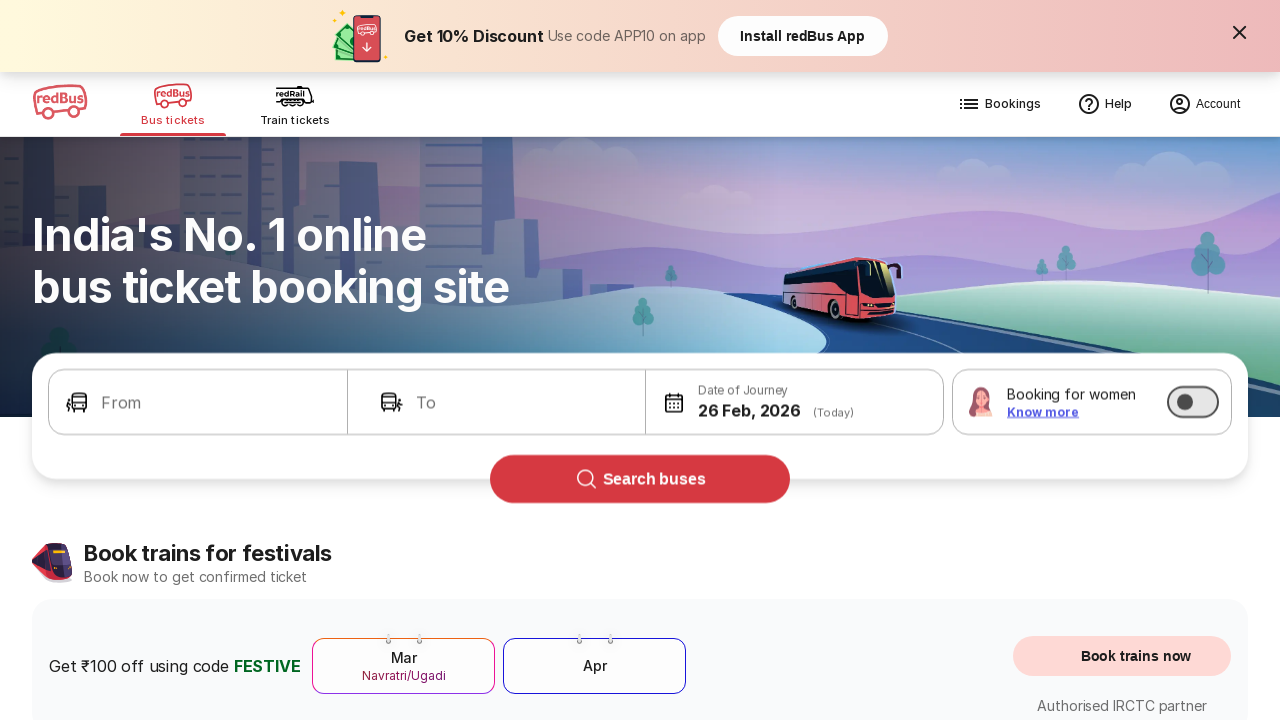

Checked link text: 'Mumbai To Mahabaleshwar Bus'
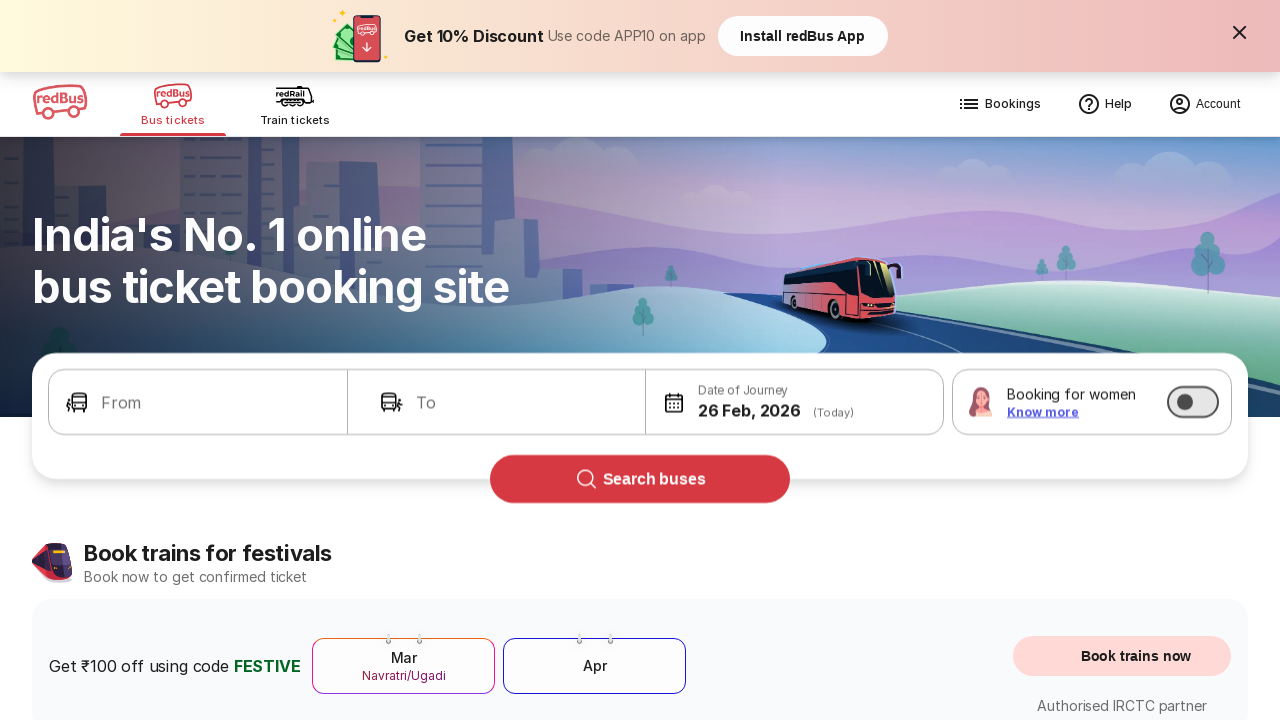

Checked link text: 'Mumbai To Kolhapur Bus'
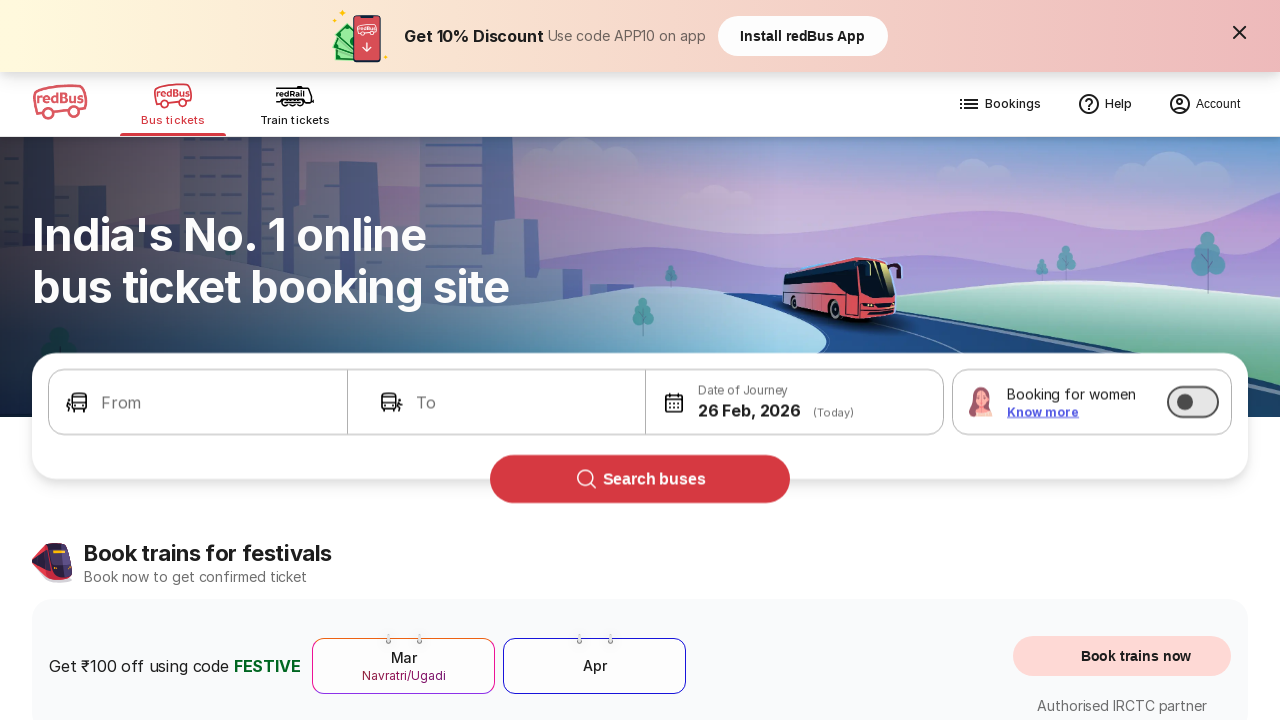

Checked link text: 'Kolkata To Digha Bus'
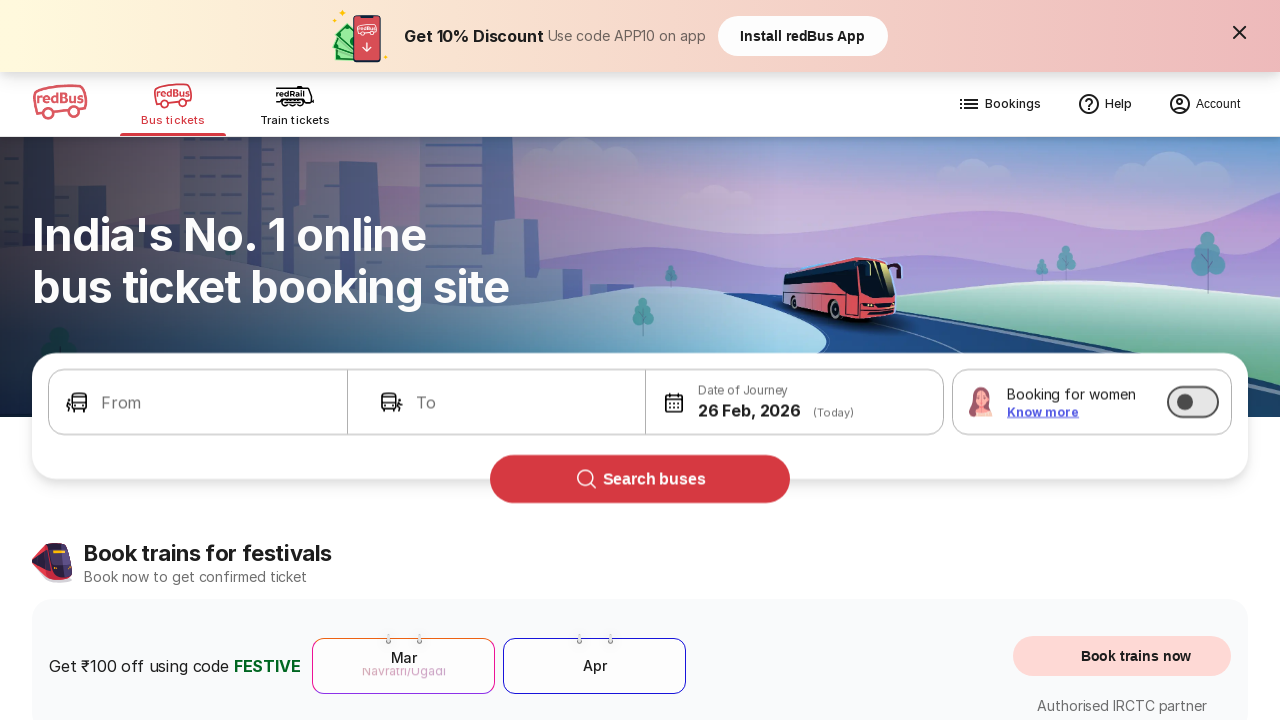

Checked link text: 'Kolkata To Siliguri Bus'
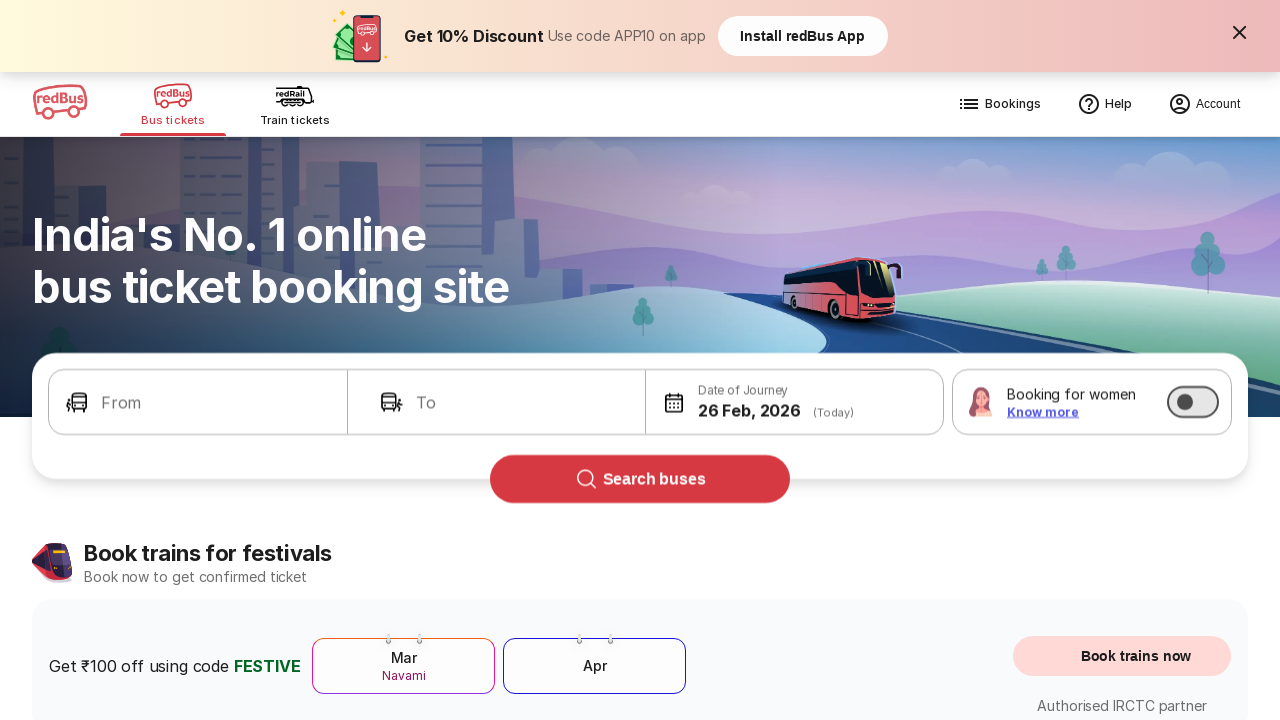

Checked link text: 'Kolkata To Puri Bus'
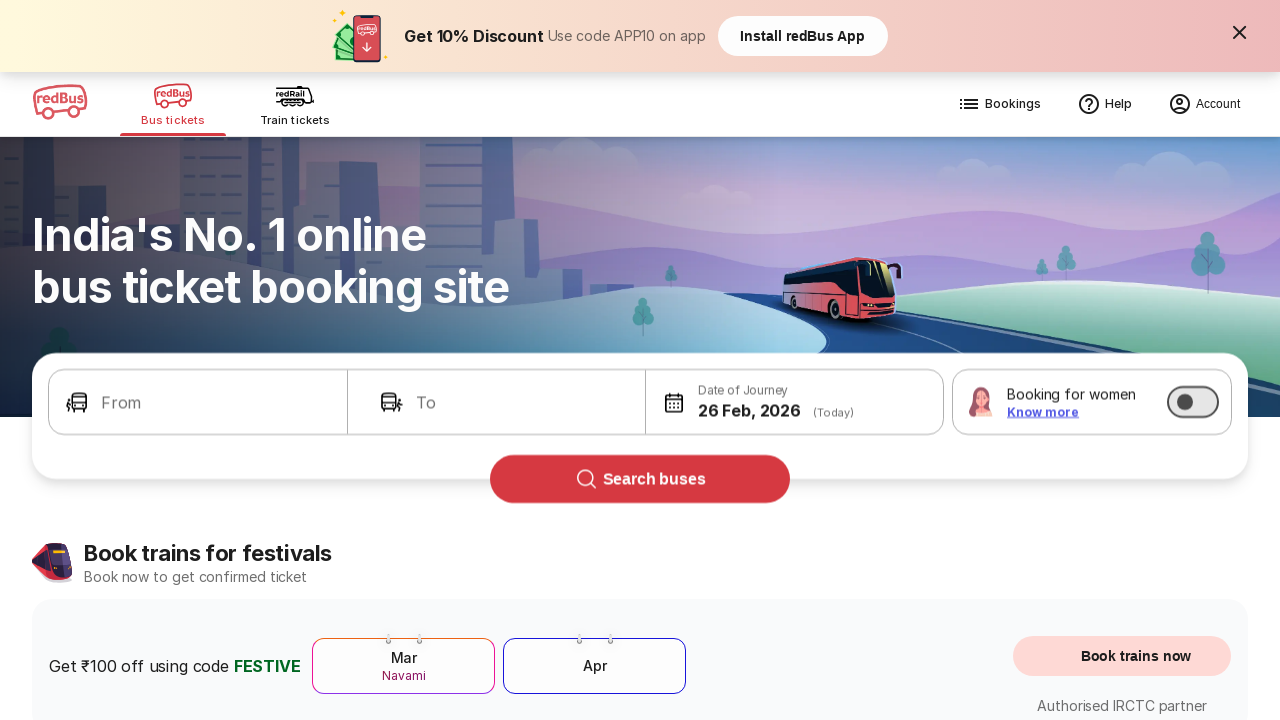

Checked link text: 'Kolkata To Bakkhali Bus'
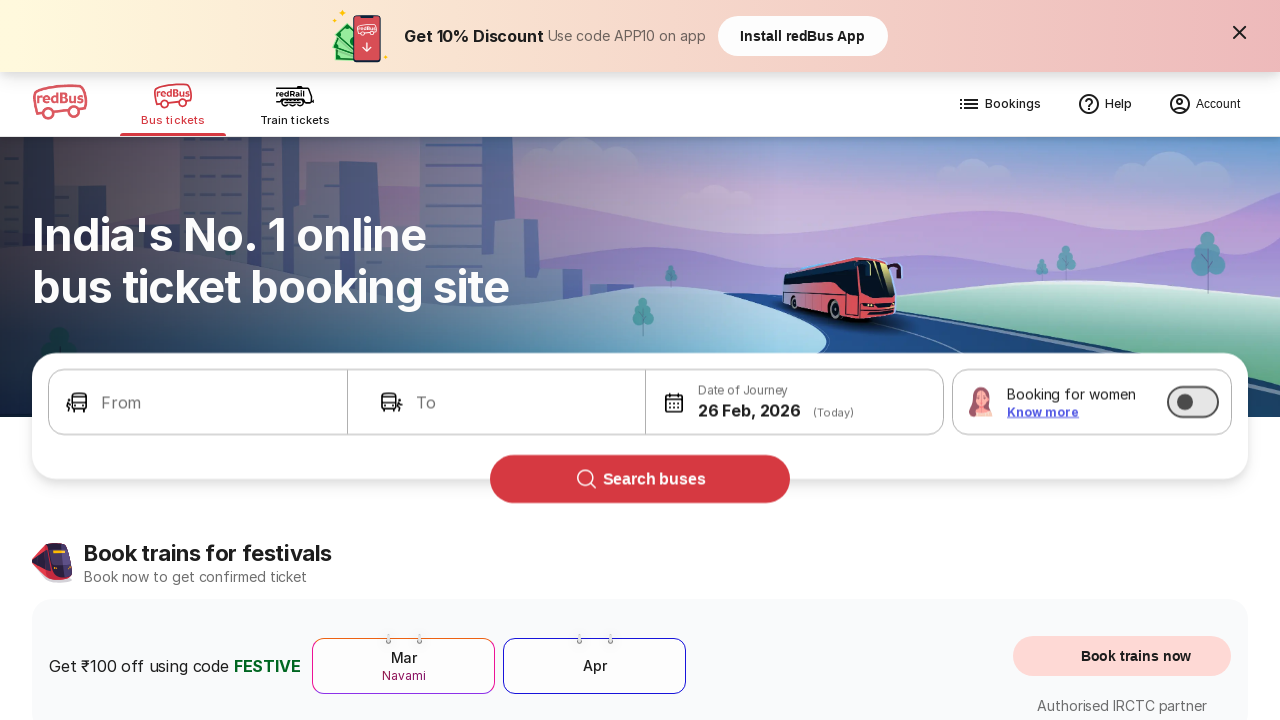

Checked link text: 'Kolkata To Mandarmani Bus'
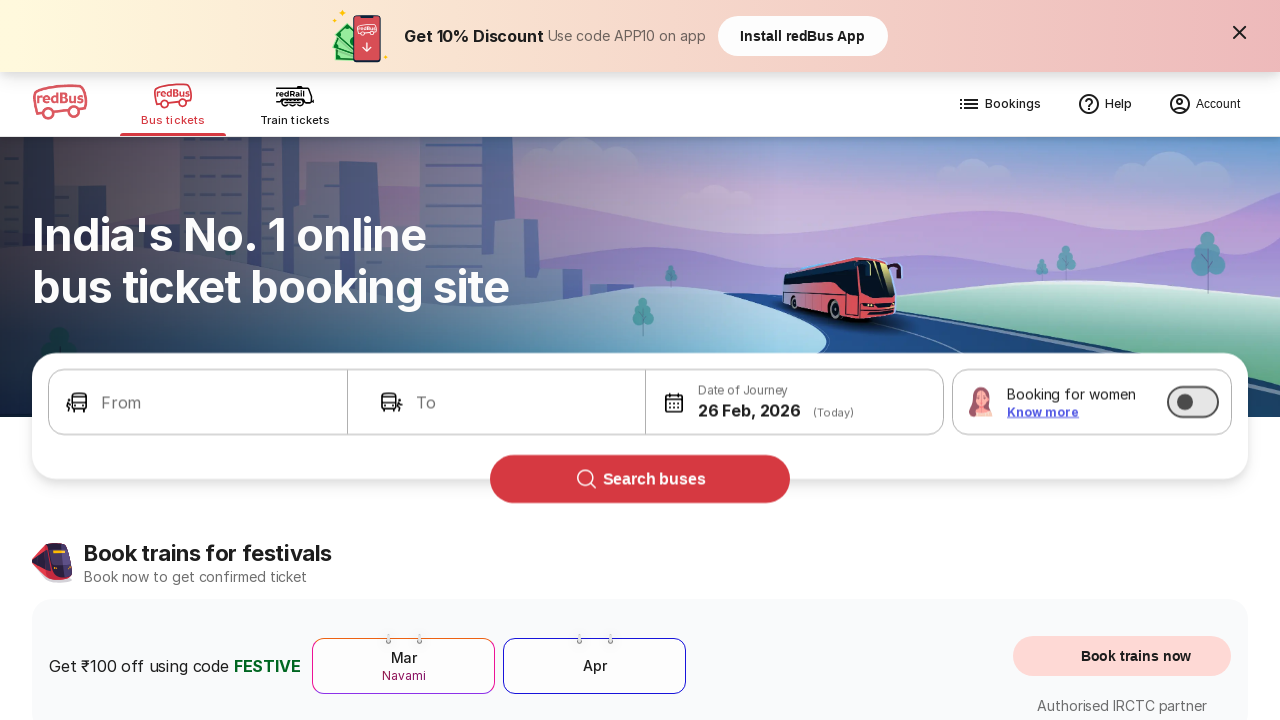

Checked link text: 'Chennai To Bangalore Bus'
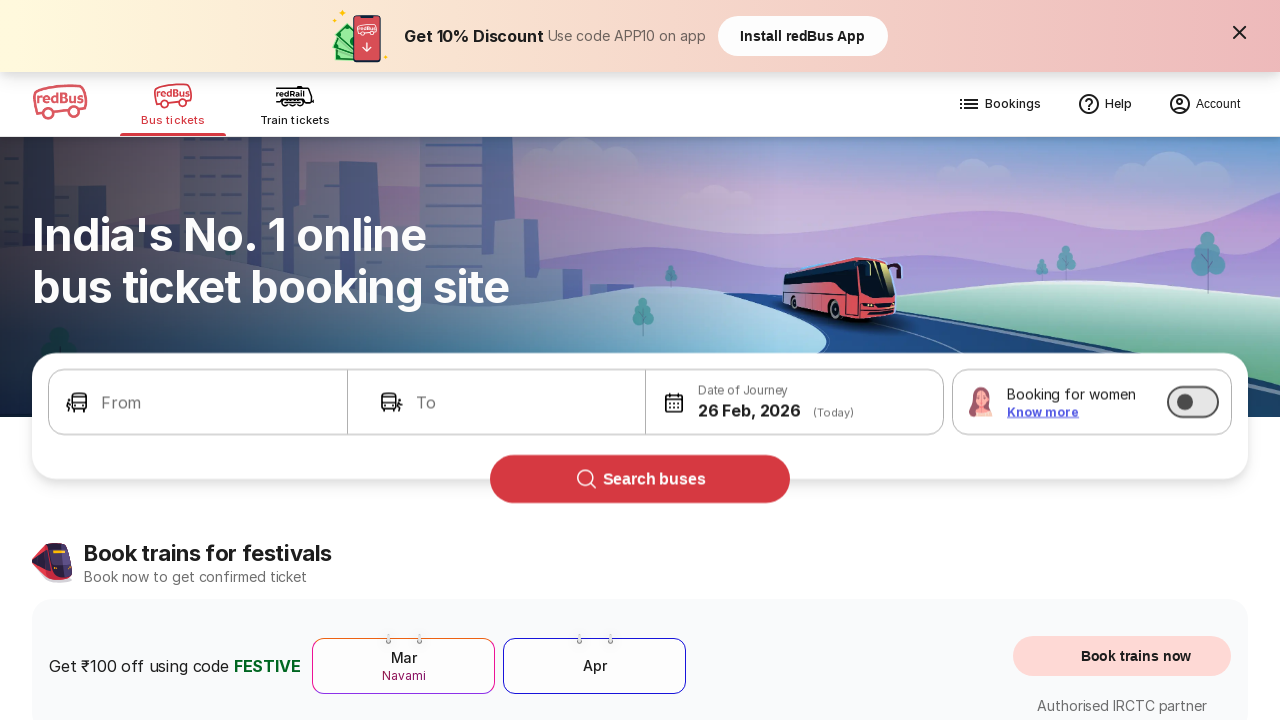

Checked link text: 'Chennai To Pondicherry Bus'
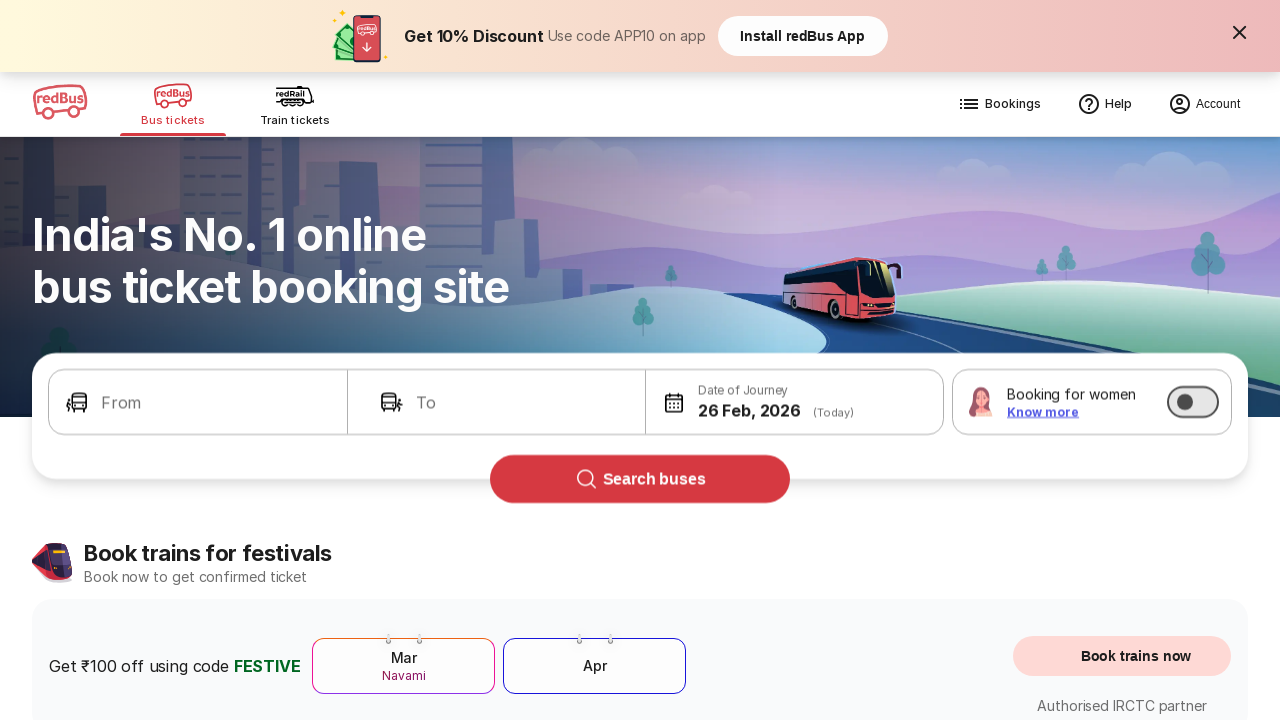

Checked link text: 'Chennai To Coimbatore Bus'
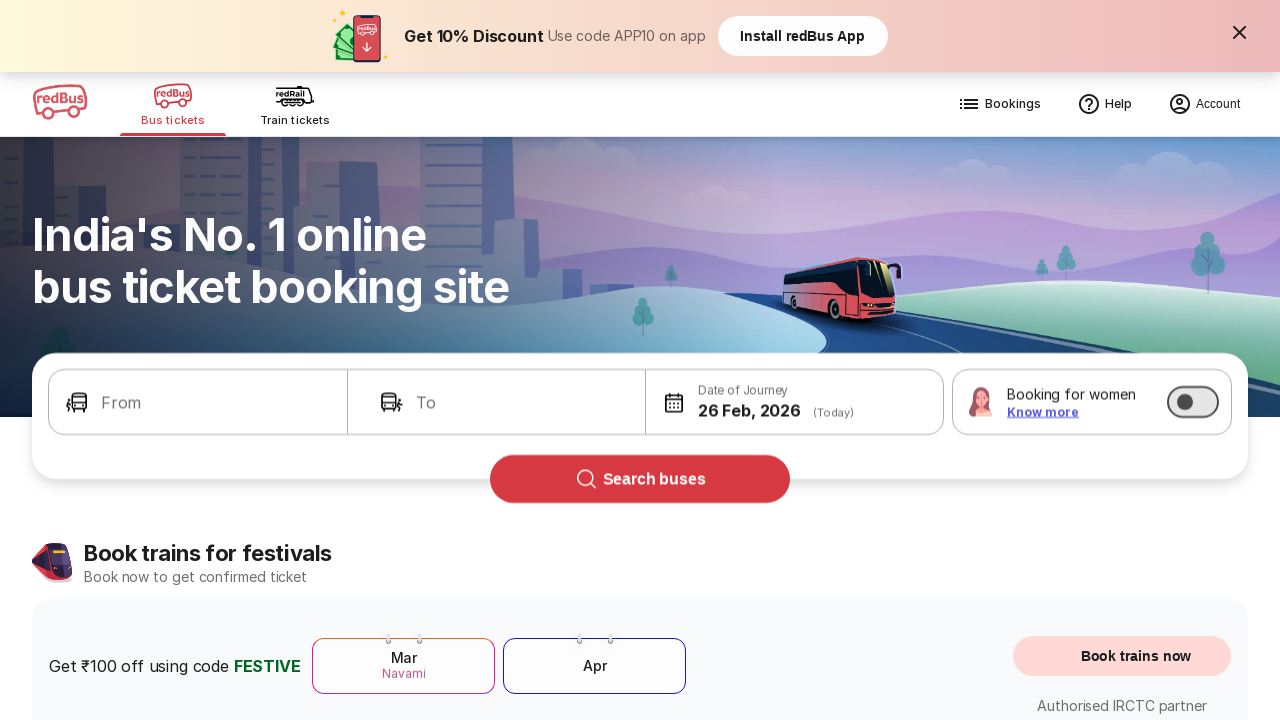

Checked link text: 'Chennai To Madurai Bus'
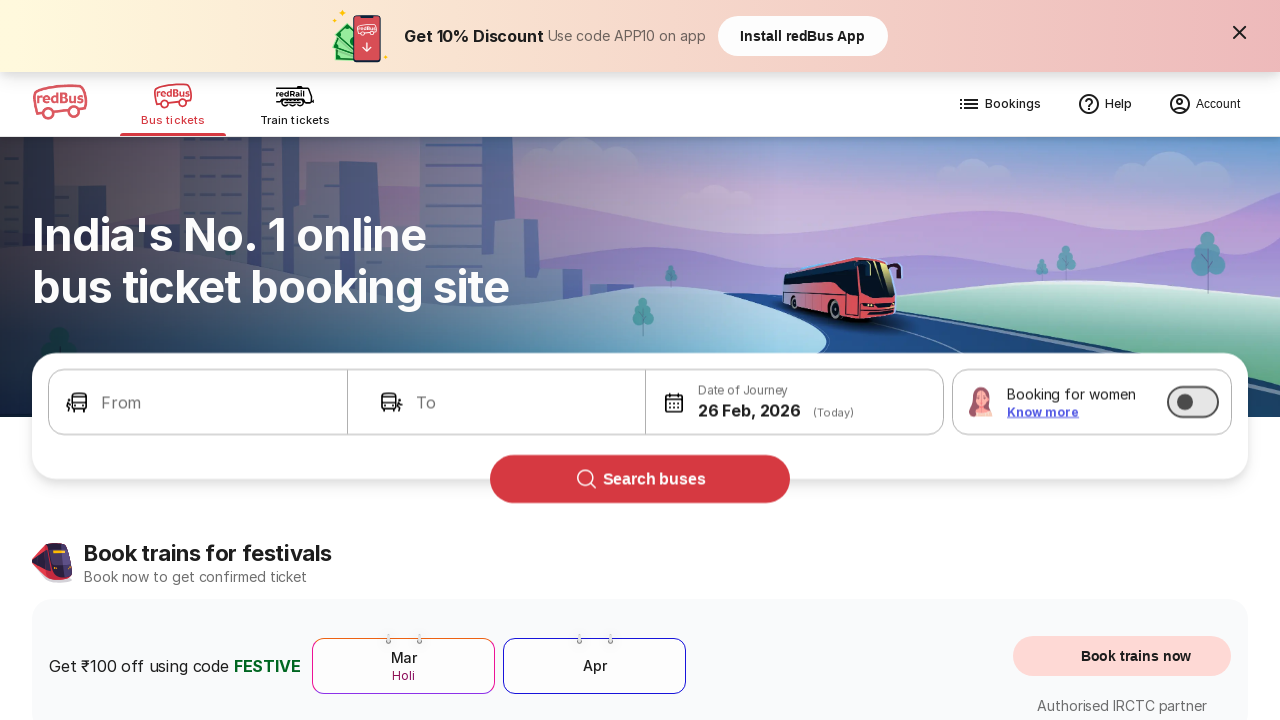

Checked link text: 'Chennai To Tirupathi Bus'
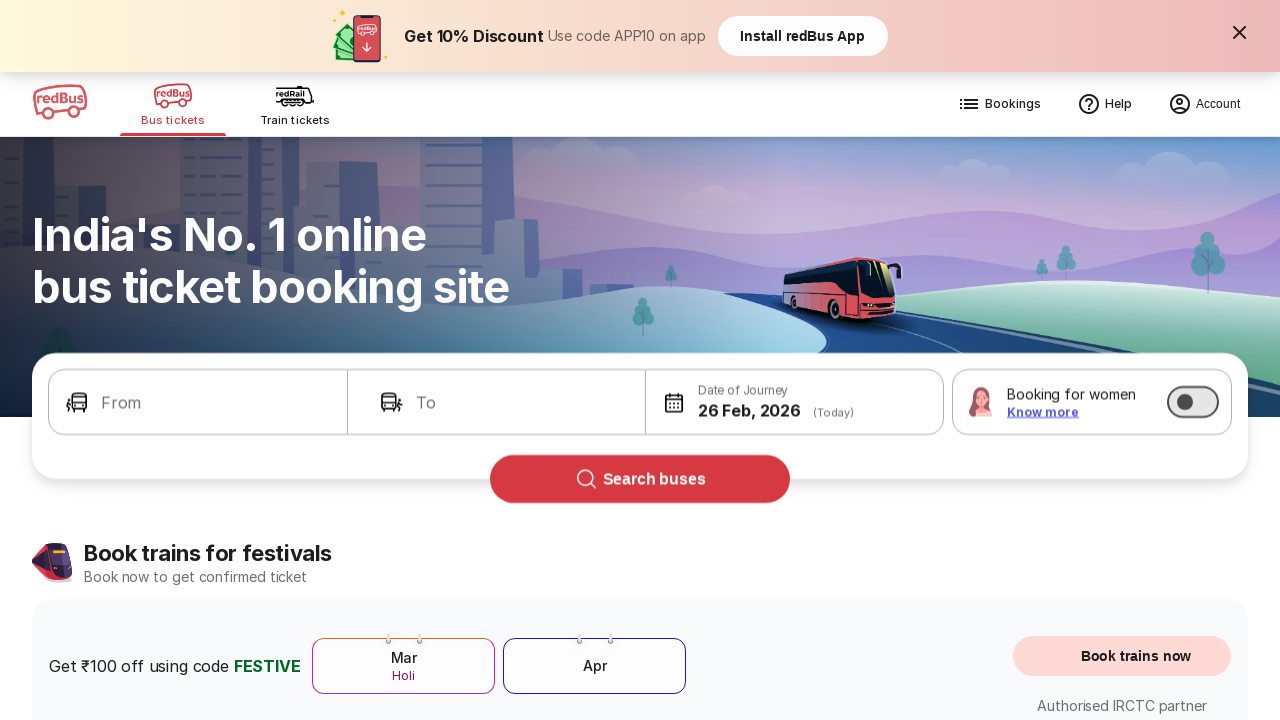

Checked link text: 'Chandigarh To Manali Bus'
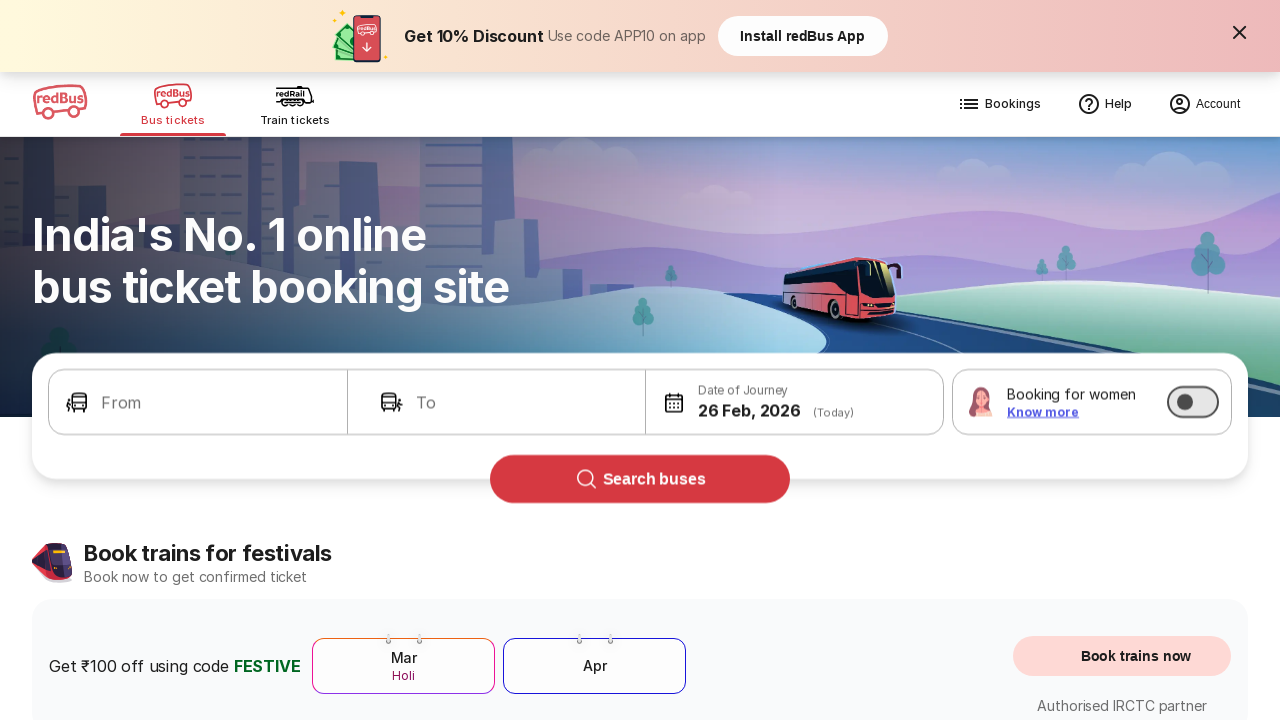

Checked link text: 'Chandigarh To Shimla Bus'
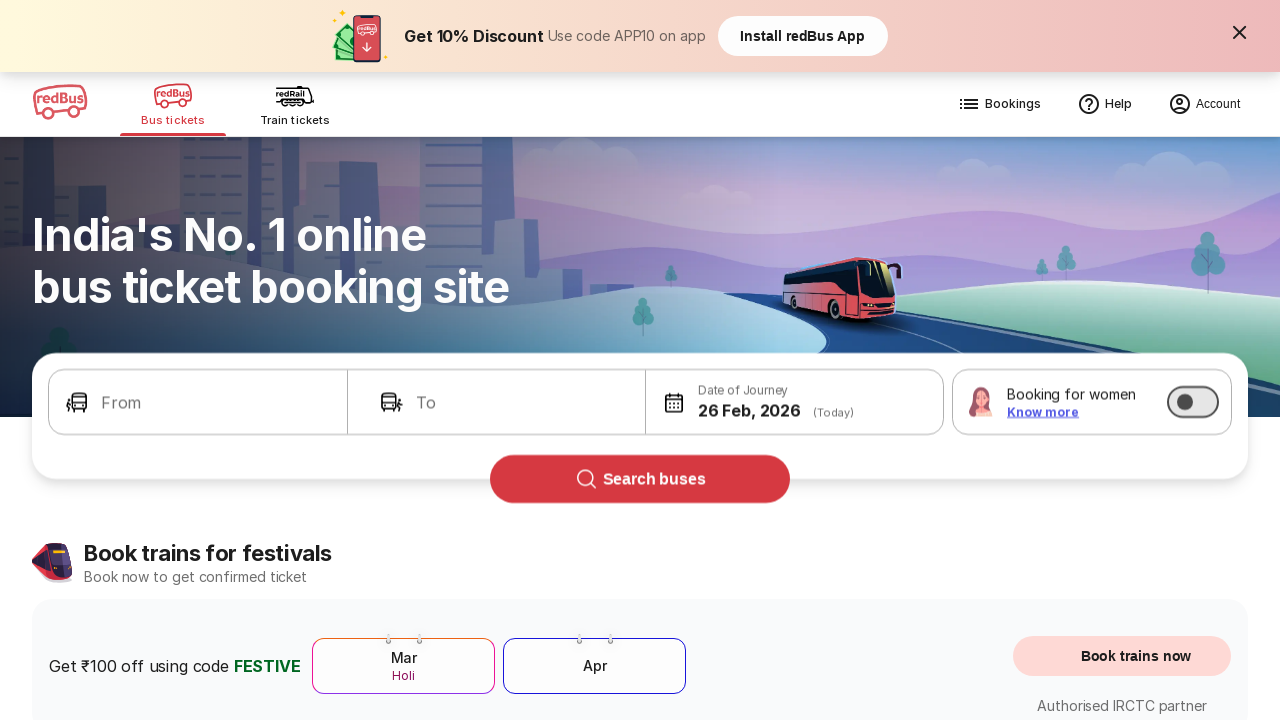

Checked link text: 'Chandigarh To Delhi Bus'
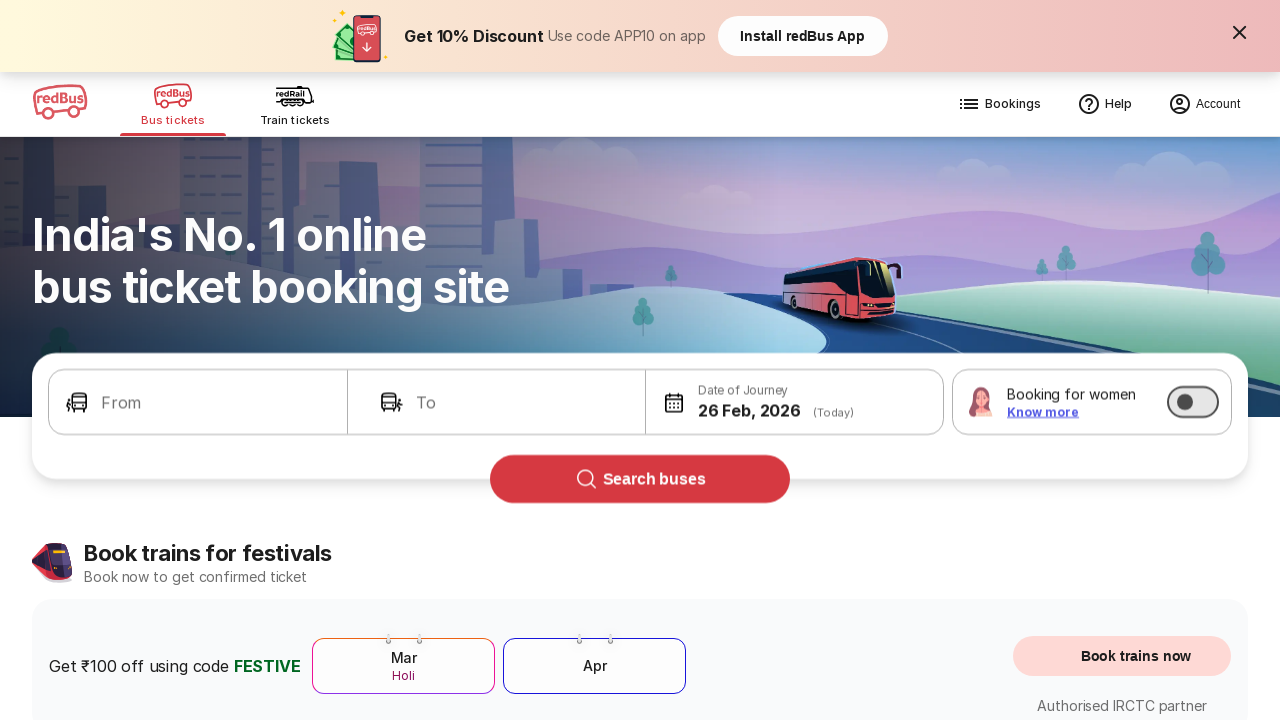

Checked link text: 'Chandigarh To Dehradun Bus'
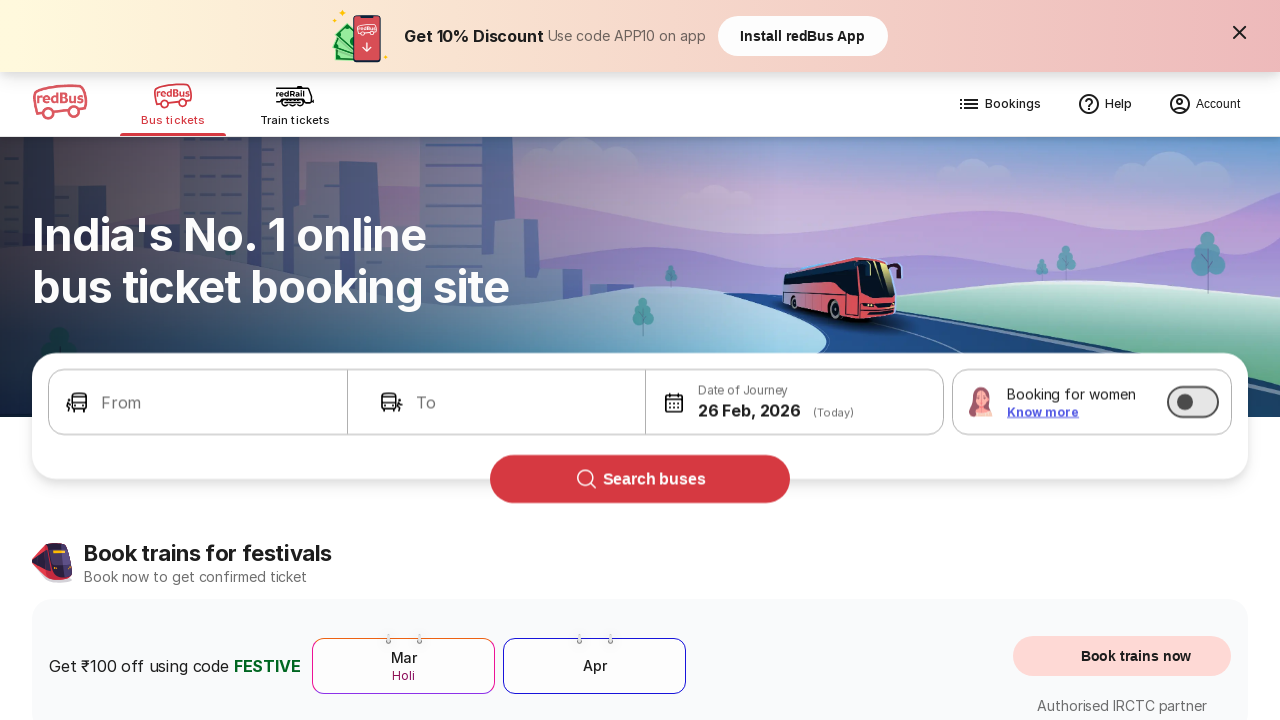

Checked link text: 'Chandigarh To Amritsar Bus'
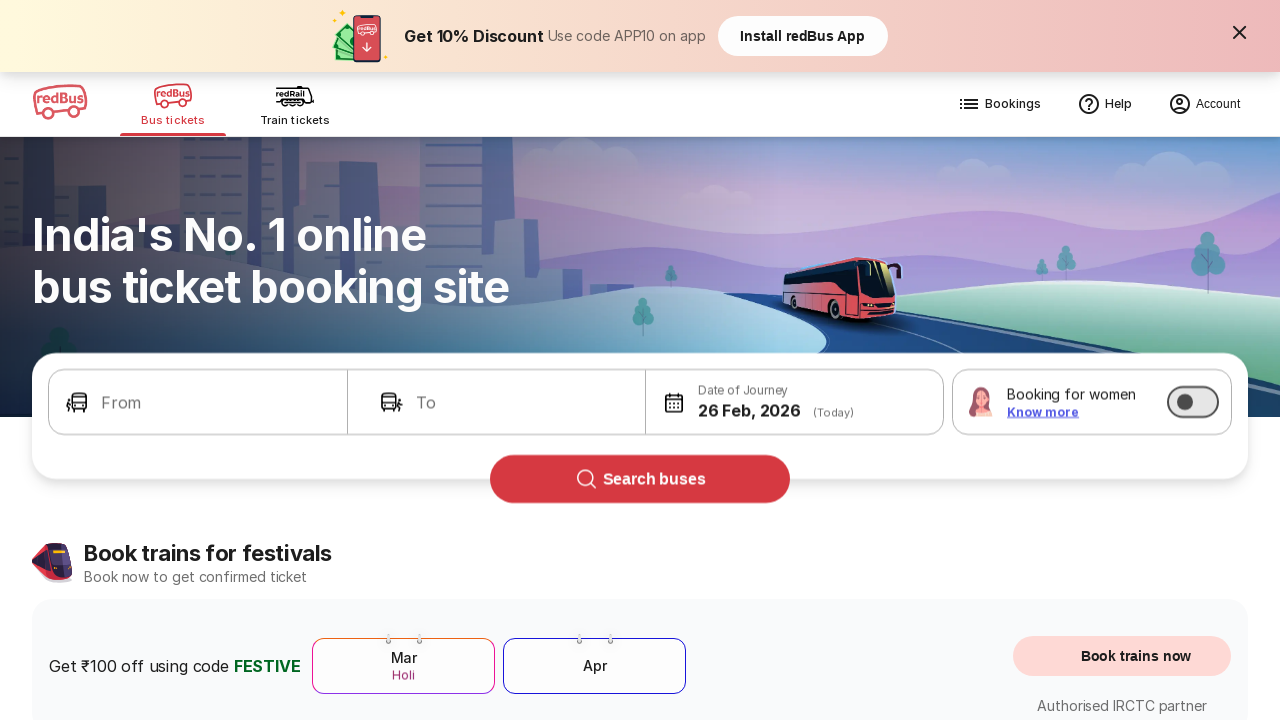

Checked link text: 'Coimbatore To Chennai Bus'
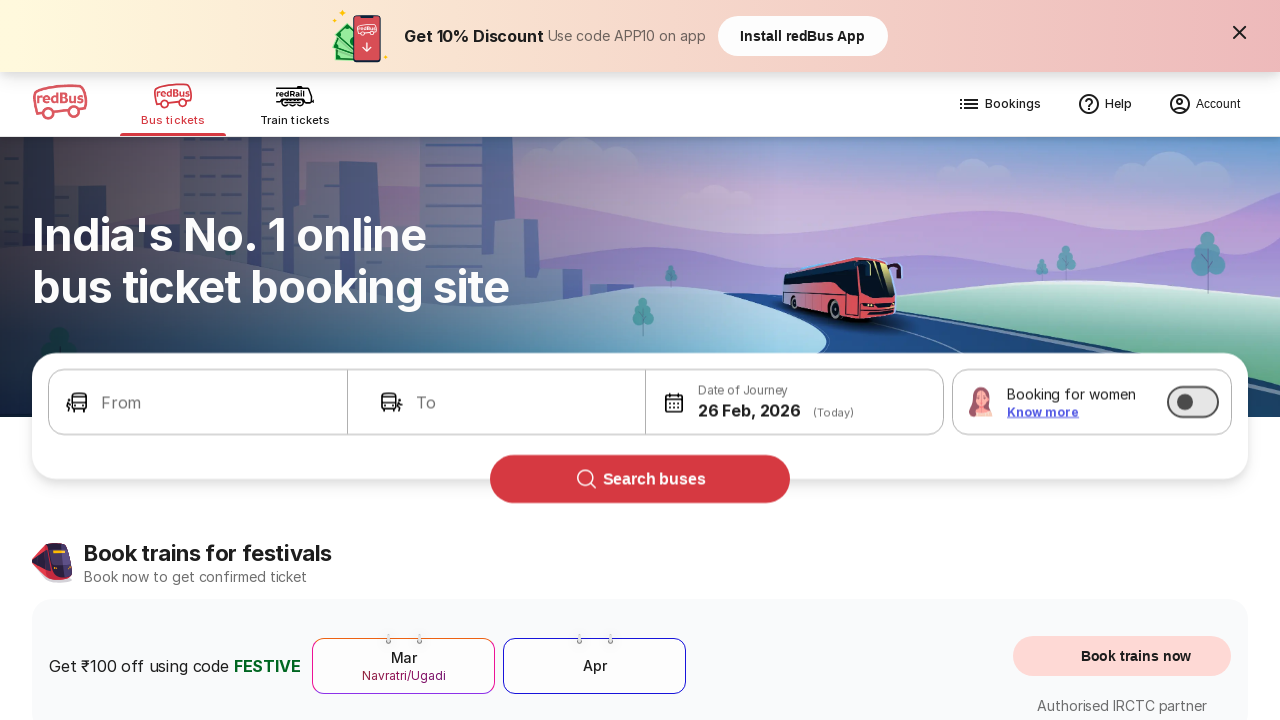

Checked link text: 'Coimbatore To Bangalore Bus'
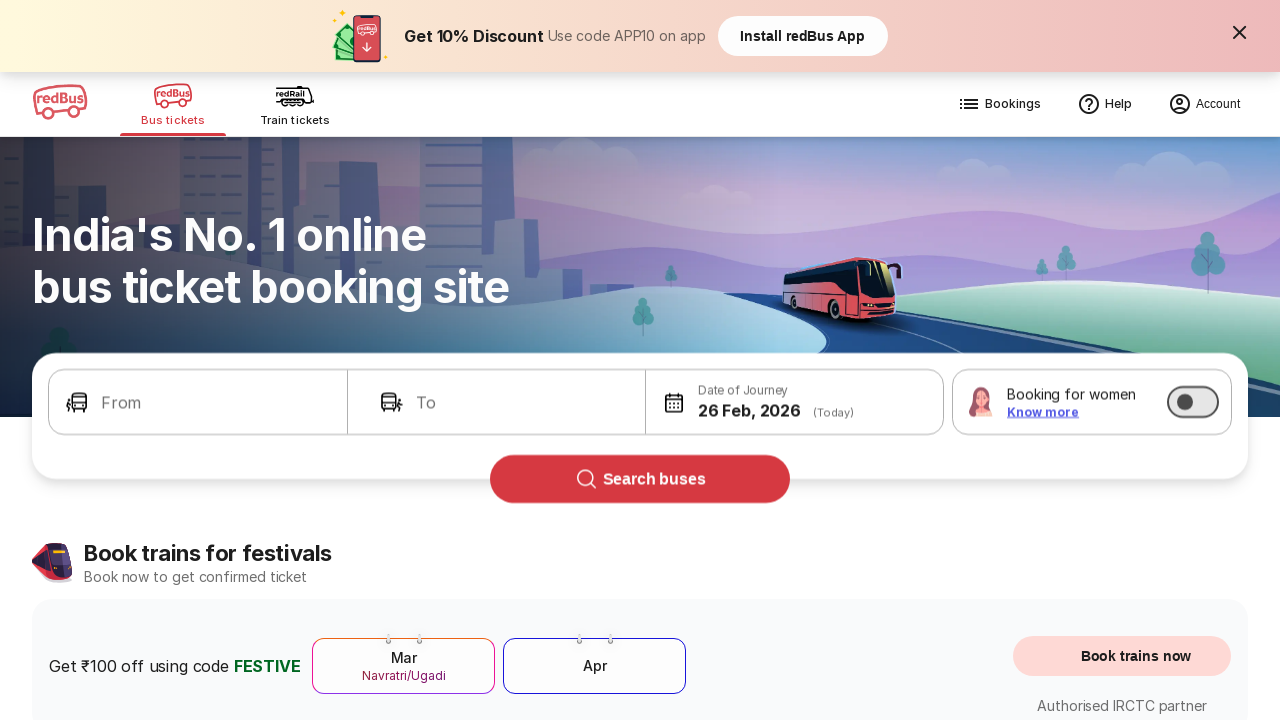

Checked link text: 'Coimbatore To Ooty Bus'
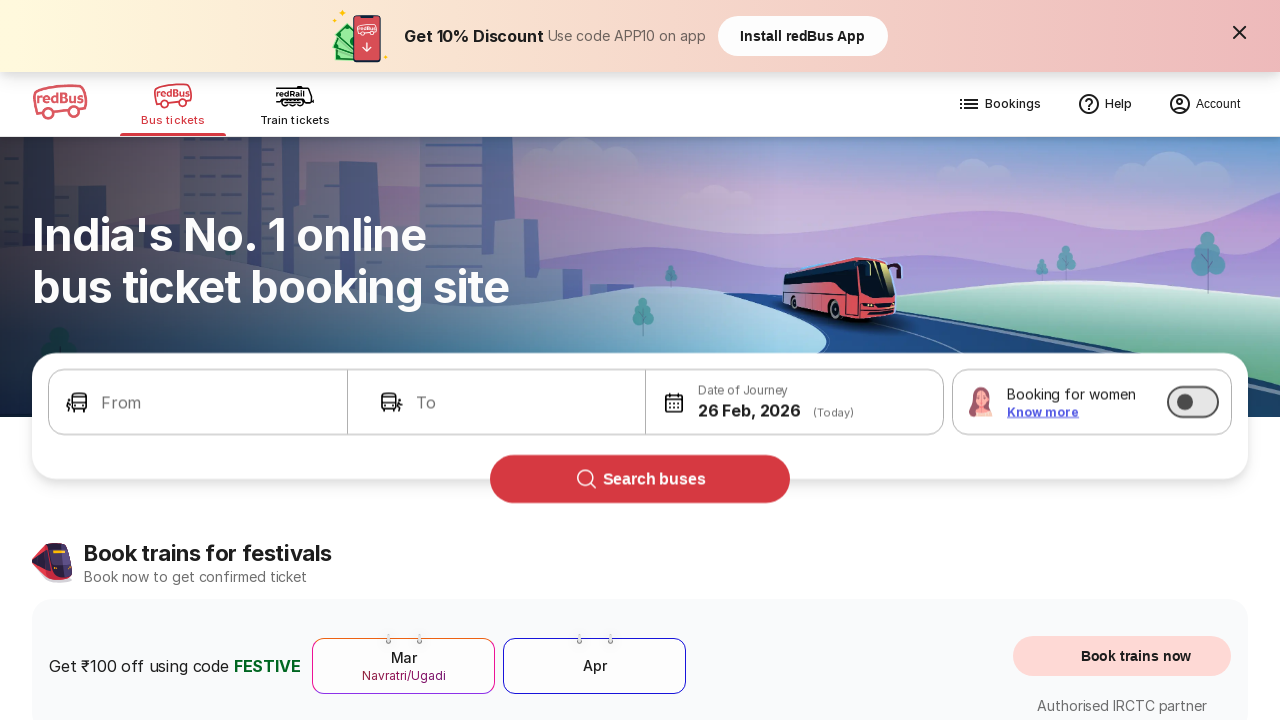

Checked link text: 'Coimbatore To Tiruchendur Bus'
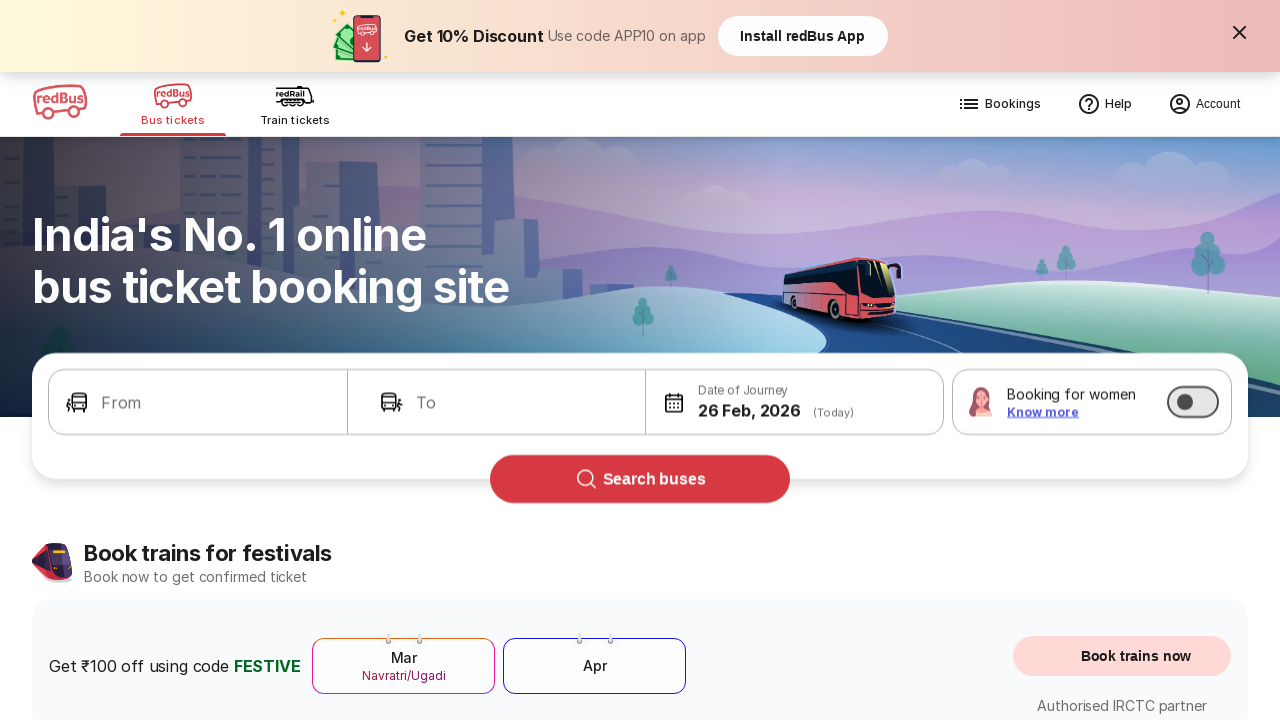

Checked link text: 'Coimbatore To Madurai Bus'
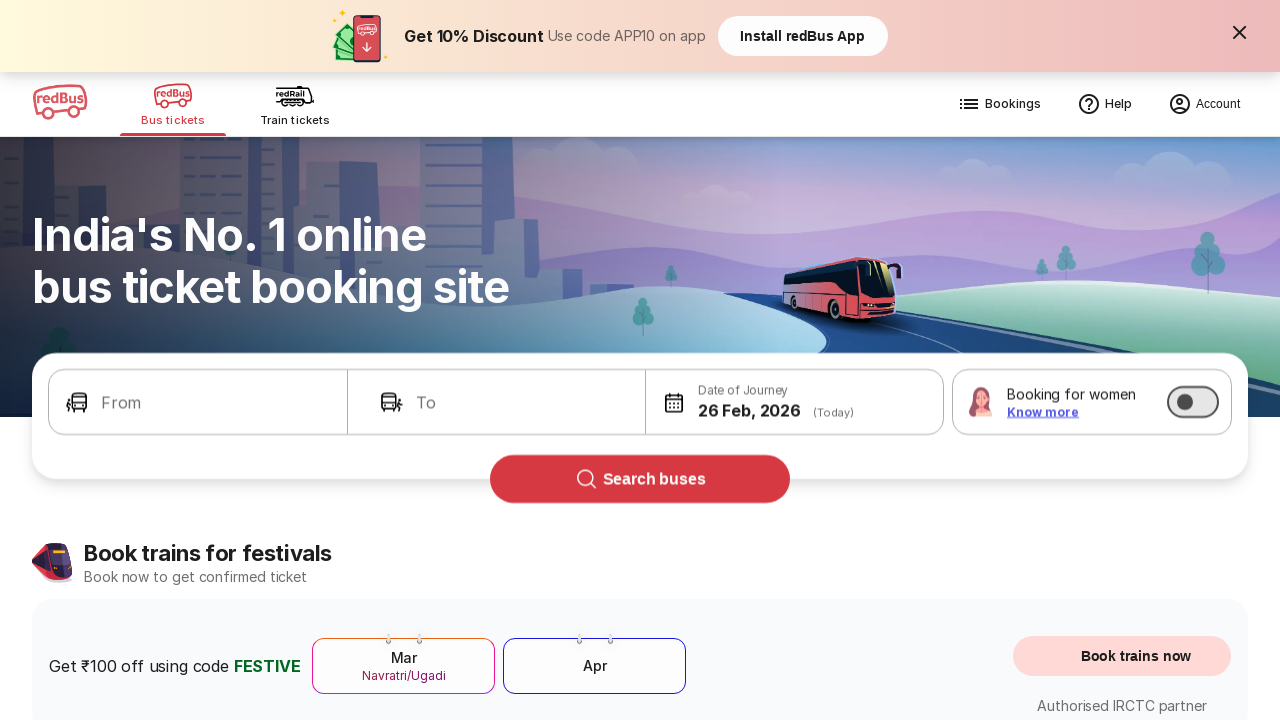

Checked link text: 'Agra to Bareilly Bus'
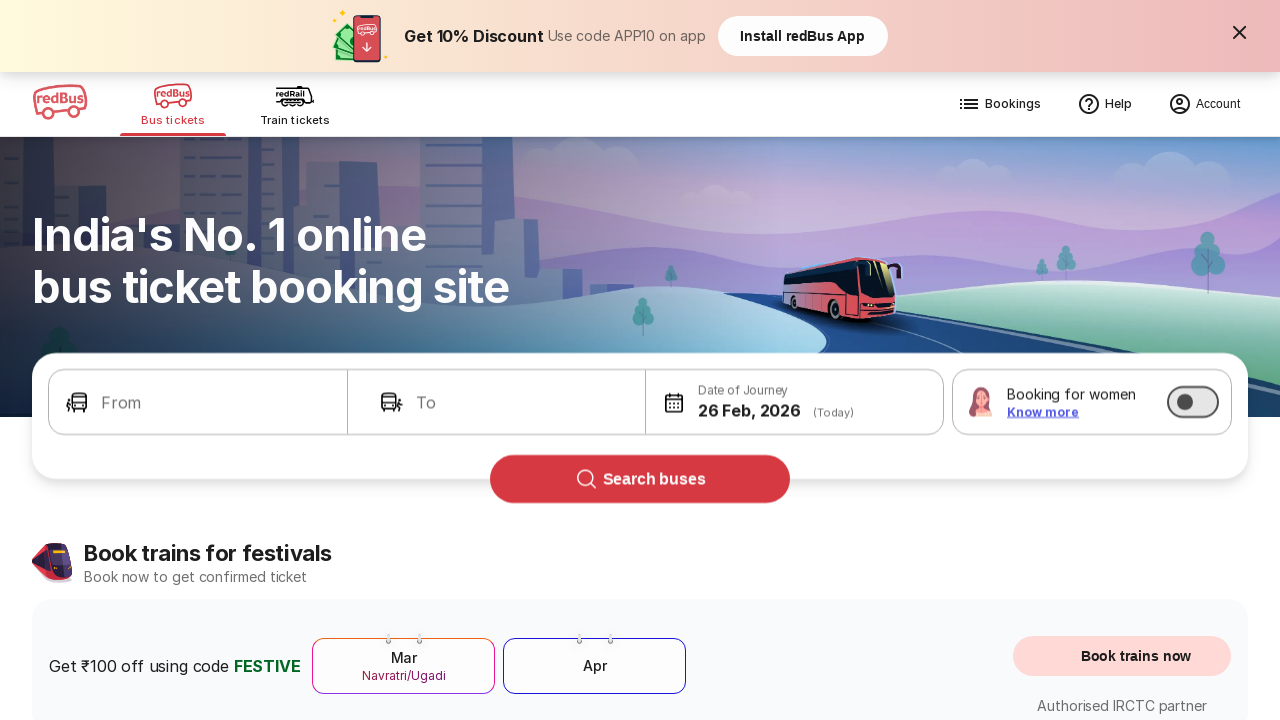

Checked link text: 'Hisar to Chandigarh Bus'
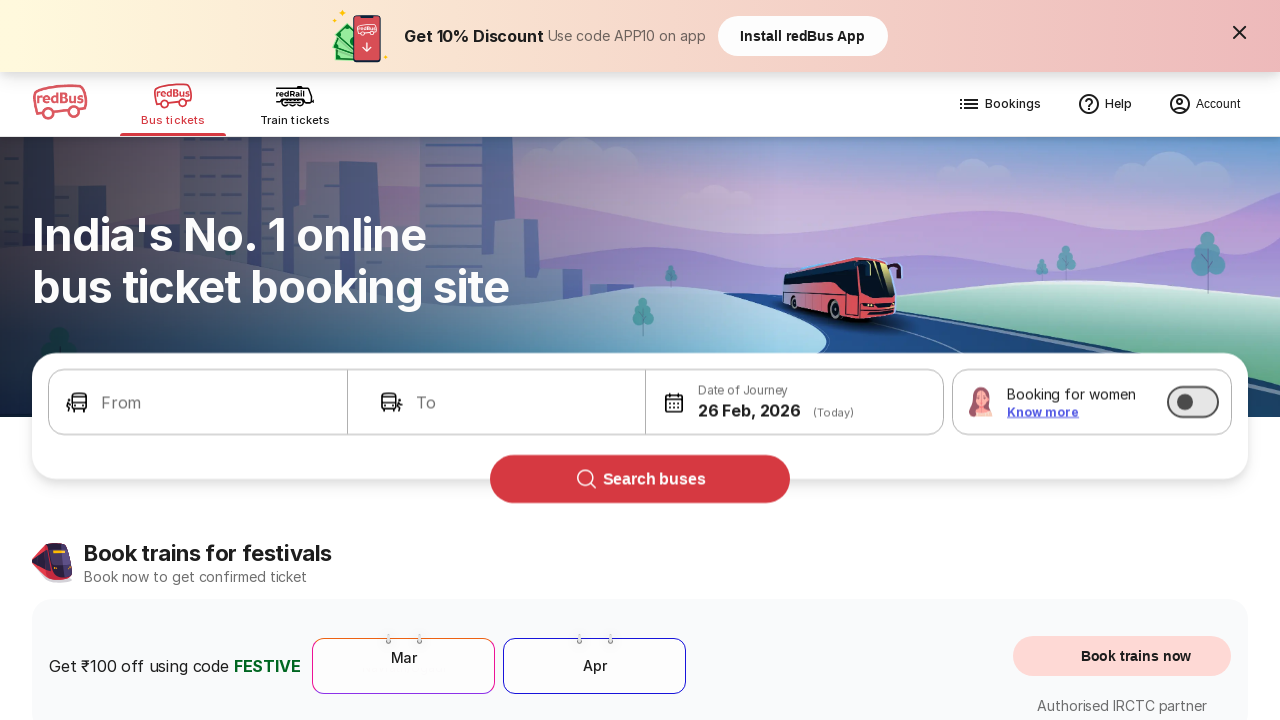

Checked link text: 'Ayodhya to Varanasi'
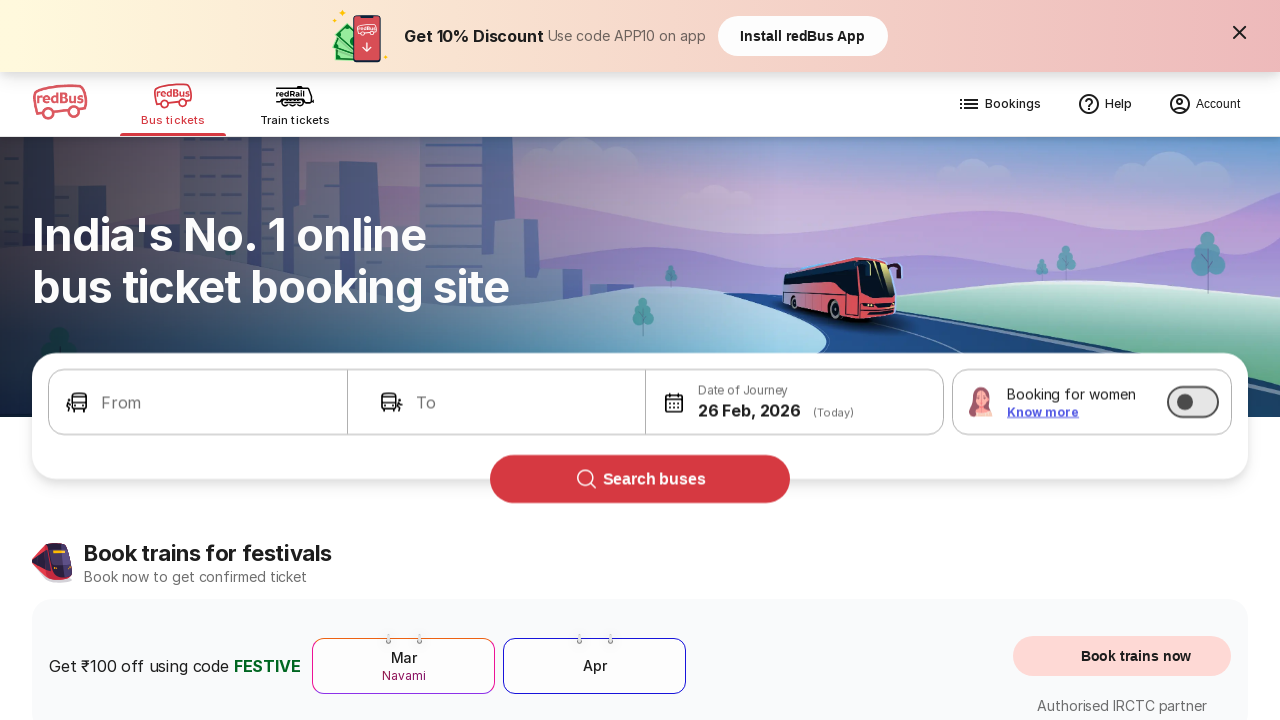

Checked link text: 'Lucknow to Ballia Bus'
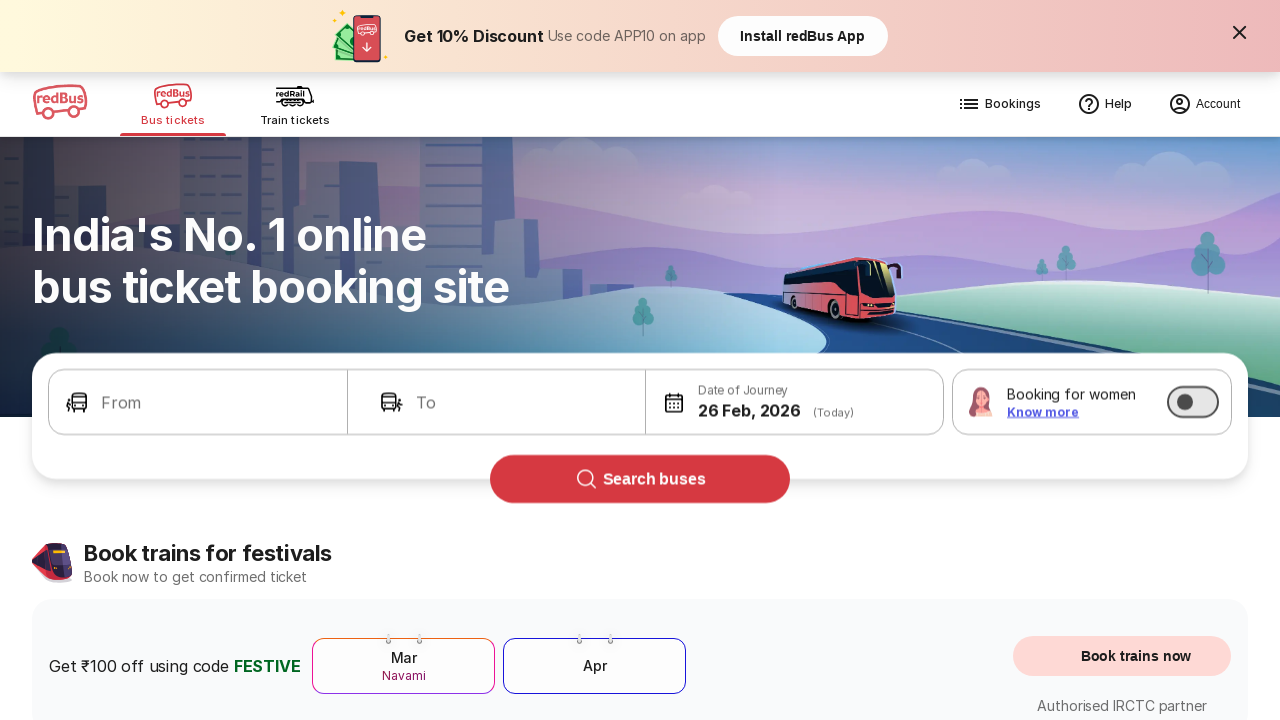

Checked link text: 'Lucknow to Moradabad Bus'
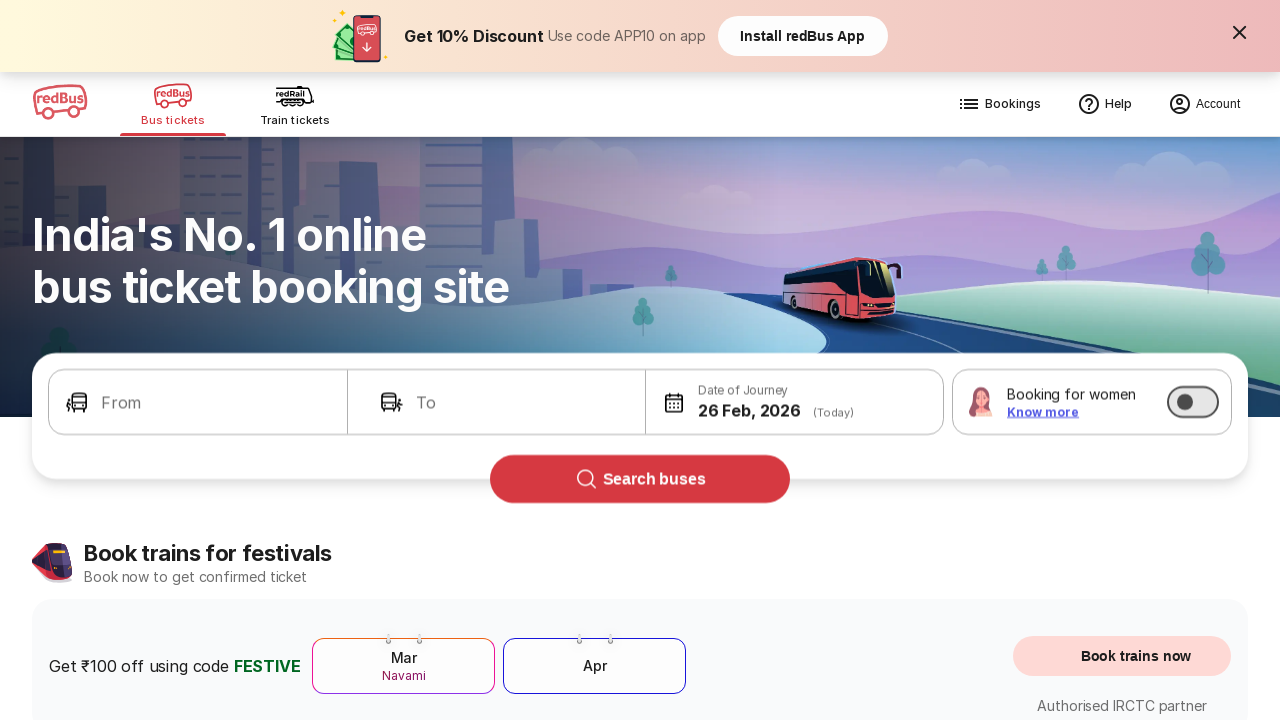

Checked link text: 'Rajkot to Dwarka Bus'
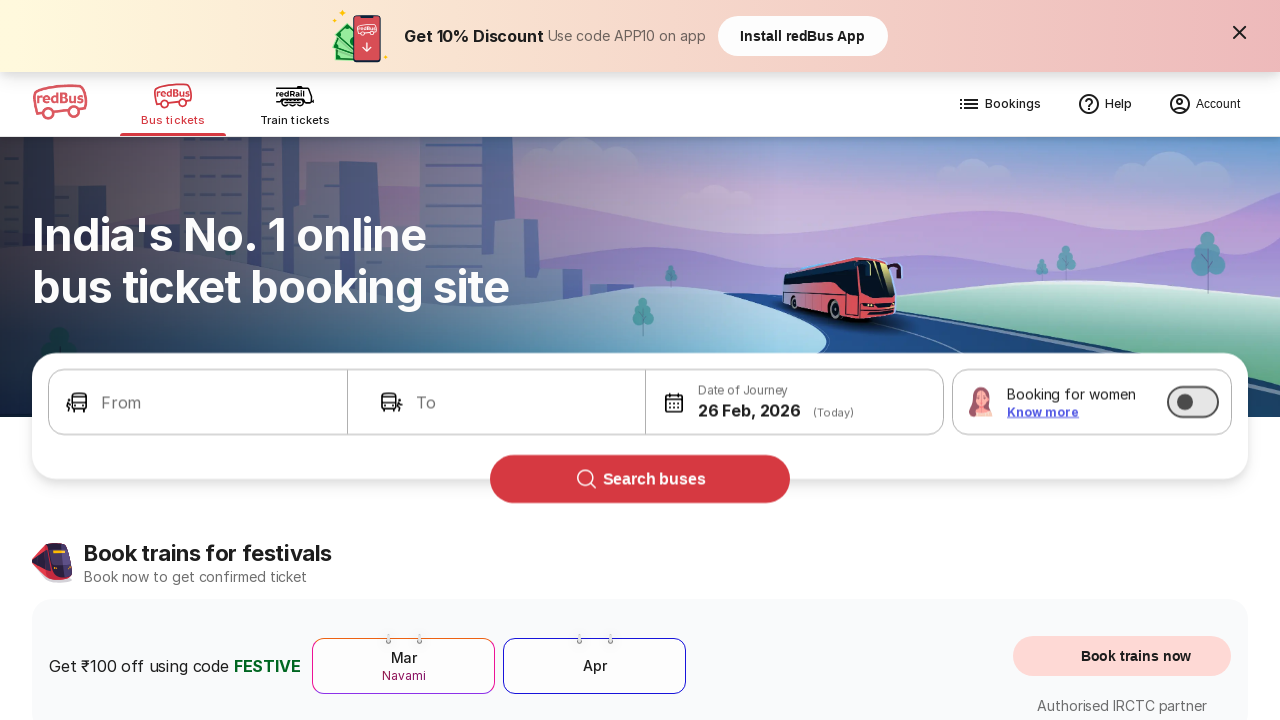

Checked link text: 'Siliguri to Gangtok Bus'
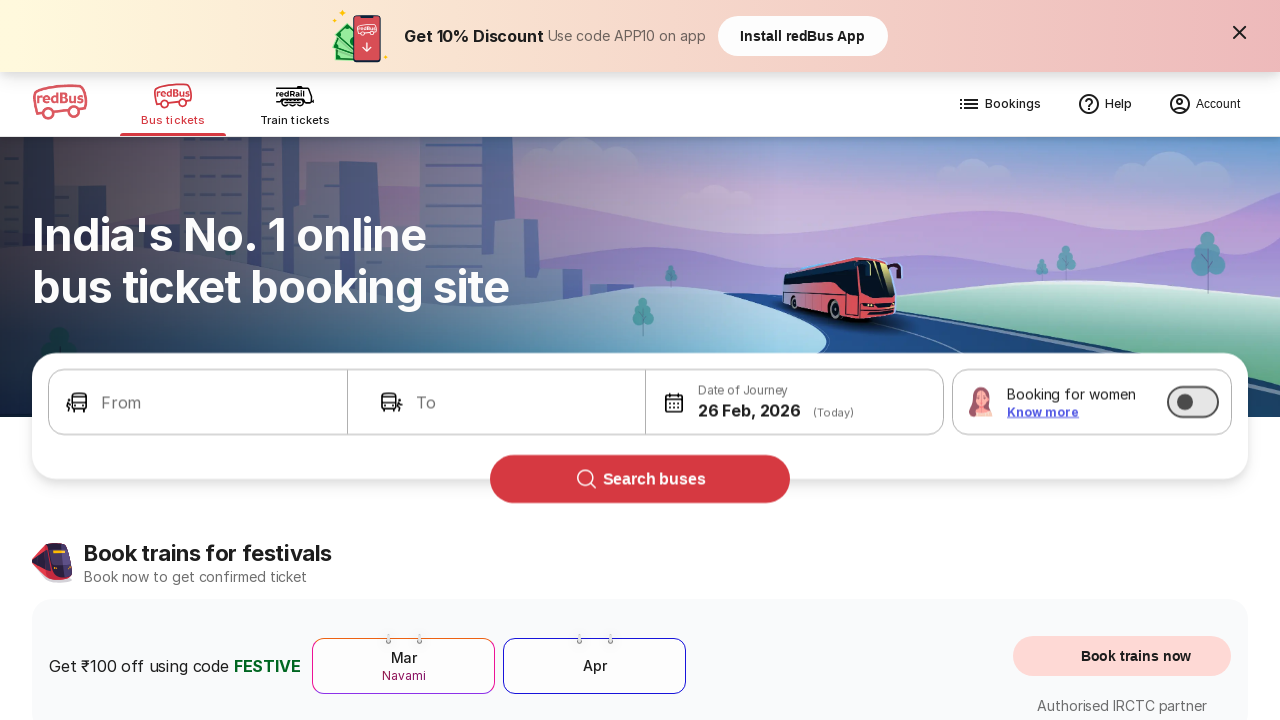

Checked link text: 'Ahmedabad to Goa Bus'
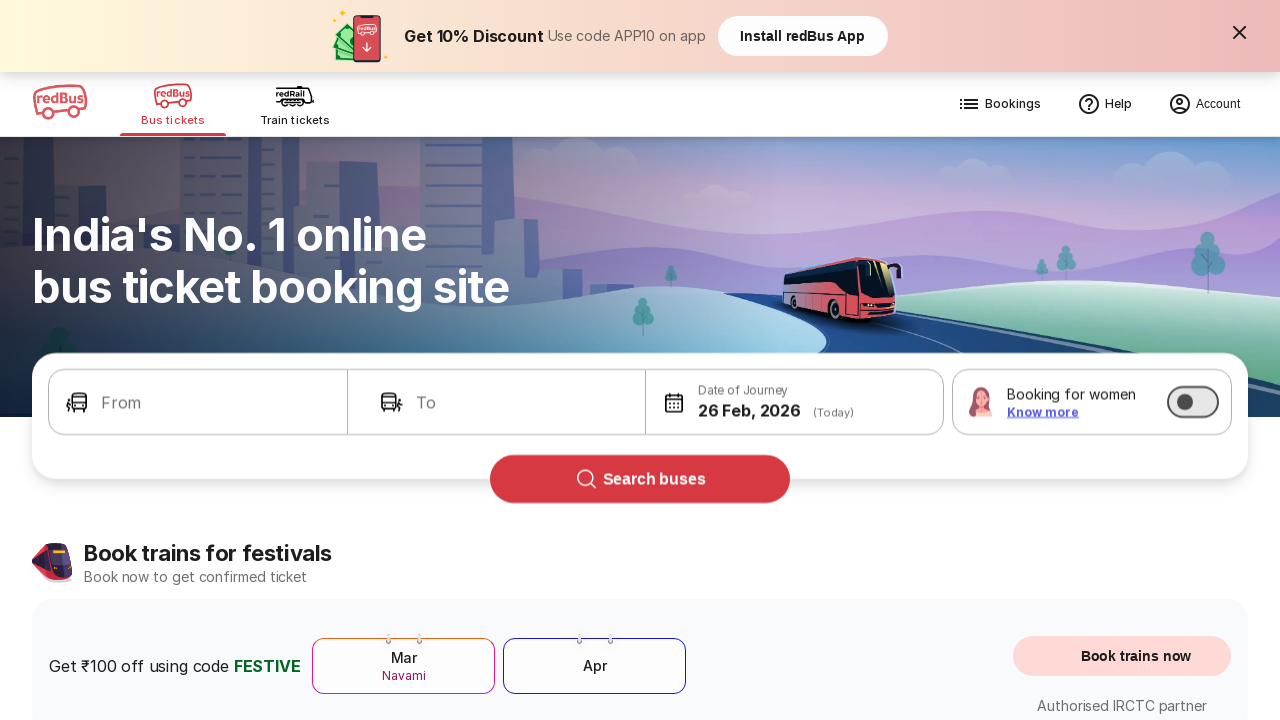

Checked link text: 'Ahmedabad to Kanpur Bus'
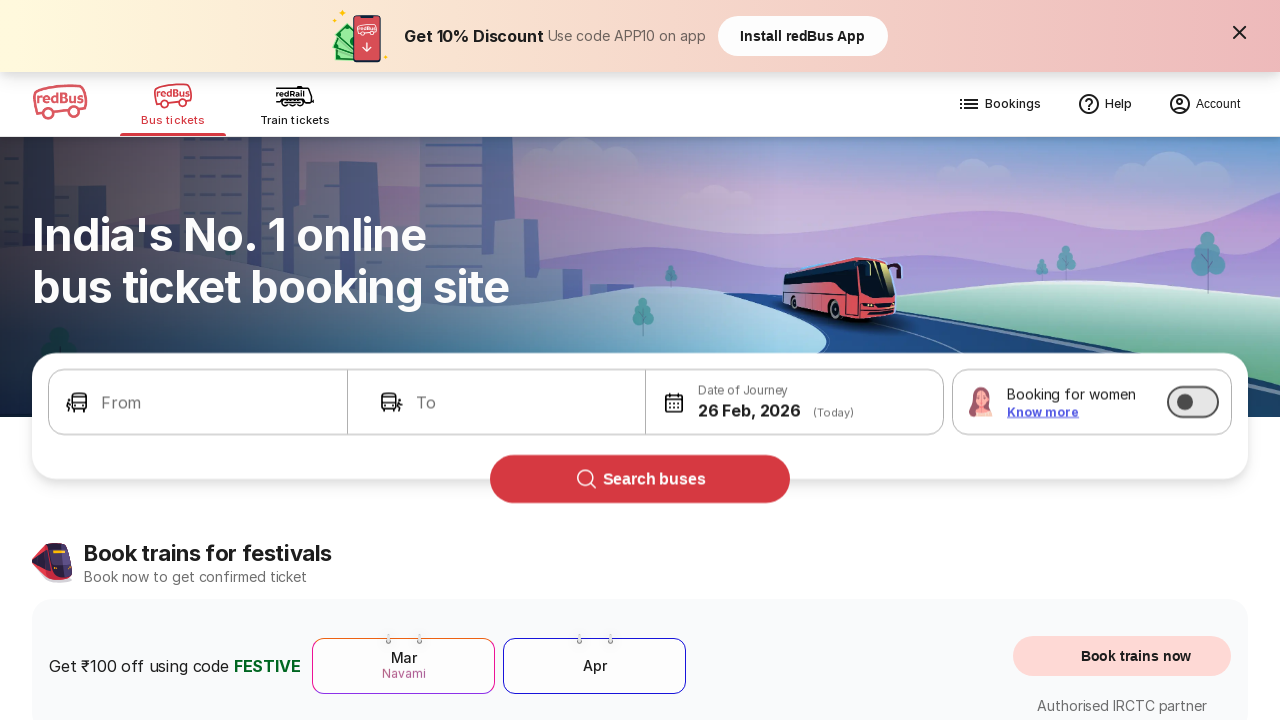

Checked link text: 'Akola to Pune Bus'
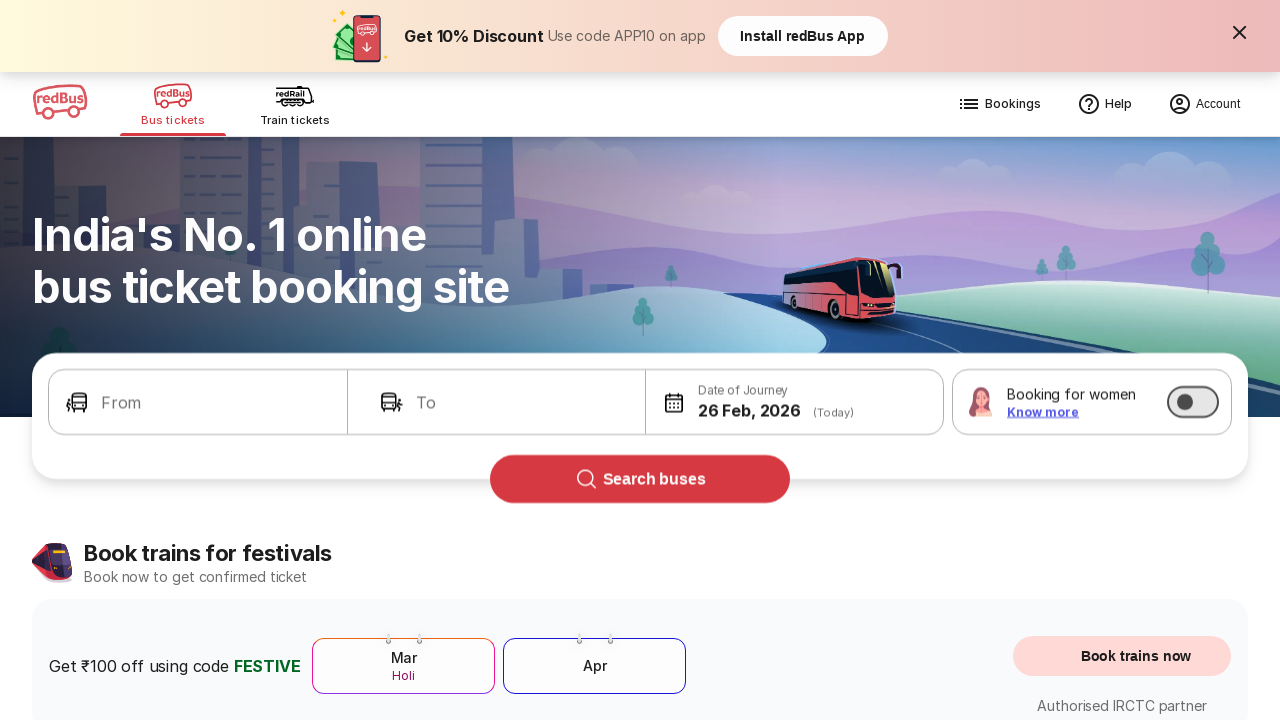

Checked link text: 'Delhi to Dehradun Bus'
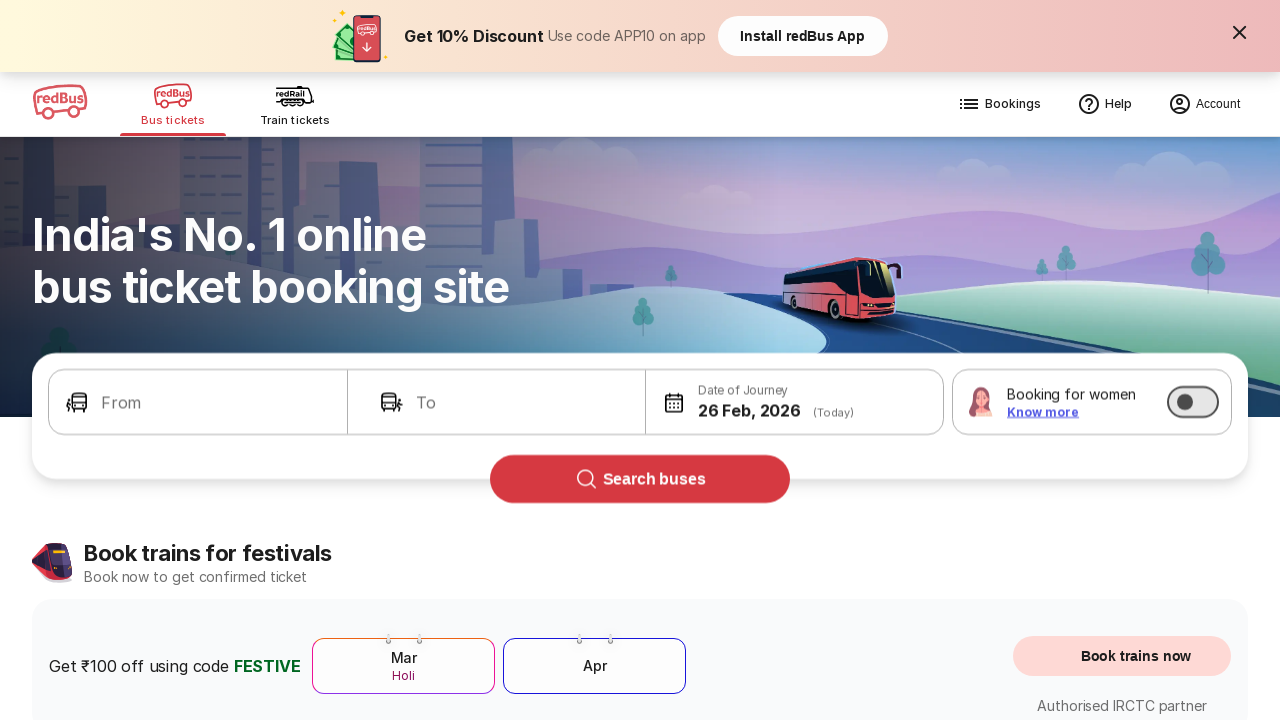

Checked link text: 'Delhi to Haridwar Bus'
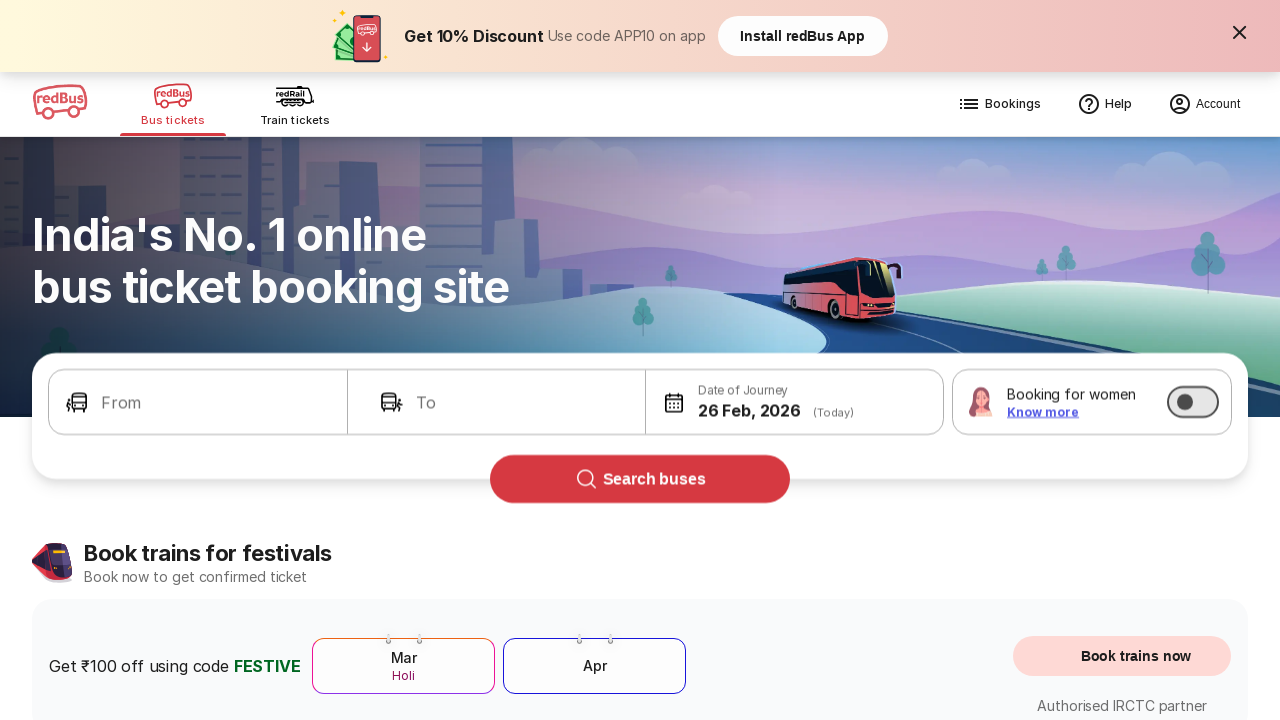

Checked link text: 'Dehradun to Delhi Bus'
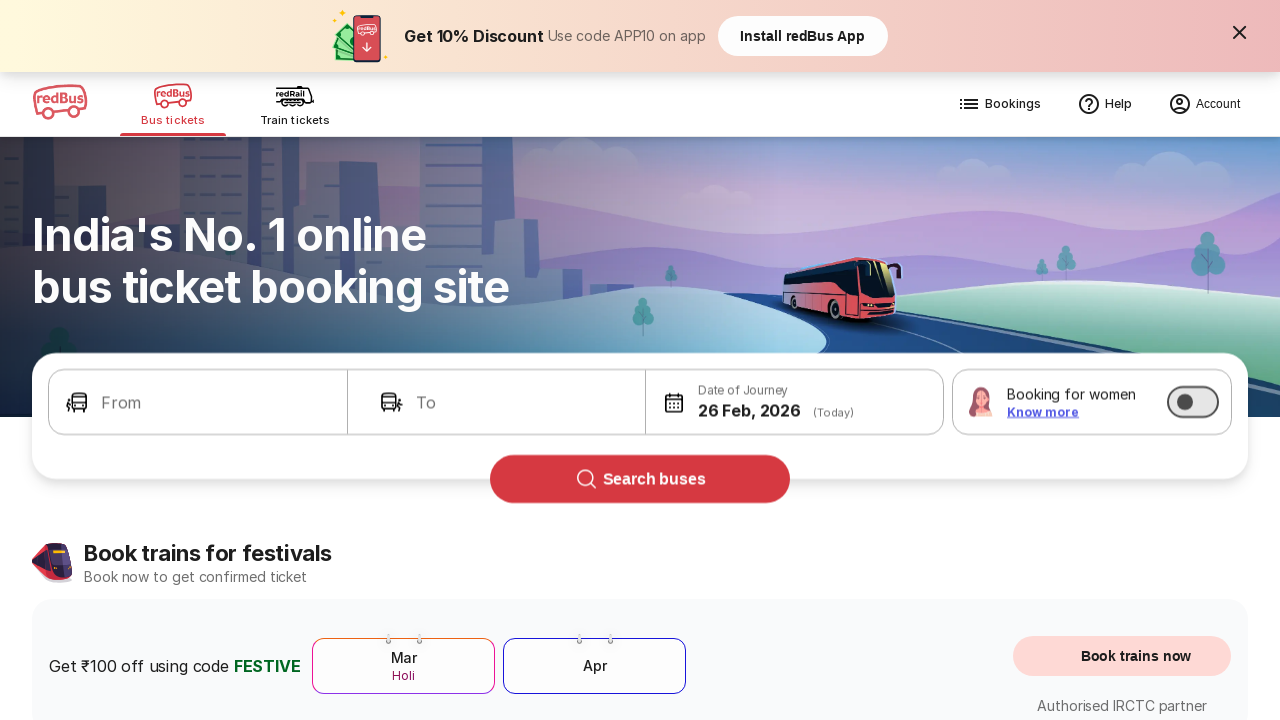

Checked link text: 'Delhi to Agra Bus'
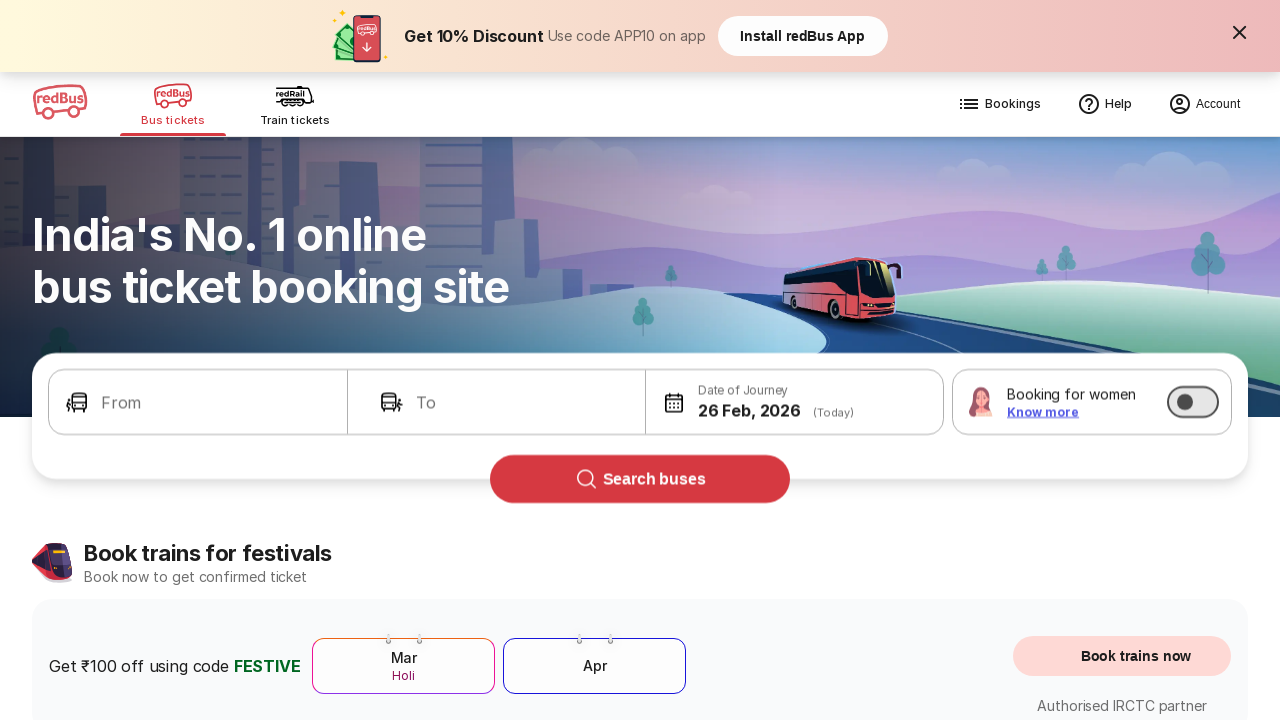

Checked link text: 'Delhi to Varanasi Bus'
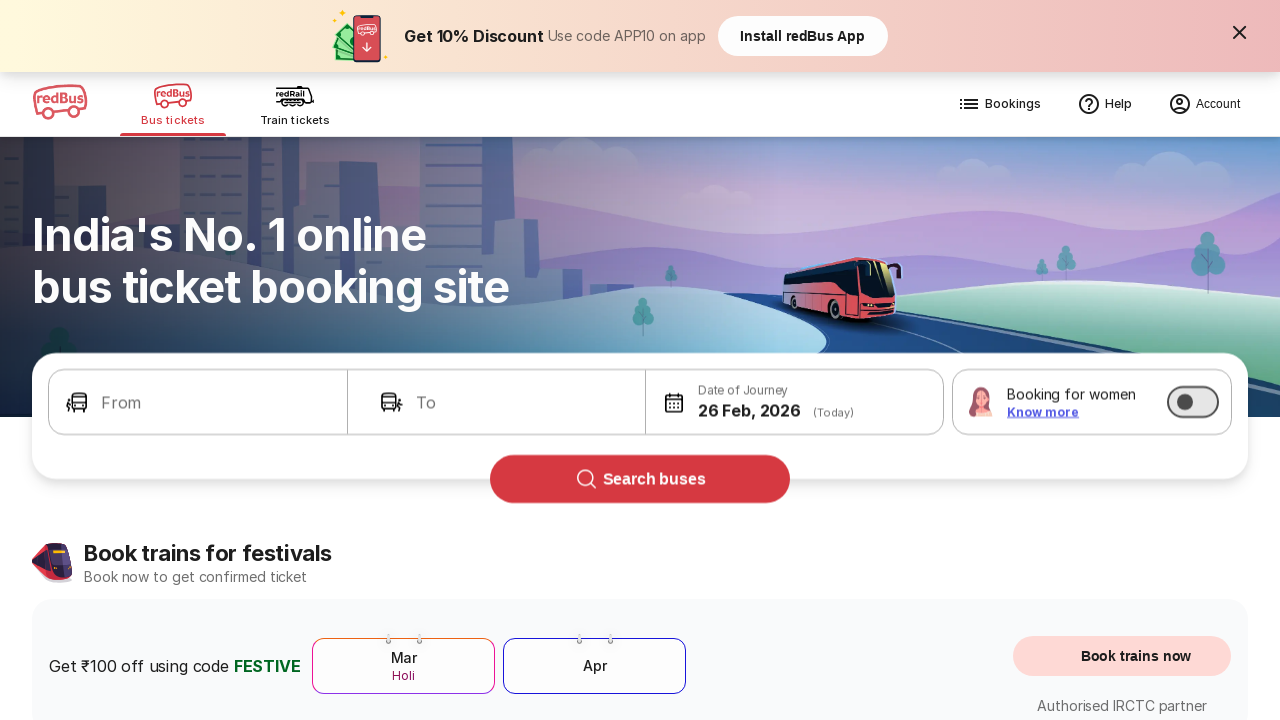

Checked link text: 'Hyderabad Bus Booking'
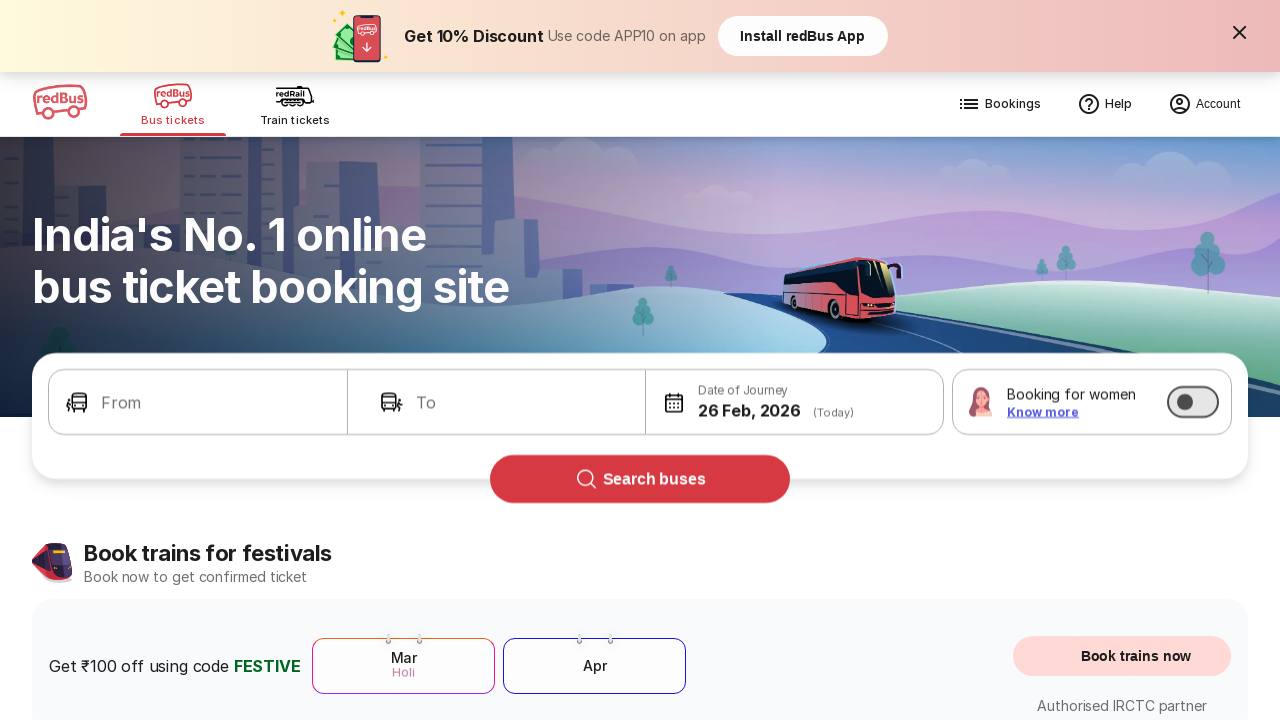

Checked link text: 'Bangalore Bus Booking'
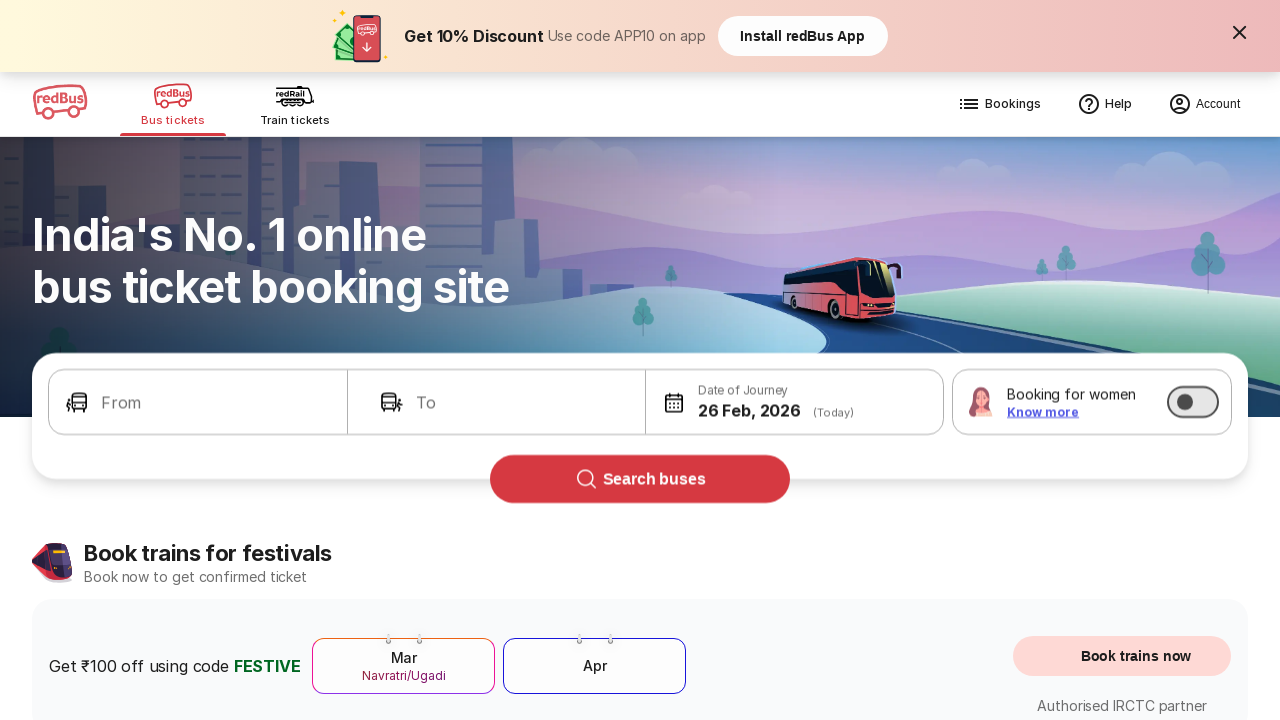

Checked link text: 'Chennai Bus Booking'
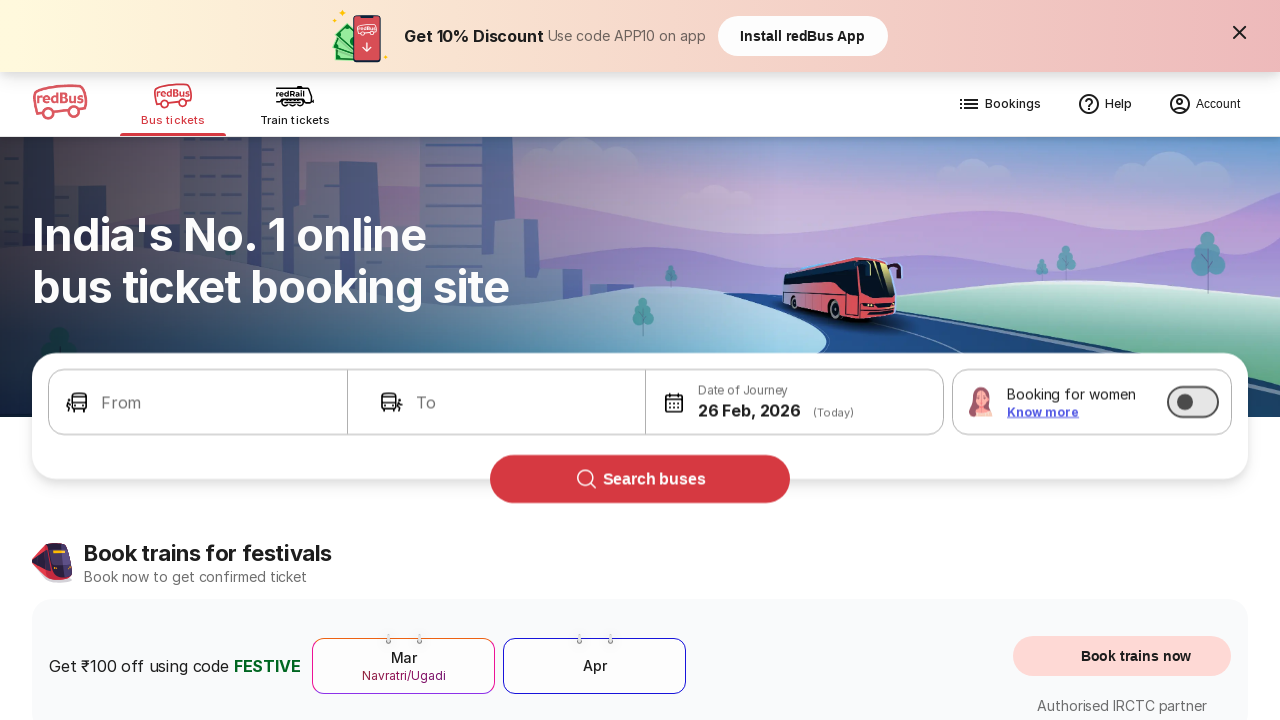

Checked link text: 'Pune Bus Booking'
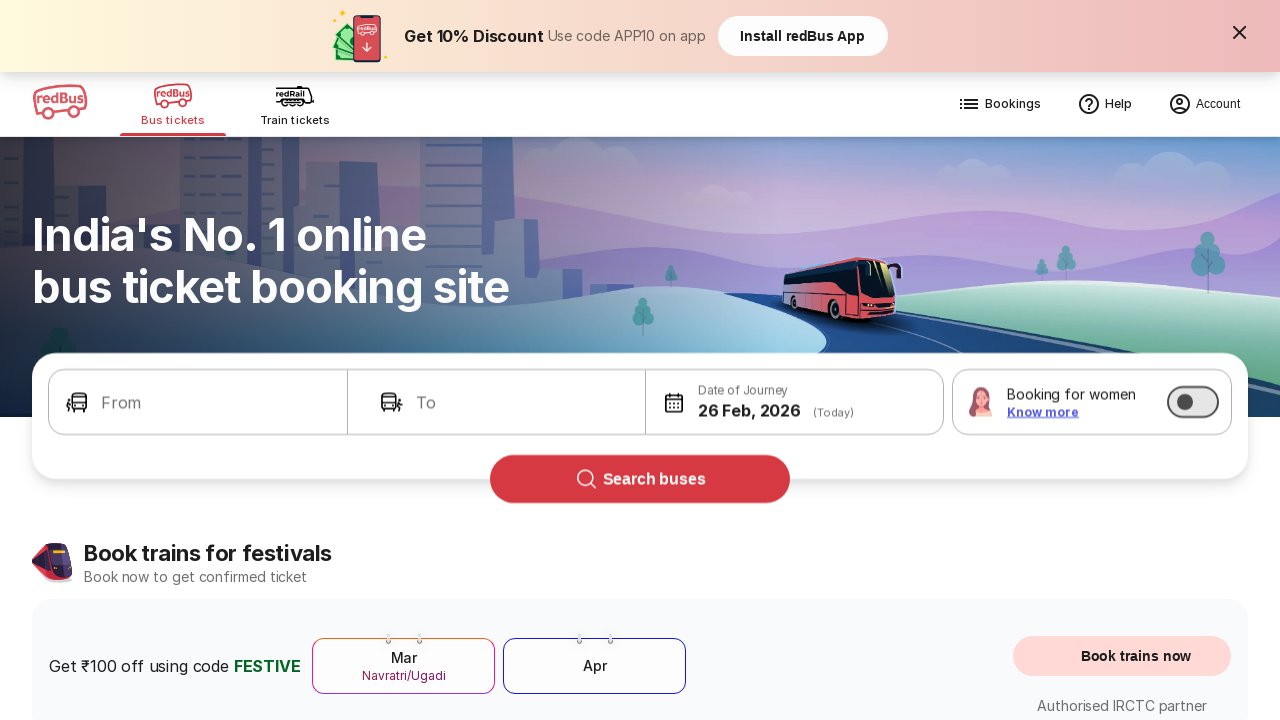

Checked link text: 'Delhi Bus Booking'
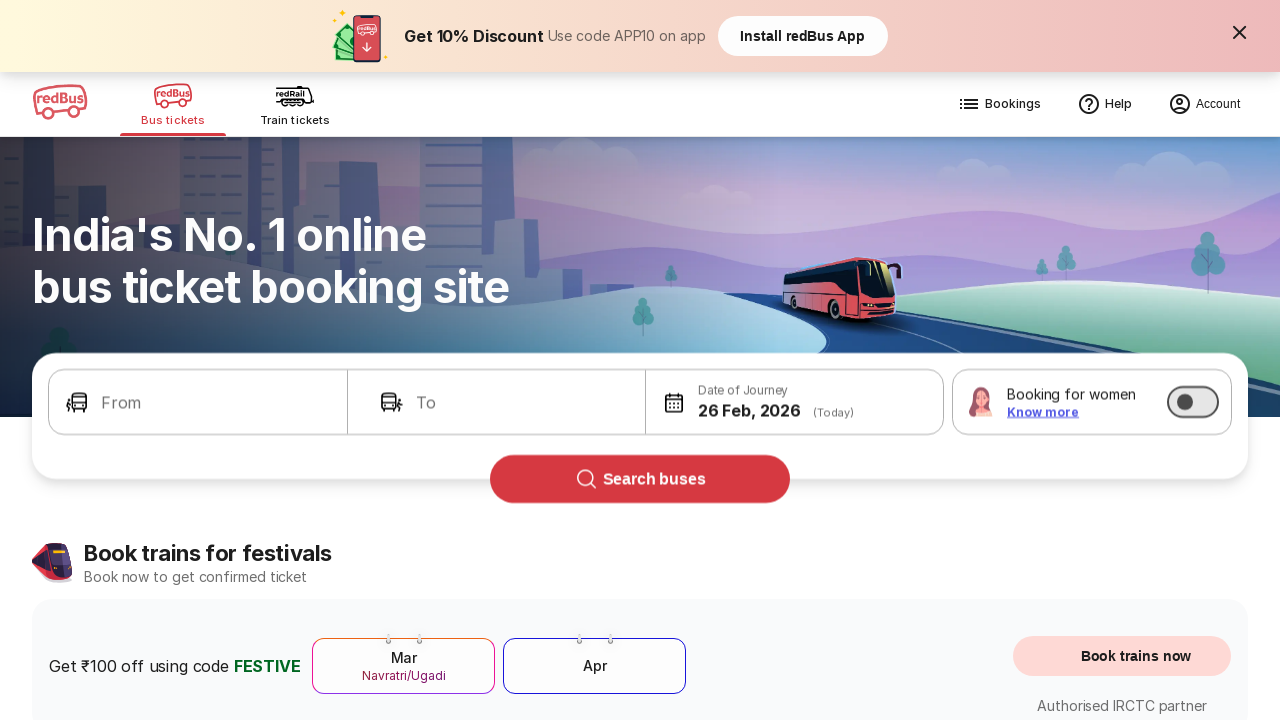

Checked link text: 'Mumbai Bus Booking'
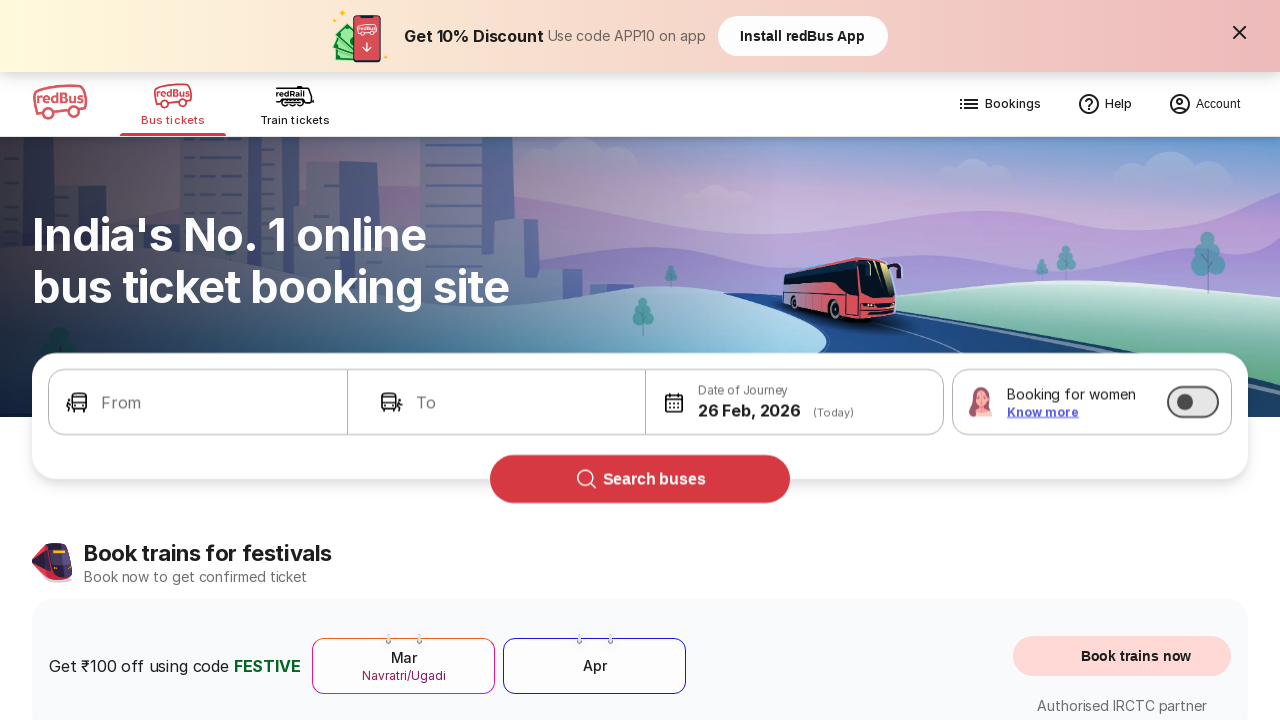

Checked link text: 'Kolkata Bus Booking'
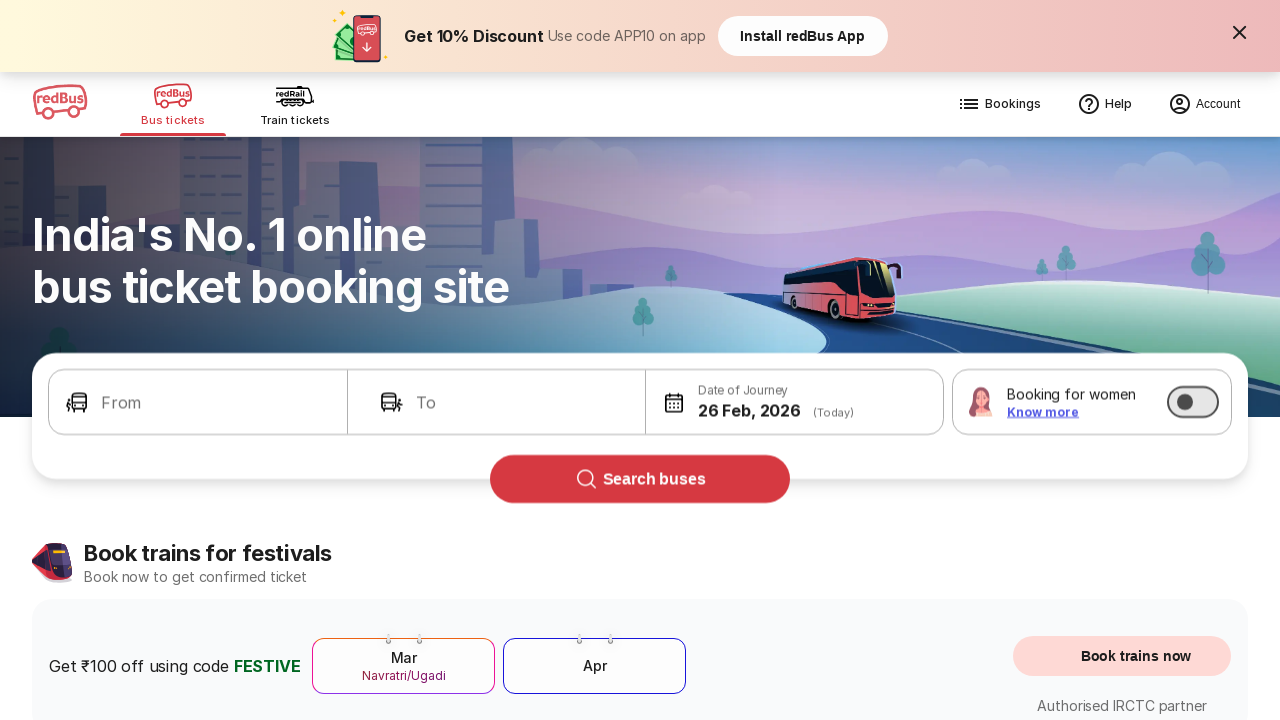

Checked link text: 'Ernakulam Bus Booking'
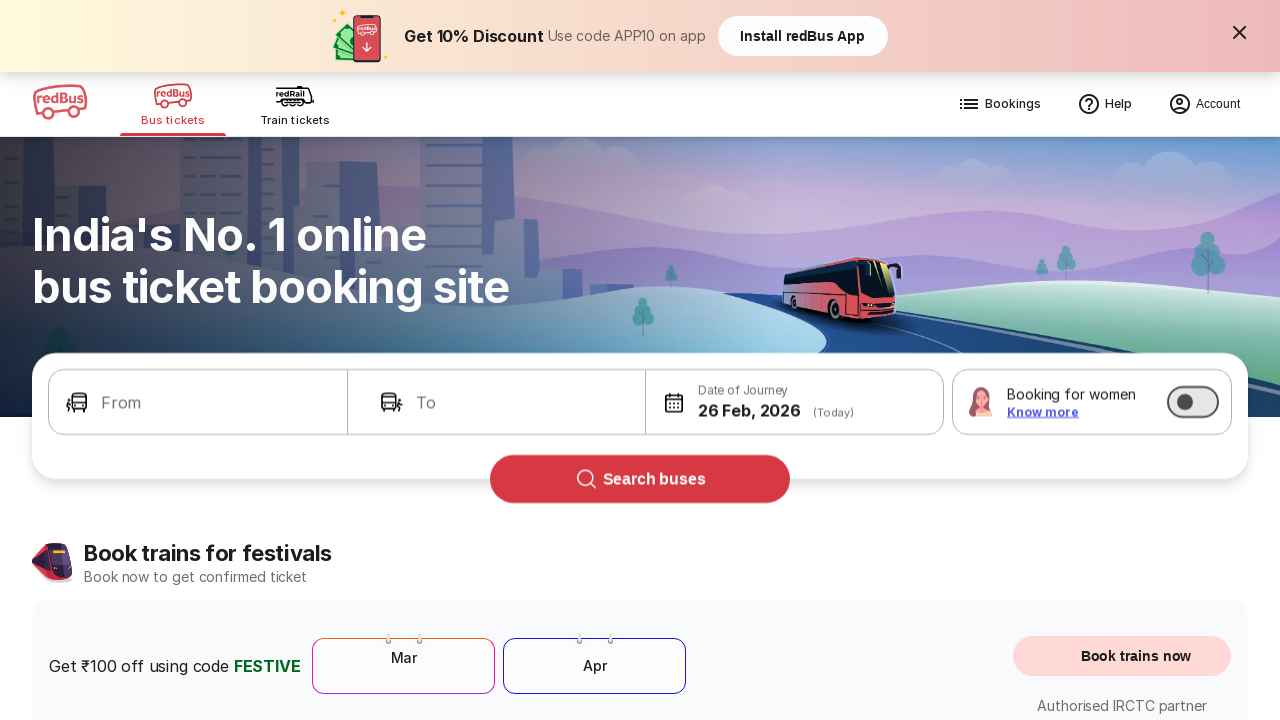

Checked link text: 'Ahmedabad Bus Booking'
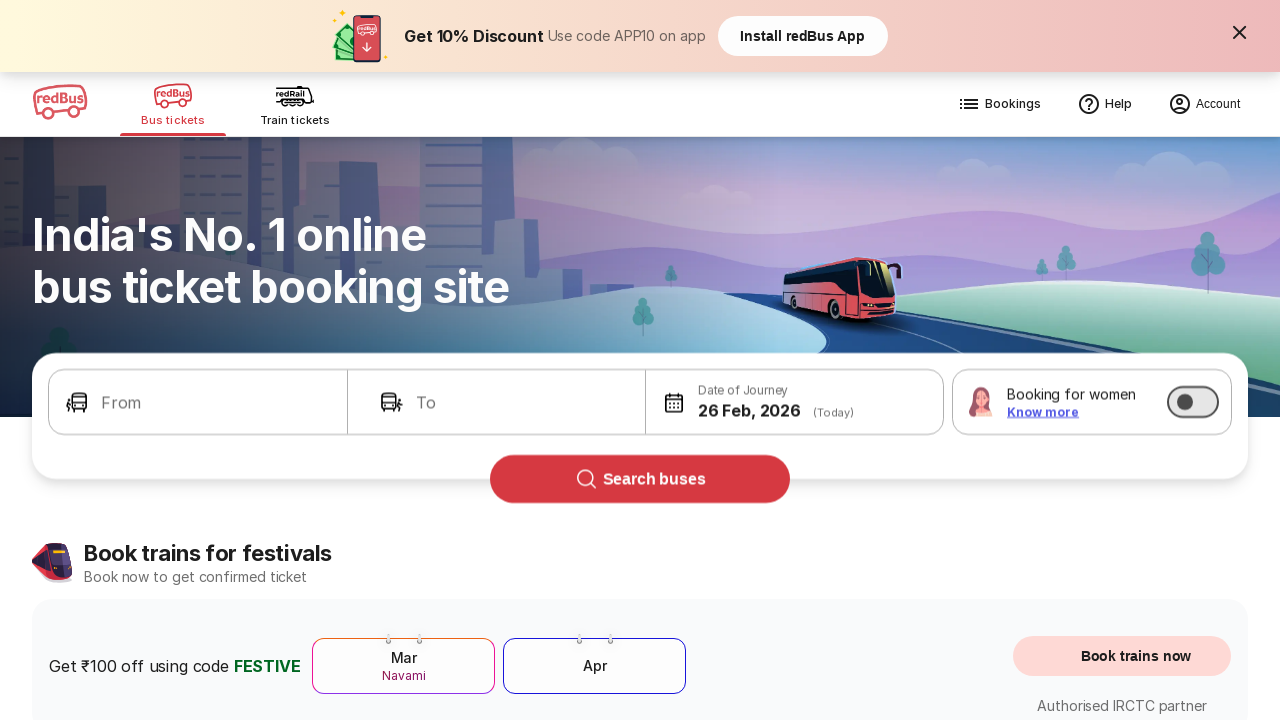

Checked link text: 'Vijayawada Bus Booking'
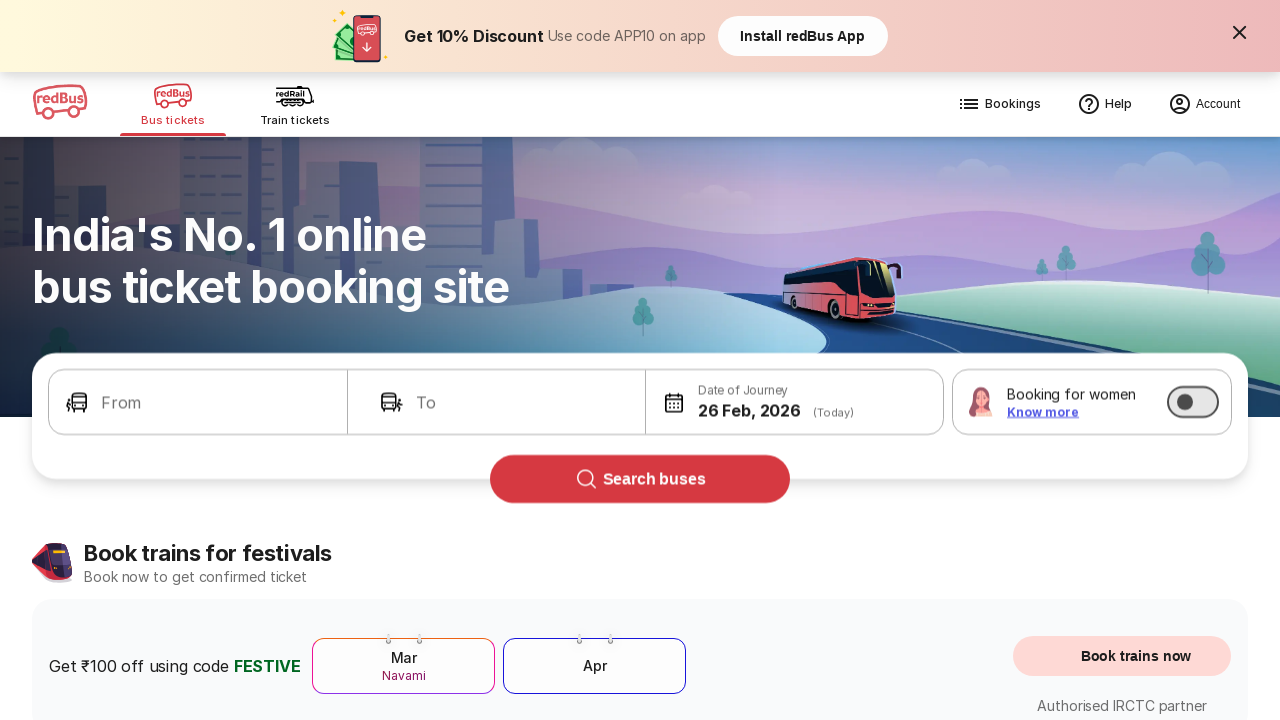

Checked link text: 'Jaipur Bus Booking'
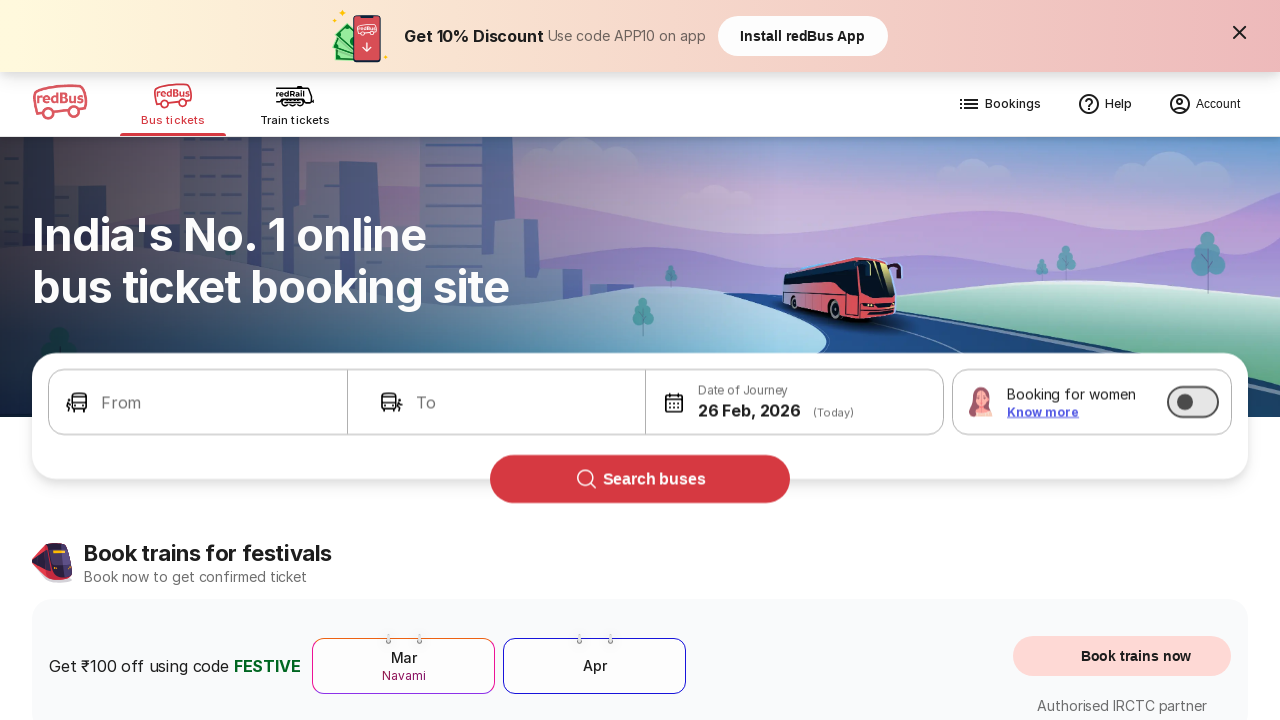

Checked link text: 'Indore Bus Booking'
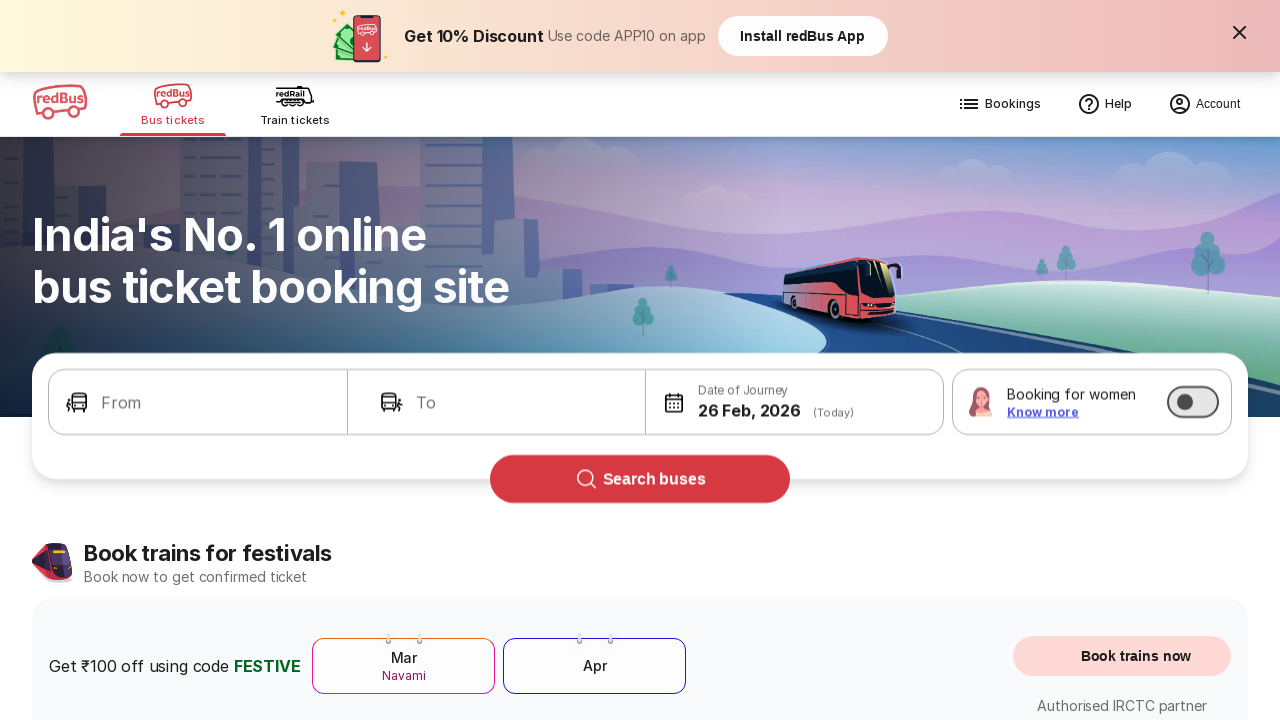

Checked link text: 'Lucknow Bus Booking'
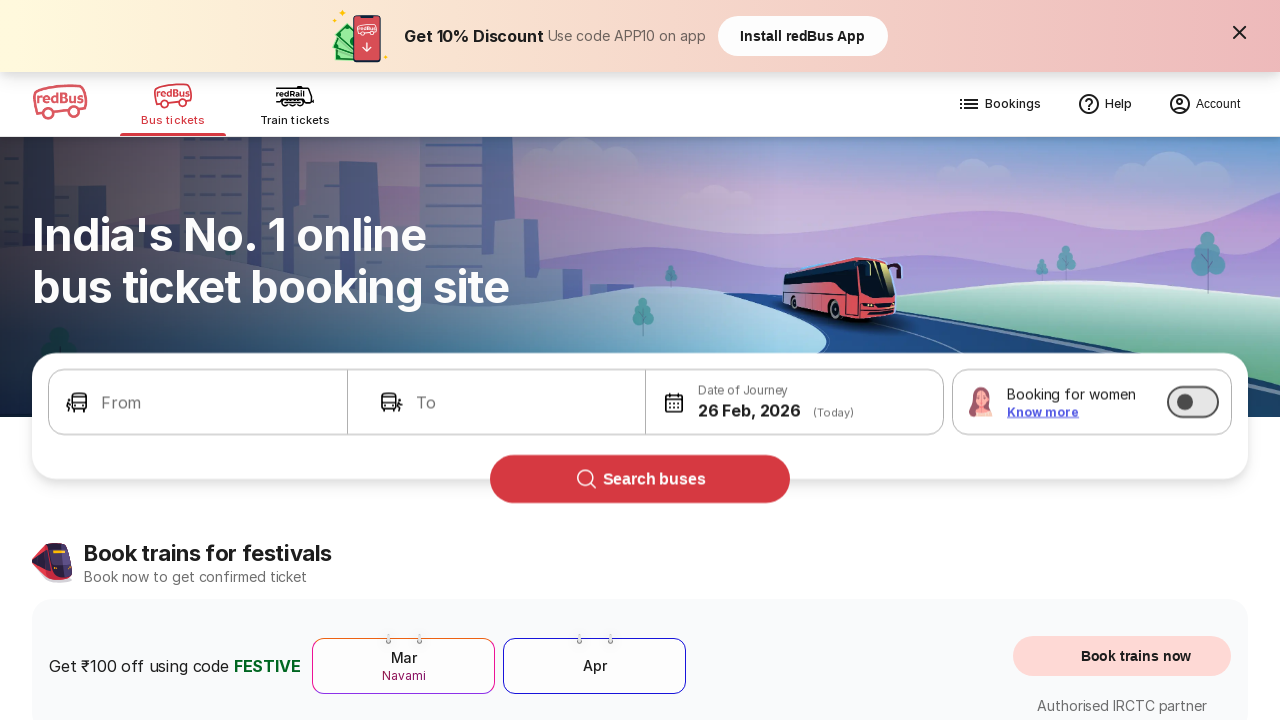

Checked link text: 'Bhopal Bus Booking'
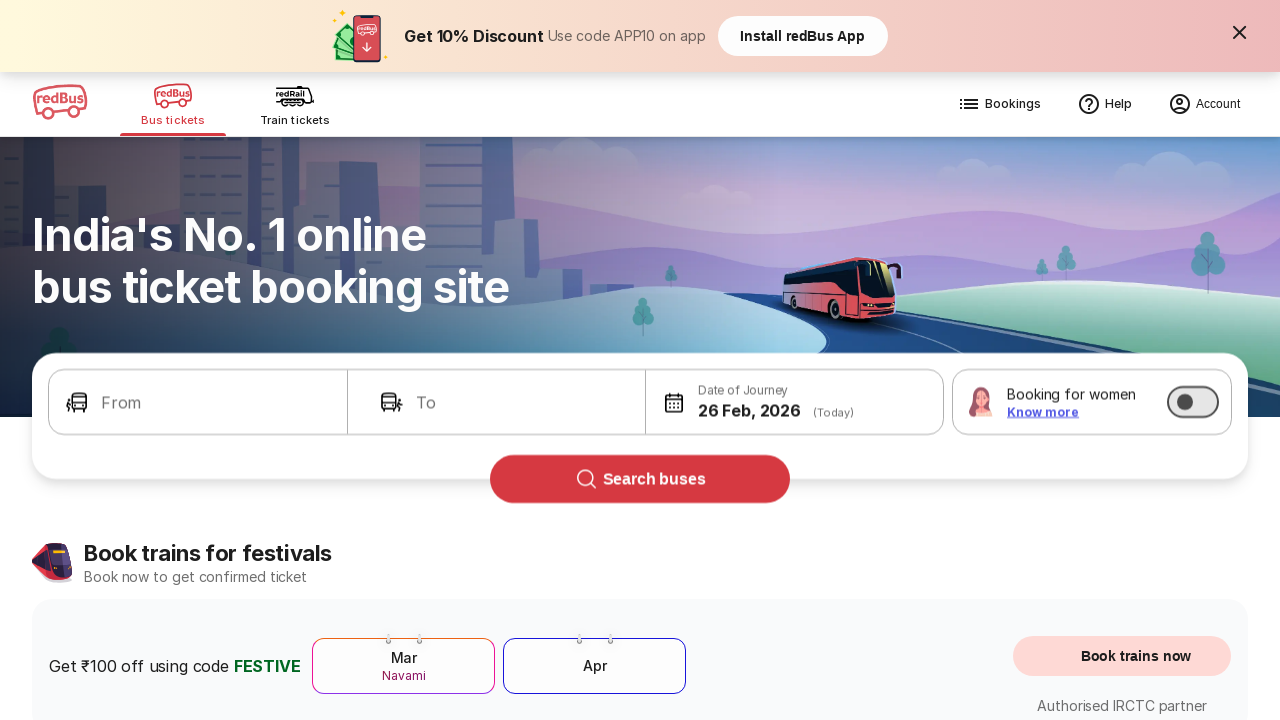

Checked link text: 'Goa Bus Booking'
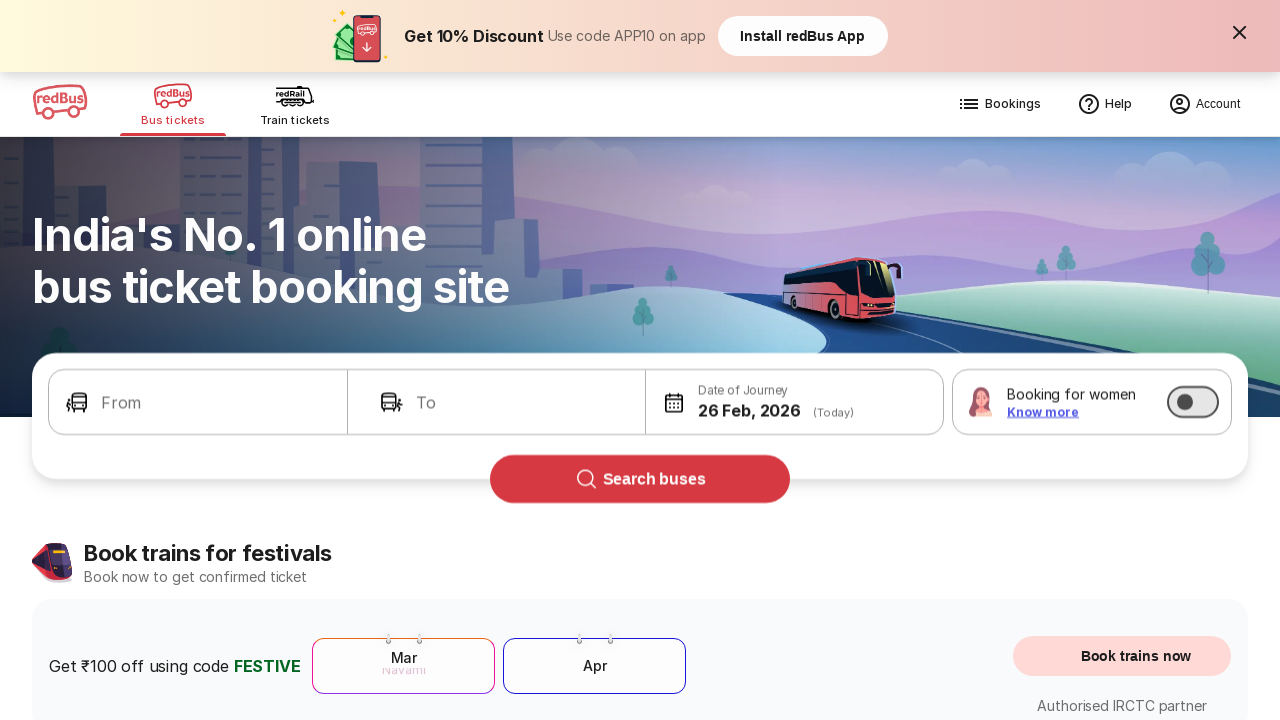

Checked link text: 'Ayodhya Bus Booking'
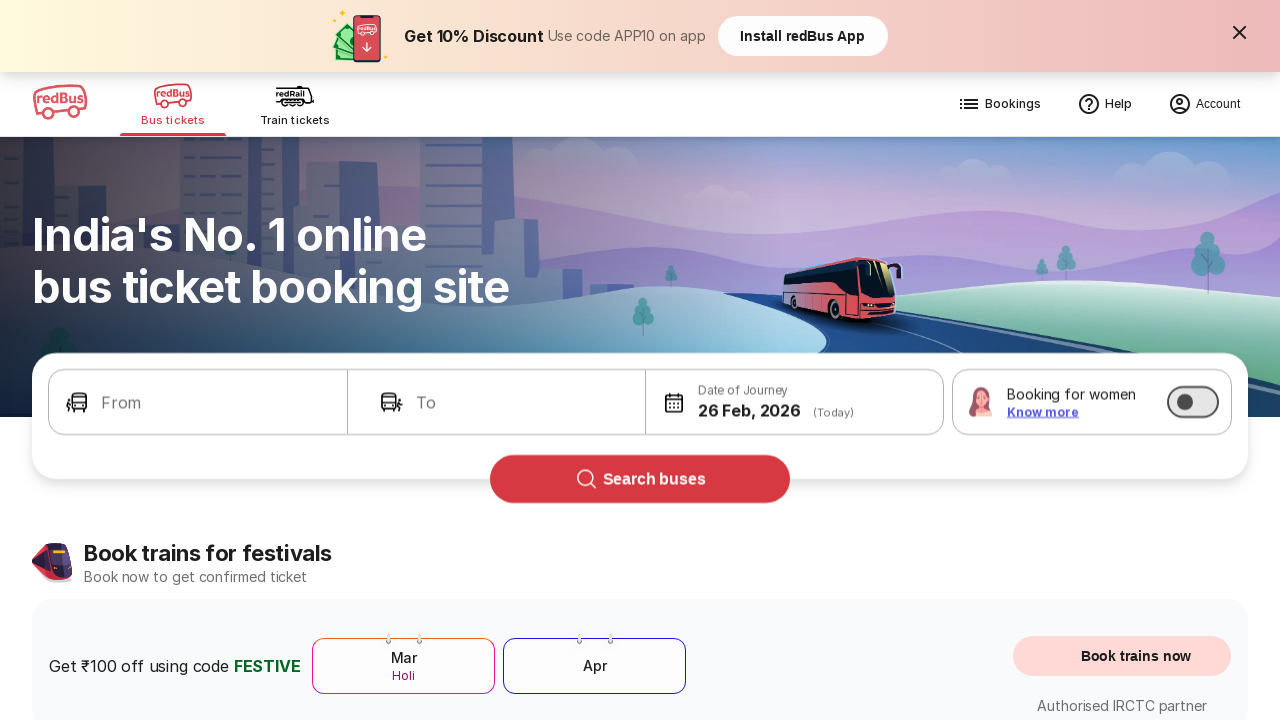

Checked link text: 'Prayagraj Bus Booking'
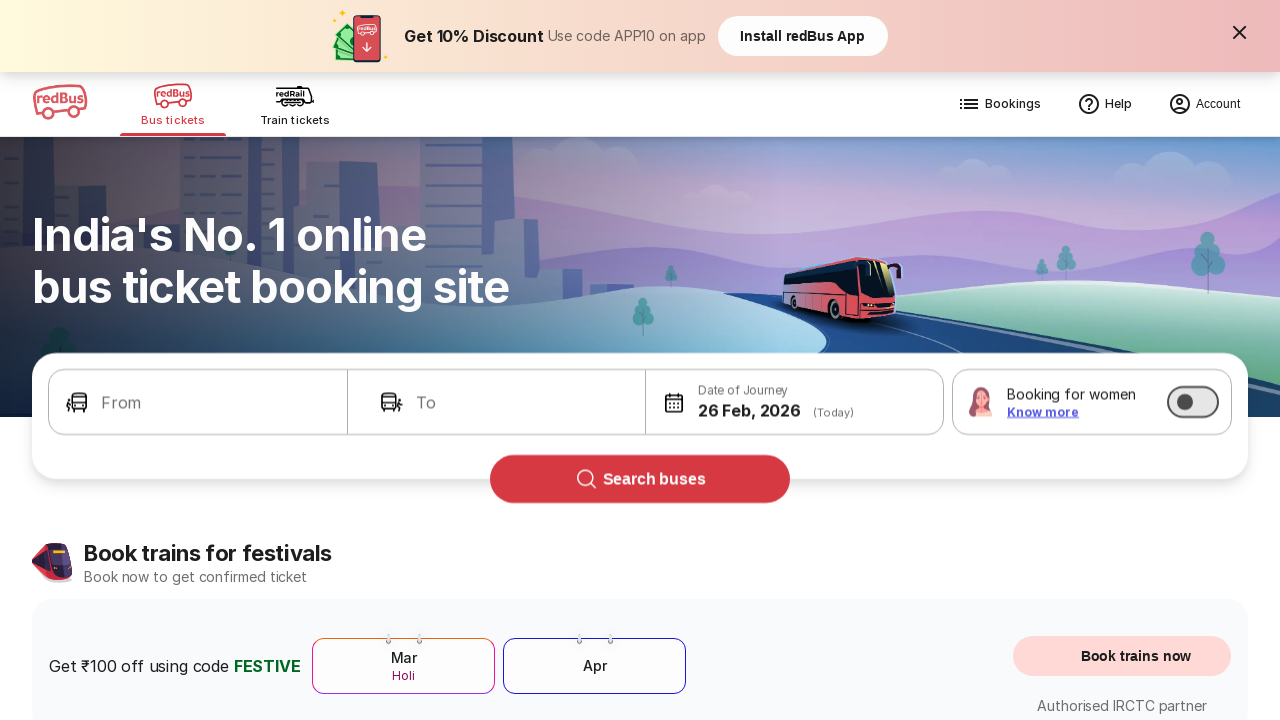

Checked link text: 'Varanasi Bus Booking'
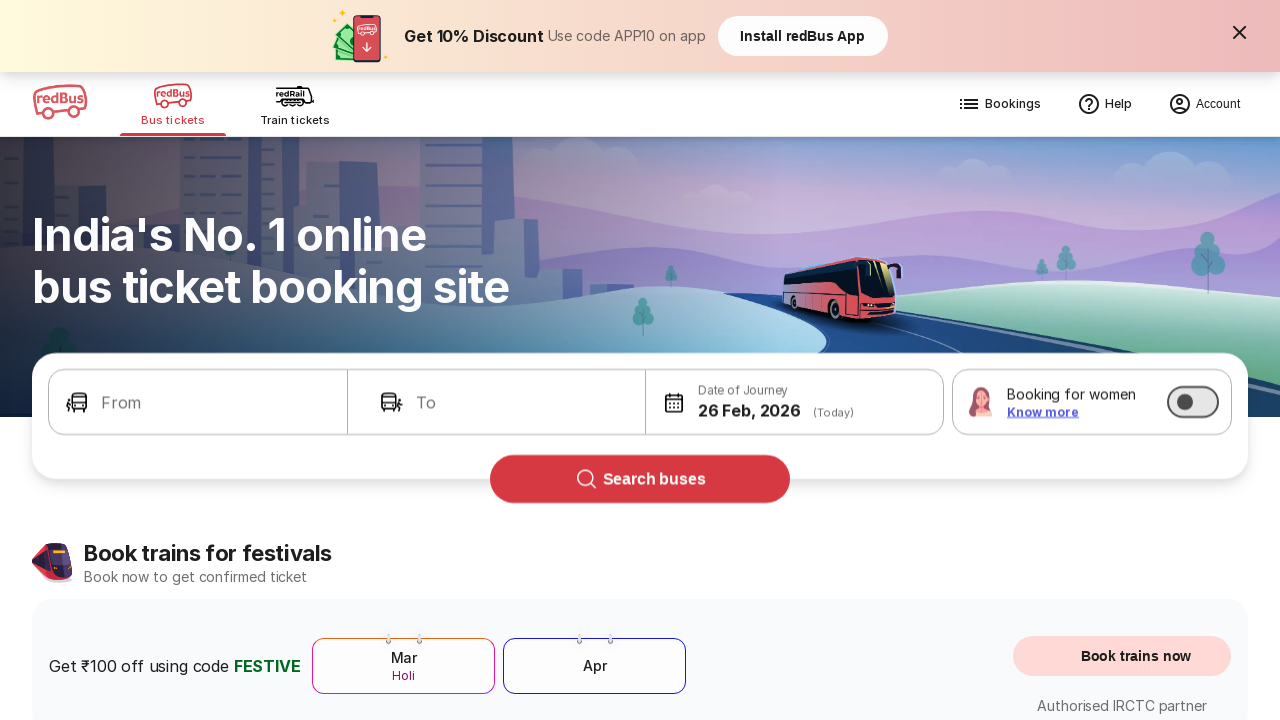

Checked link text: 'No 1 Air Travels'
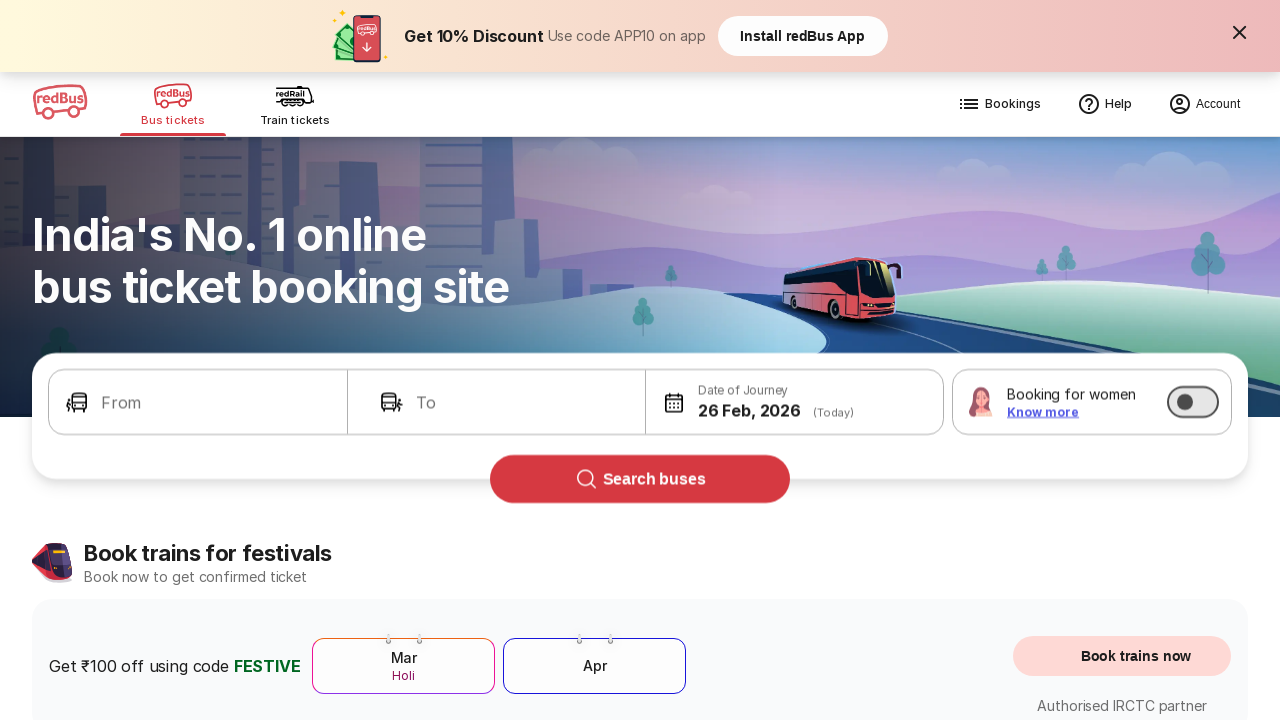

Checked link text: 'YBM Travels'
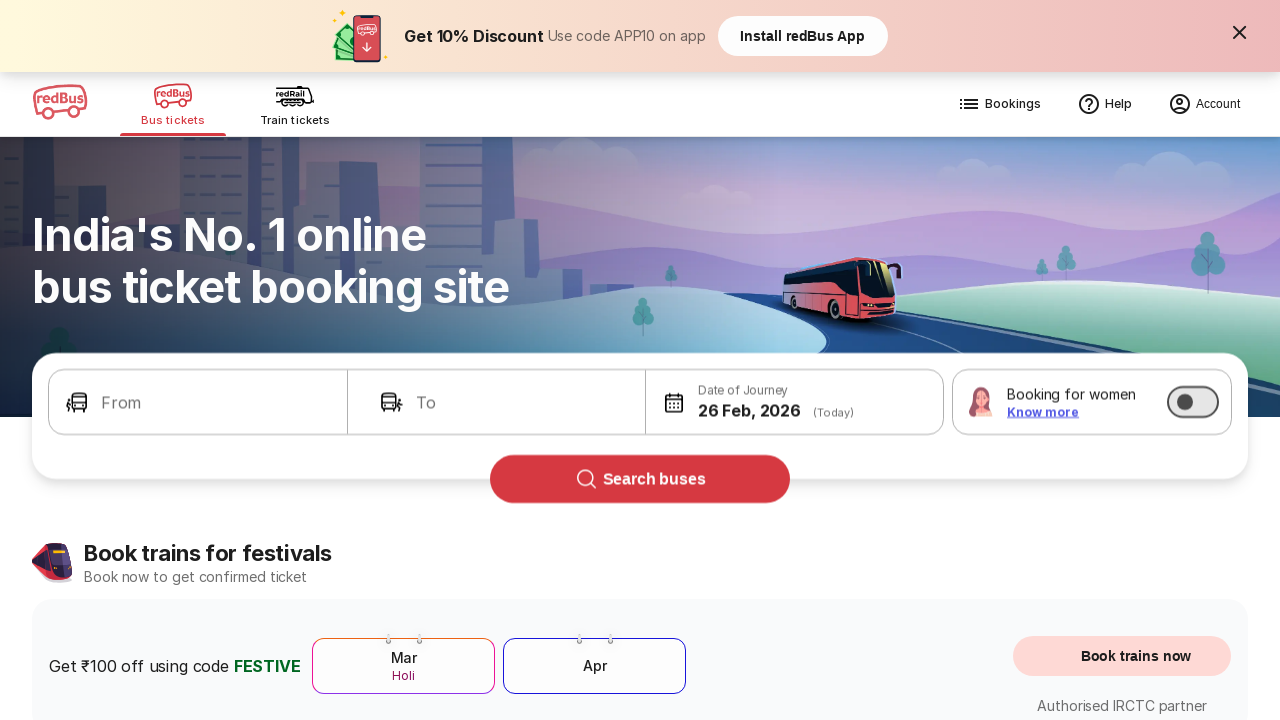

Checked link text: 'Sri SMS Travels'
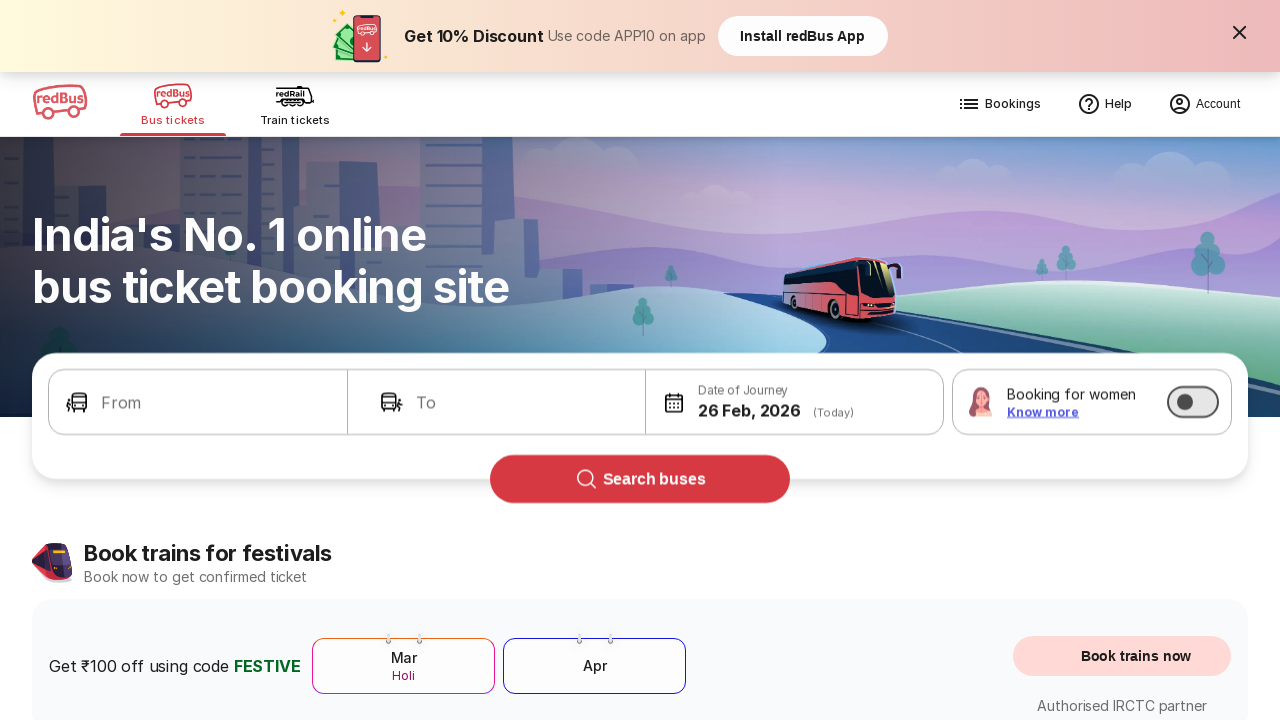

Checked link text: 'Svkdt Travels'
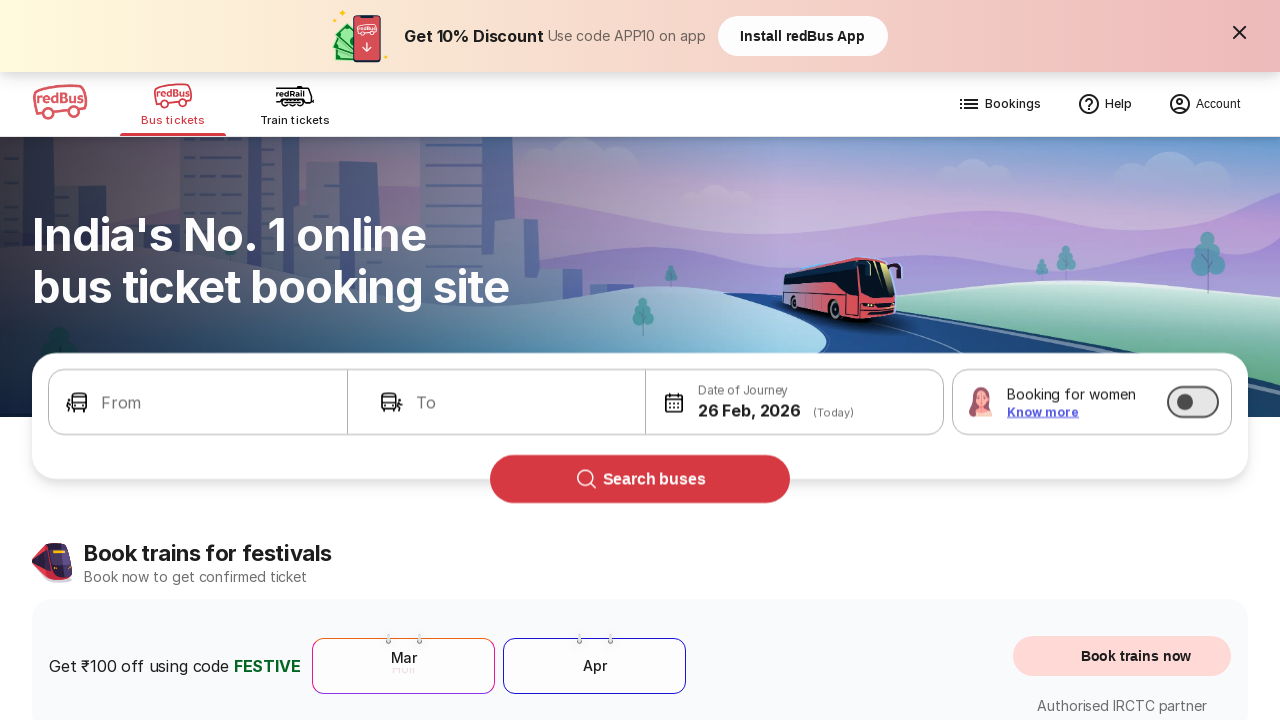

Checked link text: 'RKT Tours and Travels'
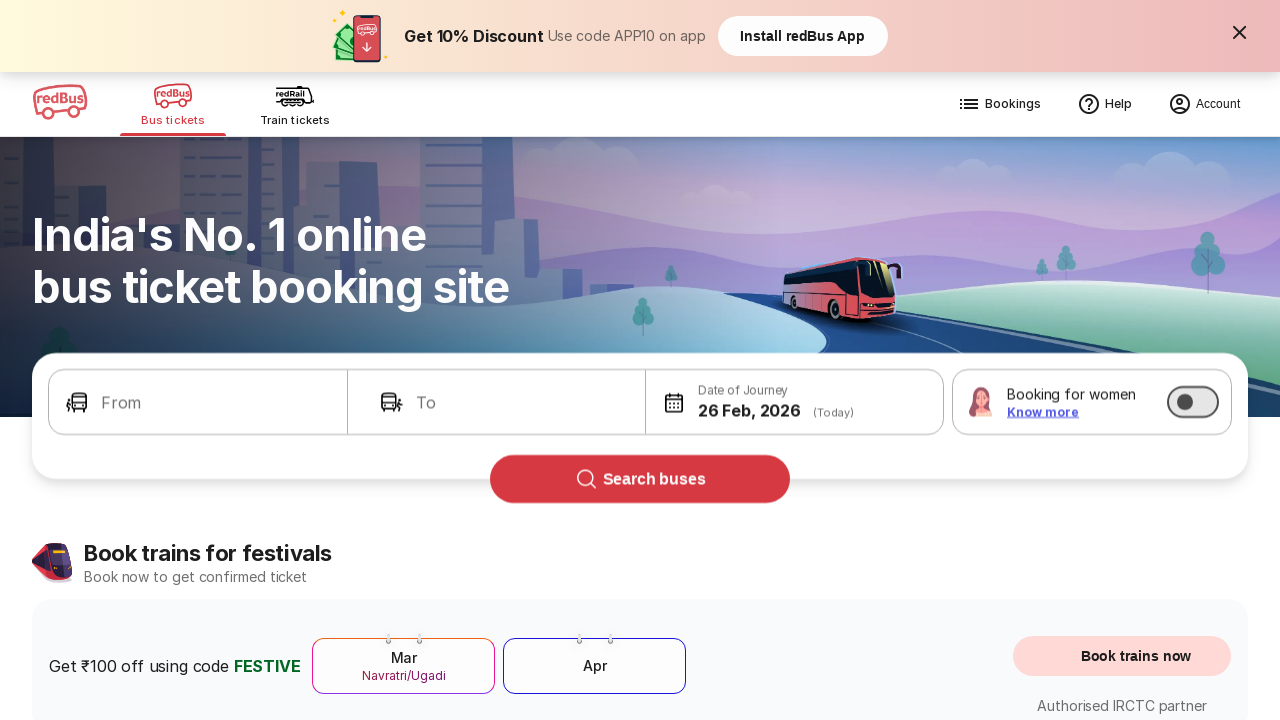

Checked link text: 'Royal Cars'
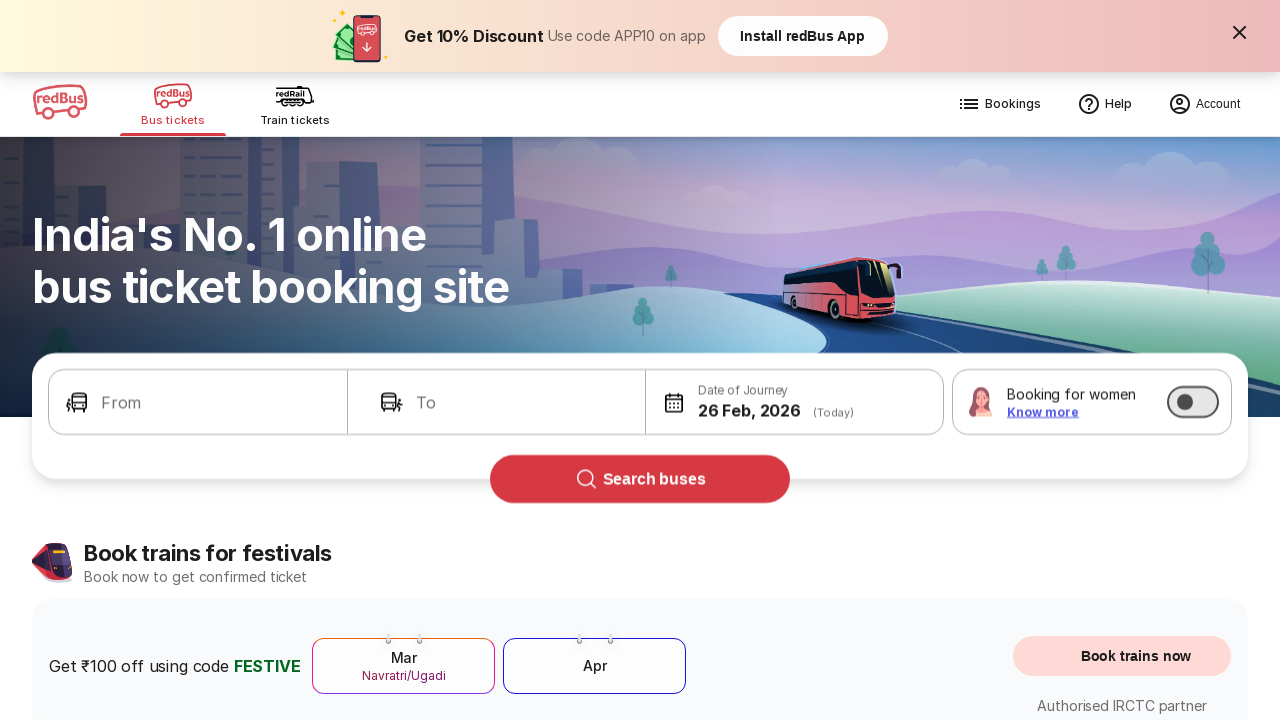

Checked link text: 'Rahul Travels'
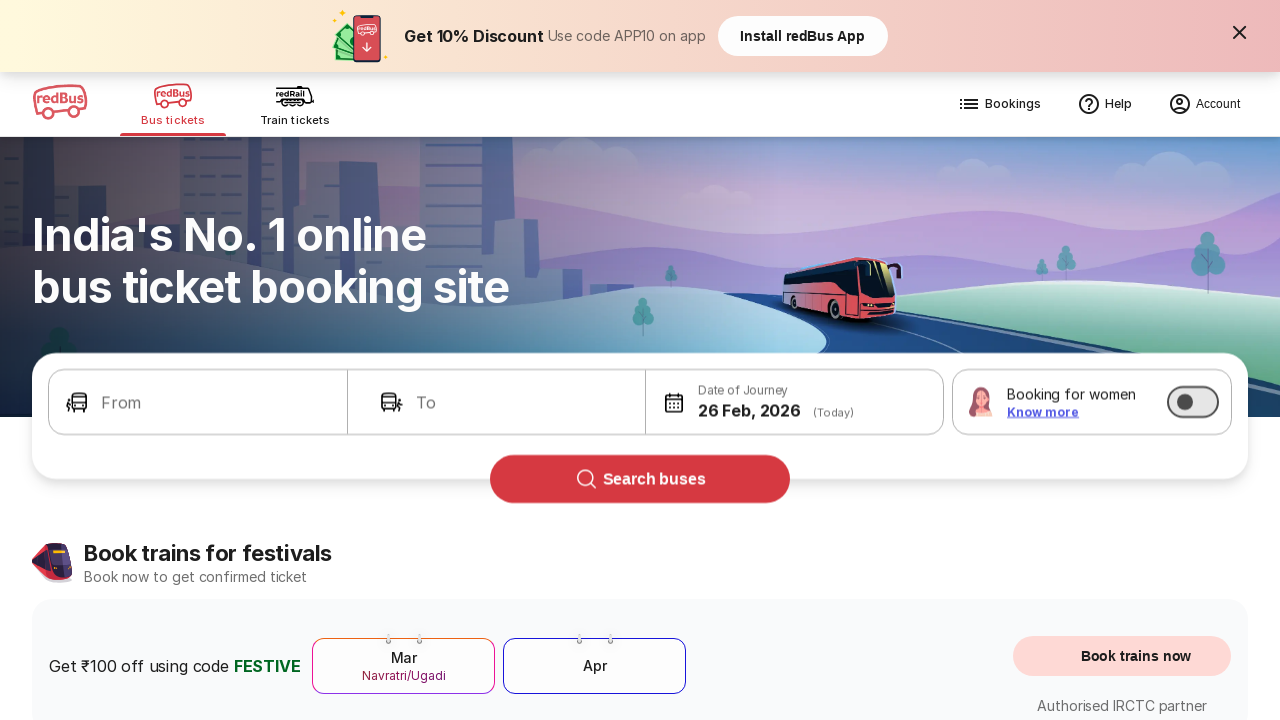

Checked link text: 'JBT Travels'
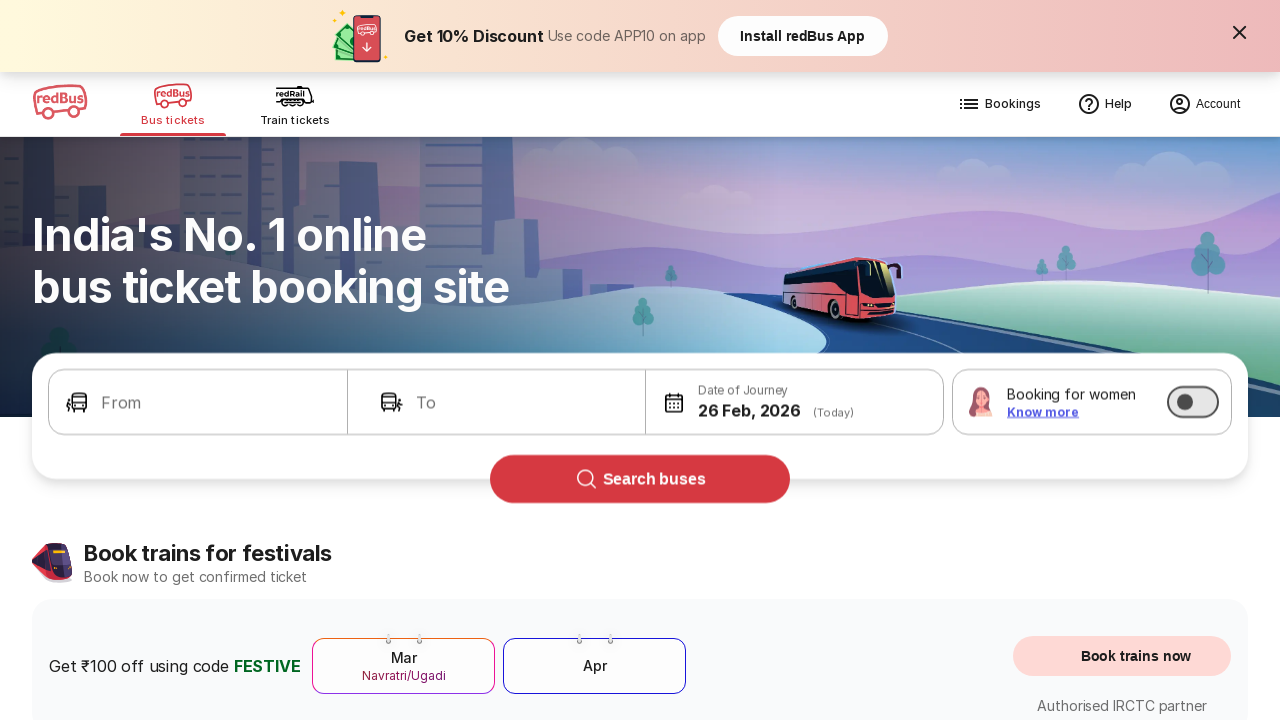

Checked link text: 'Raj Express'
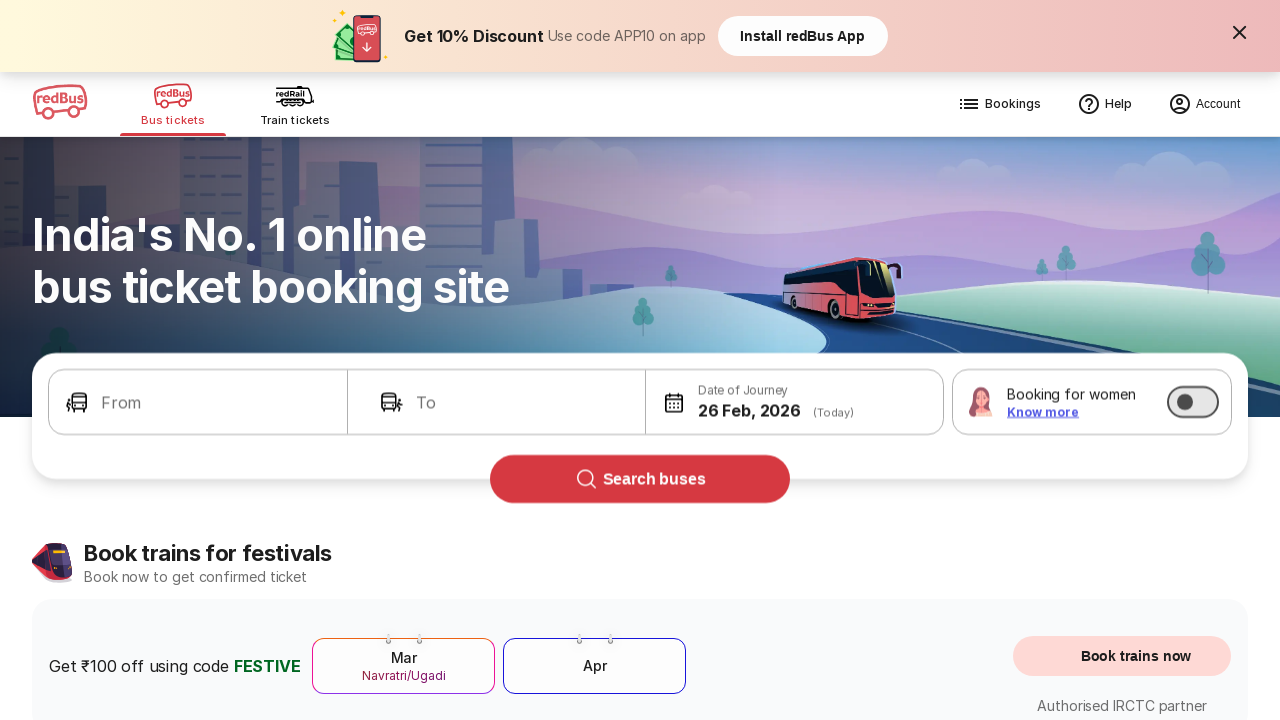

Checked link text: 'Vaishali Express'
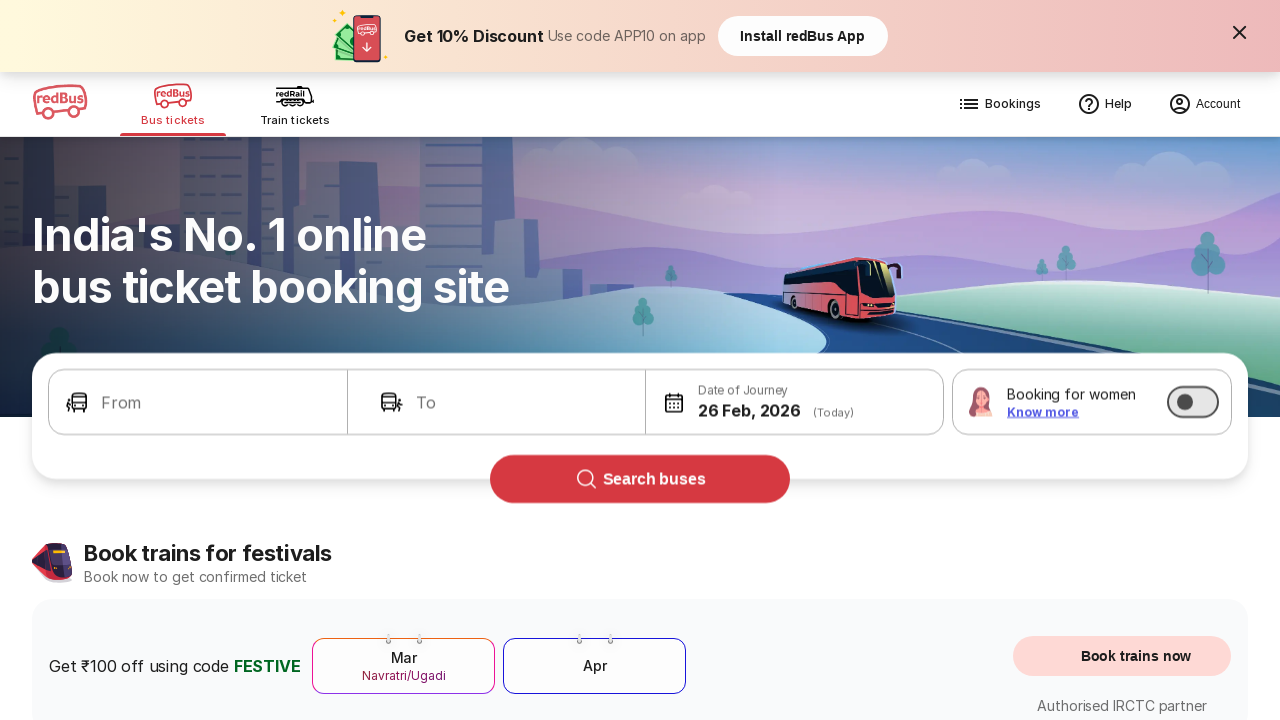

Checked link text: 'Rahul Travels Indore'
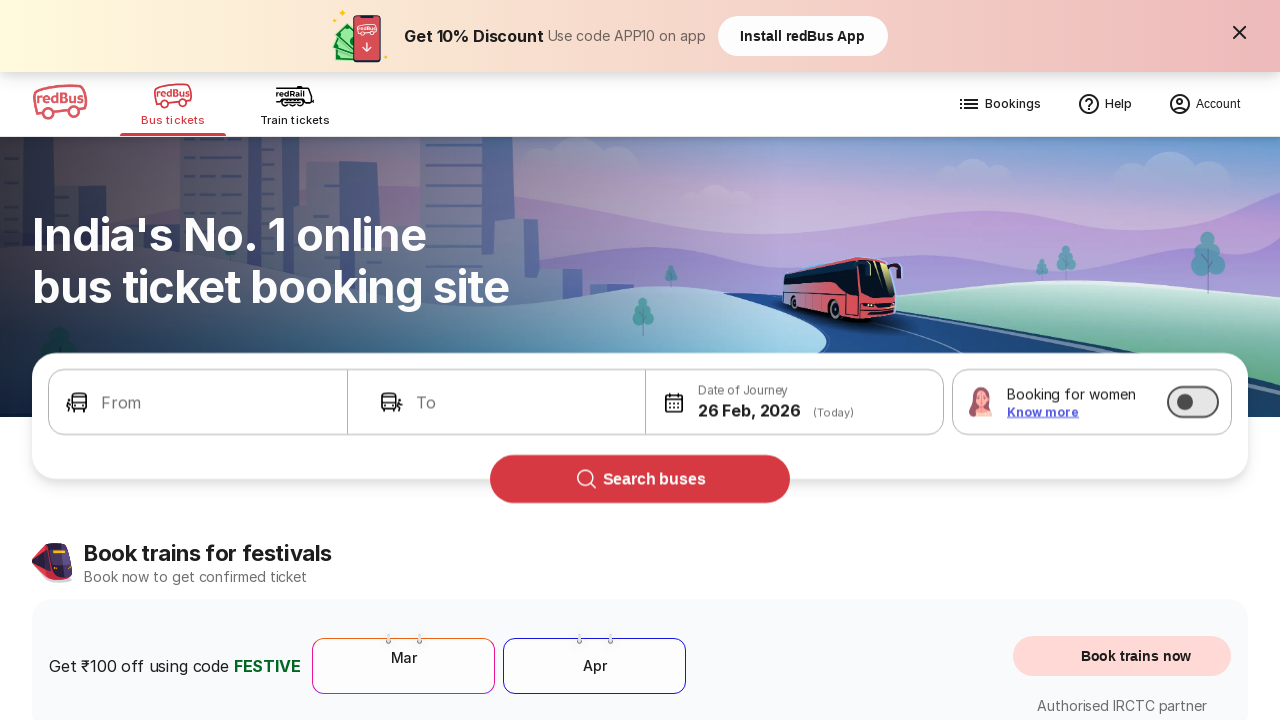

Checked link text: 'Delhi Tours And Travels'
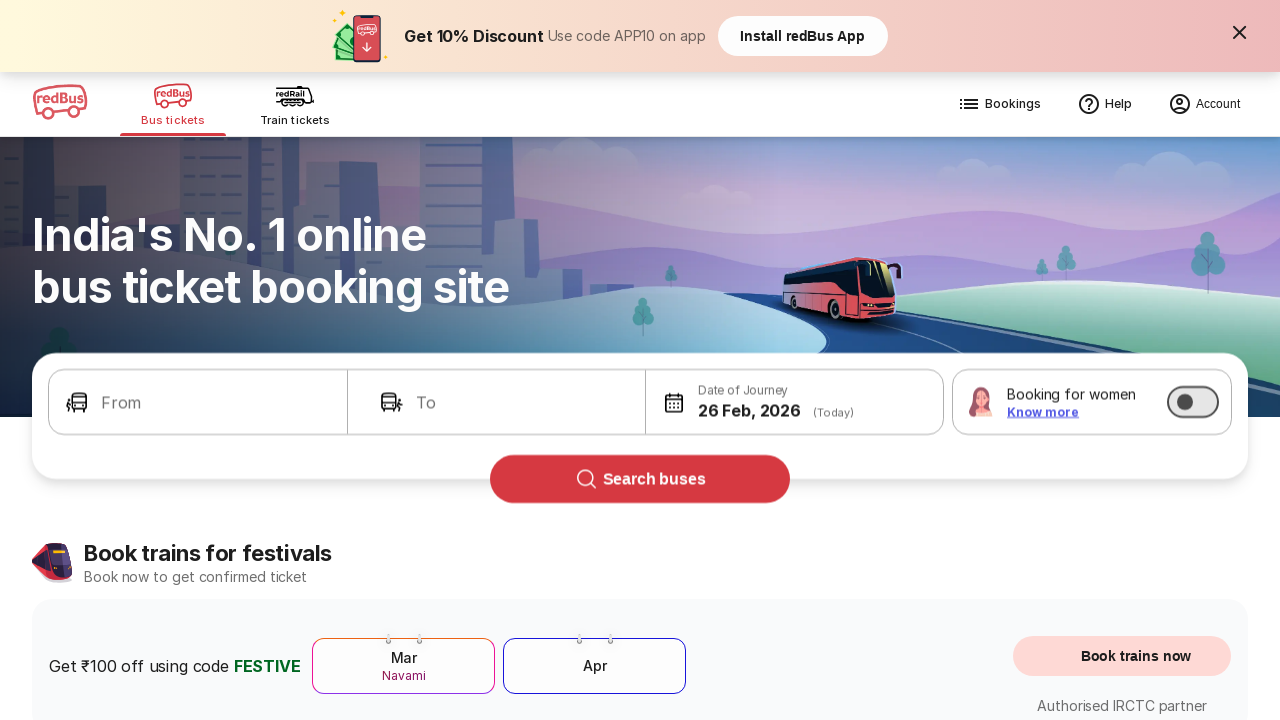

Checked link text: 'Ashok Travels'
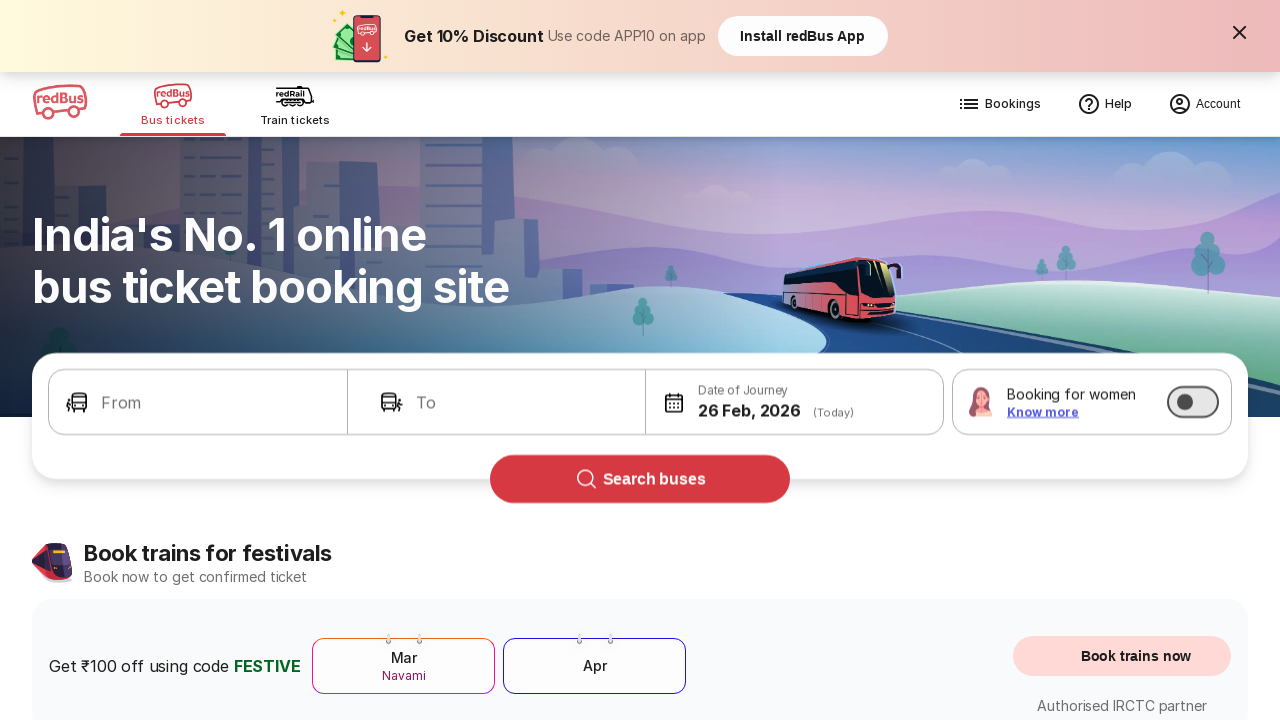

Checked link text: 'Greenline Travels'
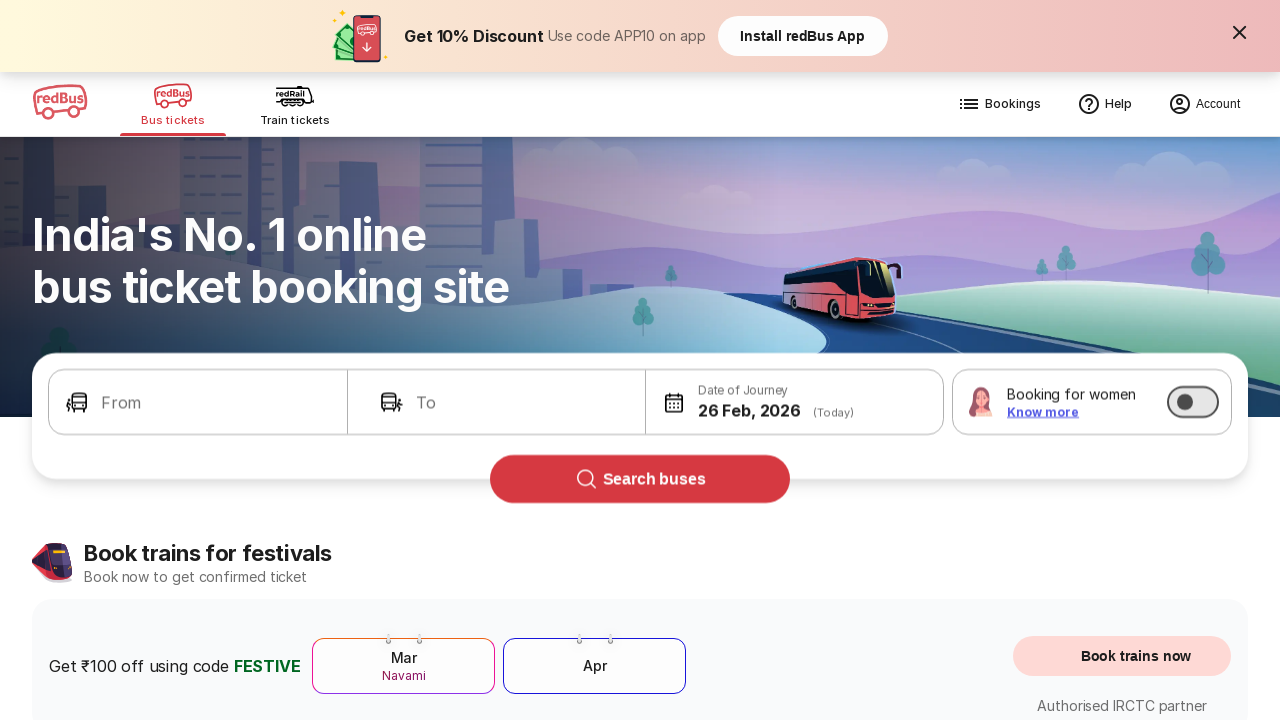

Checked link text: 'Pawan Travels'
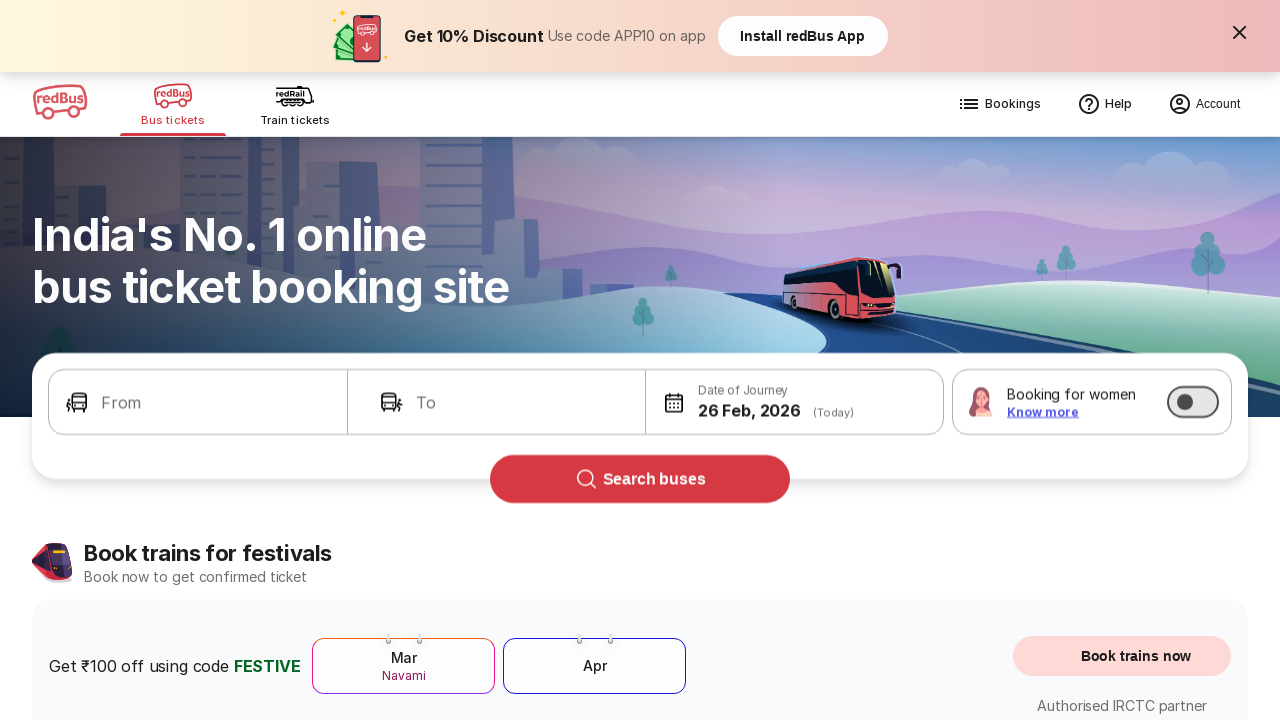

Checked link text: 'Ravi Travels'
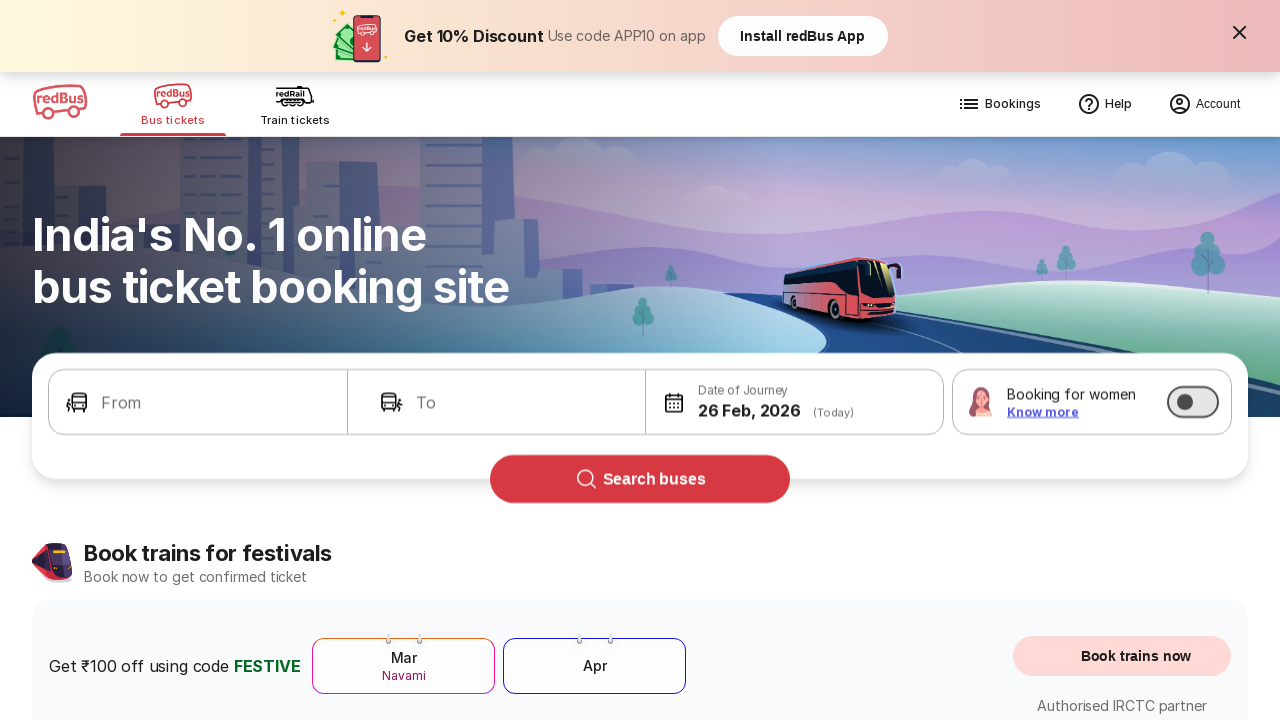

Checked link text: 'VRL Travels'
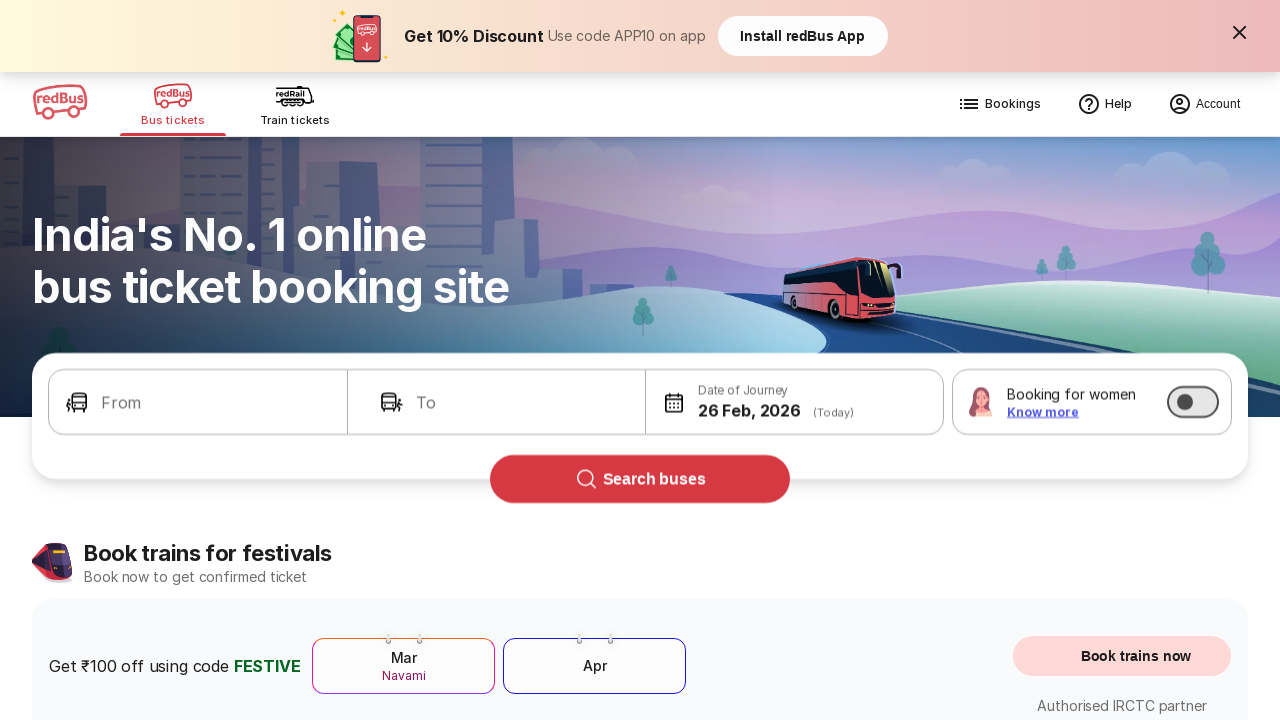

Checked link text: 'Dolphin Travels'
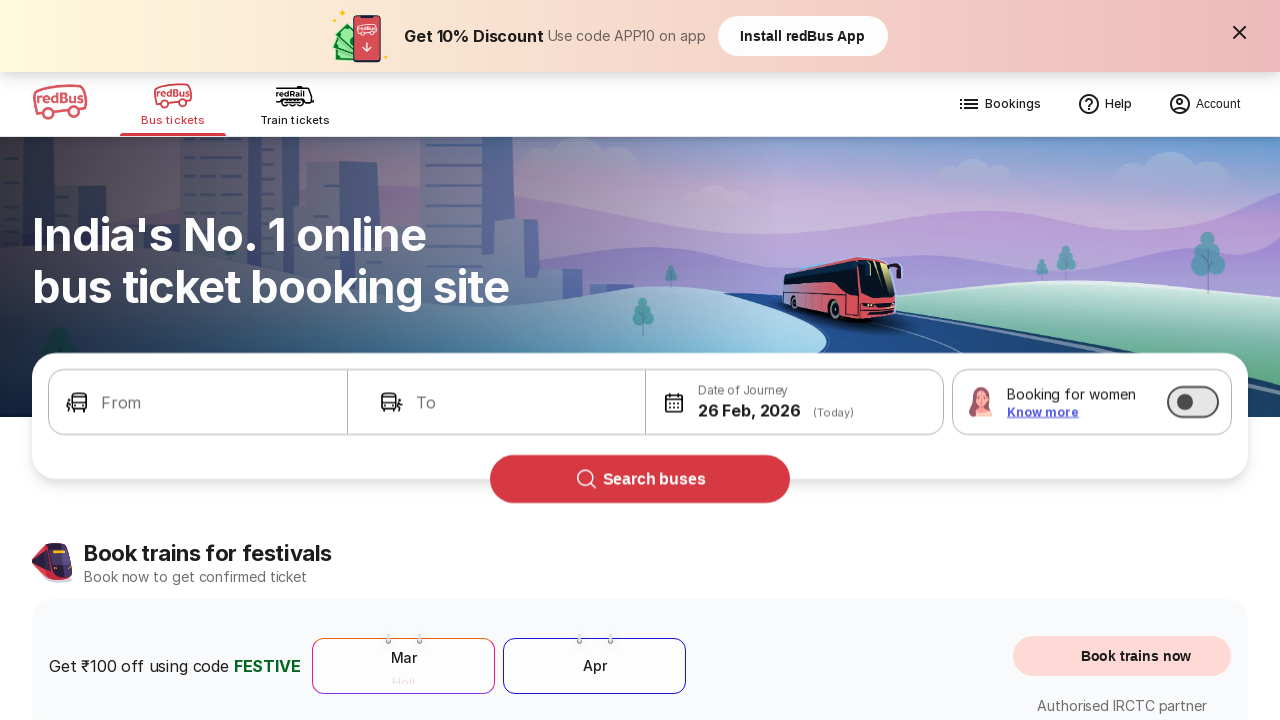

Checked link text: 'Ganesh Travels'
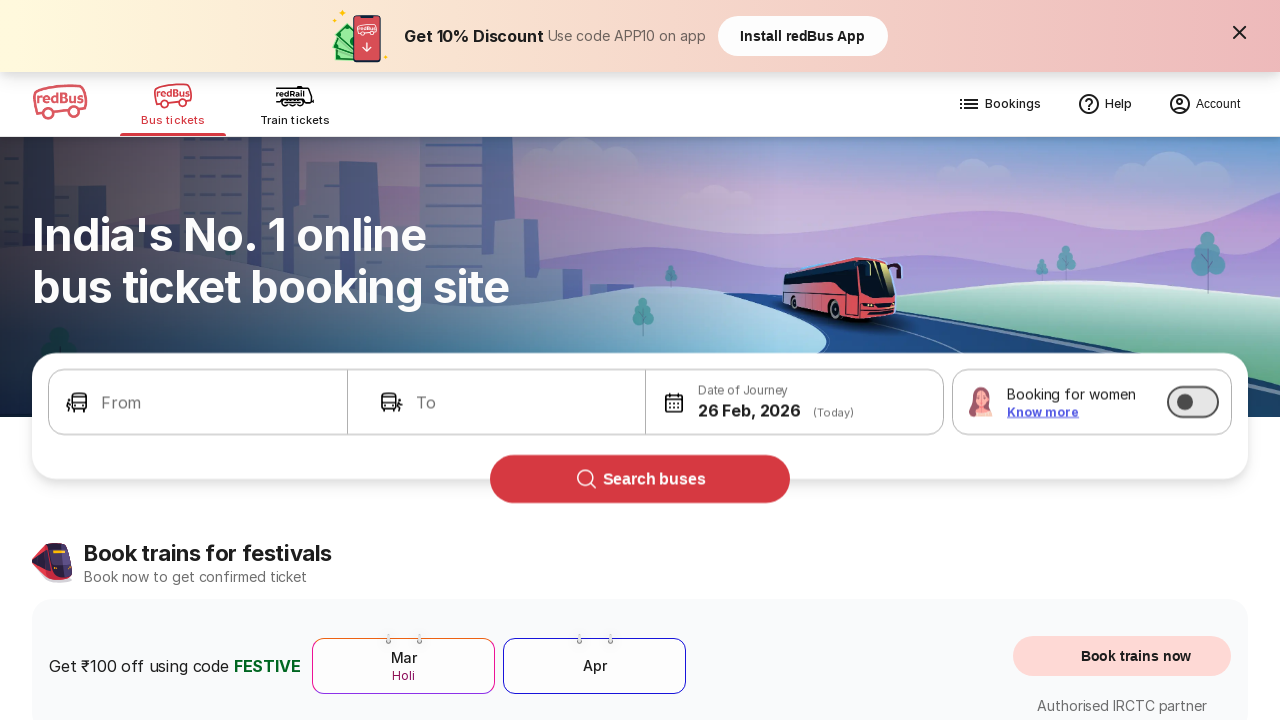

Checked link text: 'Kaveri Travels'
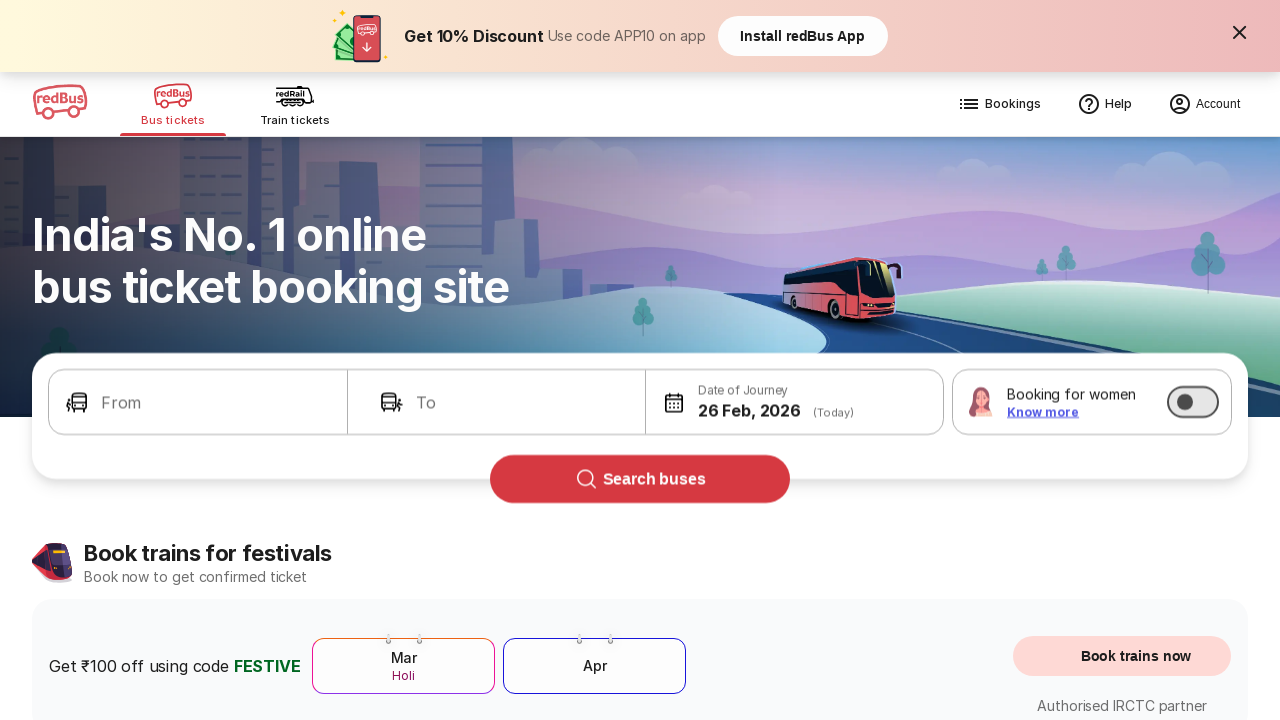

Checked link text: 'National Travels'
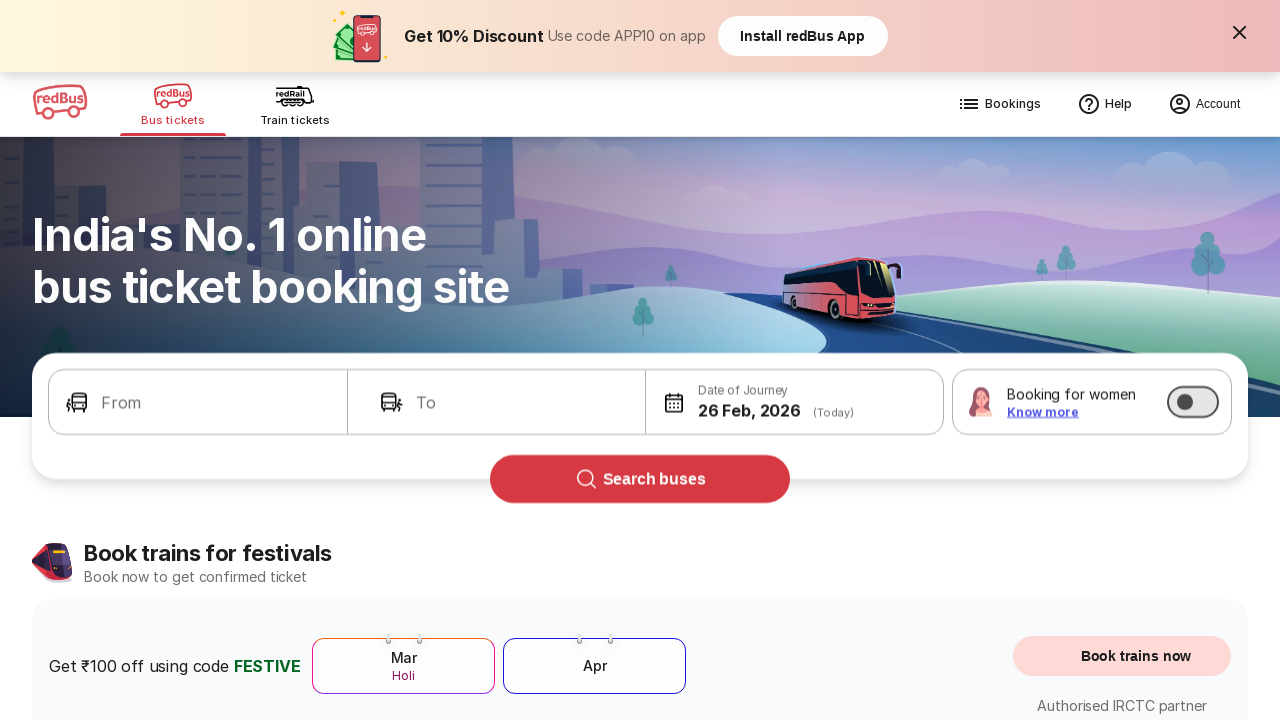

Checked link text: 'Bharathi Travels'
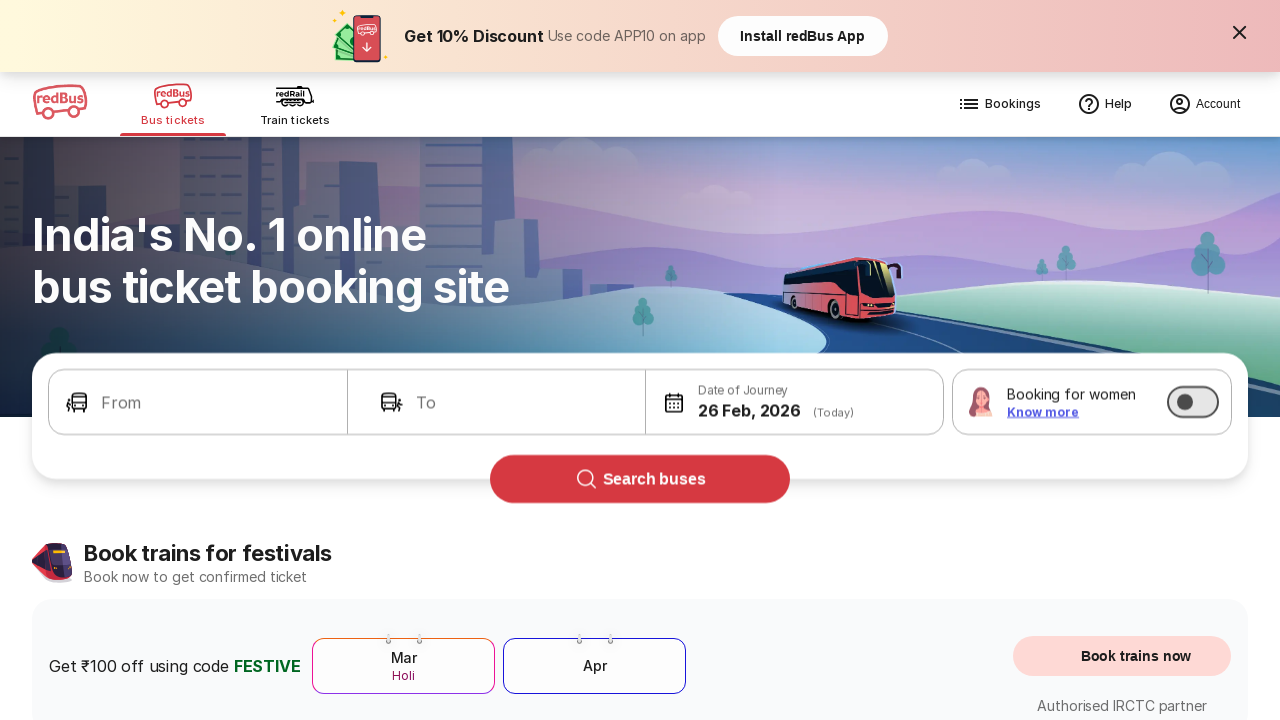

Checked link text: 'City Land Travels'
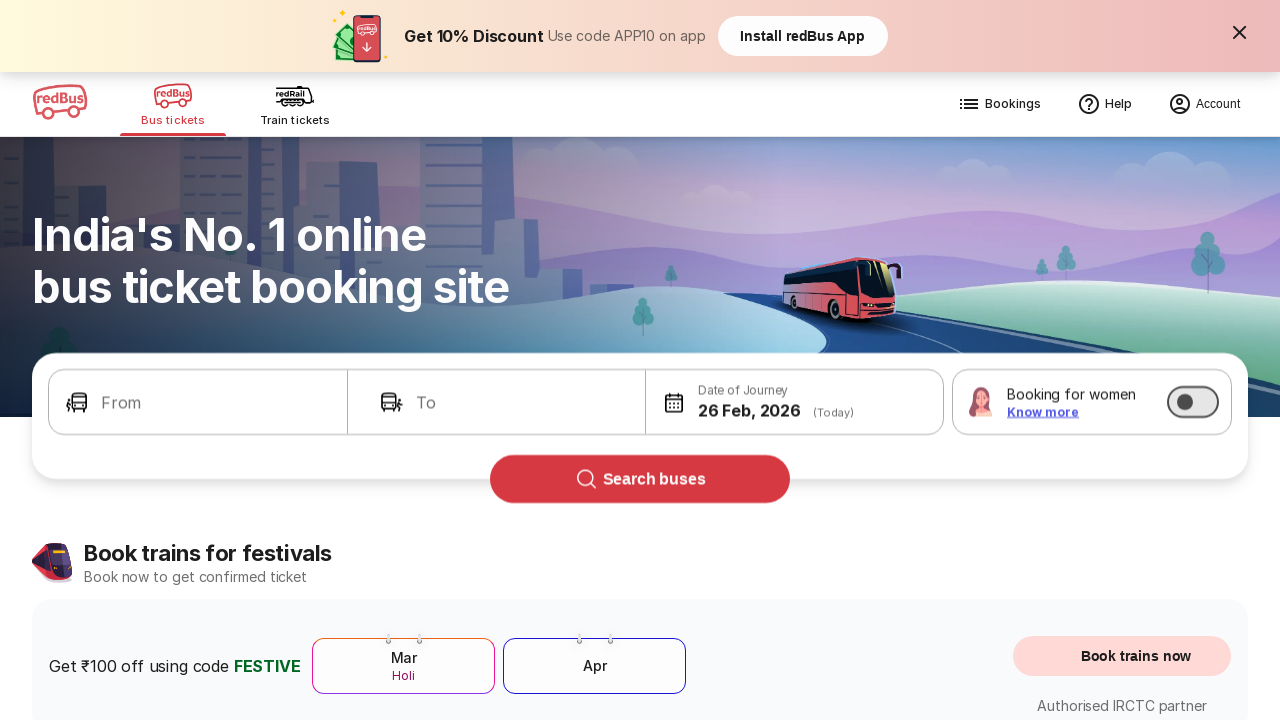

Checked link text: 'KKaveri Travels'
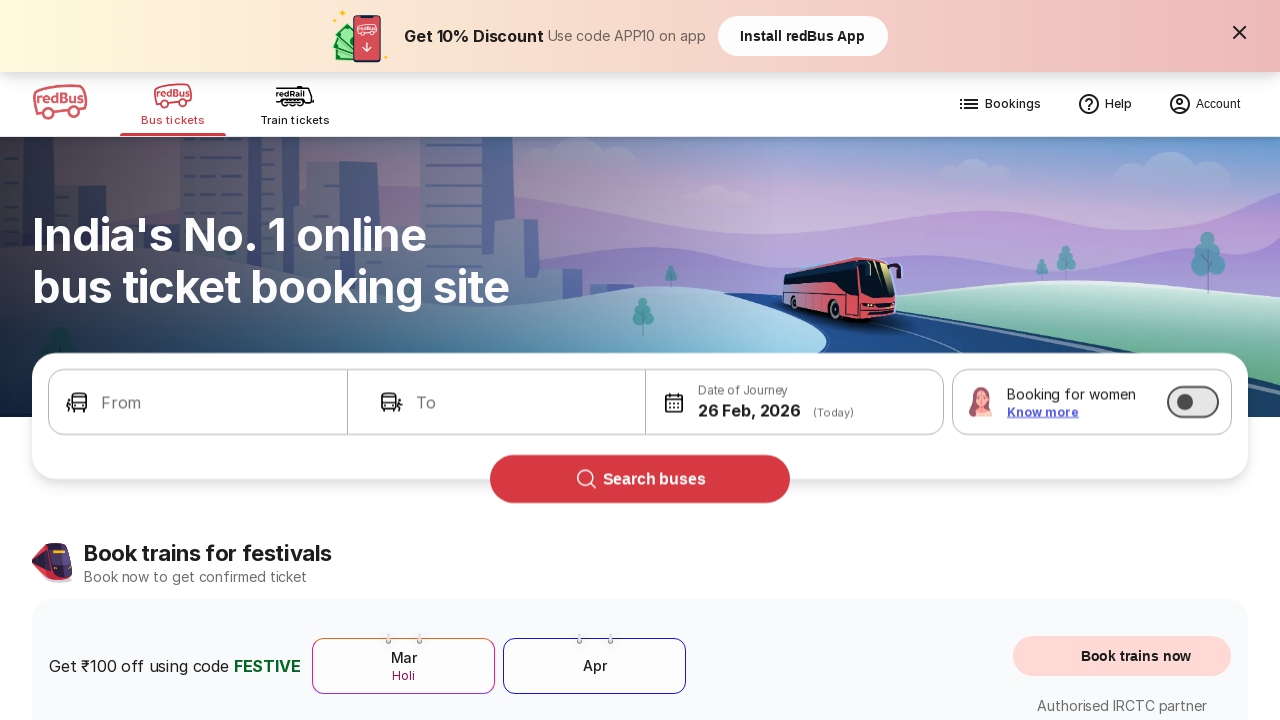

Checked link text: 'KK Travels'
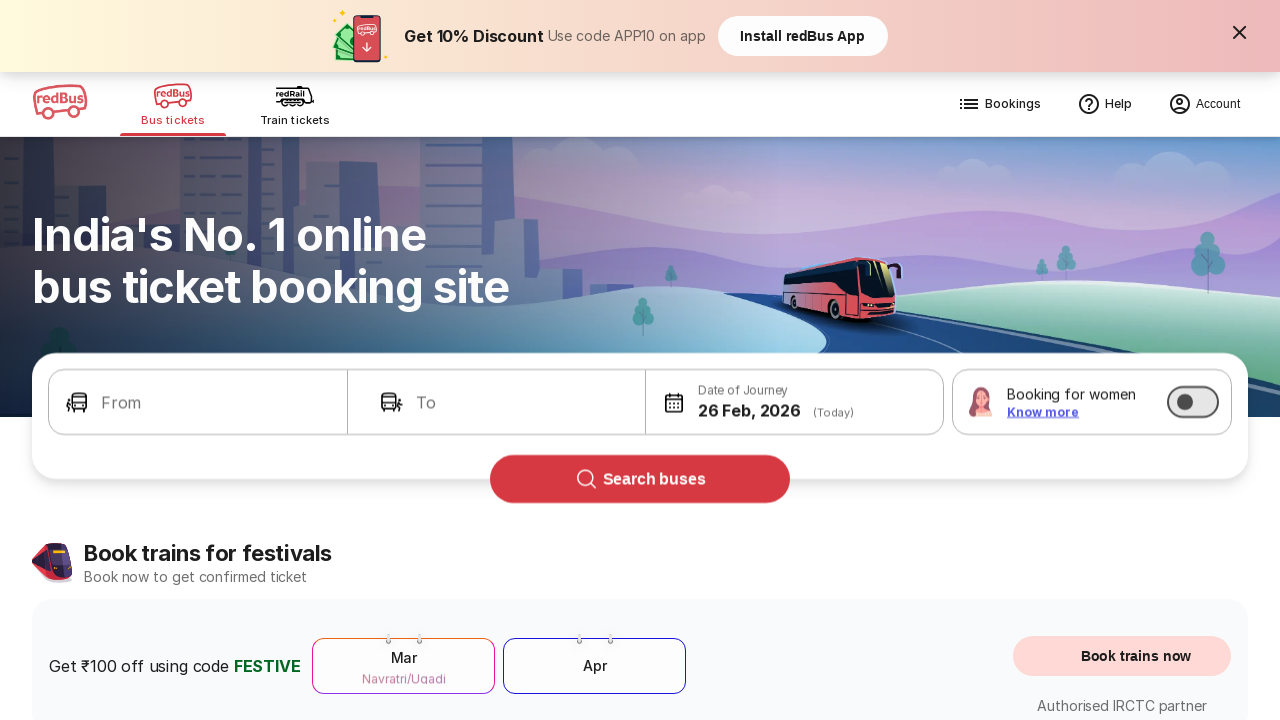

Checked link text: 'Mahadev Travels'
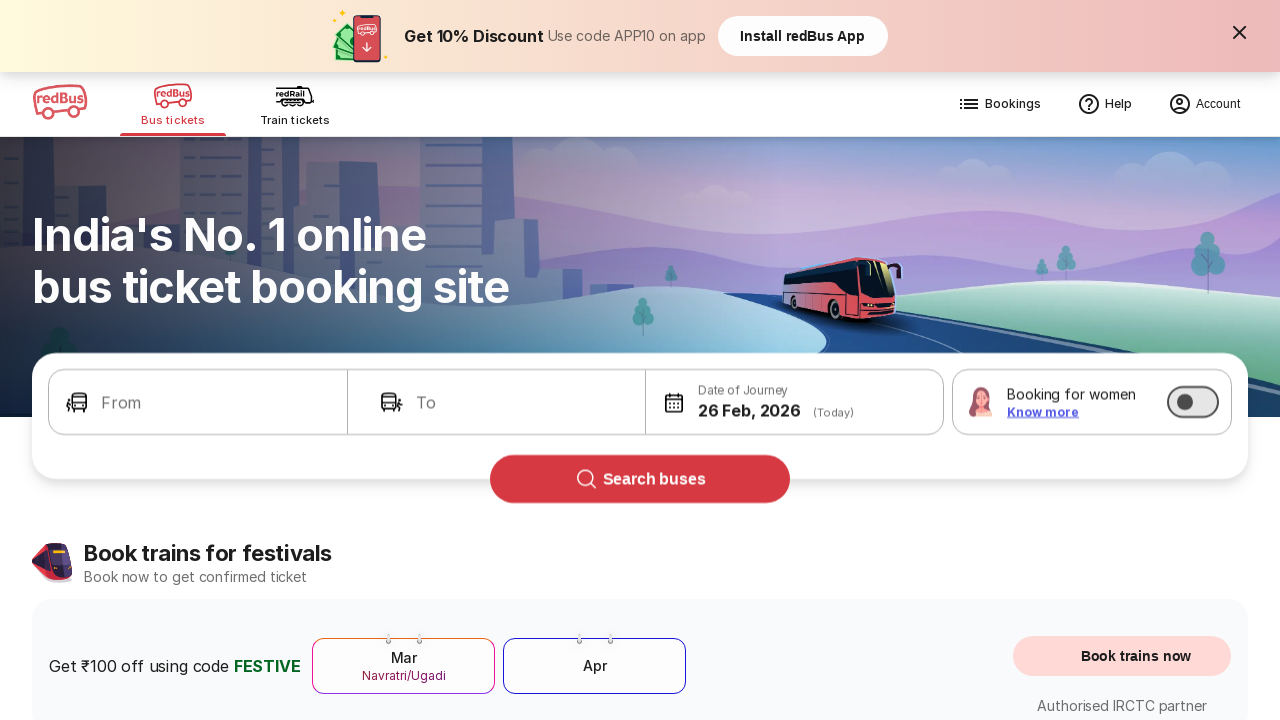

Checked link text: 'Maharaja Travels'
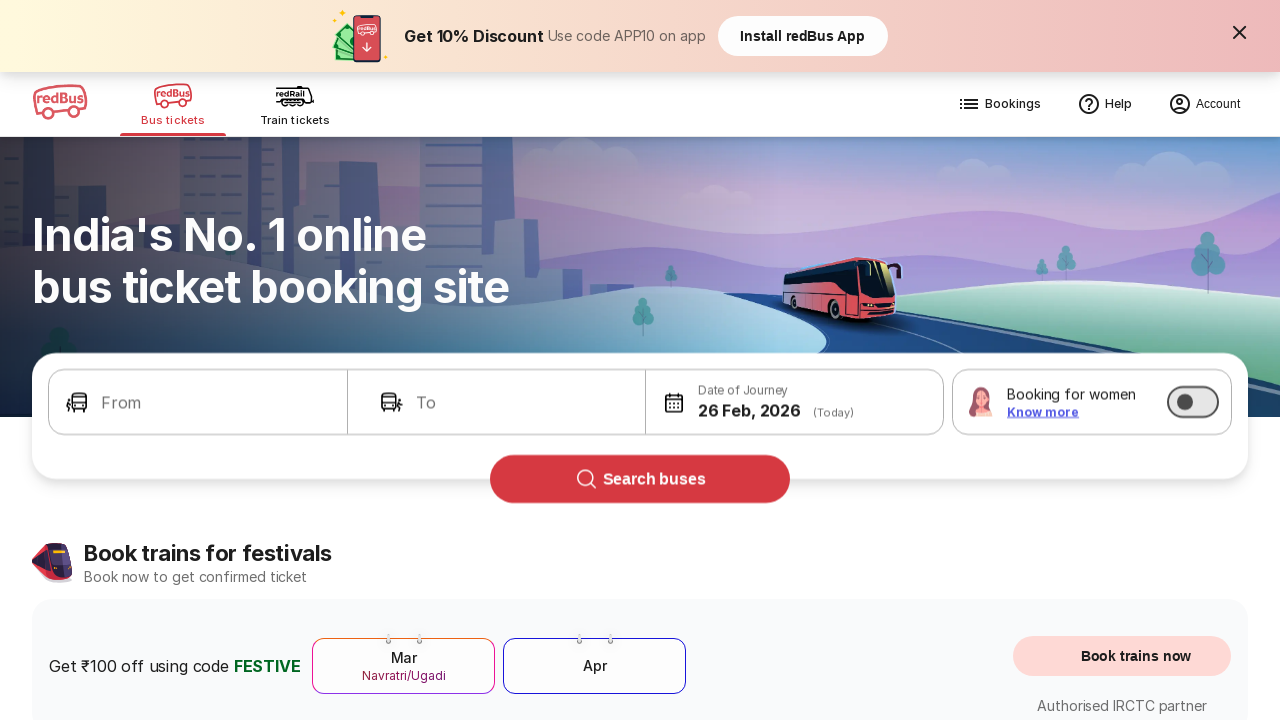

Checked link text: 'M R Travels'
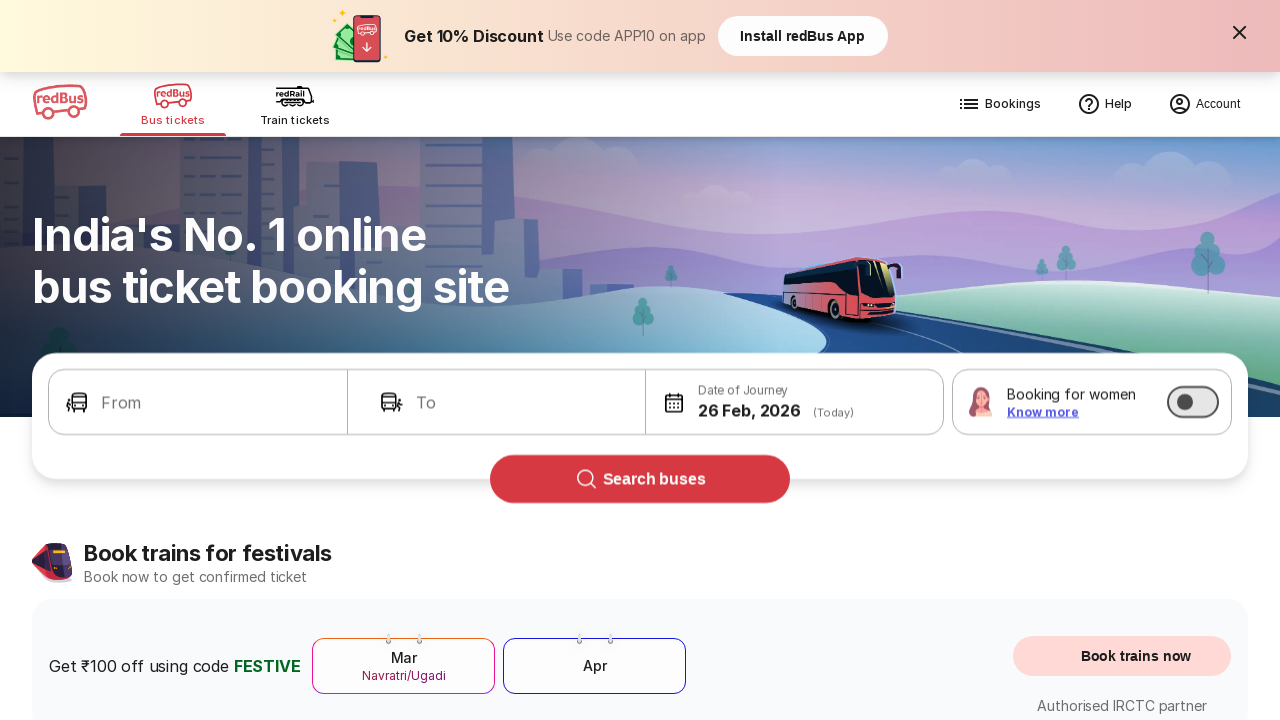

Checked link text: 'New Payal Travels'
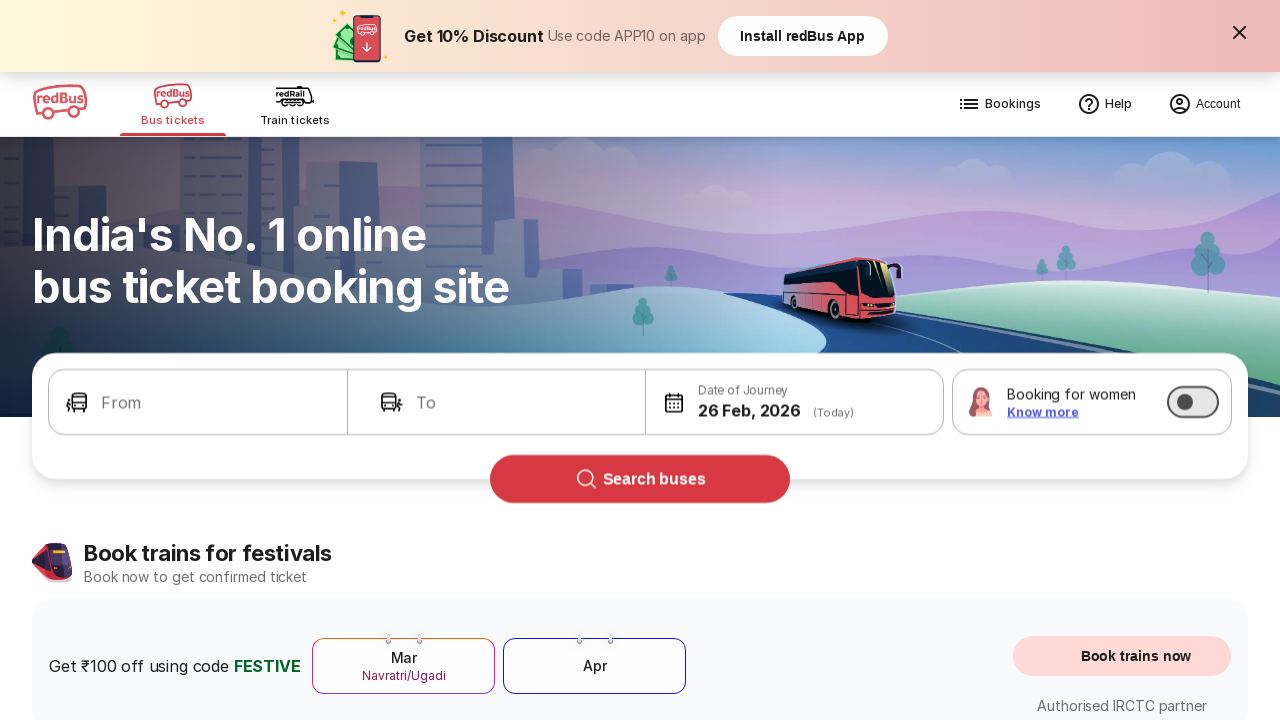

Checked link text: 'Paras Travels'
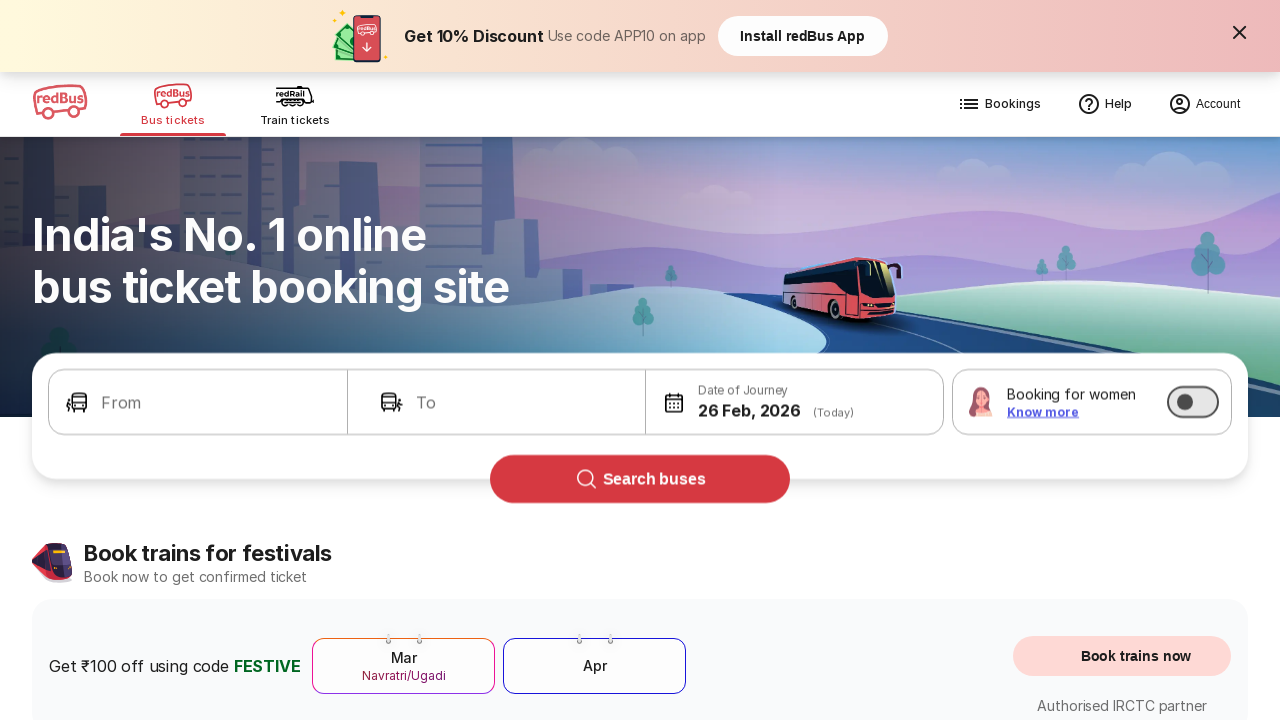

Checked link text: 'Shree Parshwanath Travels'
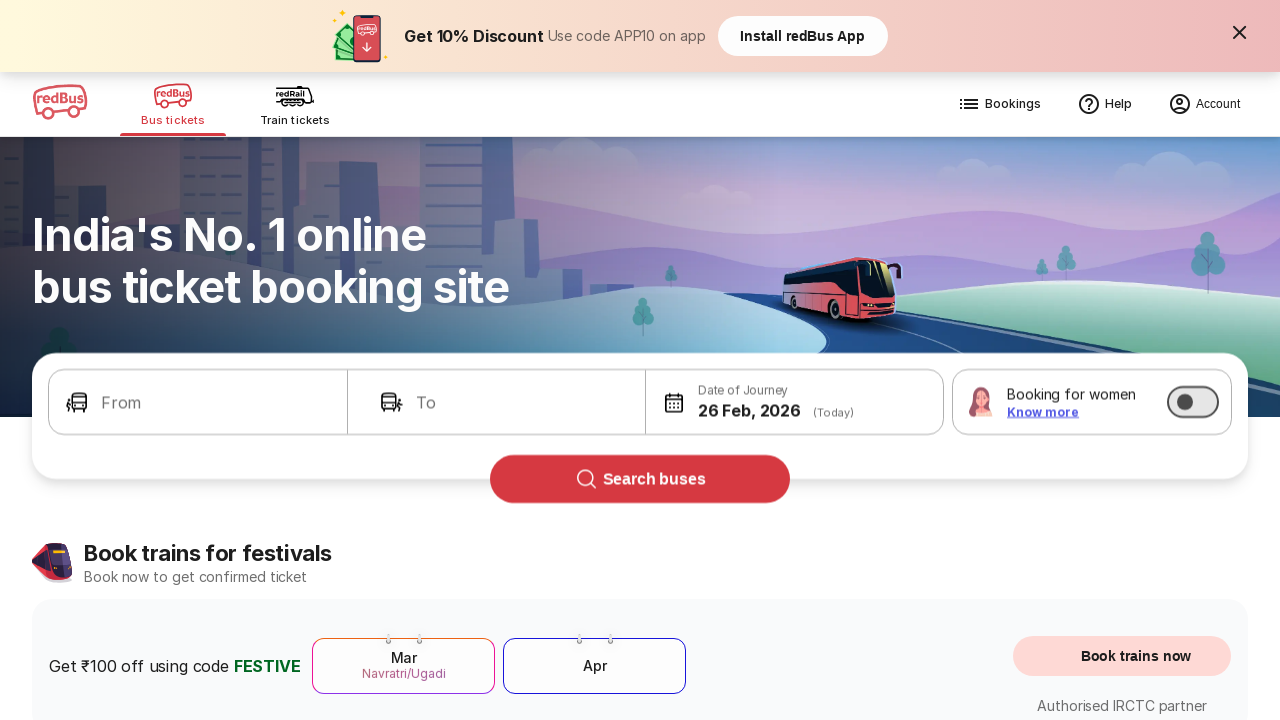

Checked link text: 'Payal Travels'
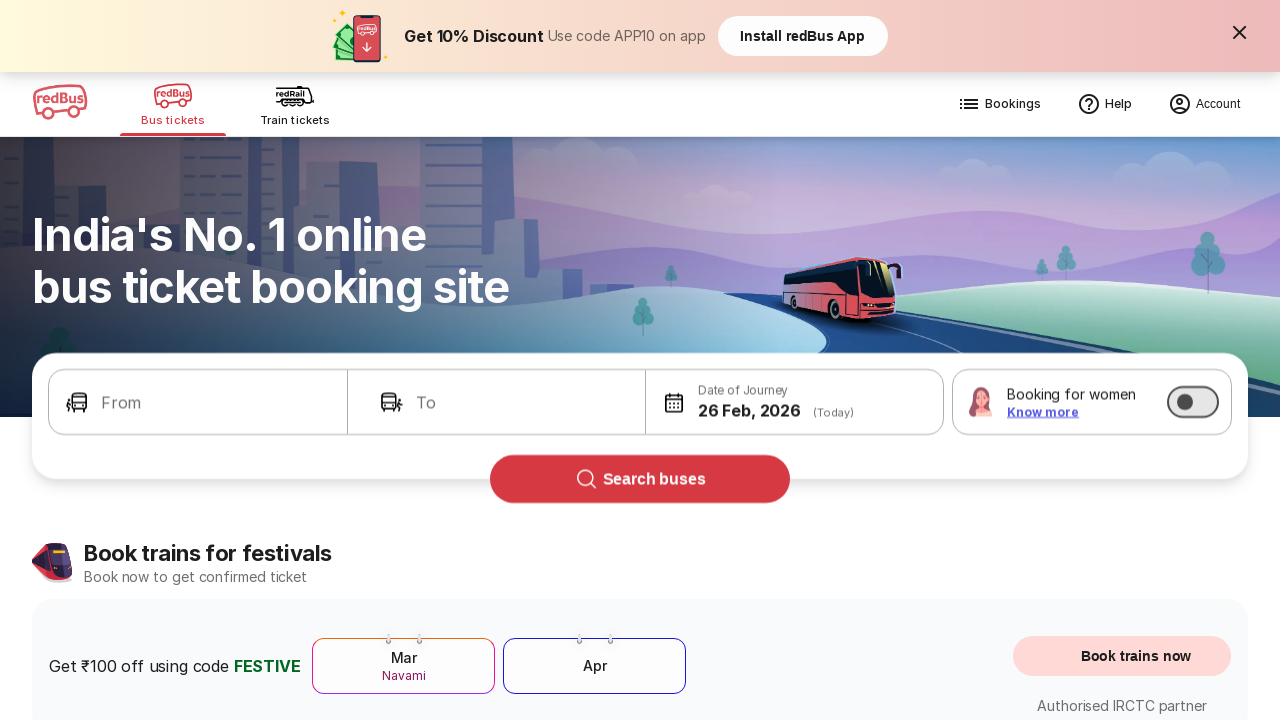

Checked link text: 'R K Travels'
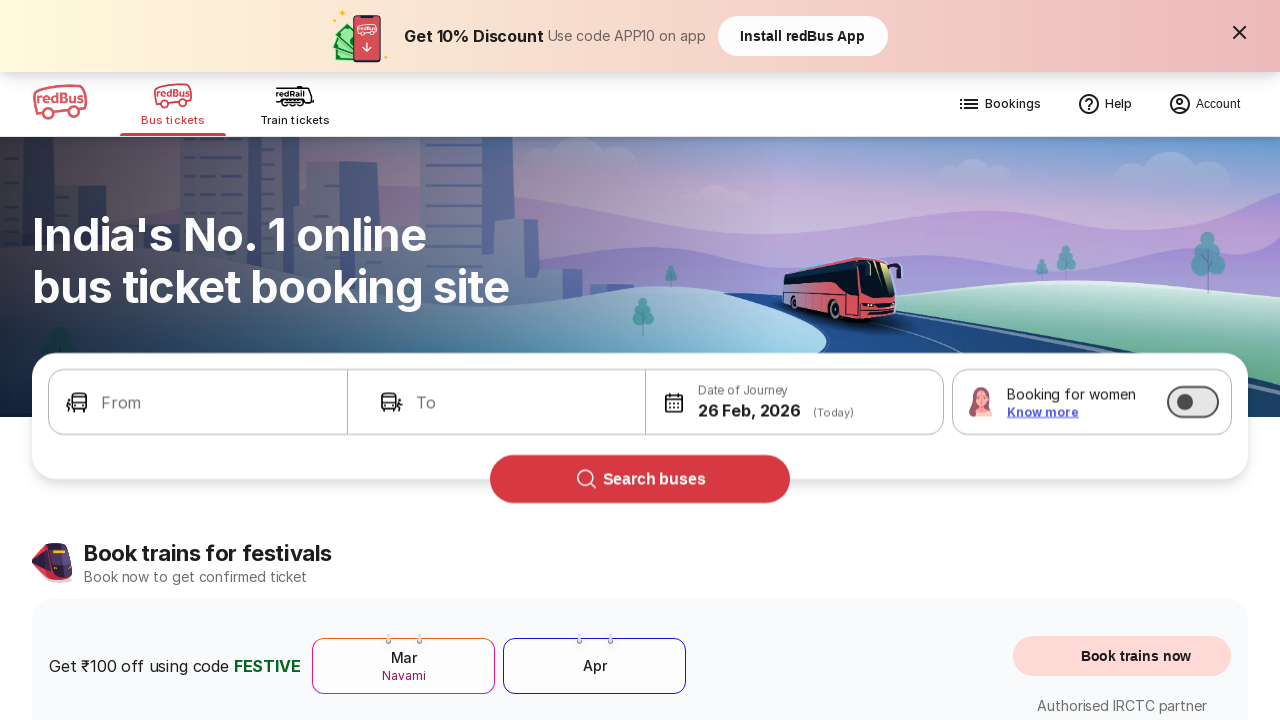

Checked link text: 'Shivam Travels'
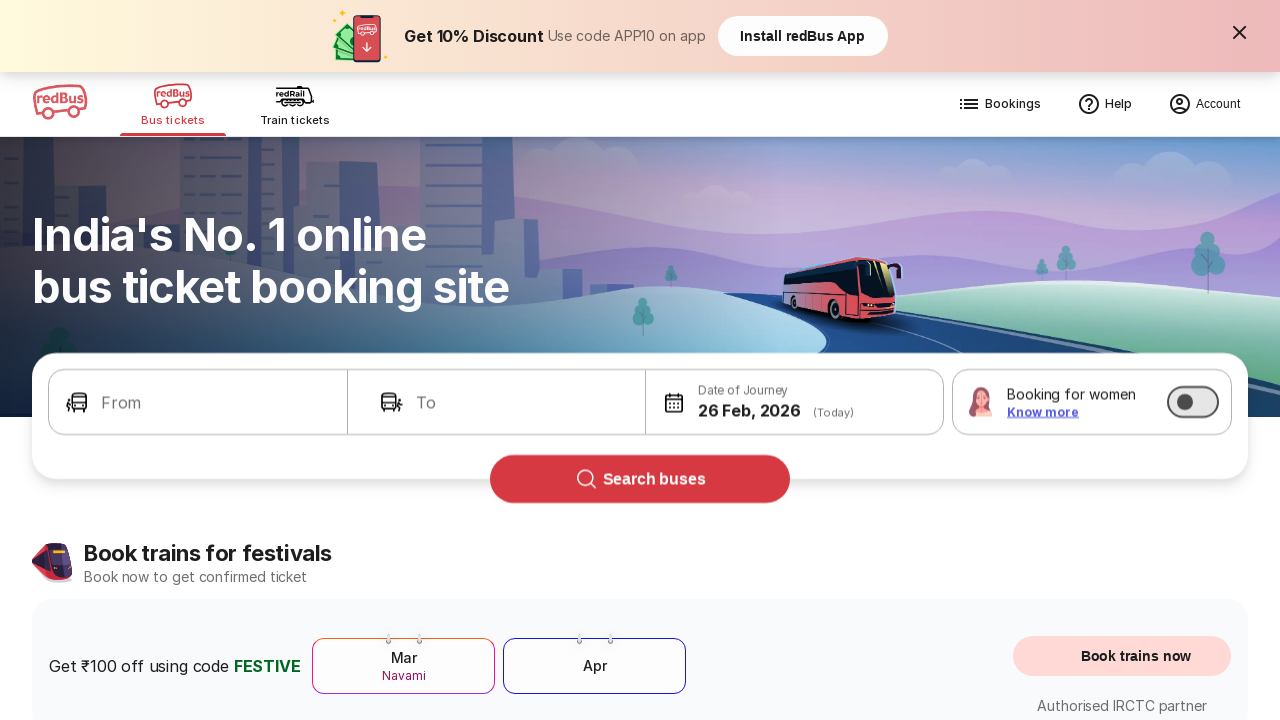

Checked link text: 'Shree Mahaveer Travels'
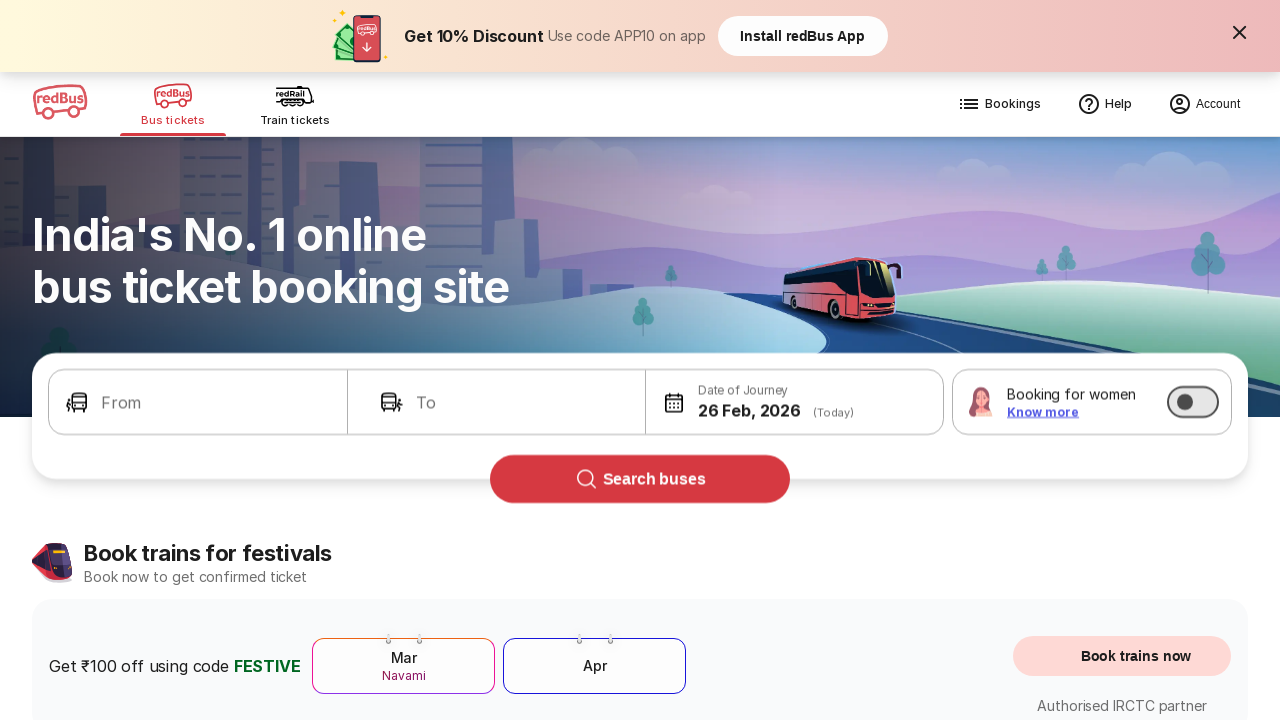

Checked link text: 'SRS Travels'
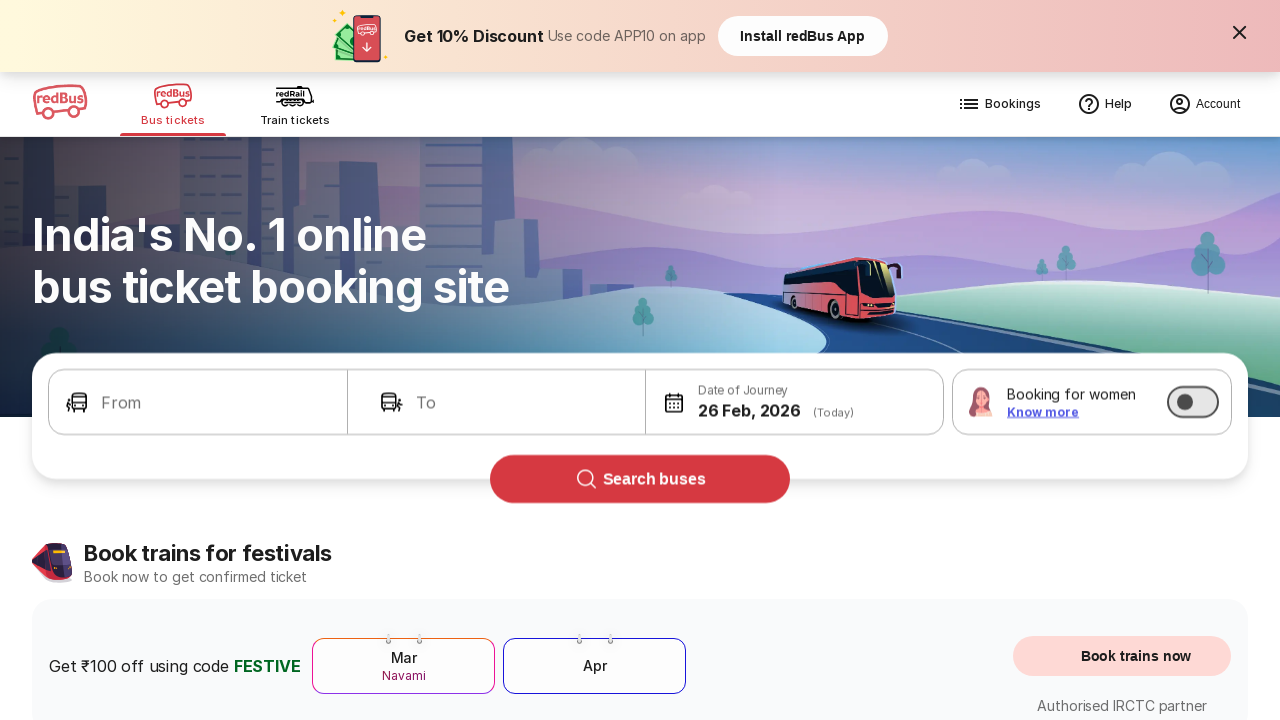

Checked link text: 'Tulsi Travels'
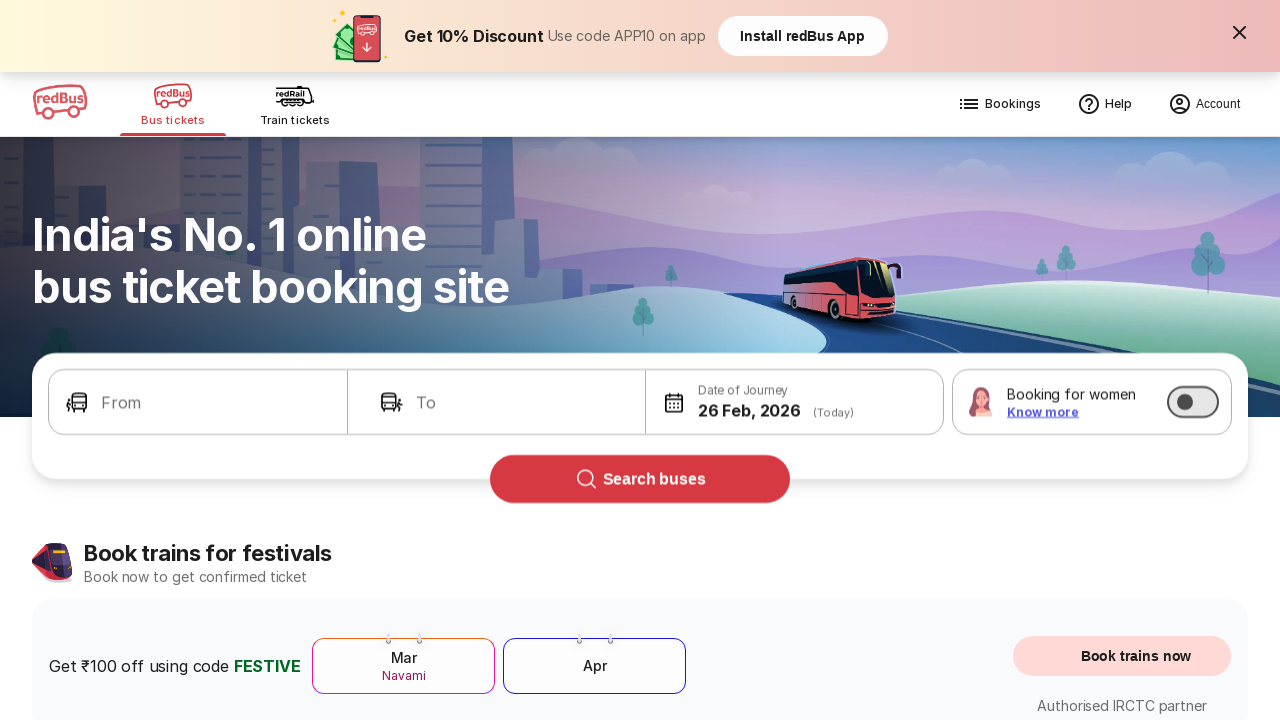

Checked link text: 'Vaibhav Travels'
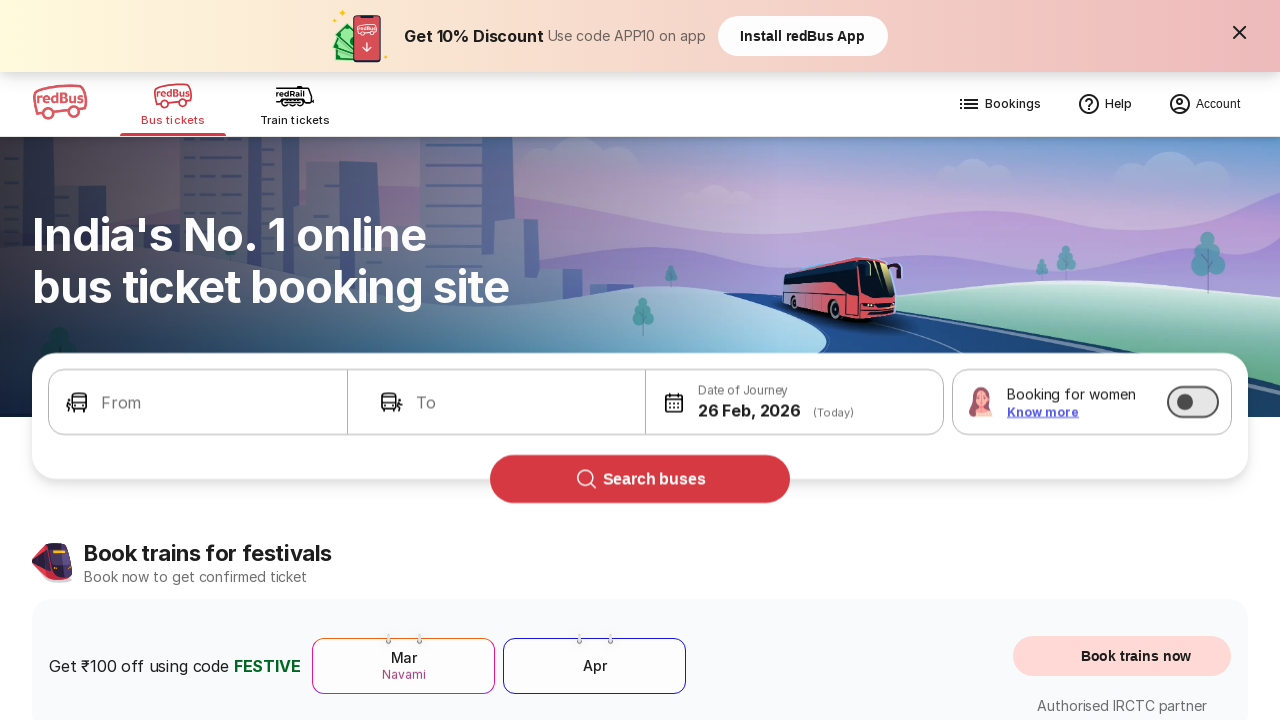

Checked link text: 'Vikas Travels'
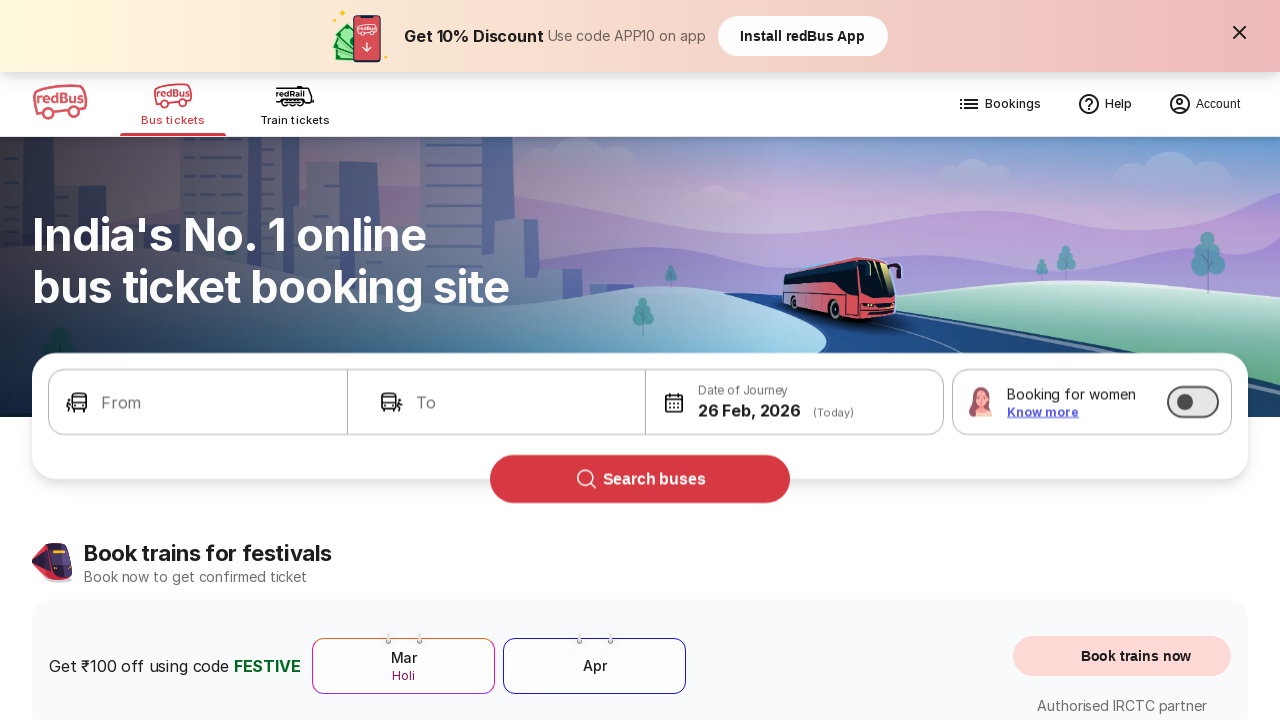

Checked link text: 'Amarnath Travels'
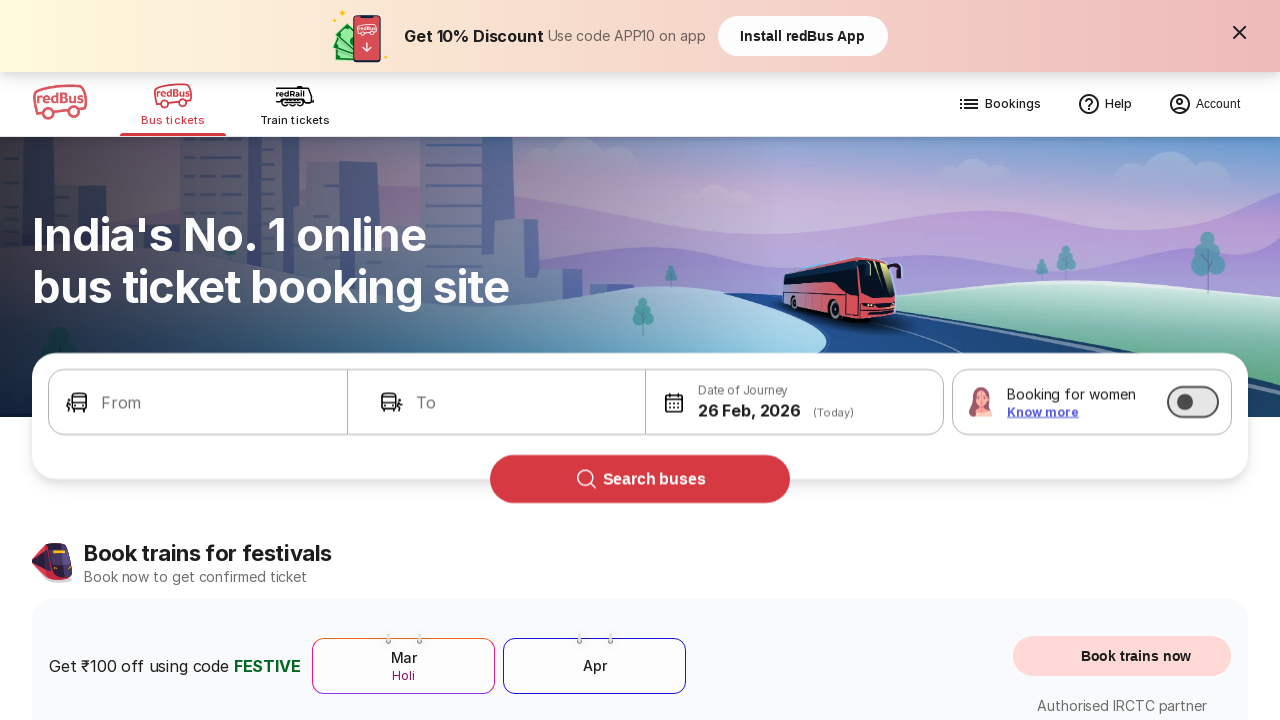

Checked link text: 'Anand Travels'
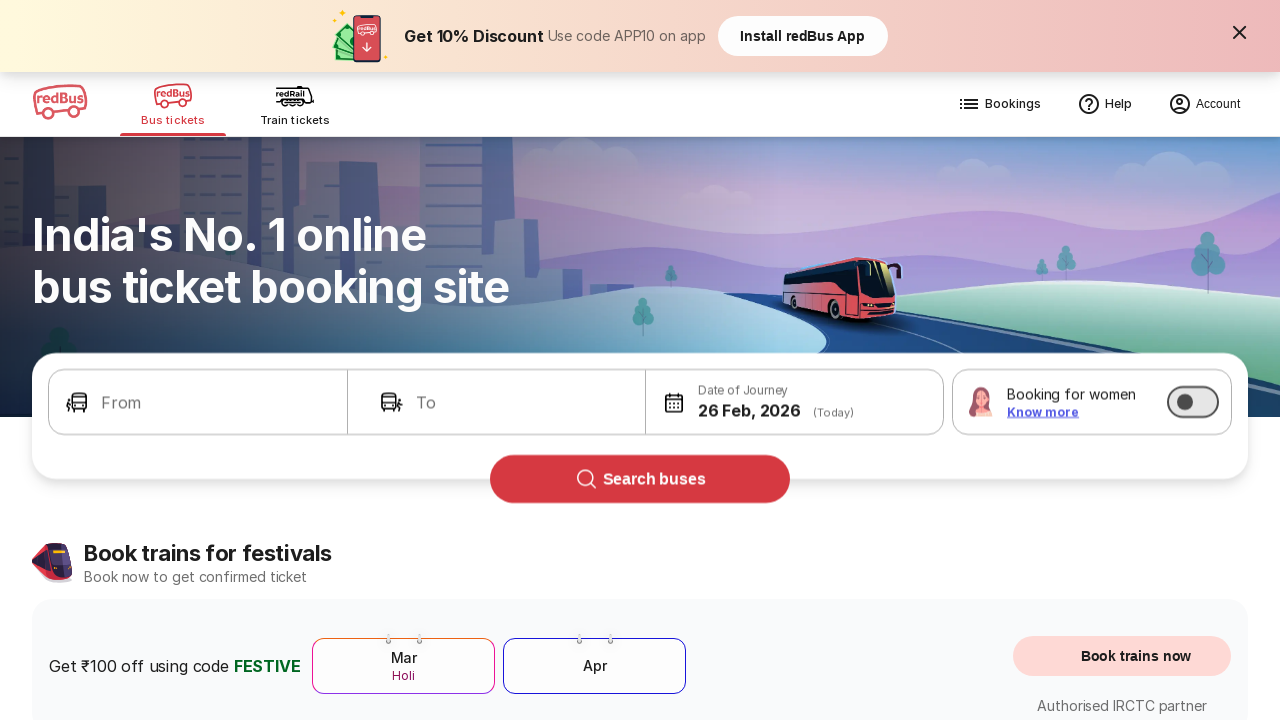

Checked link text: 'Ashapura Travels'
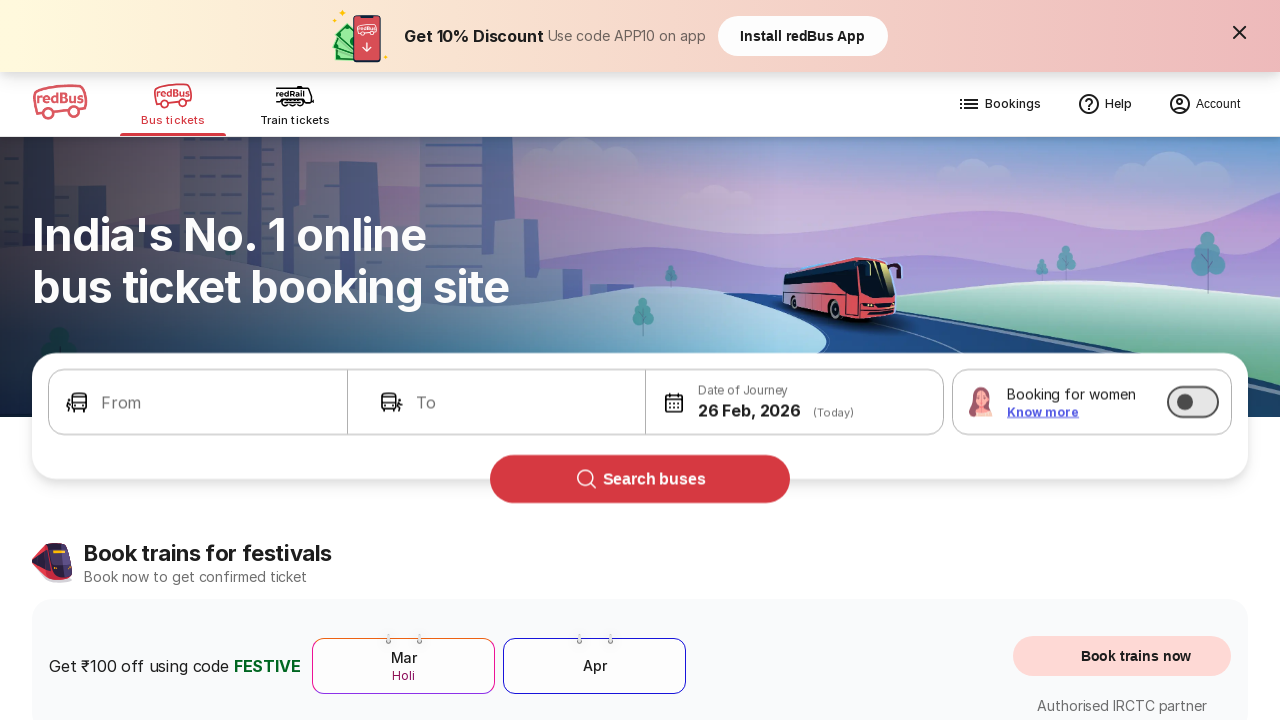

Checked link text: 'Ashok Bus Service'
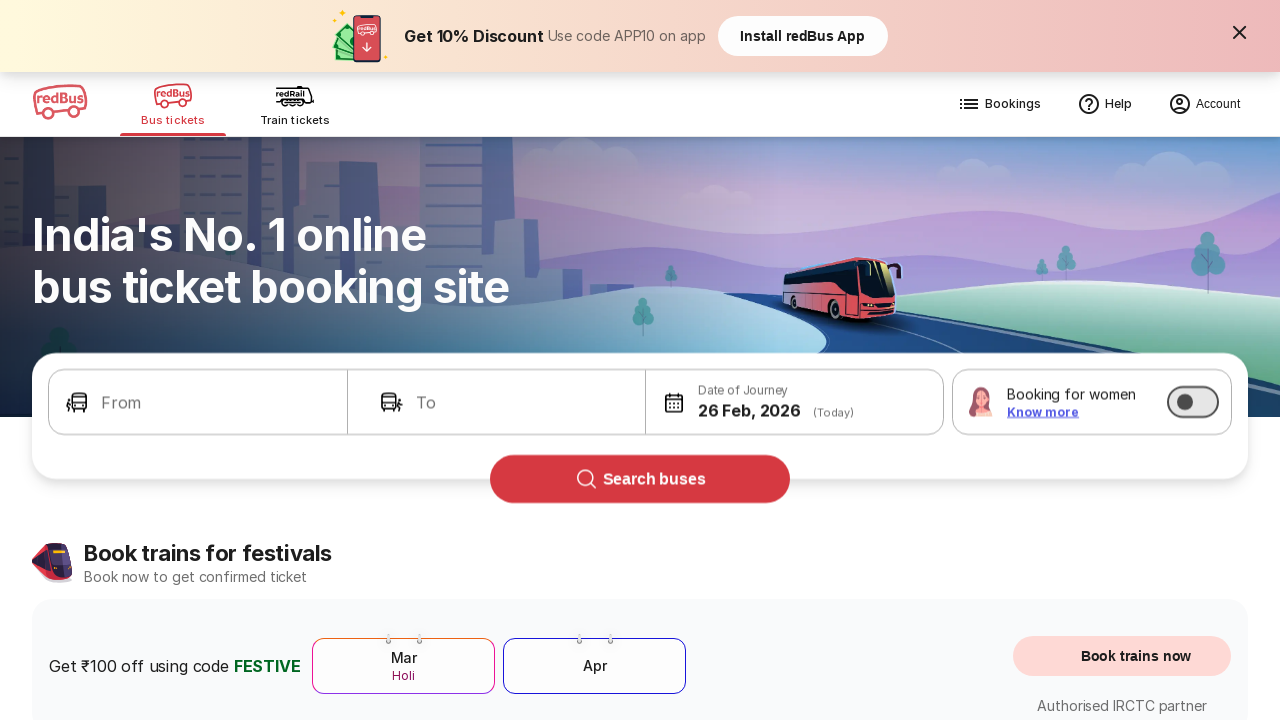

Checked link text: 'Ashoka Travels'
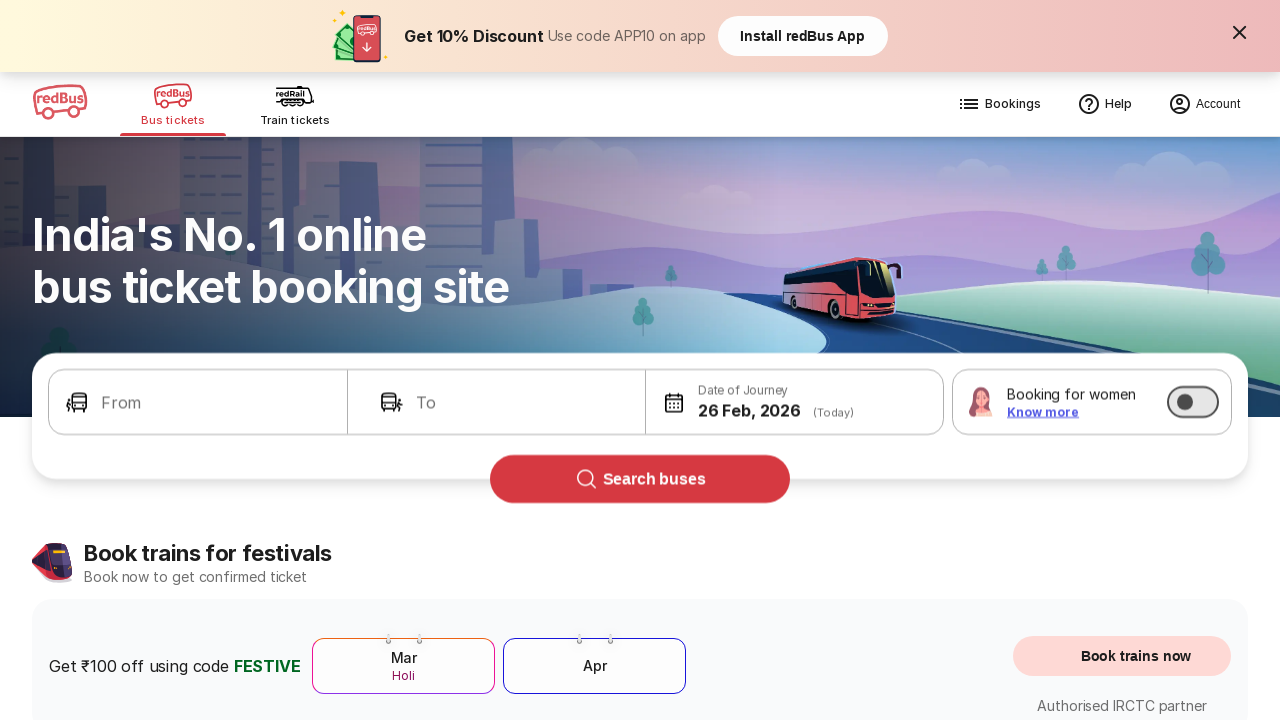

Checked link text: 'Chartered Bus'
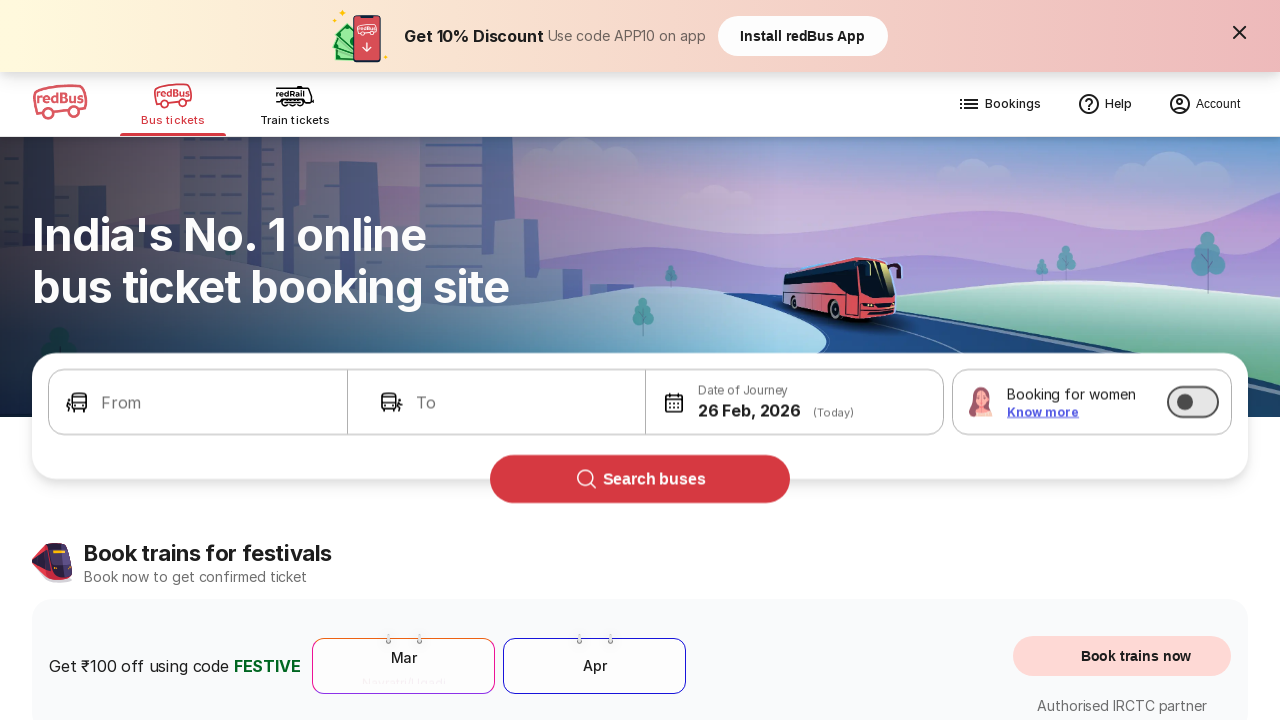

Checked link text: 'Neugo'
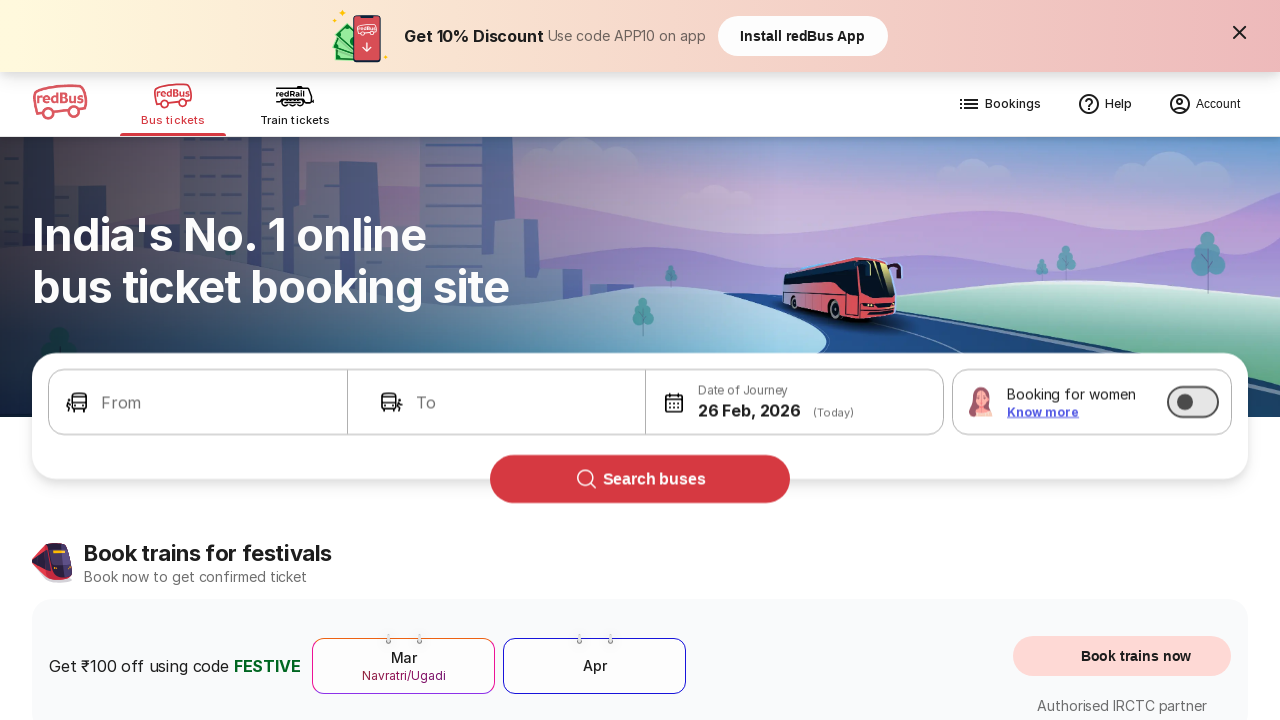

Checked link text: 'Intrcity Smart Bus'
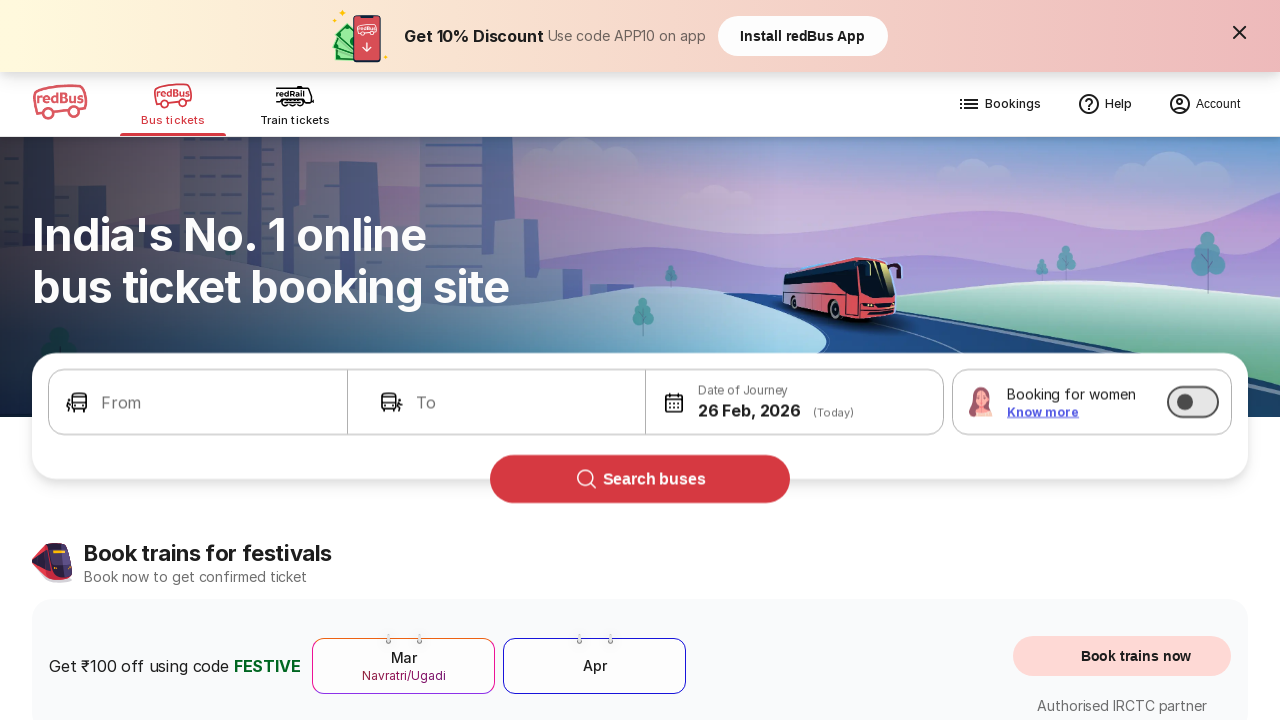

Checked link text: 'Uttar Pradesh State Road Transport Corporation (UPSRTC)'
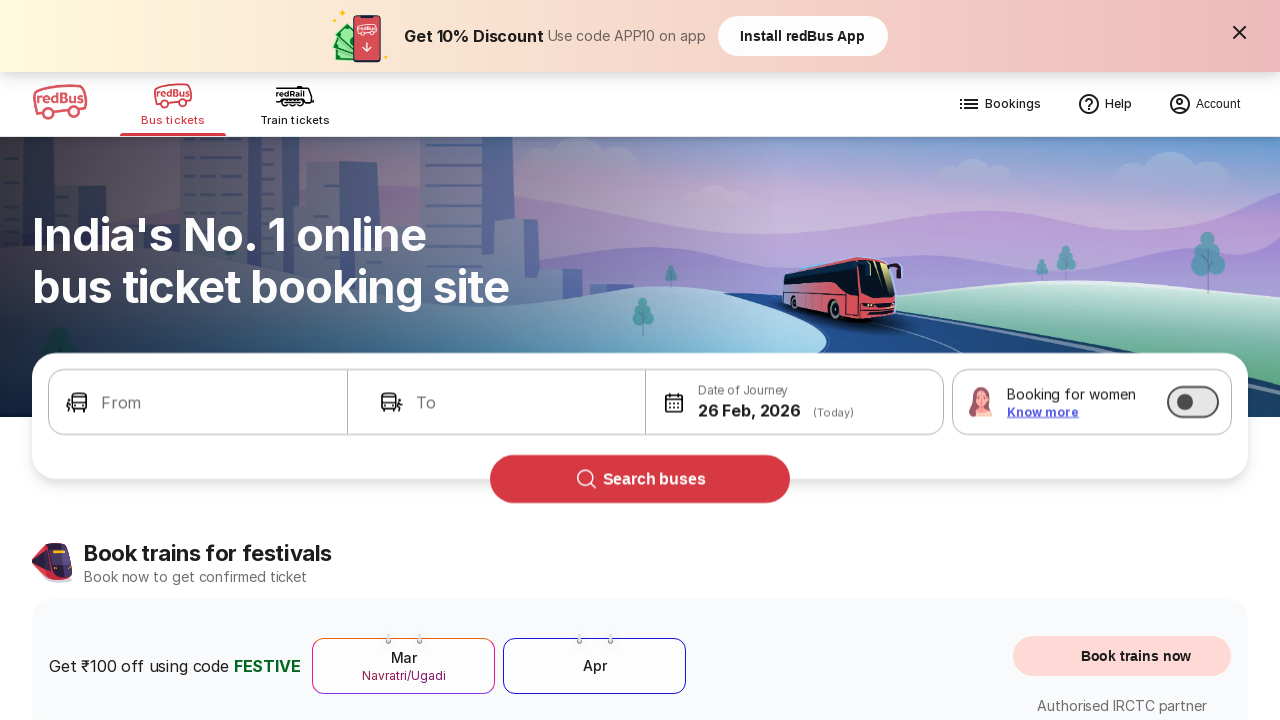

Checked link text: 'HRTC Bus'
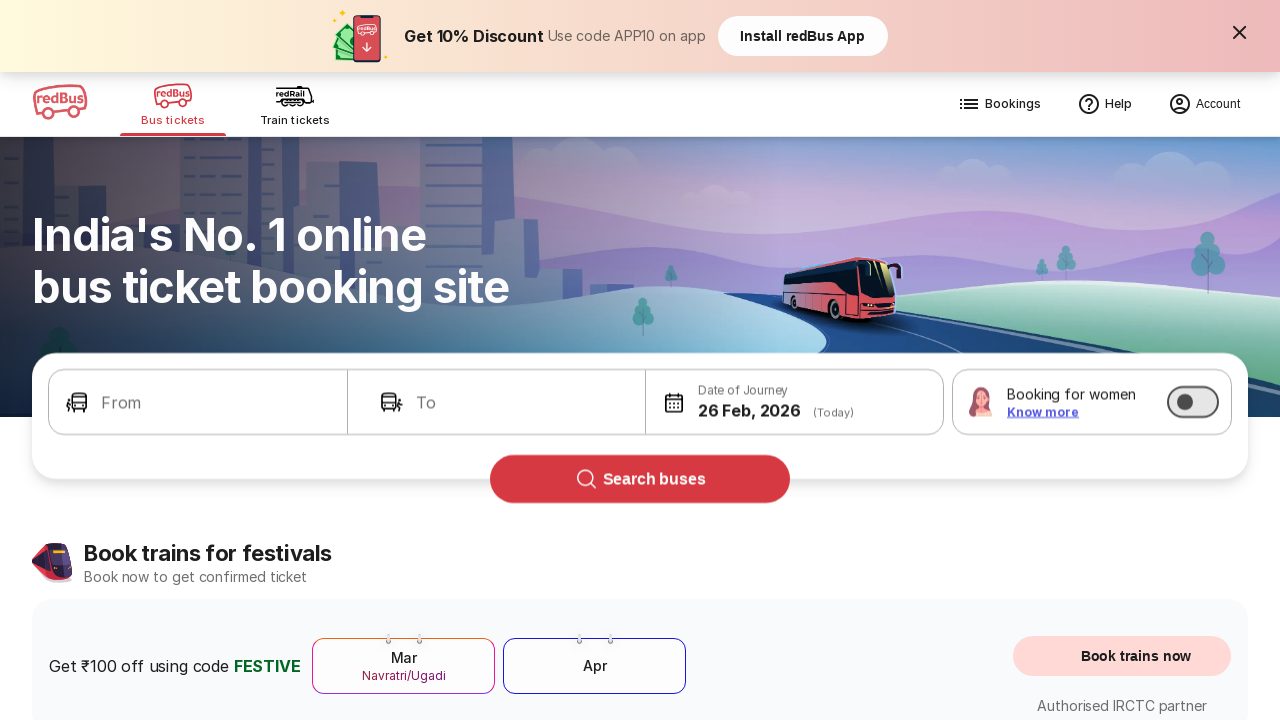

Checked link text: 'South Bengal State Road Transport Corporation ( SBSTC)'
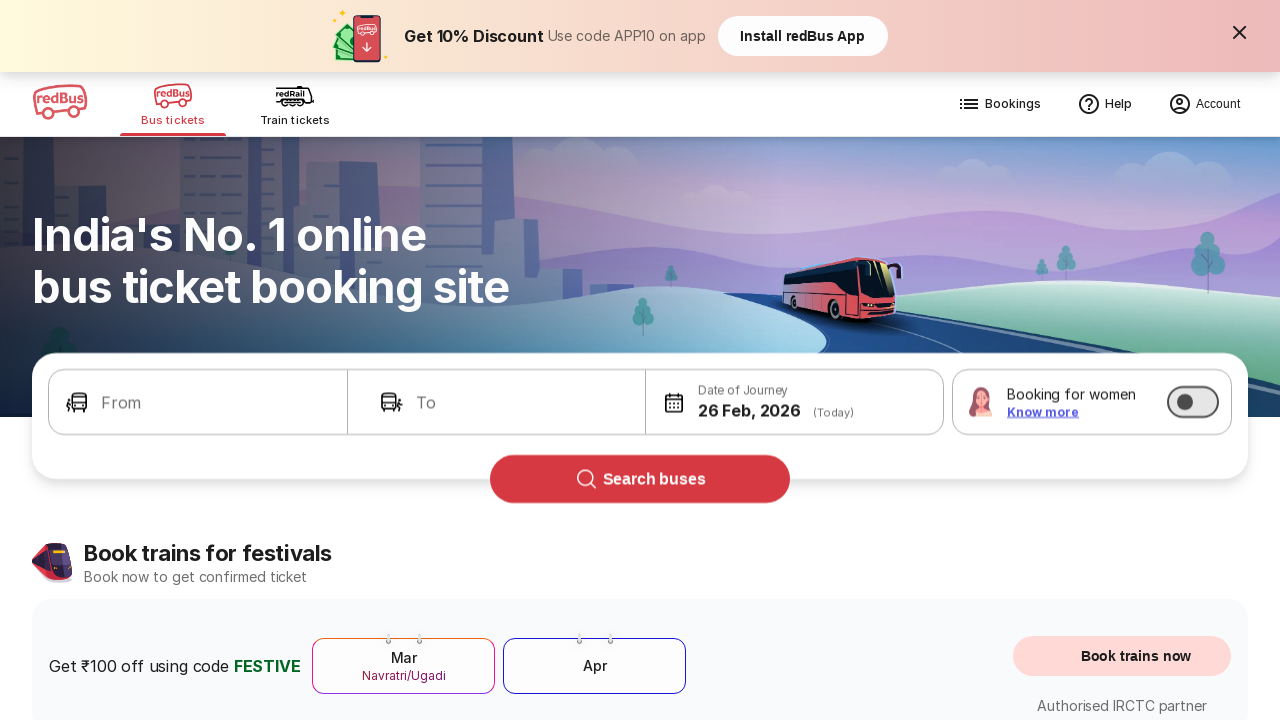

Checked link text: 'NBSTC'
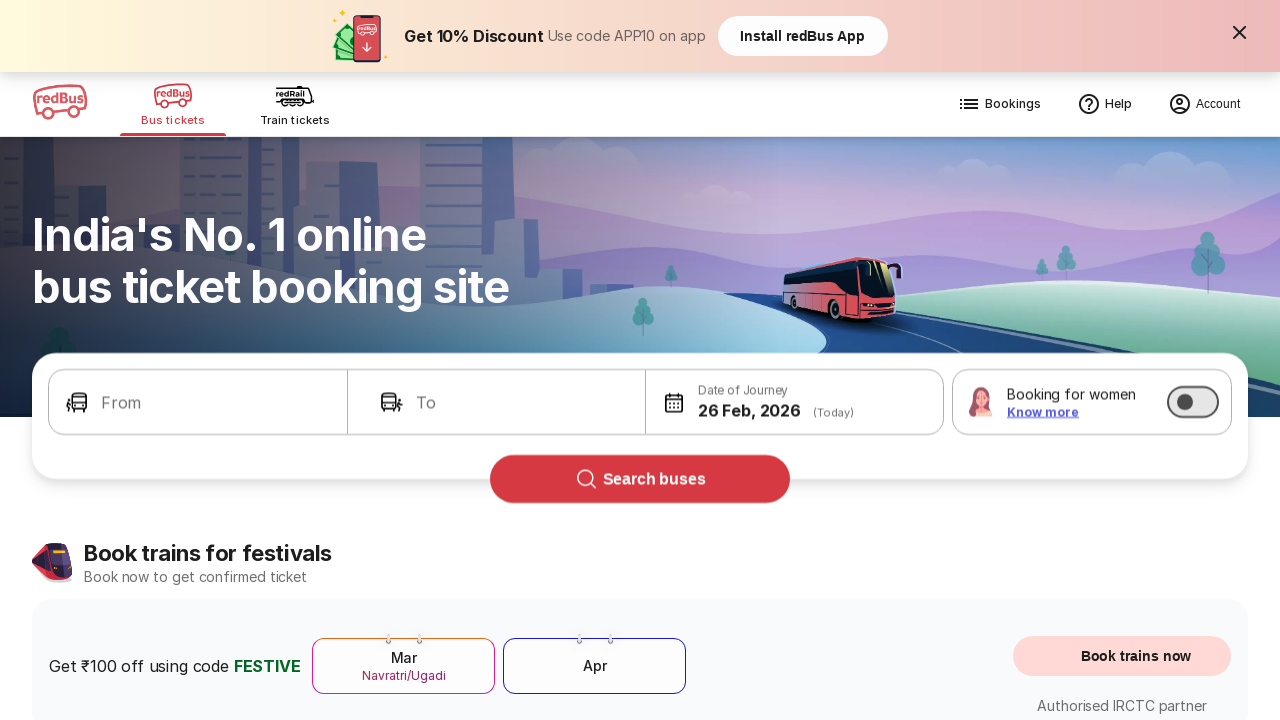

Checked link text: 'A1 Travels'
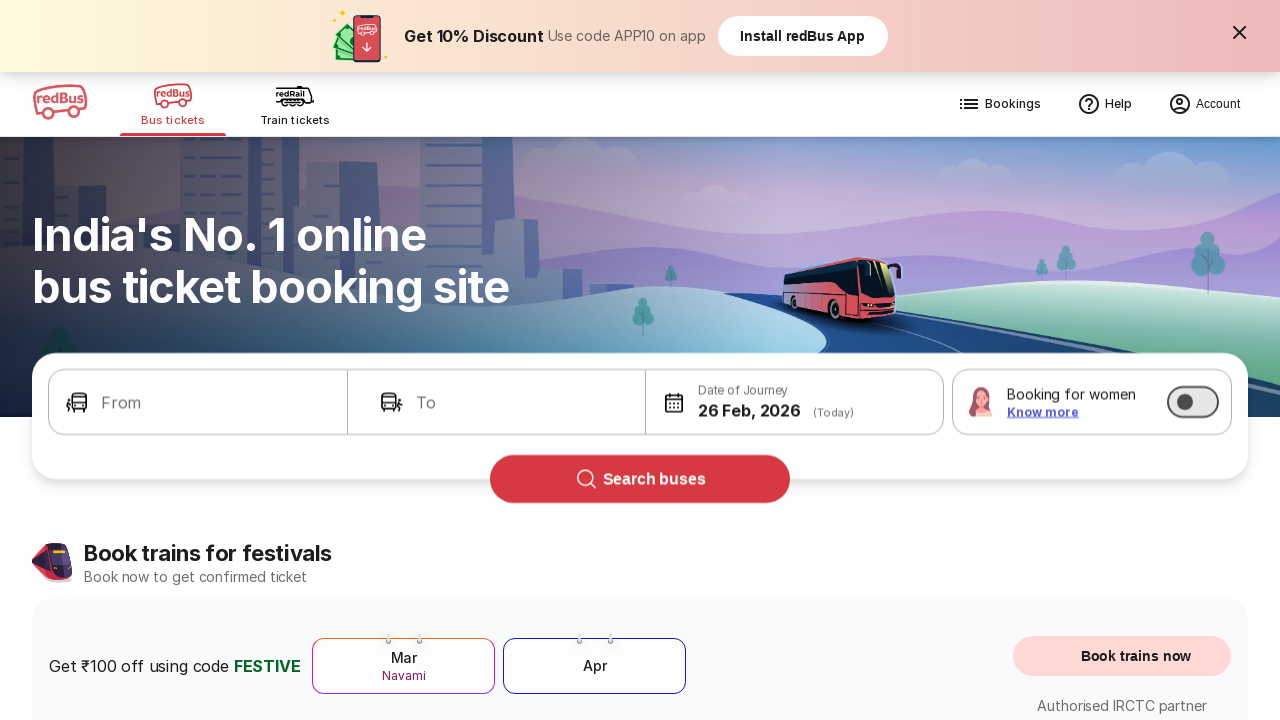

Checked link text: 'Contact us'
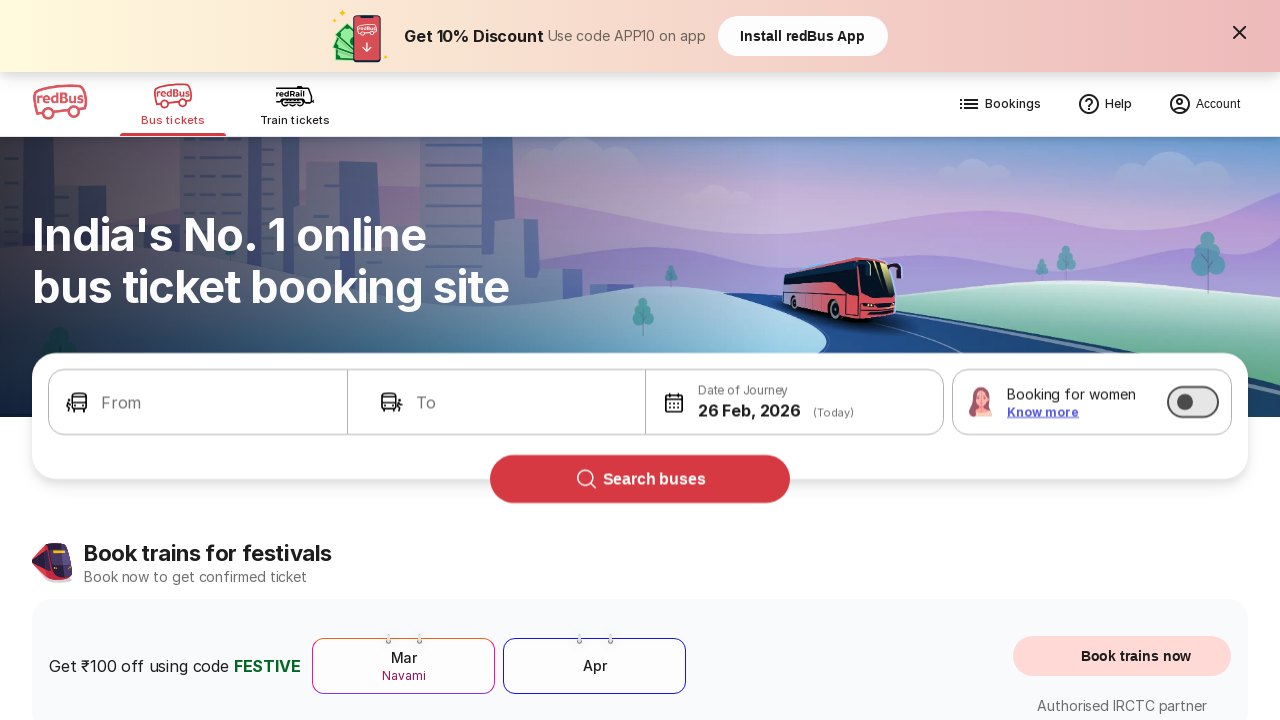

Checked link text: 'Sitemap'
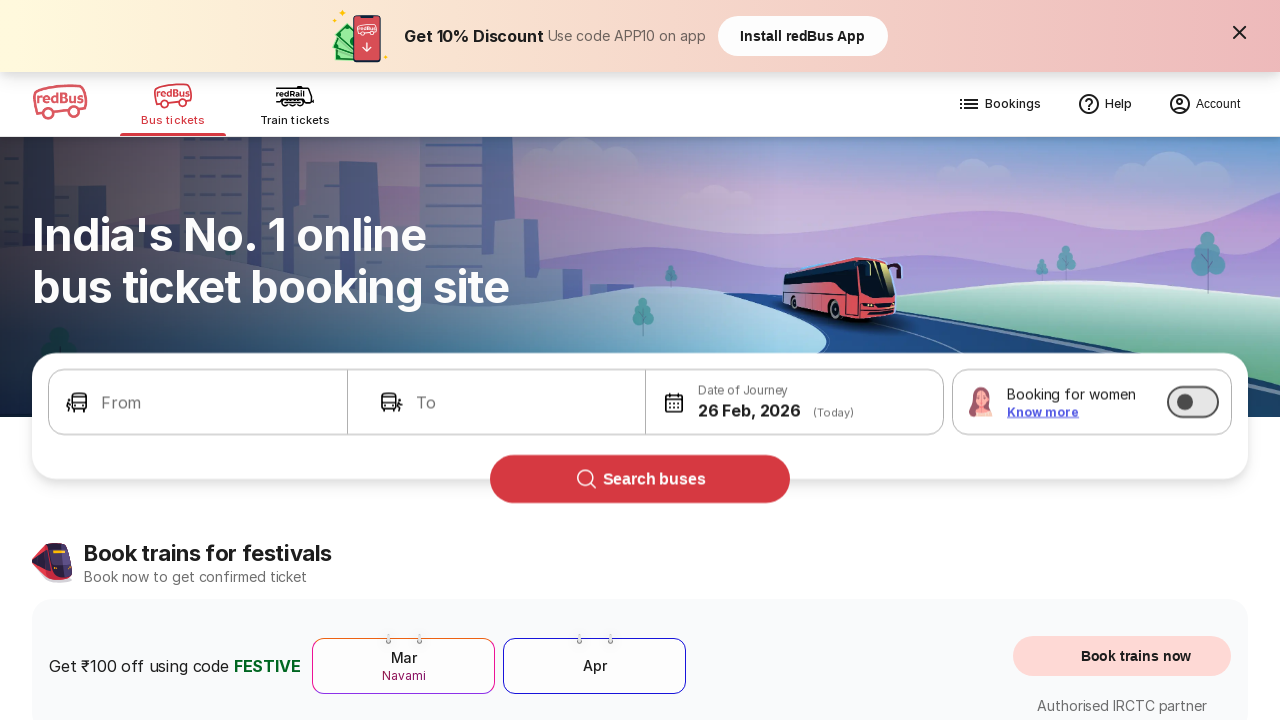

Checked link text: 'Offers'
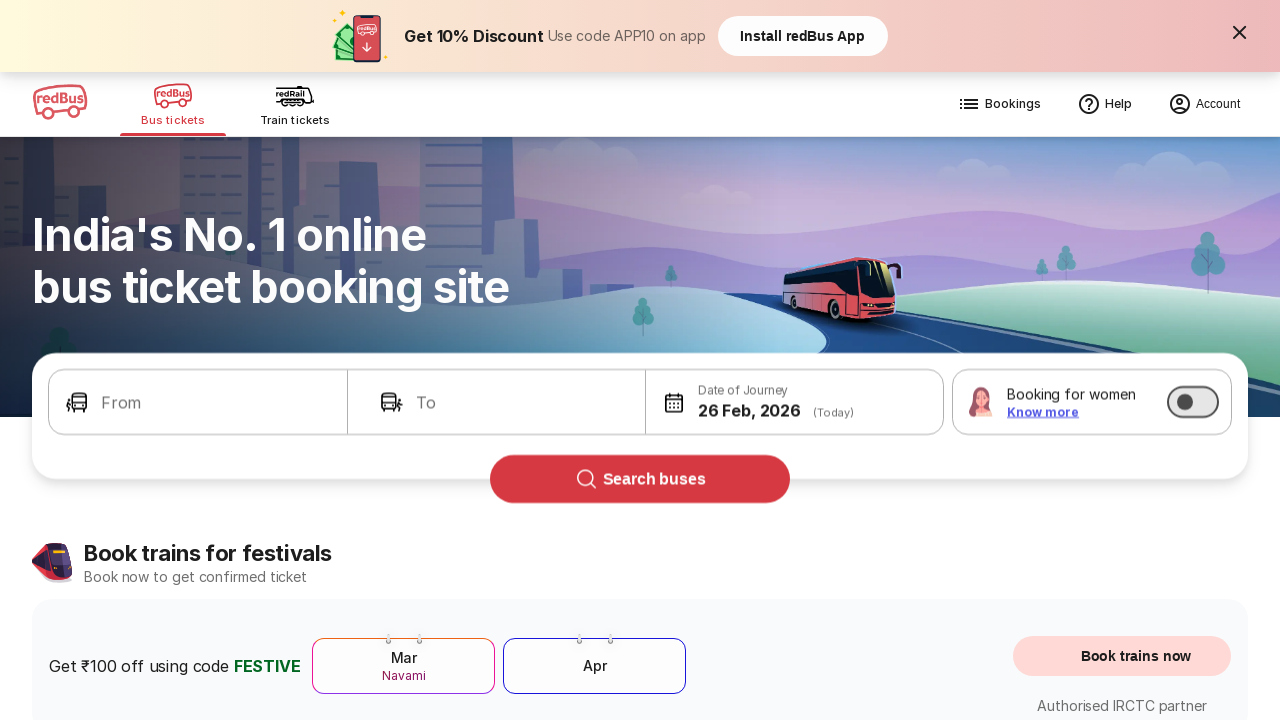

Checked link text: 'Careers'
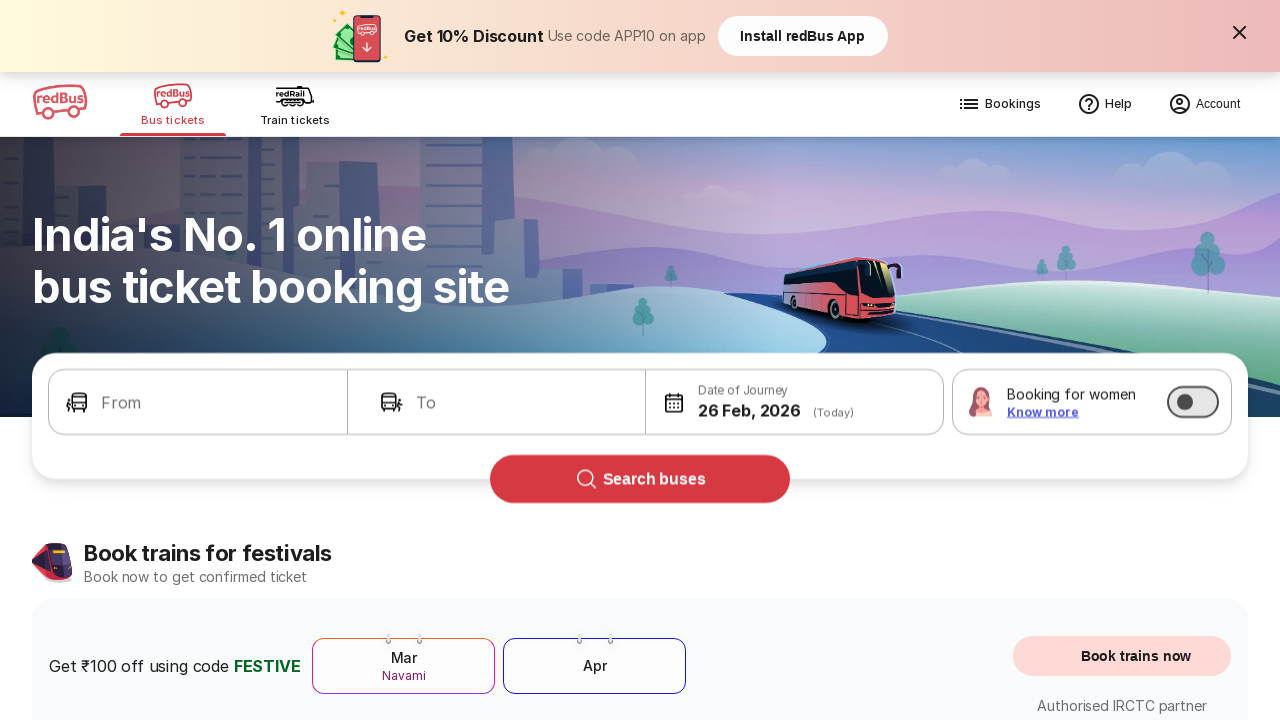

Checked link text: 'T&C'
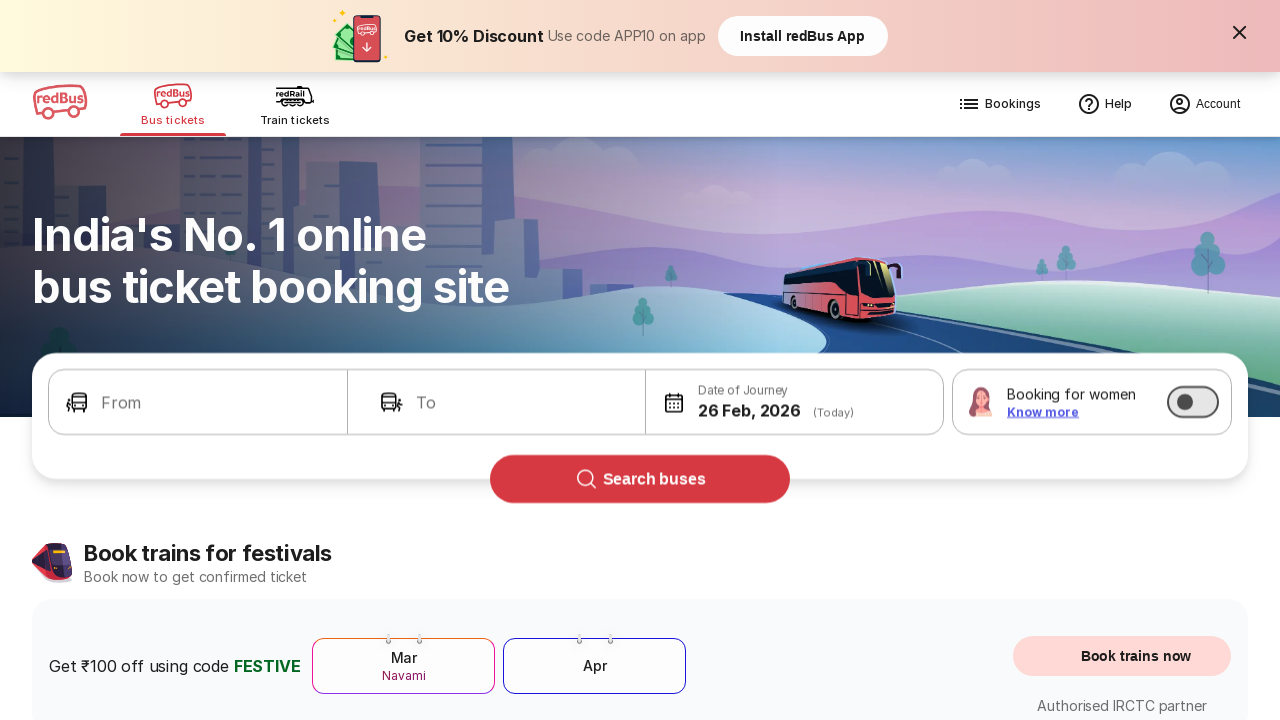

Checked link text: 'Privacy policy'
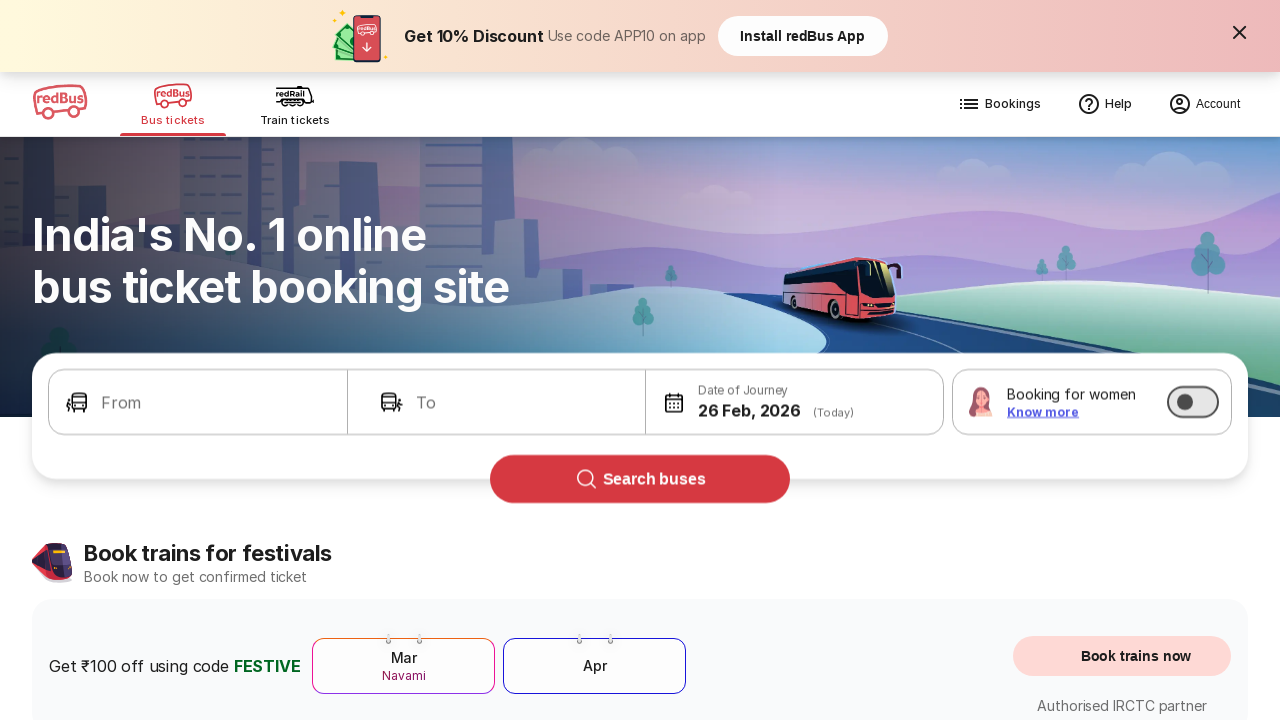

Checked link text: 'Blog'
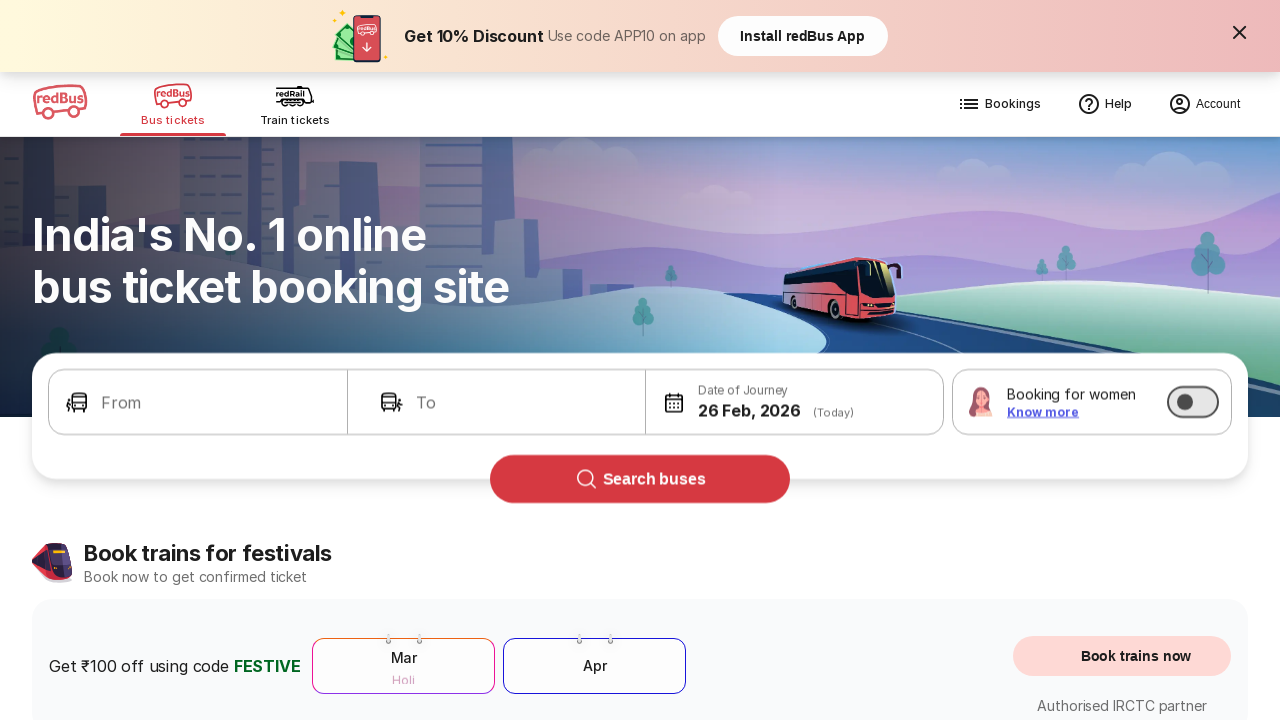

Checked link text: 'Bus operator registration'
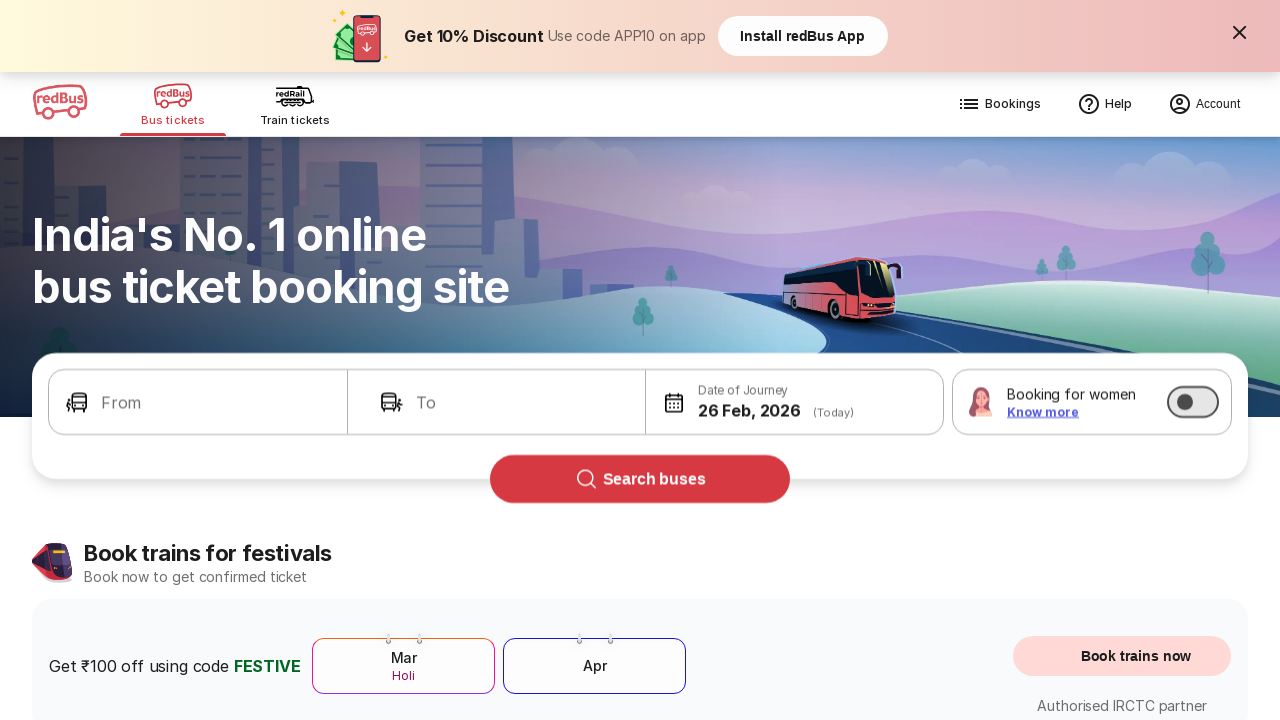

Checked link text: 'Agent registration'
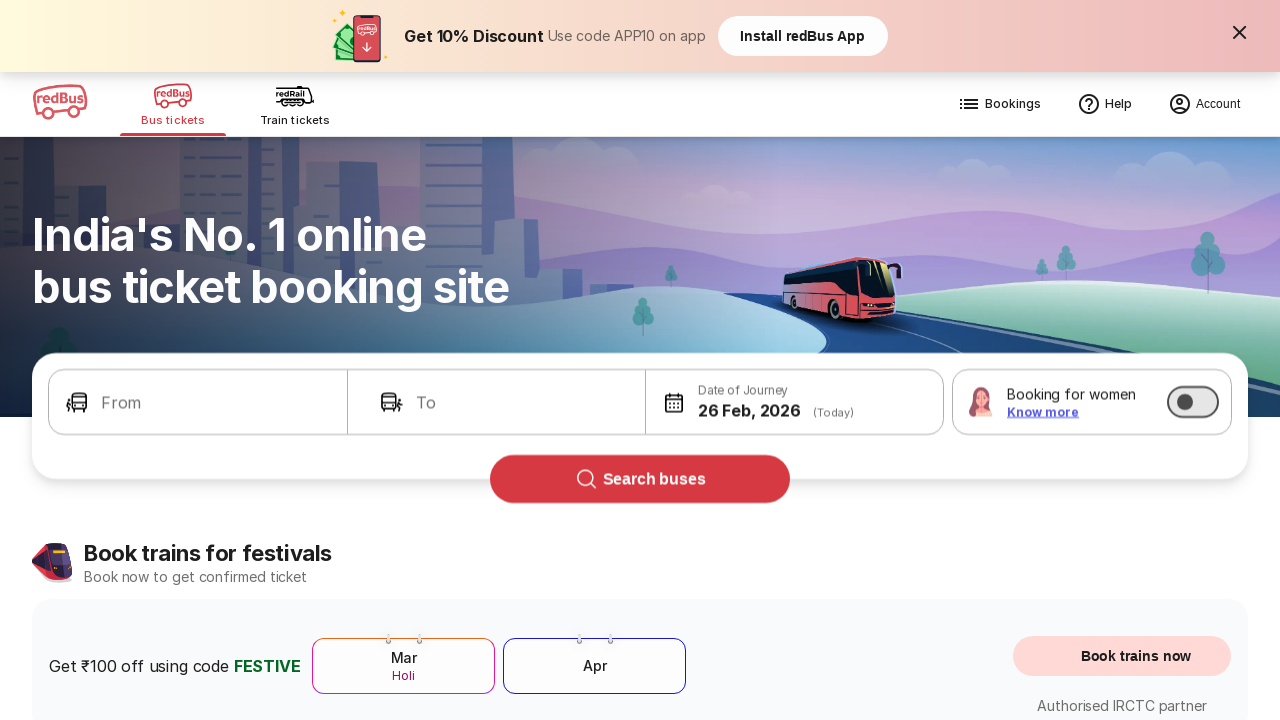

Checked link text: 'Insurance partner'
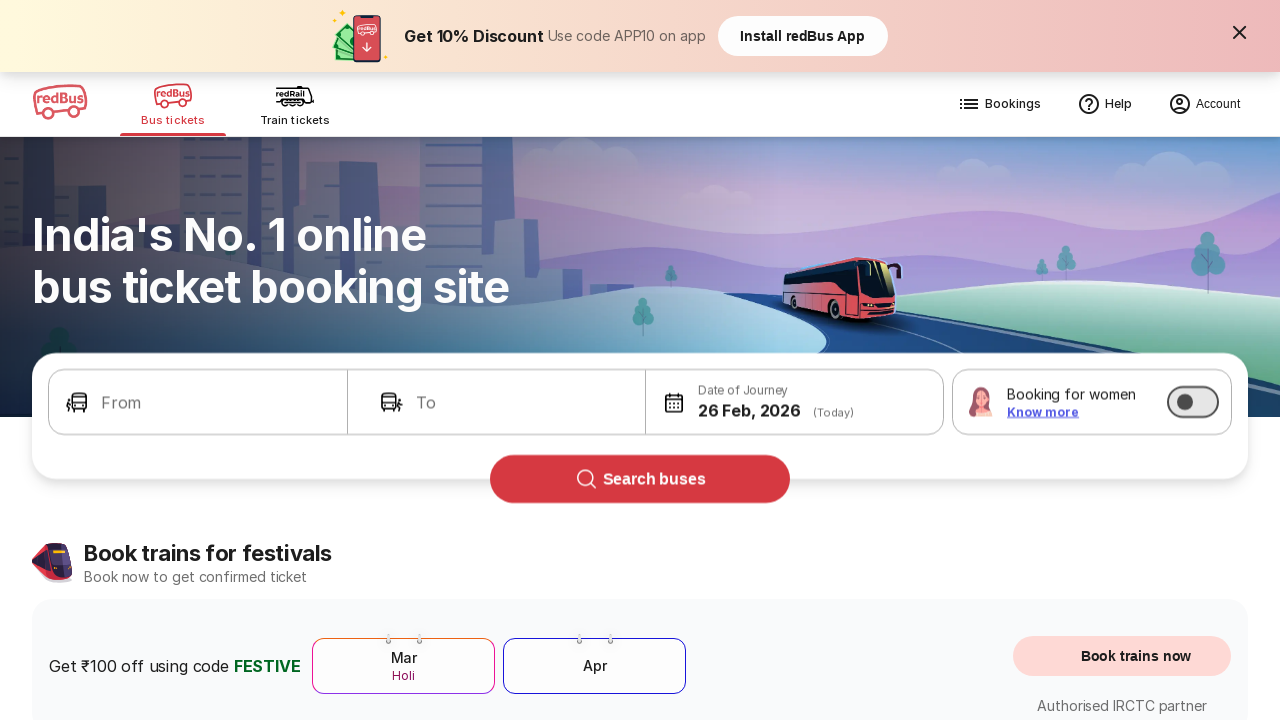

Checked link text: 'User agreement'
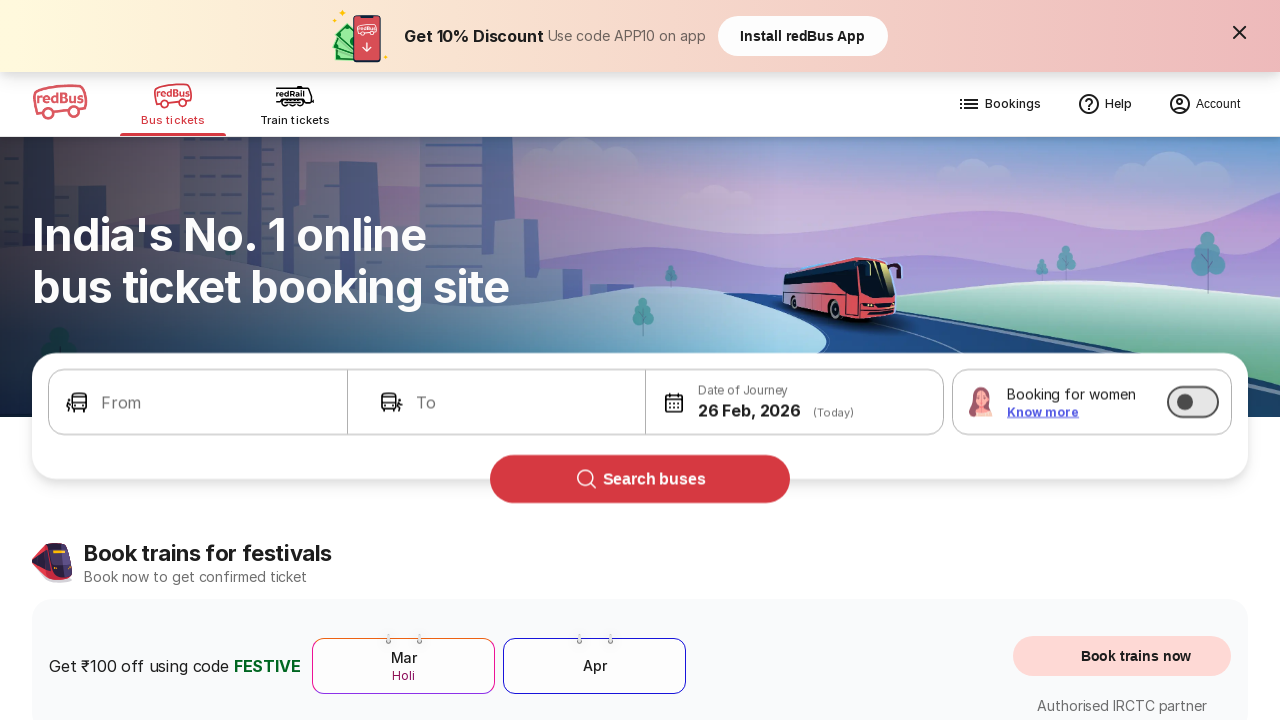

Checked link text: 'Primo Bus'
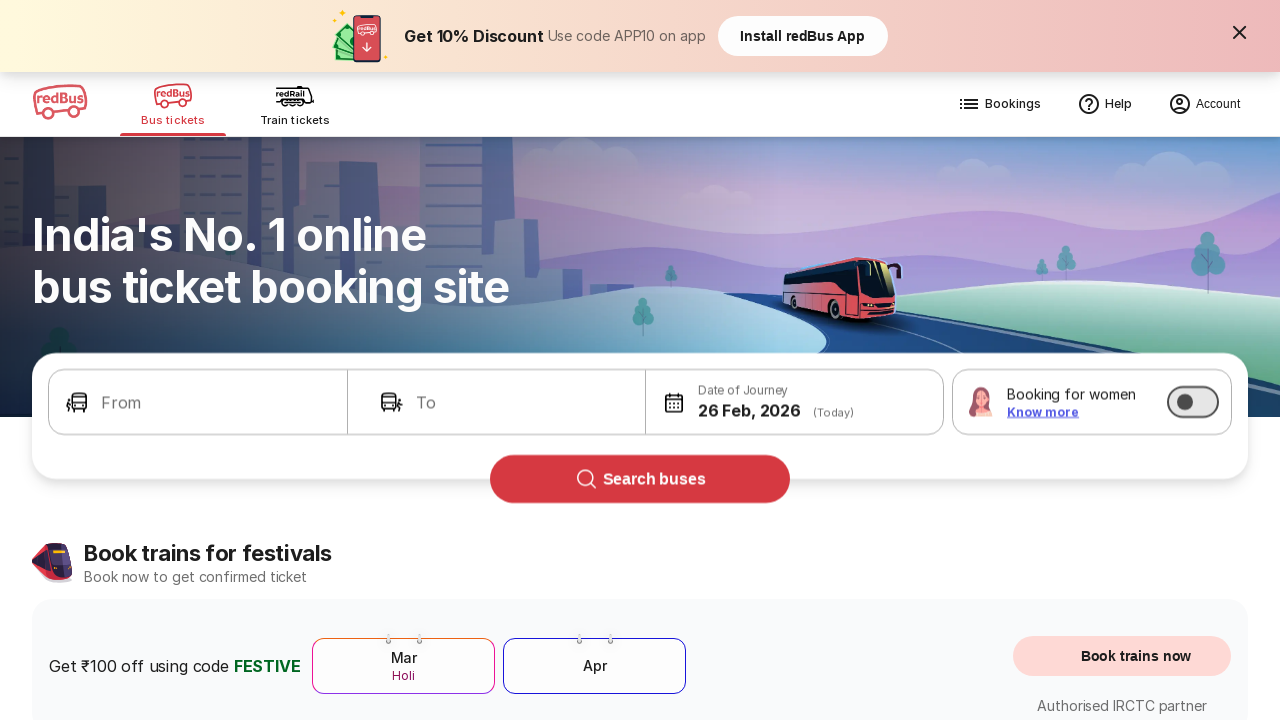

Checked link text: 'Bus Timetable'
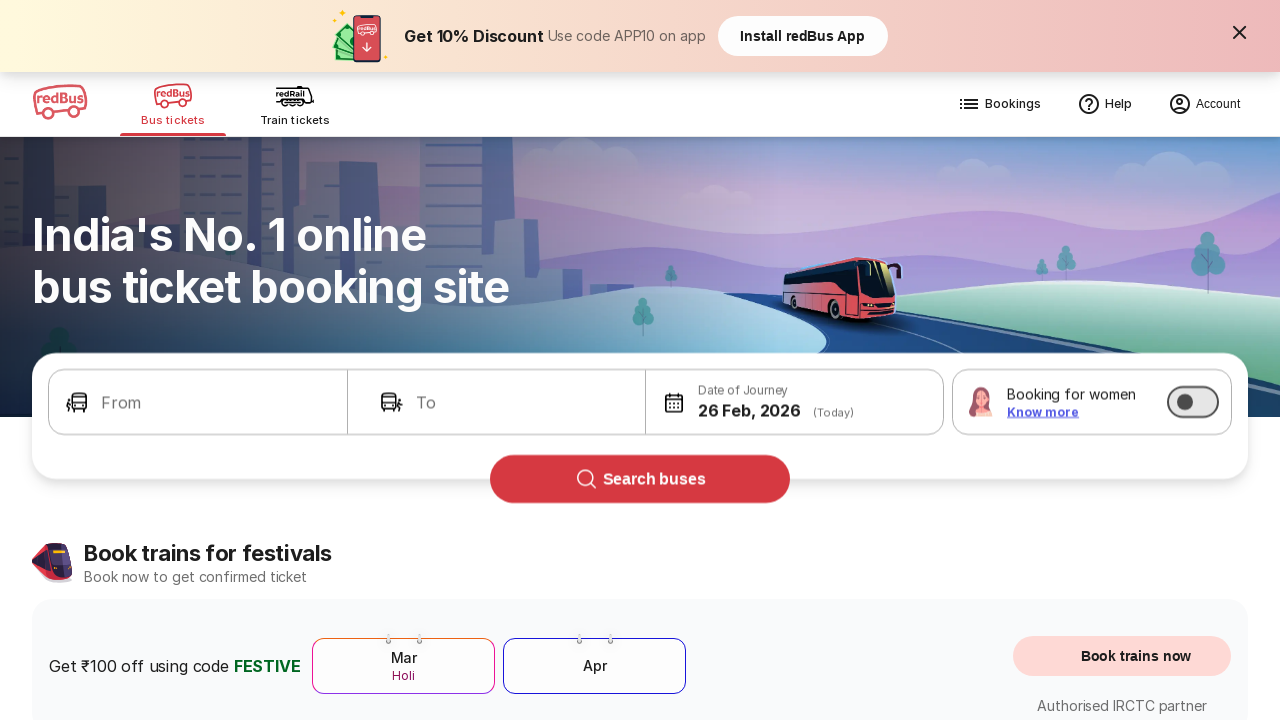

Checked link text: 'Report Security Issues'
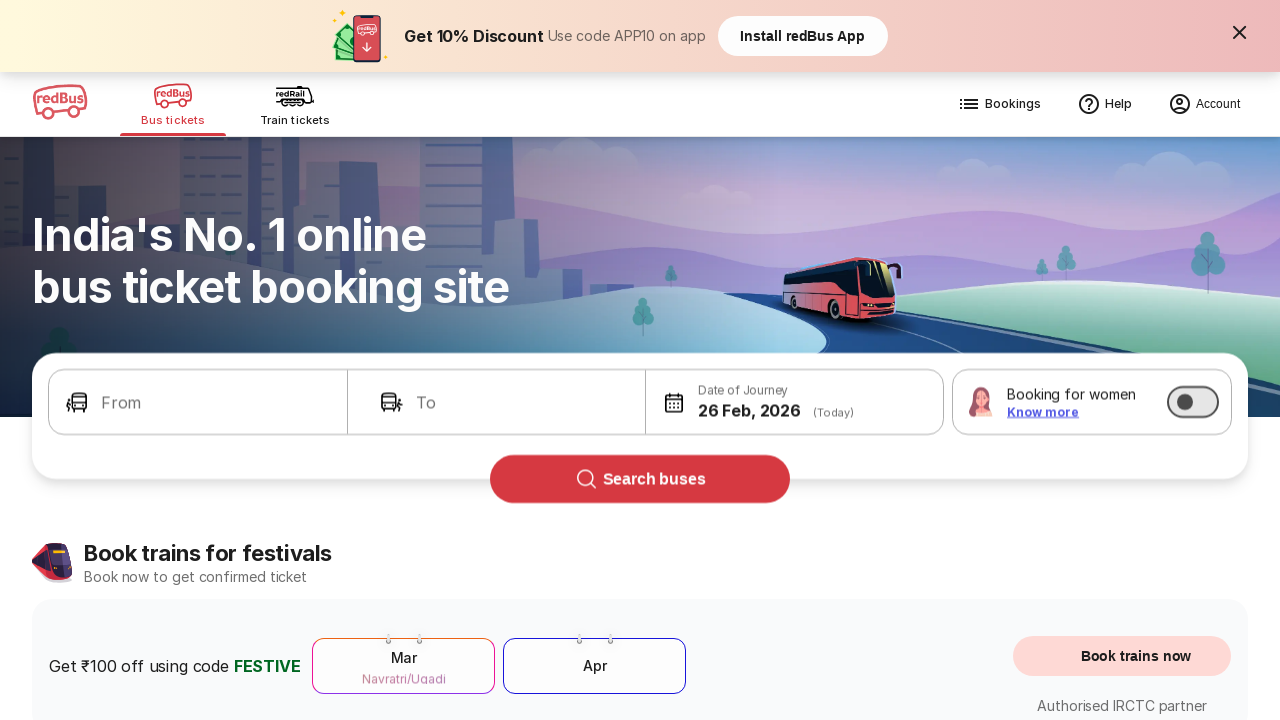

Checked link text: 'India'
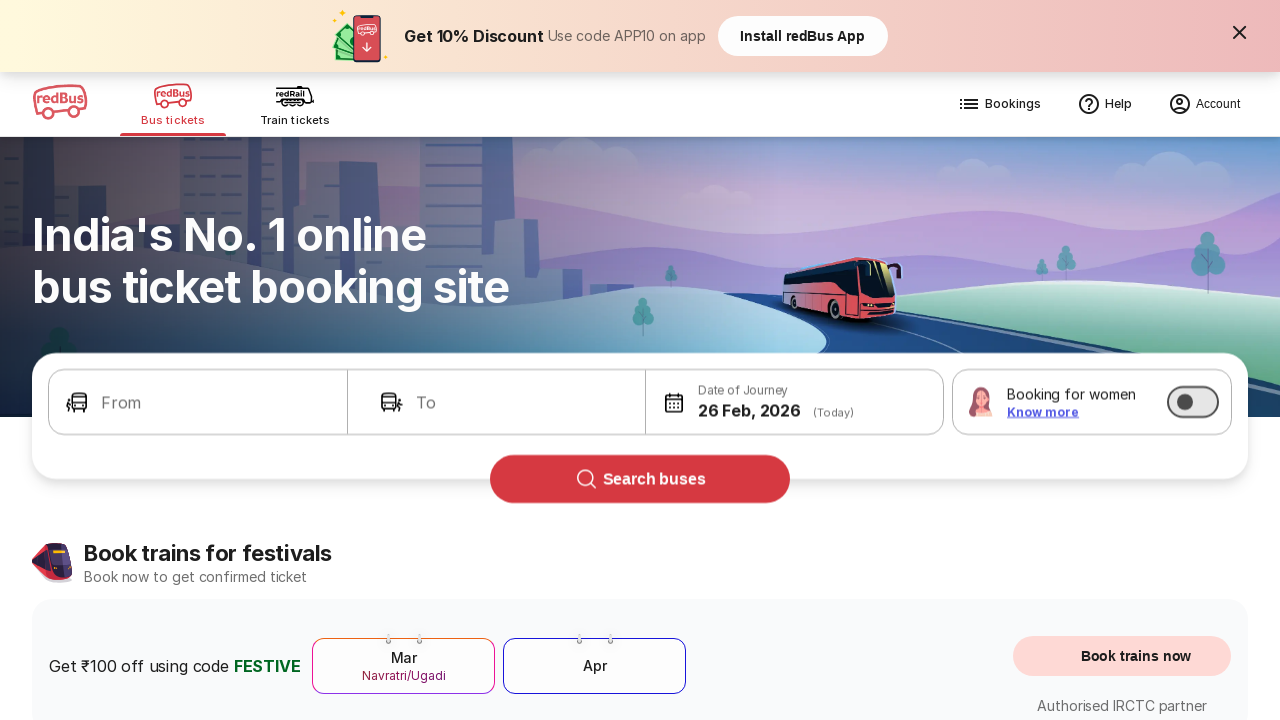

Checked link text: 'Singapore'
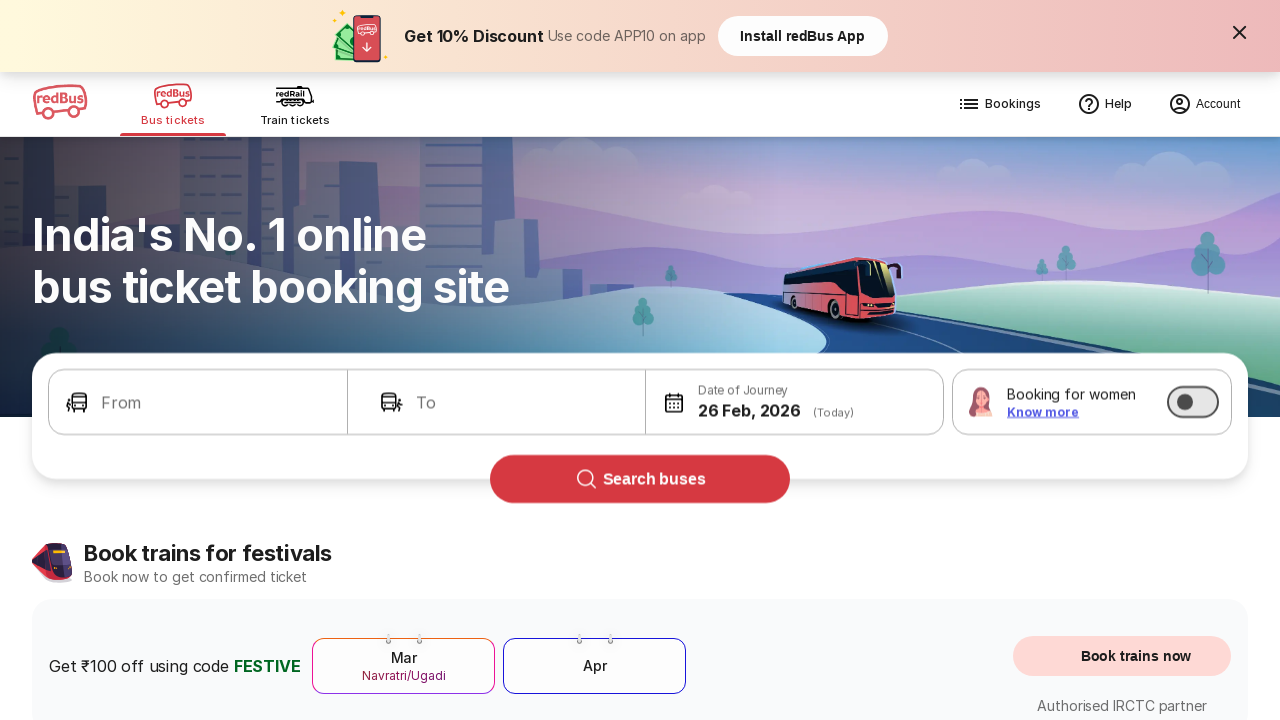

Checked link text: 'Malaysia'
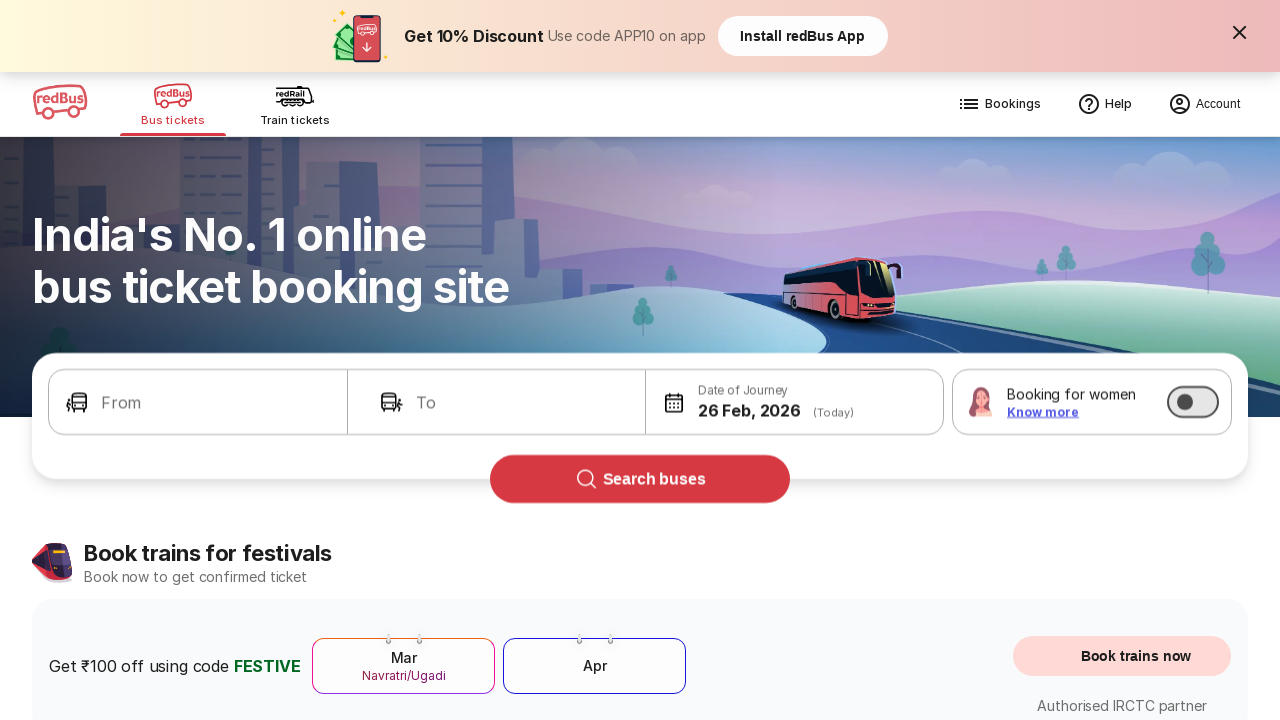

Checked link text: 'Indonesia'
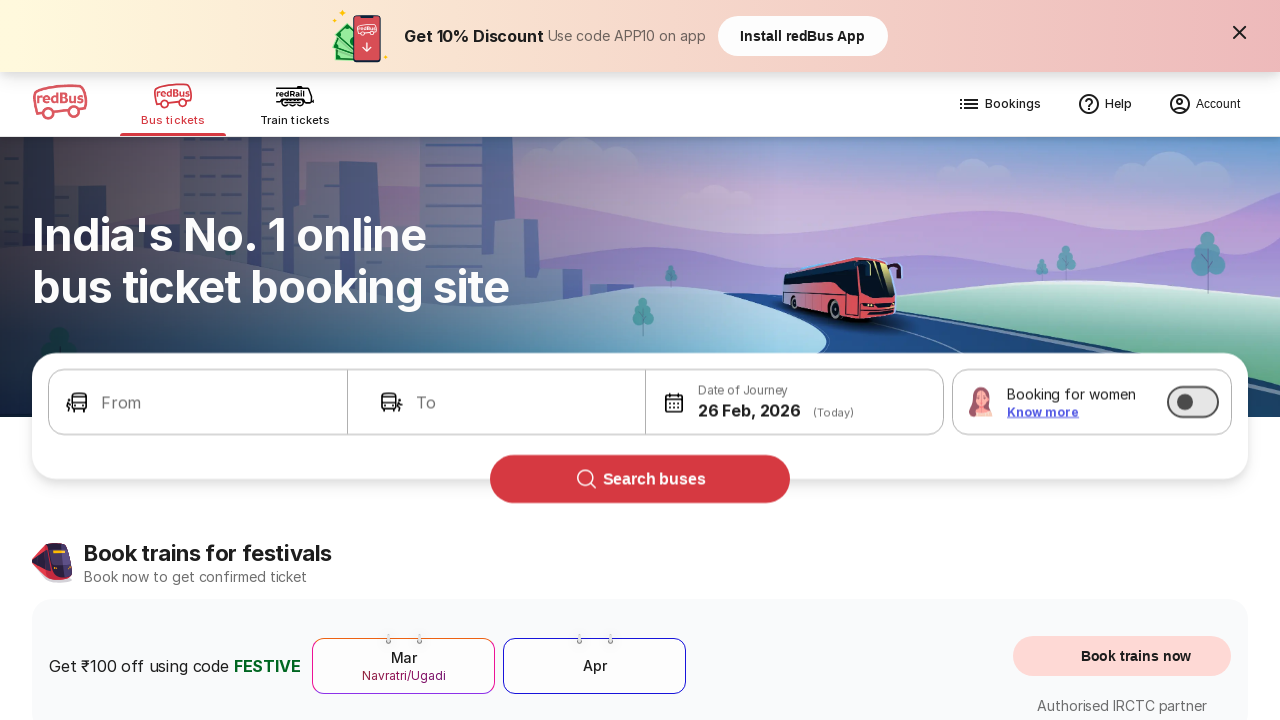

Checked link text: 'Peru'
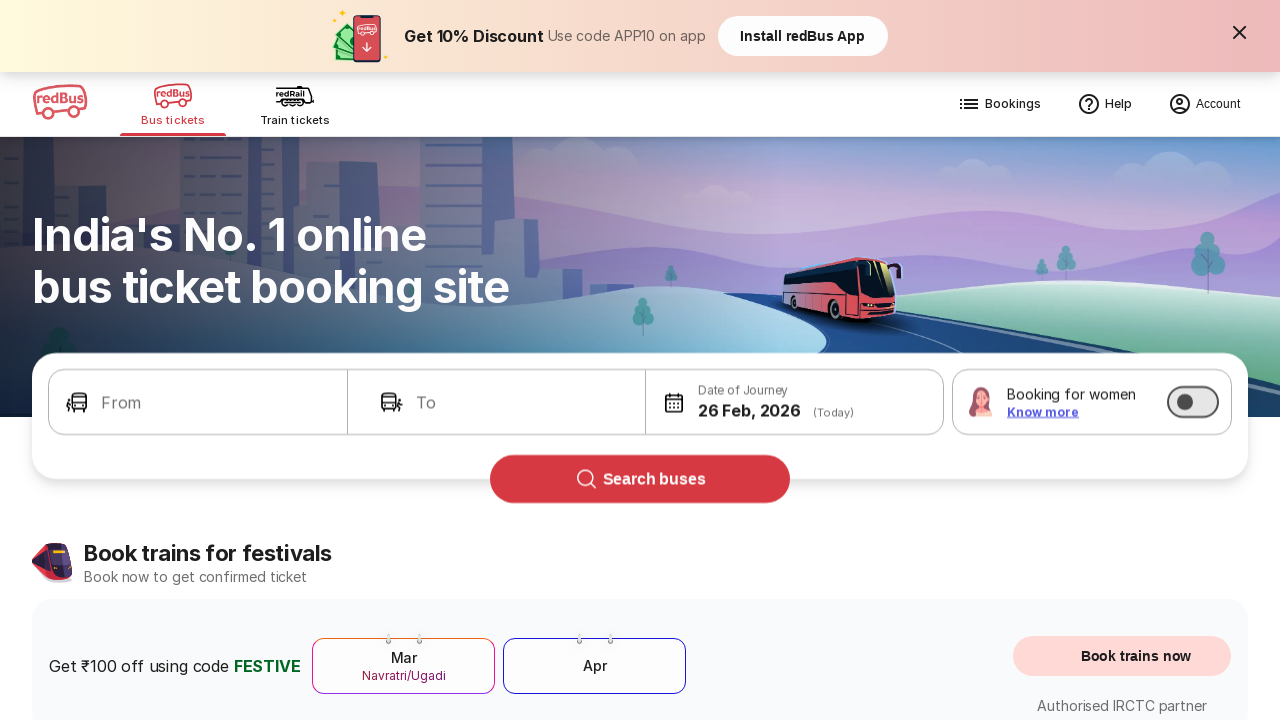

Checked link text: 'Colombia'
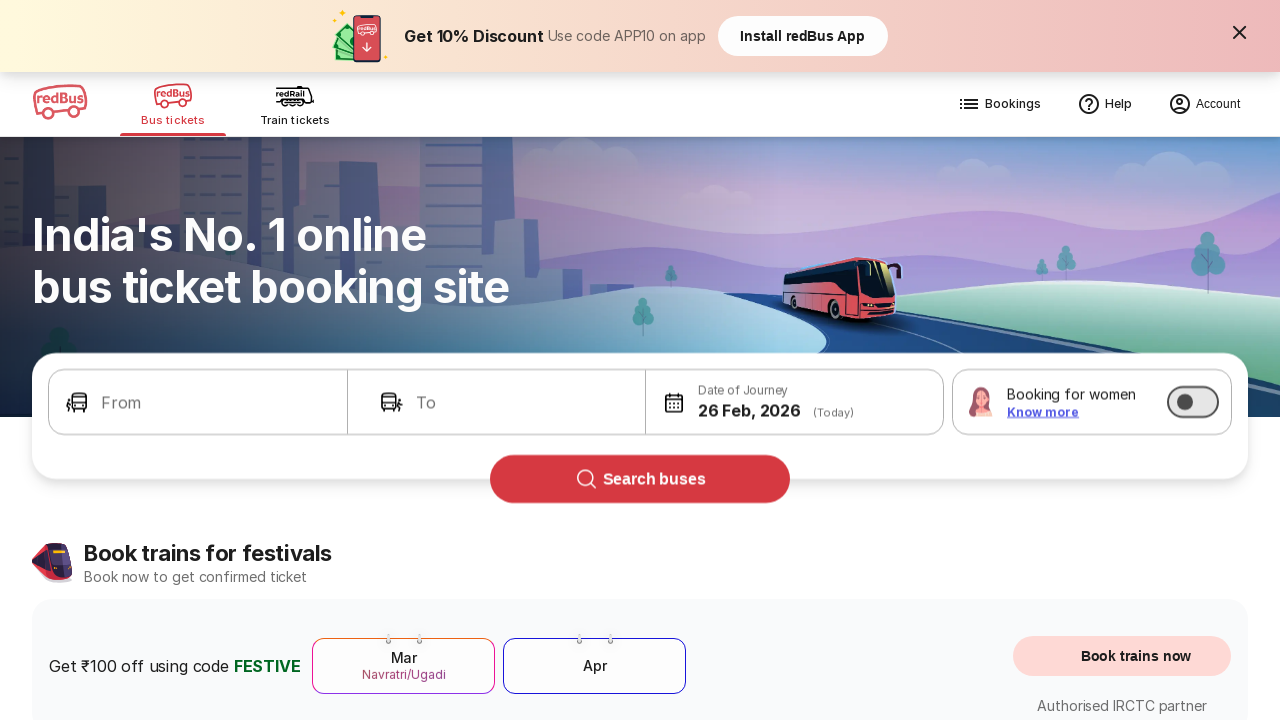

Checked link text: 'Cambodia'
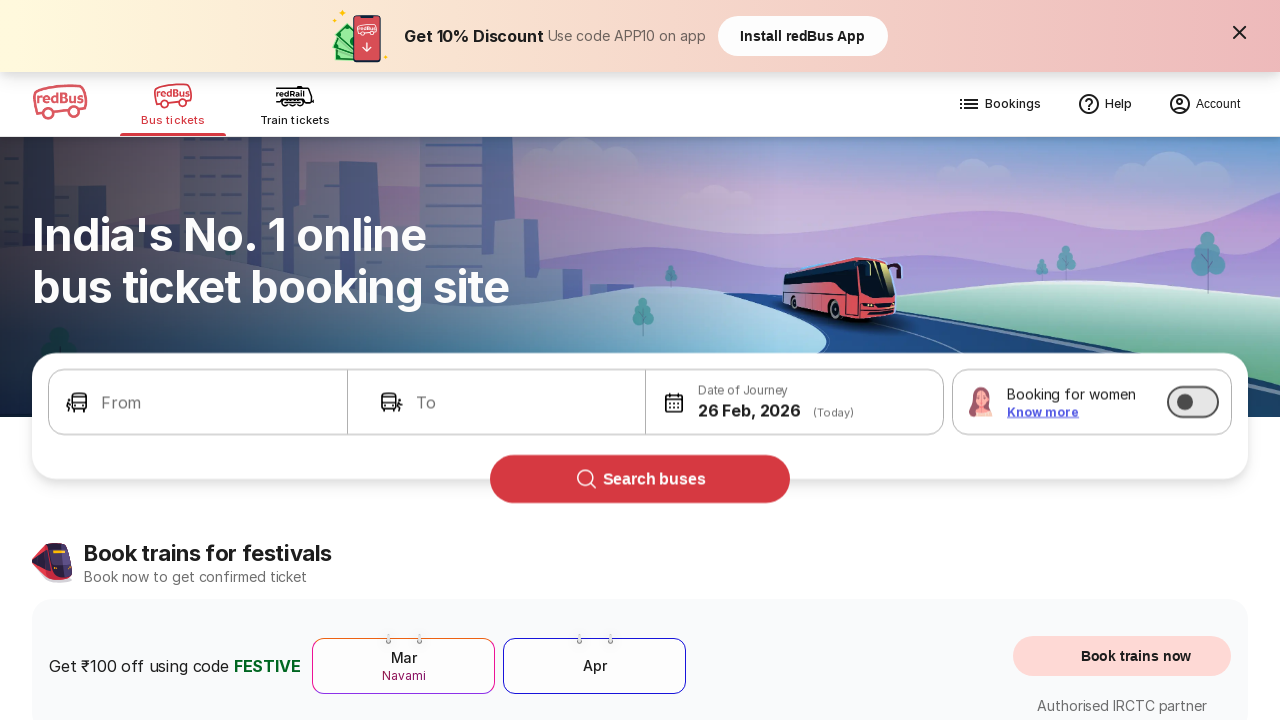

Checked link text: 'Vietnam'
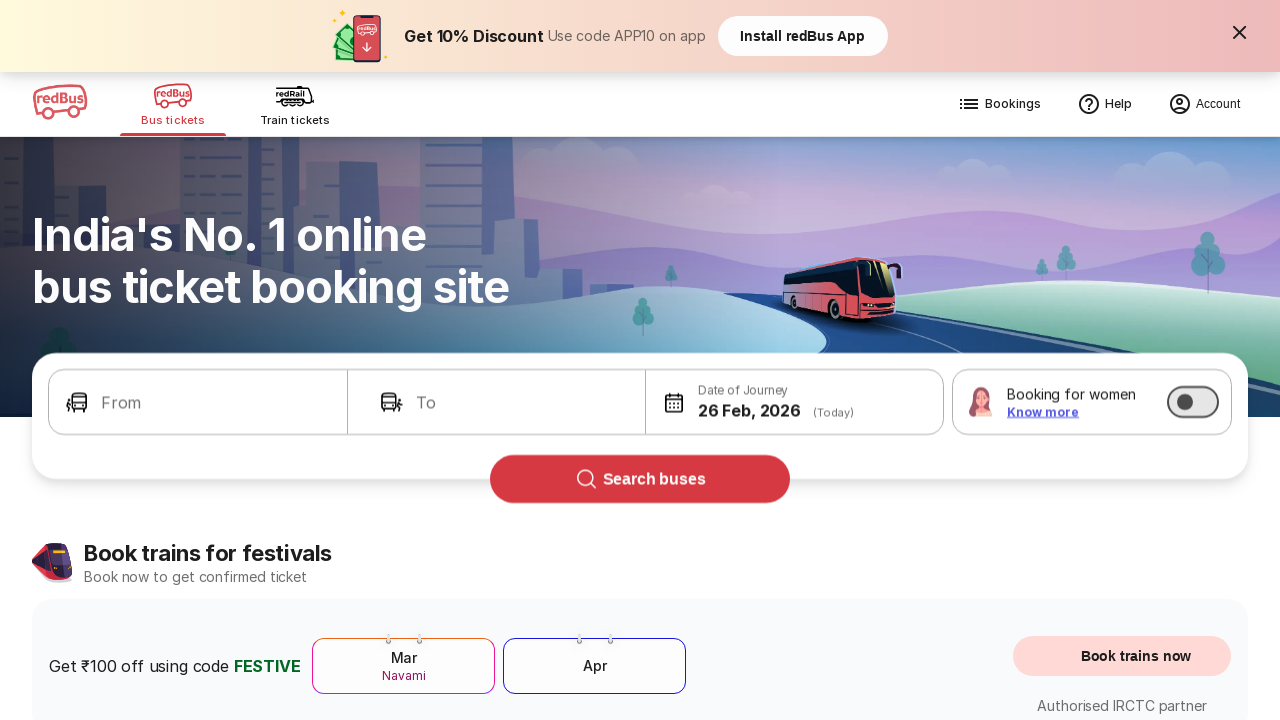

Checked link text: 'Goibibo Bus'
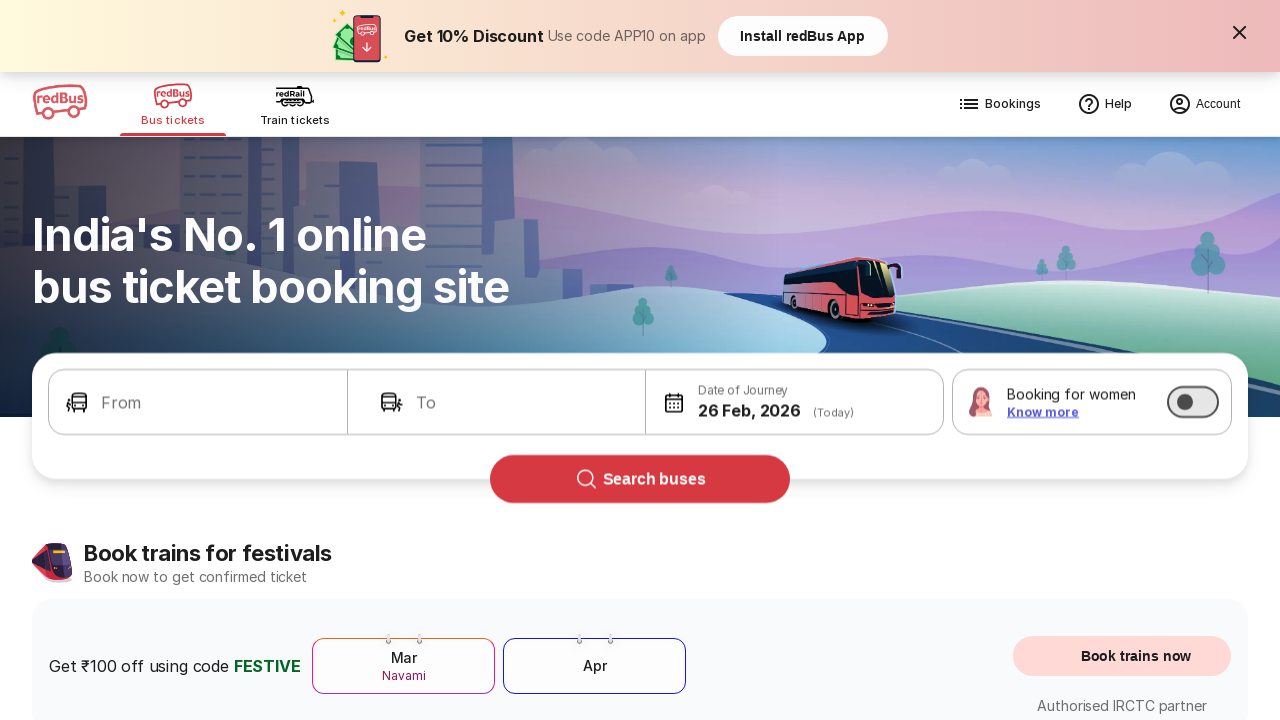

Checked link text: 'Goibibo Hotels'
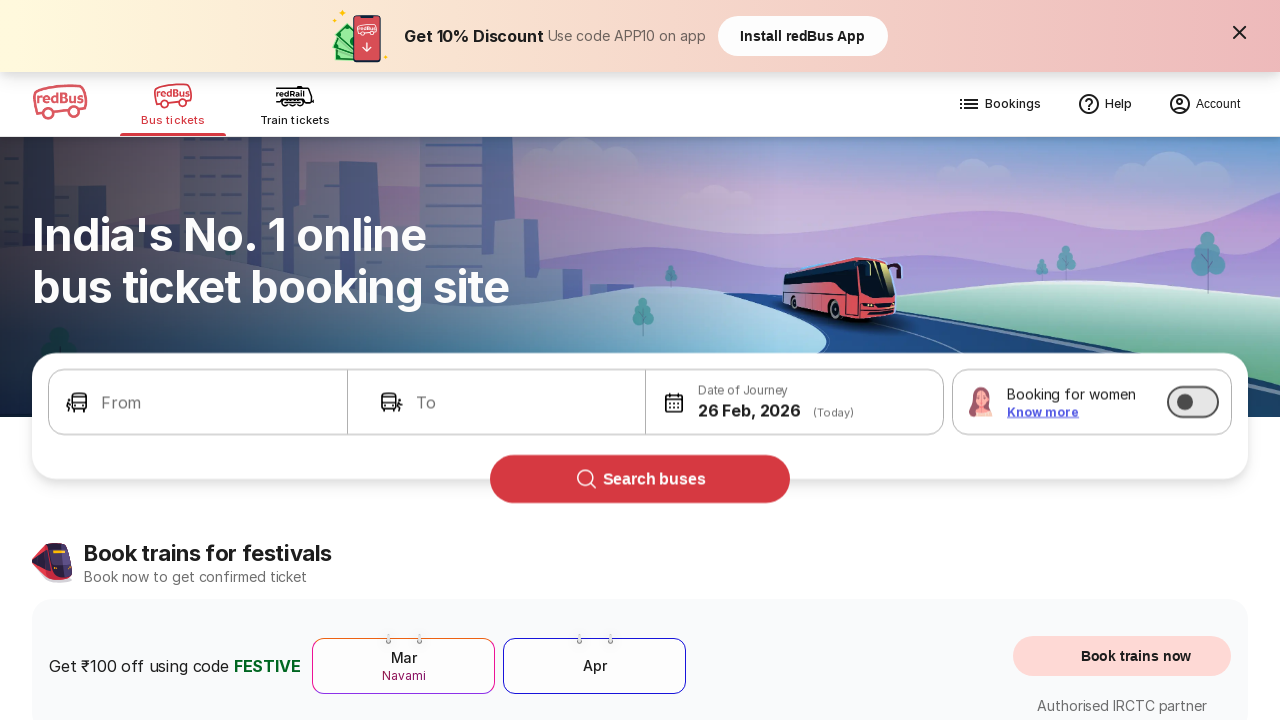

Checked link text: 'Makemytrip Hotels'
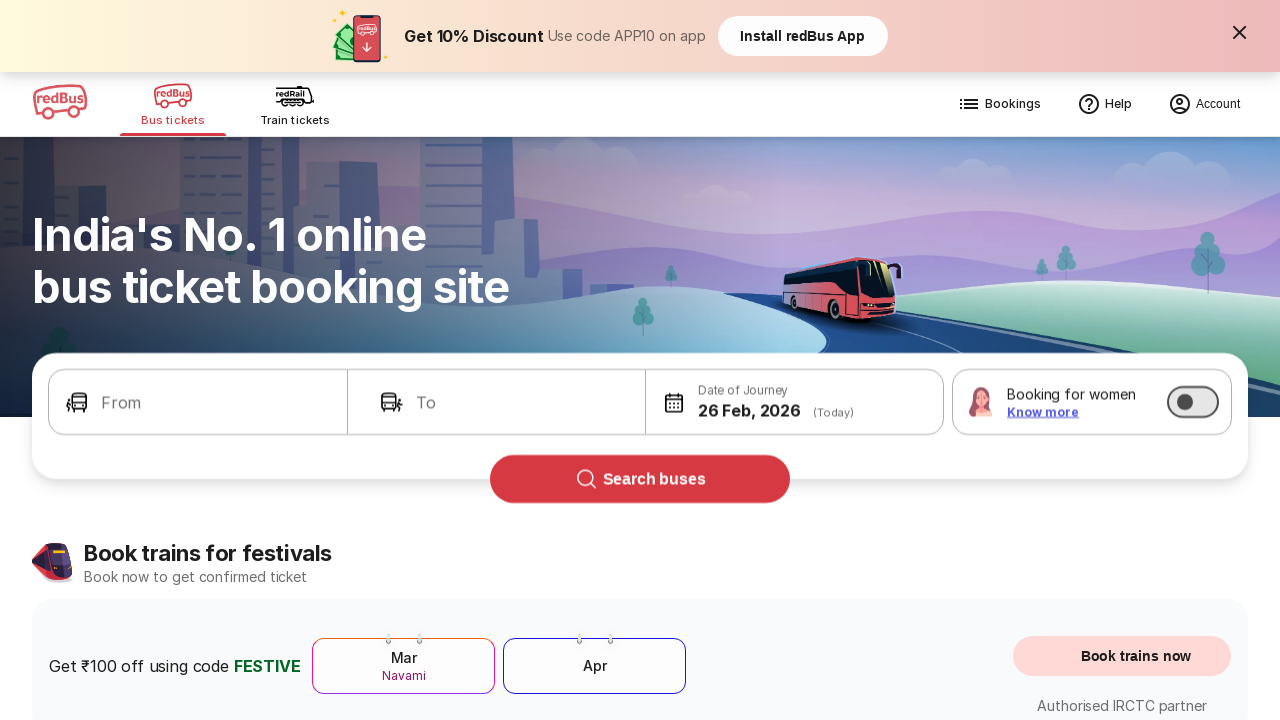

Checked link text: ''
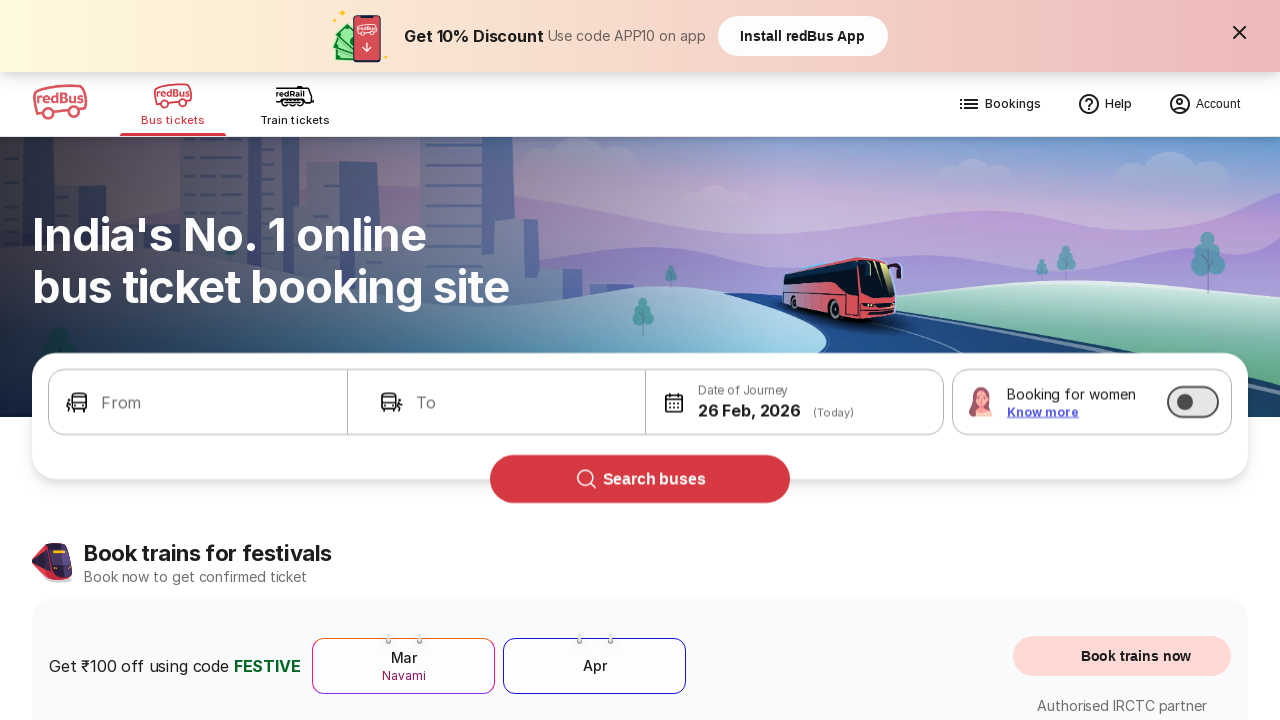

Checked link text: ''
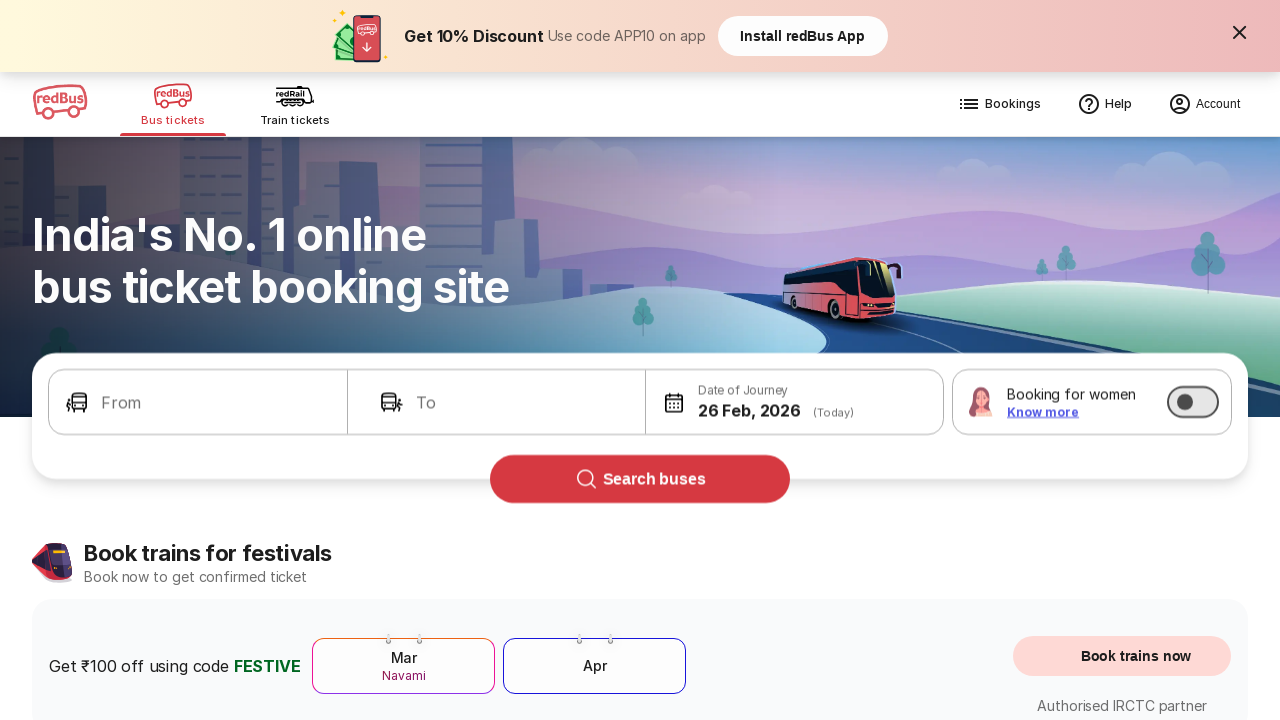

Checked link text: ''
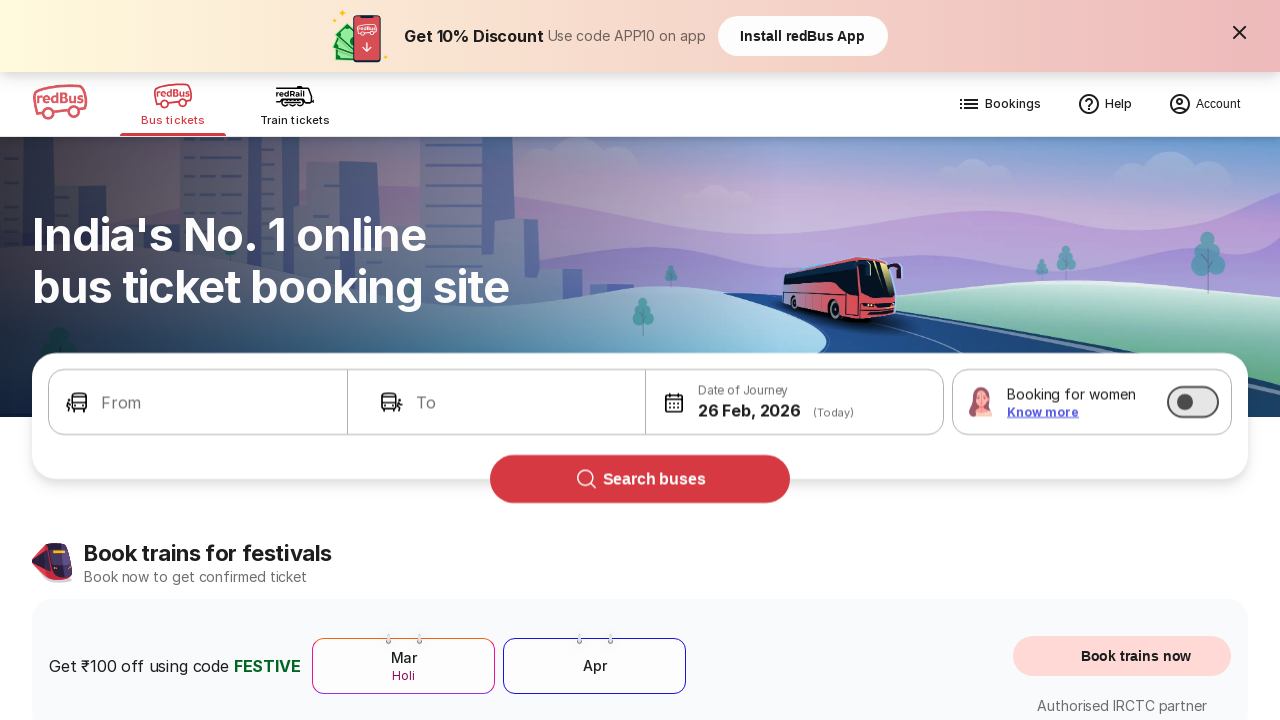

Checked link text: ''
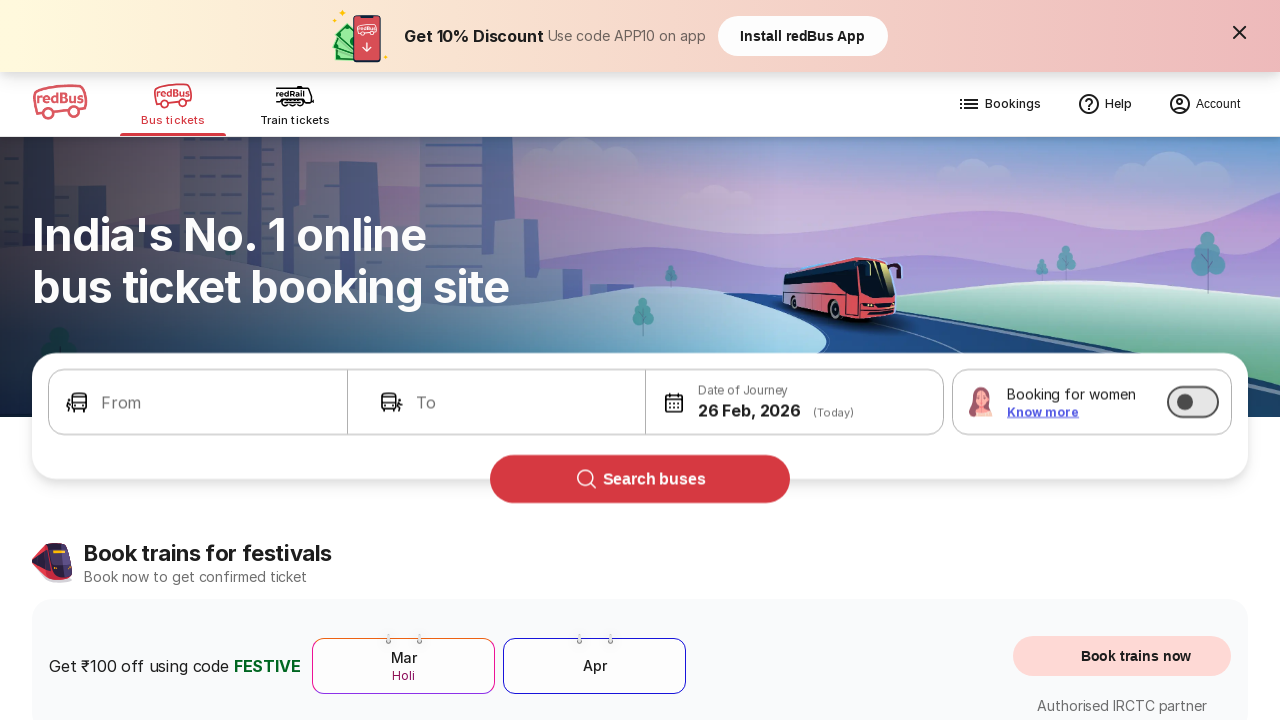

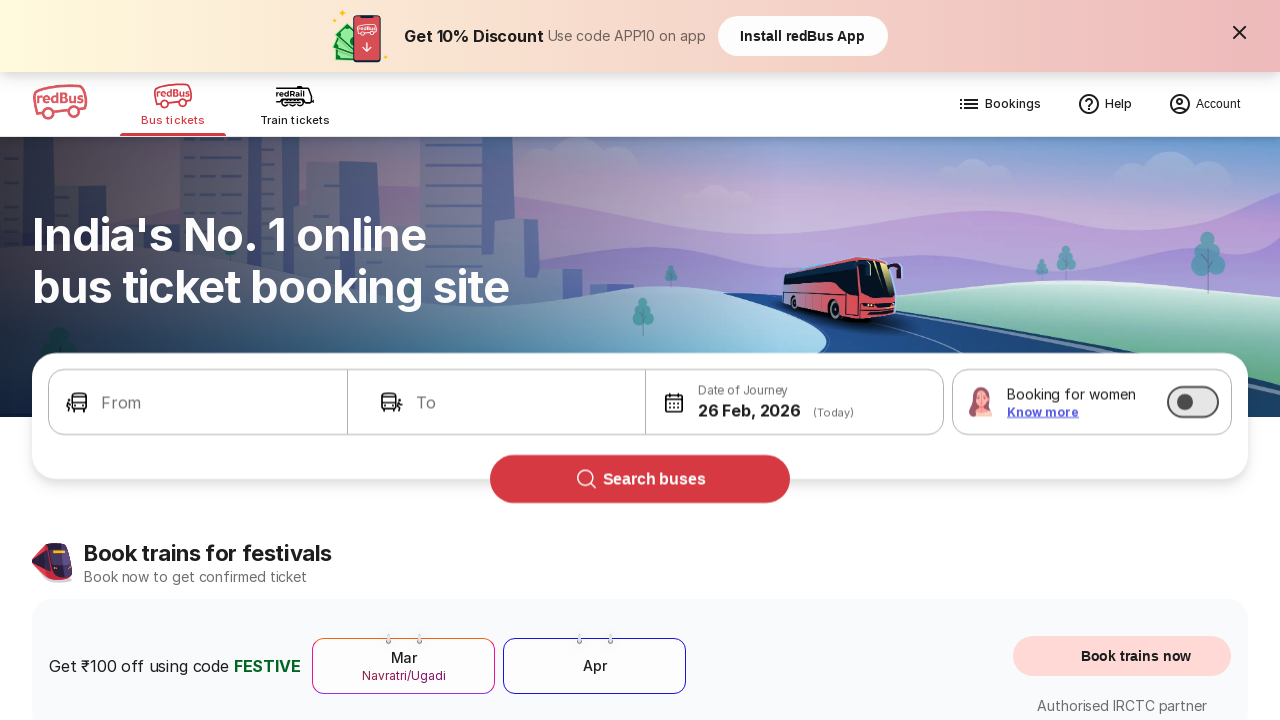